Tests a date picker component by clicking on the date input to open a calendar, then iterating through and selecting each day in October 2024, verifying that date selection works correctly.

Starting URL: https://demoqa.com/date-picker

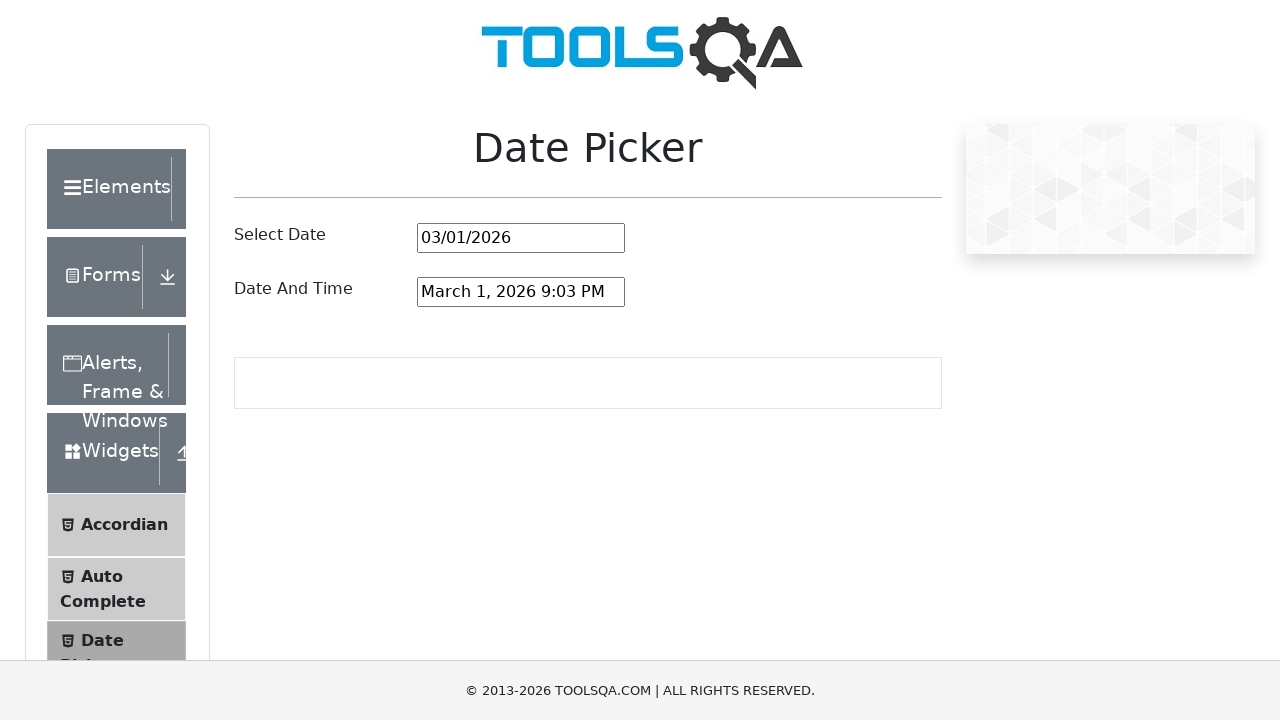

Clicked date picker input to open calendar at (521, 238) on #datePickerMonthYearInput
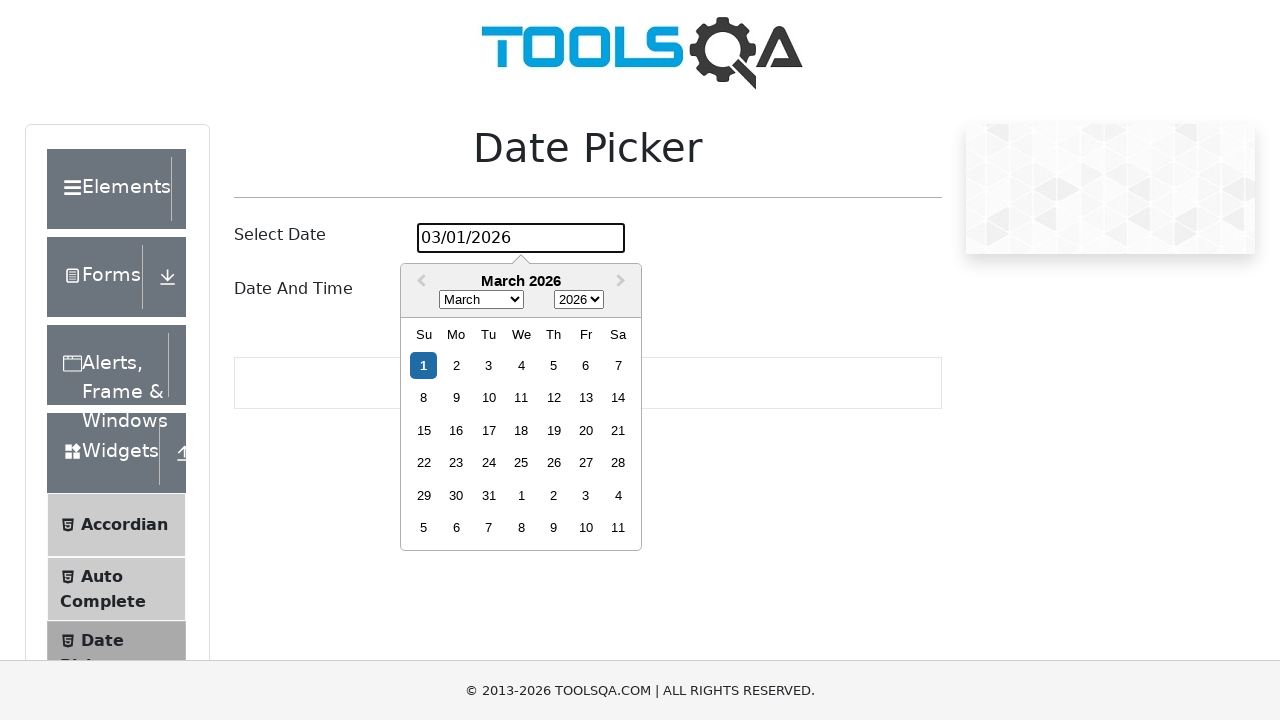

Clicked date picker input to open calendar for day 1 at (521, 238) on #datePickerMonthYearInput
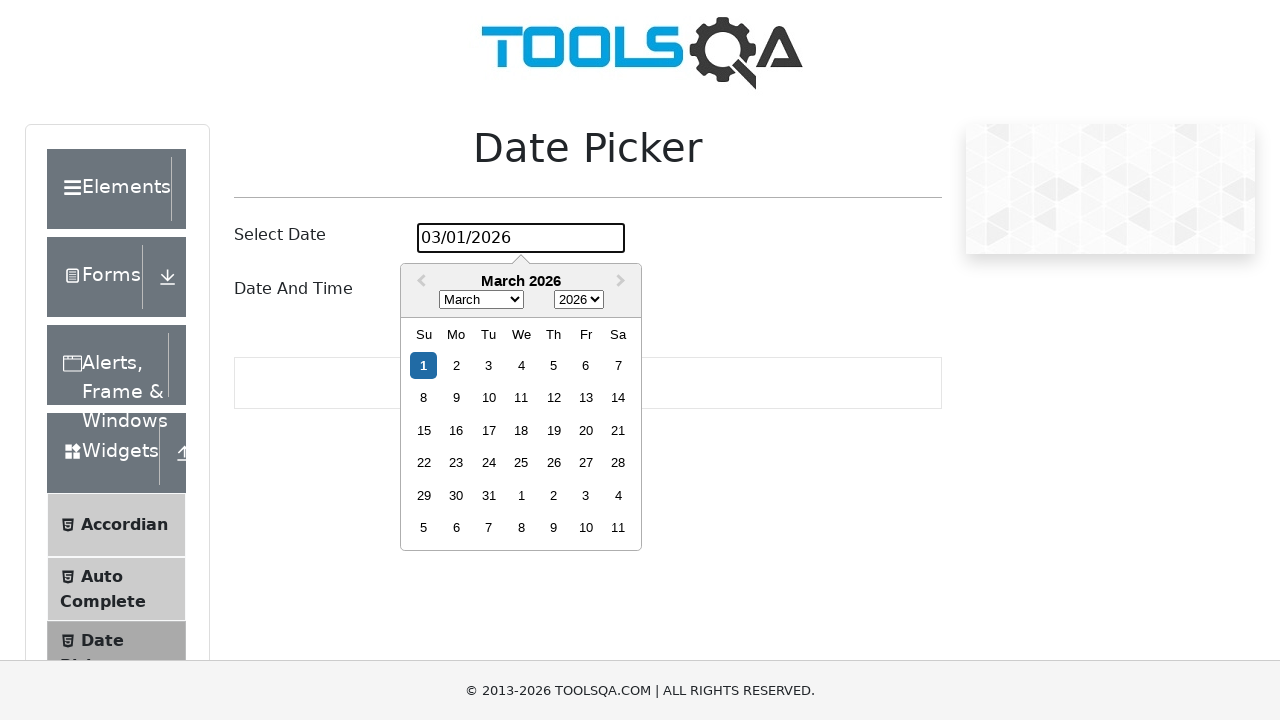

Waited 500ms for calendar to stabilize
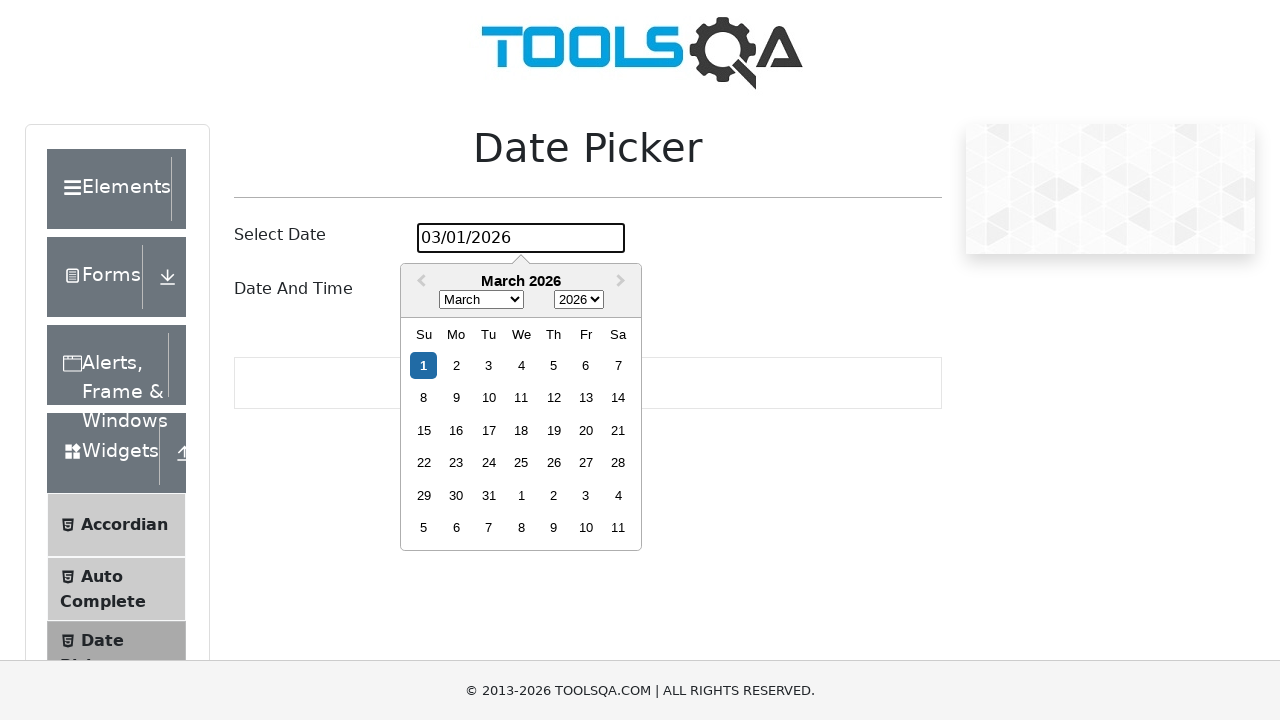

Located all day elements for October 2024
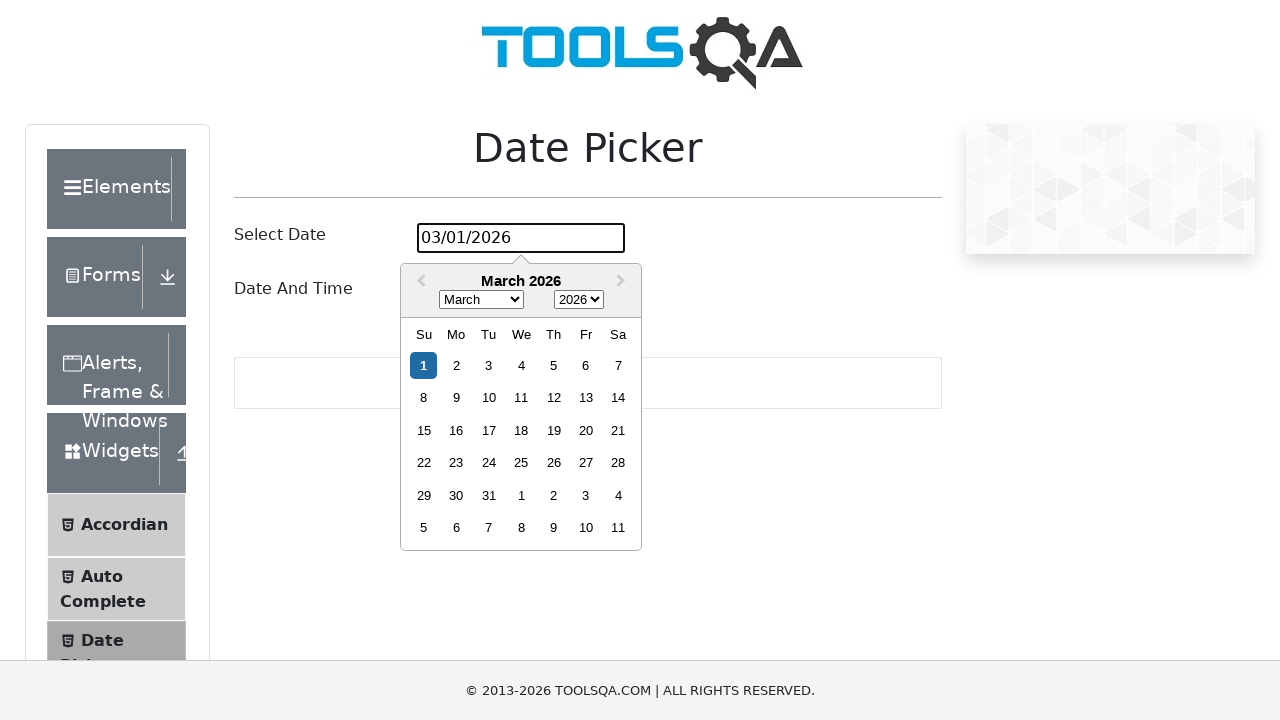

Found 0 day elements in calendar
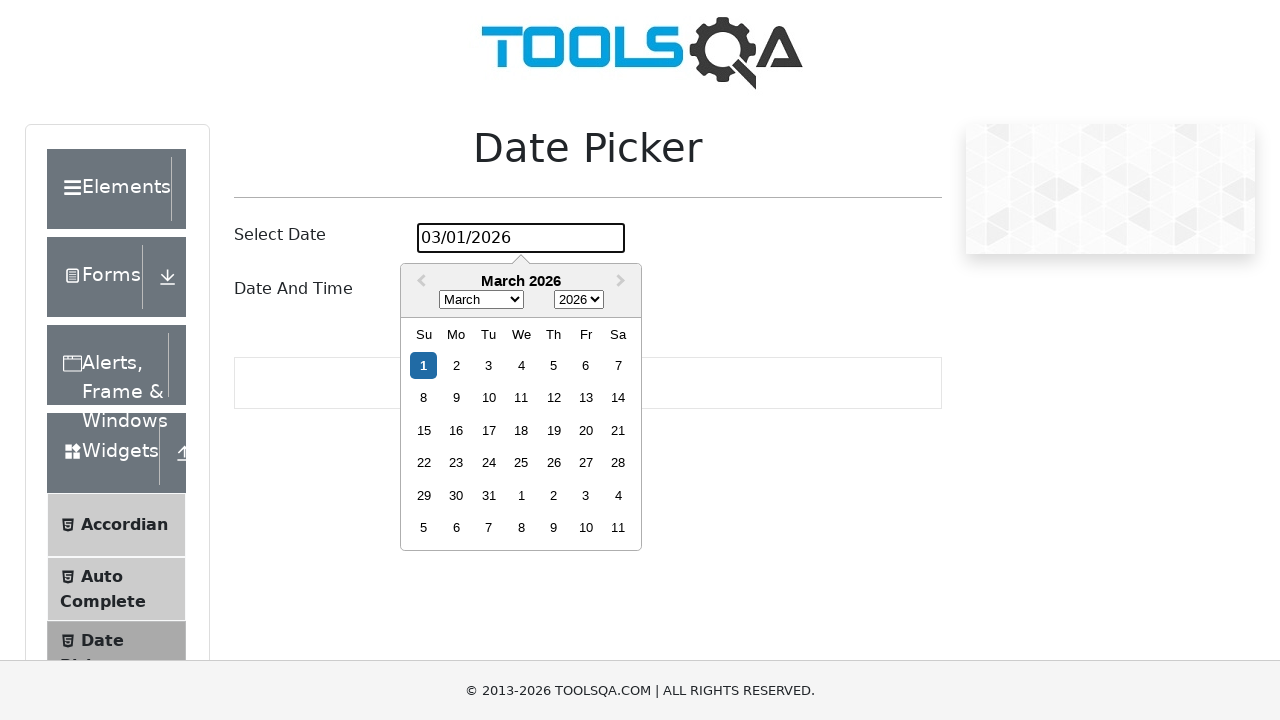

Day 1 not found in the calendar
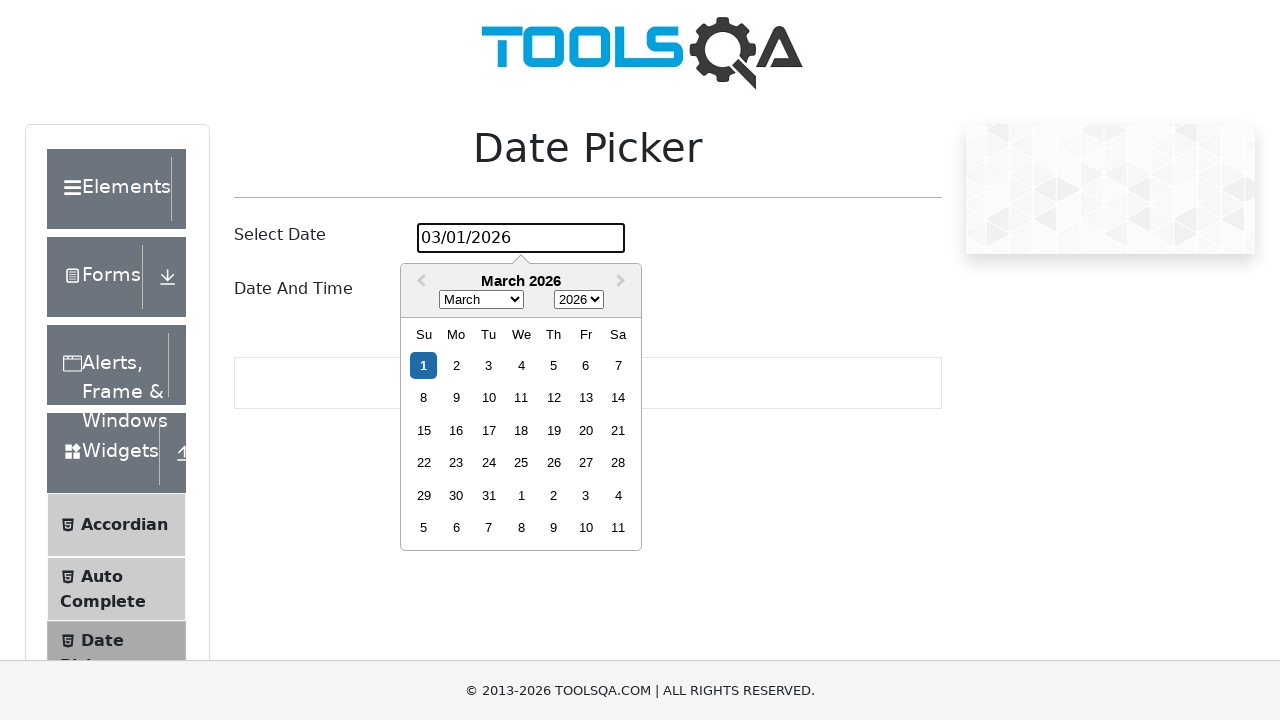

Waited 1000ms after selecting day 1
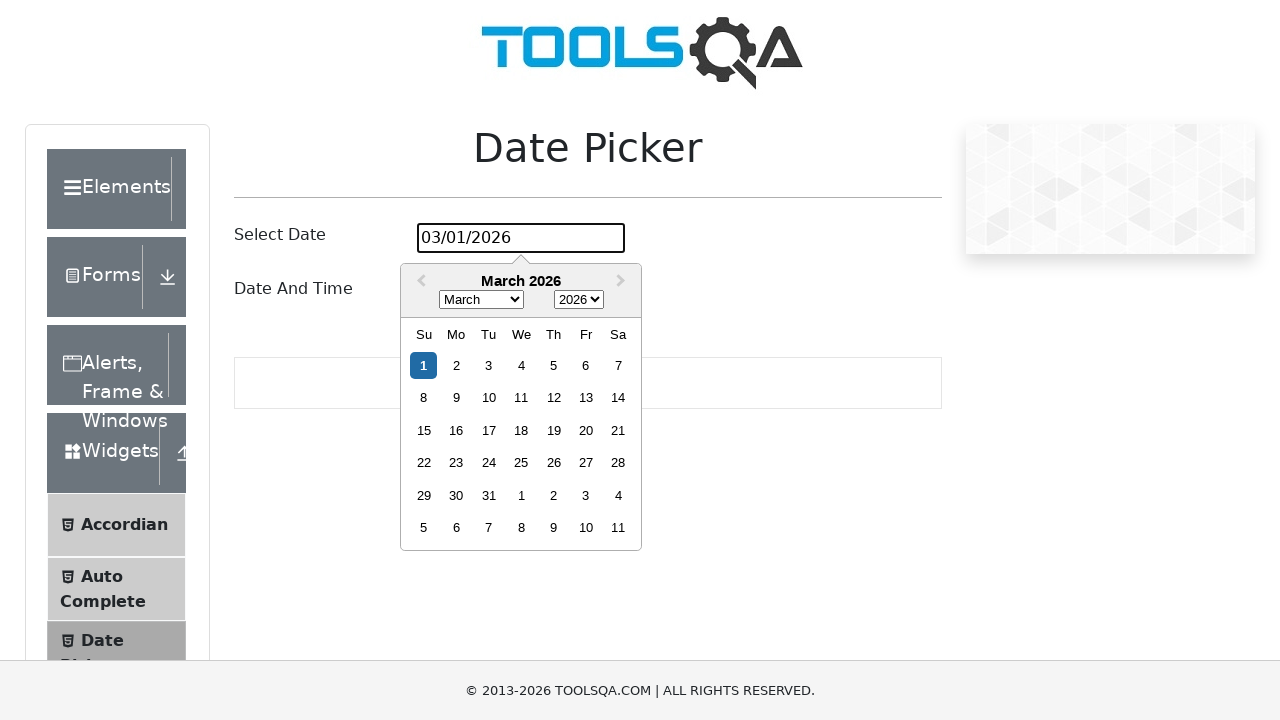

Clicked date picker input to open calendar for day 2 at (521, 238) on #datePickerMonthYearInput
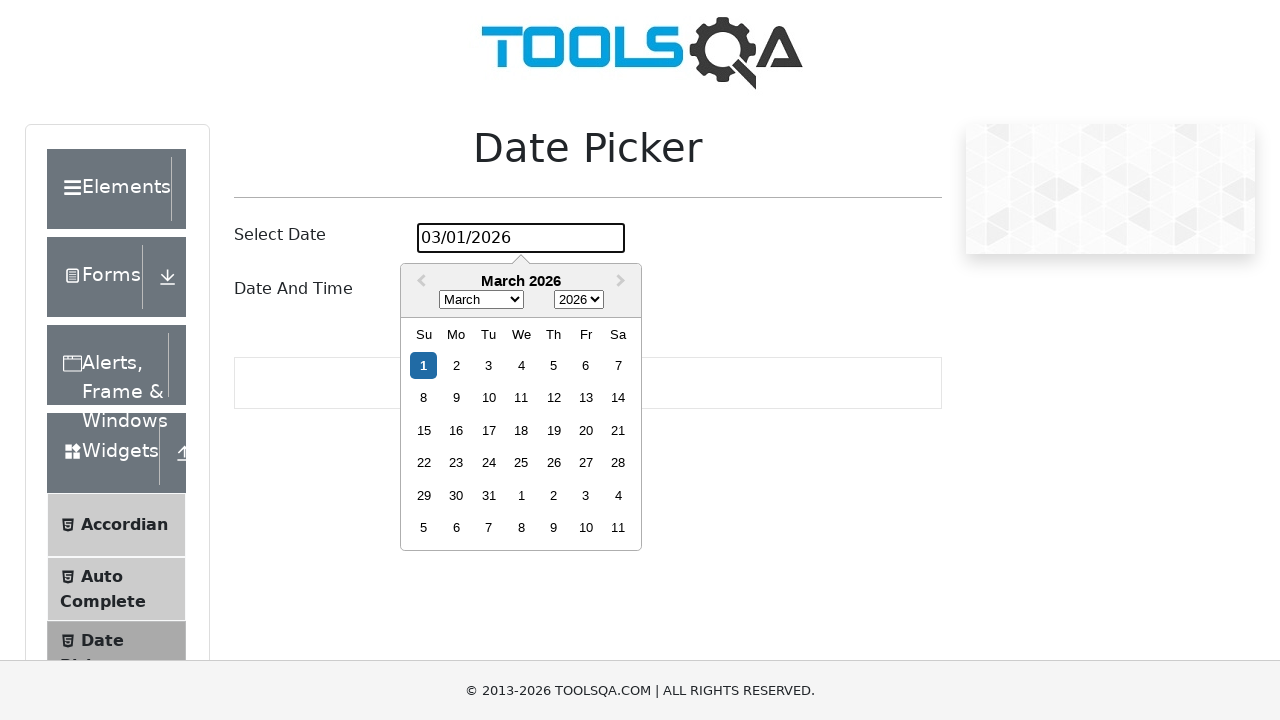

Waited 500ms for calendar to stabilize
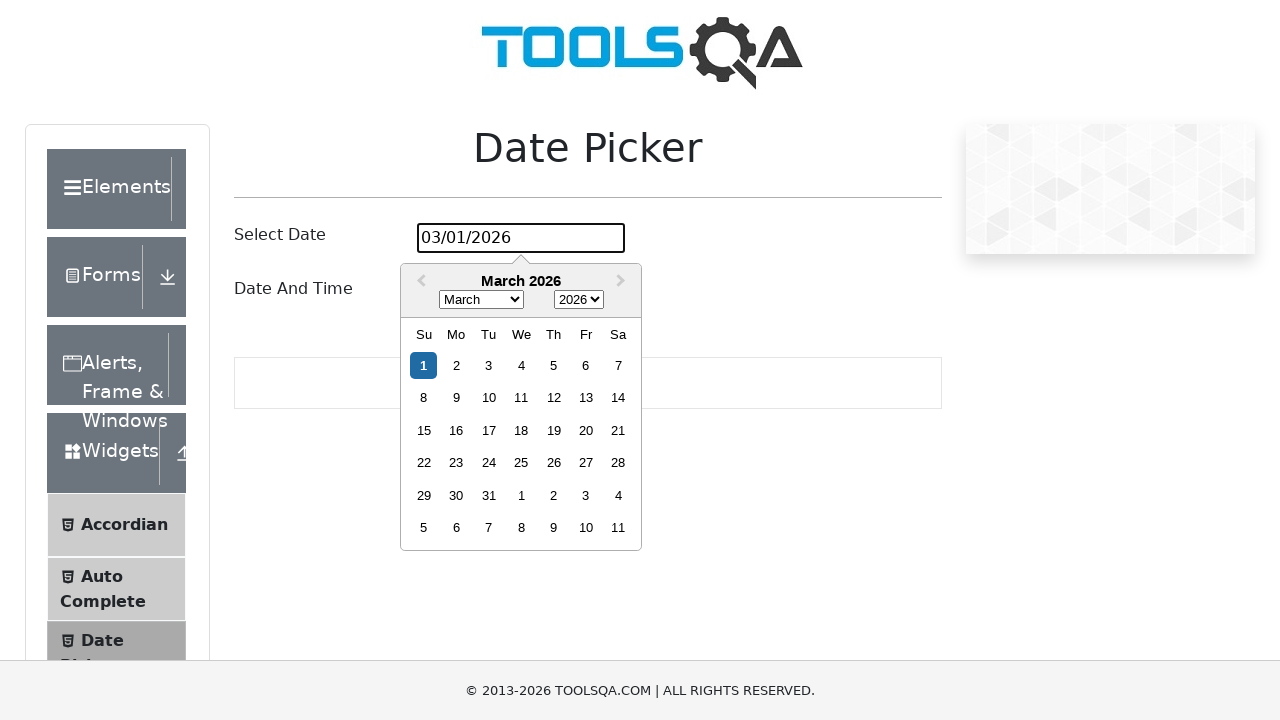

Located all day elements for October 2024
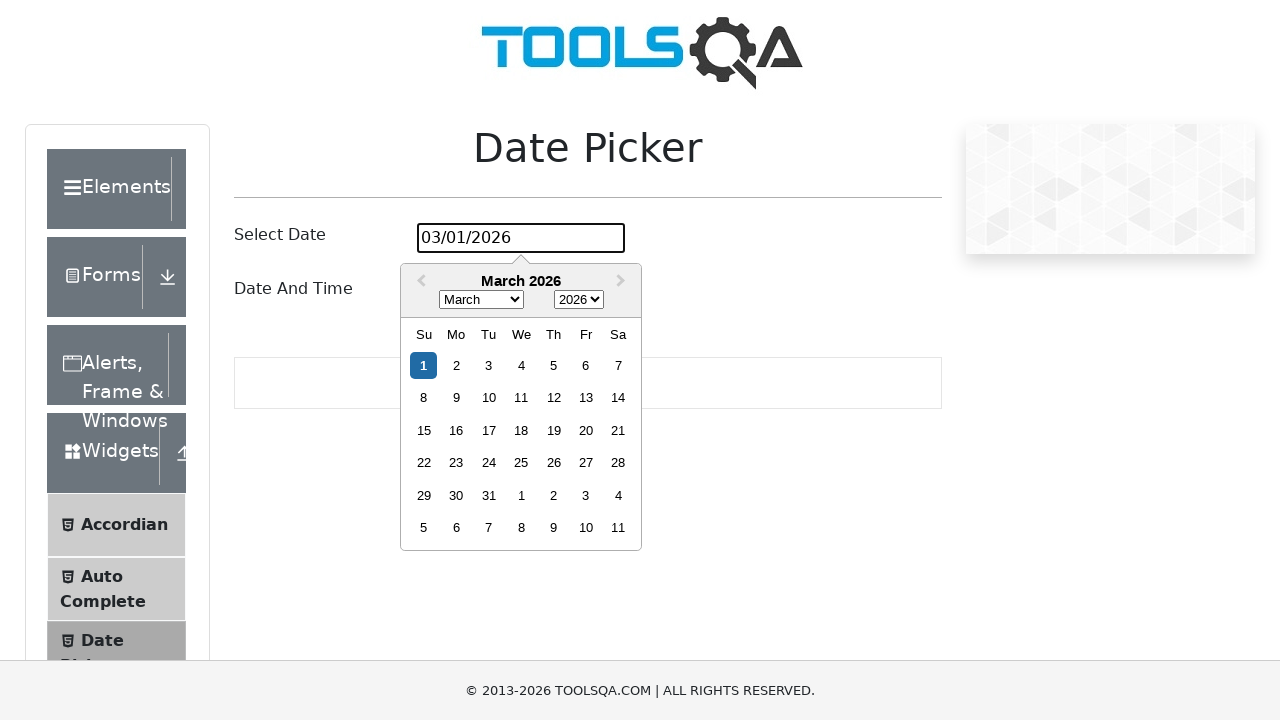

Found 0 day elements in calendar
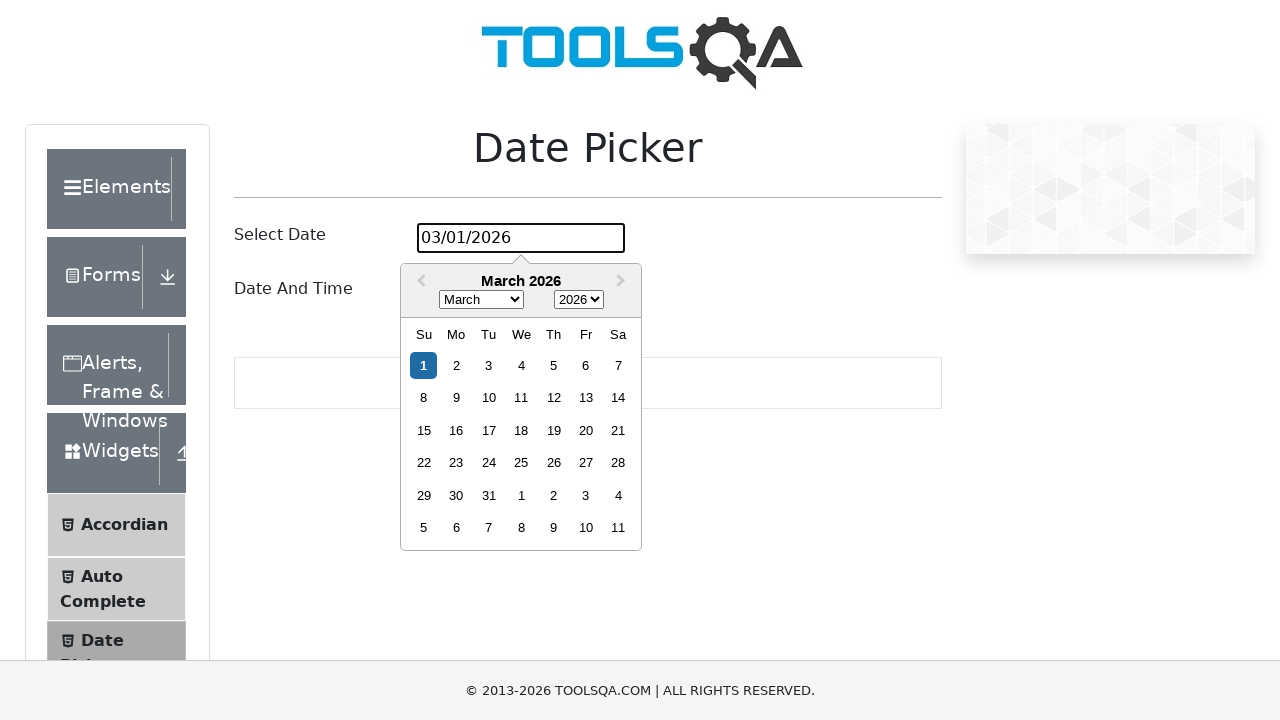

Day 2 not found in the calendar
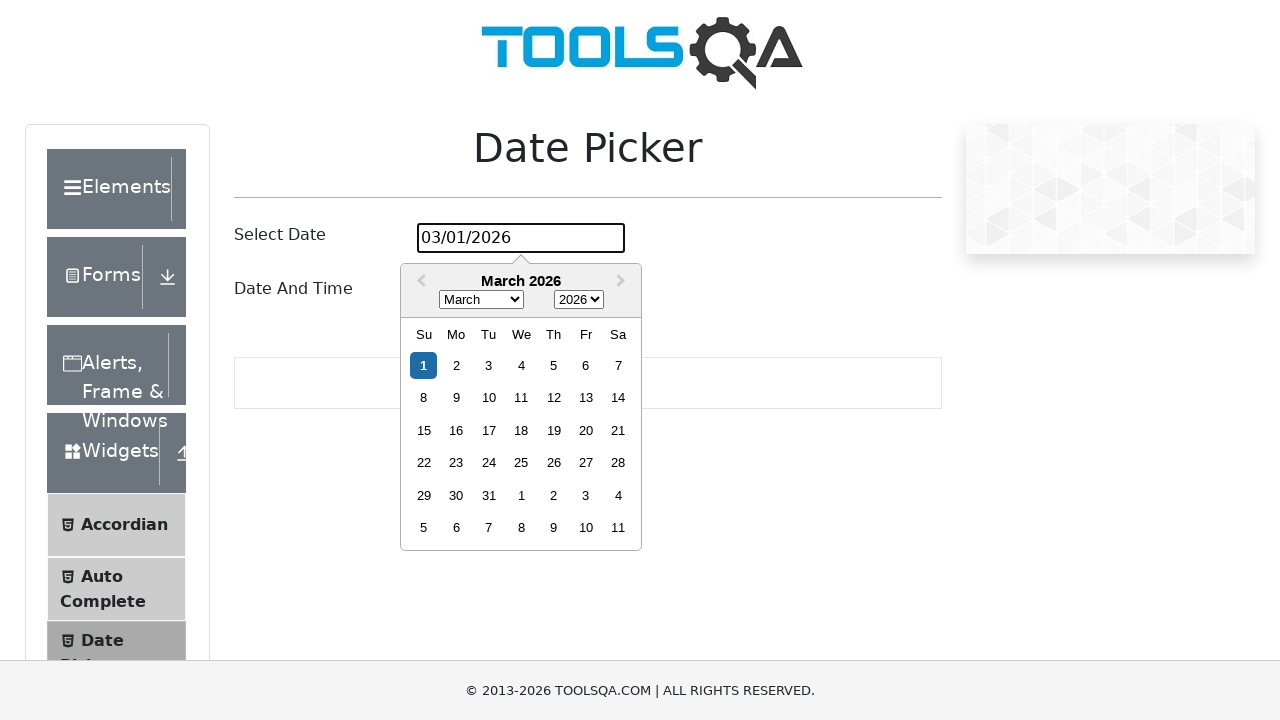

Waited 1000ms after selecting day 2
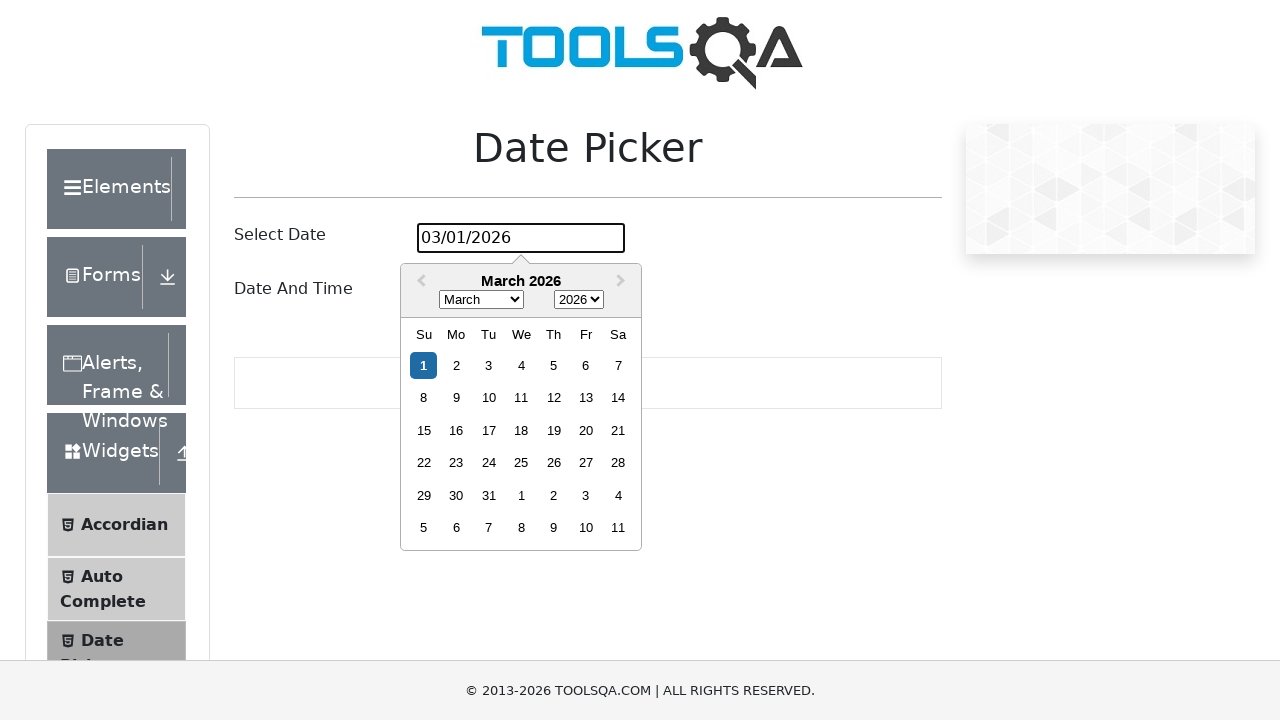

Clicked date picker input to open calendar for day 3 at (521, 238) on #datePickerMonthYearInput
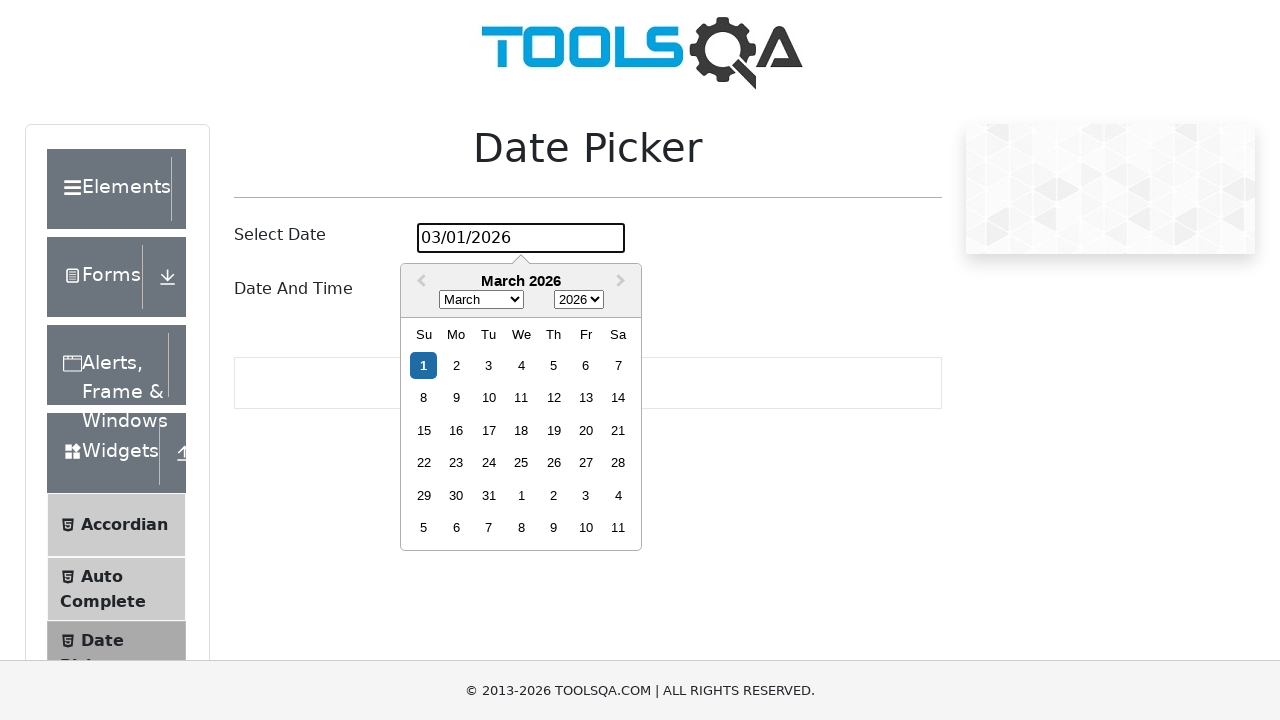

Waited 500ms for calendar to stabilize
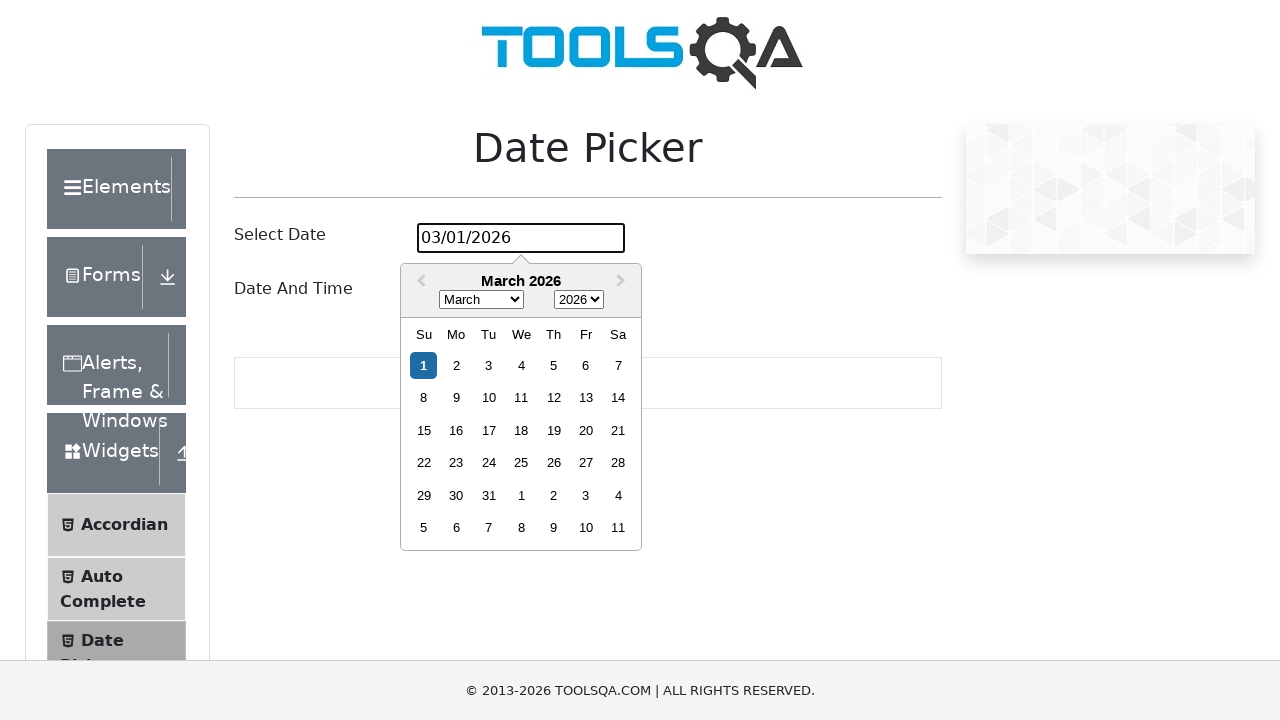

Located all day elements for October 2024
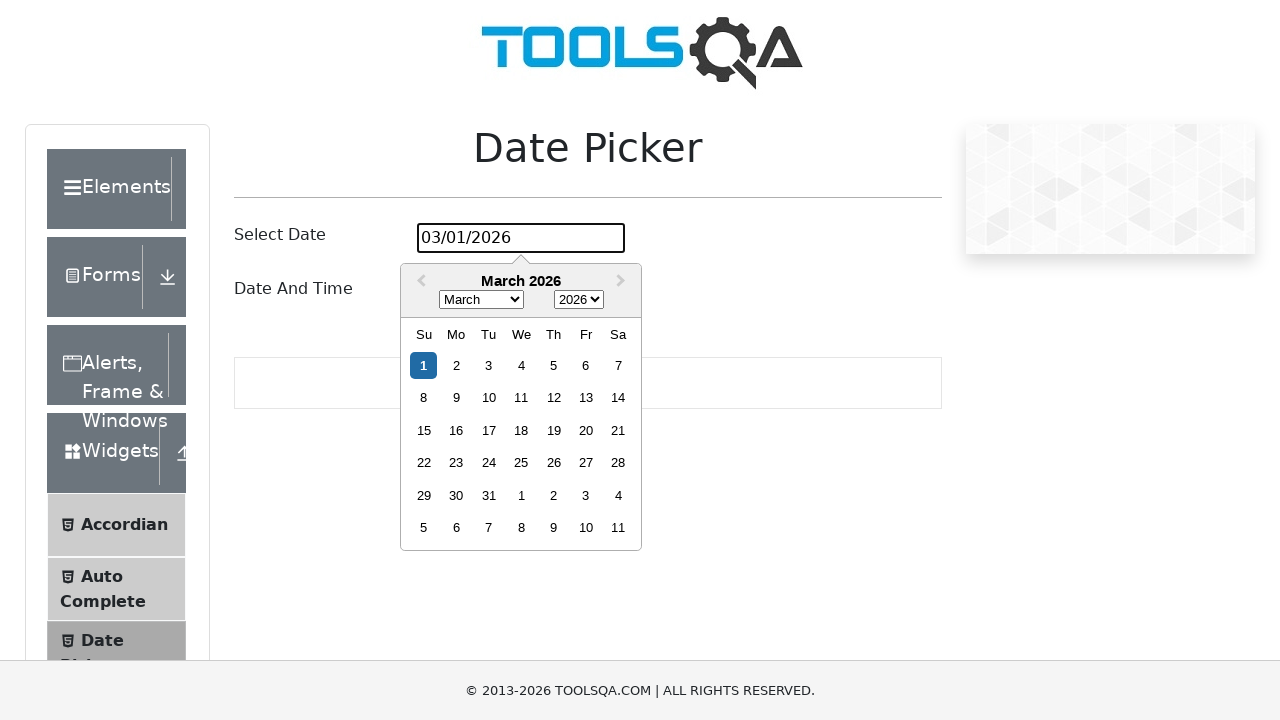

Found 0 day elements in calendar
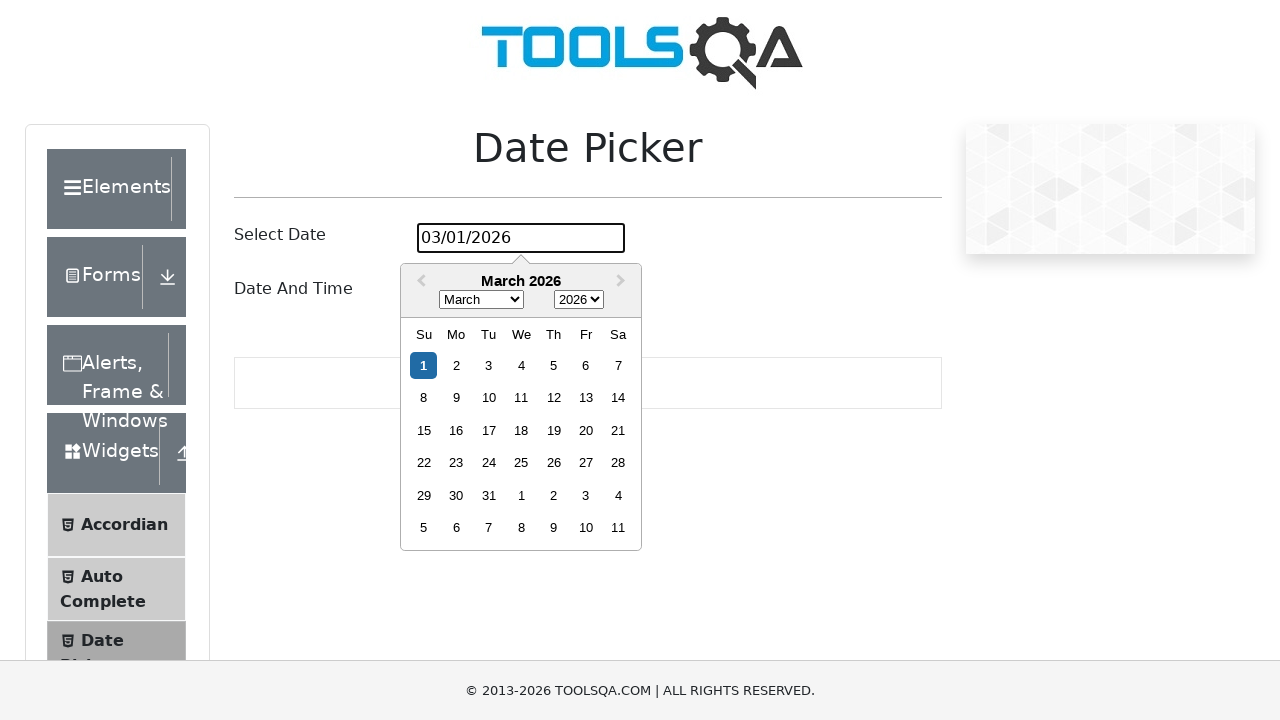

Day 3 not found in the calendar
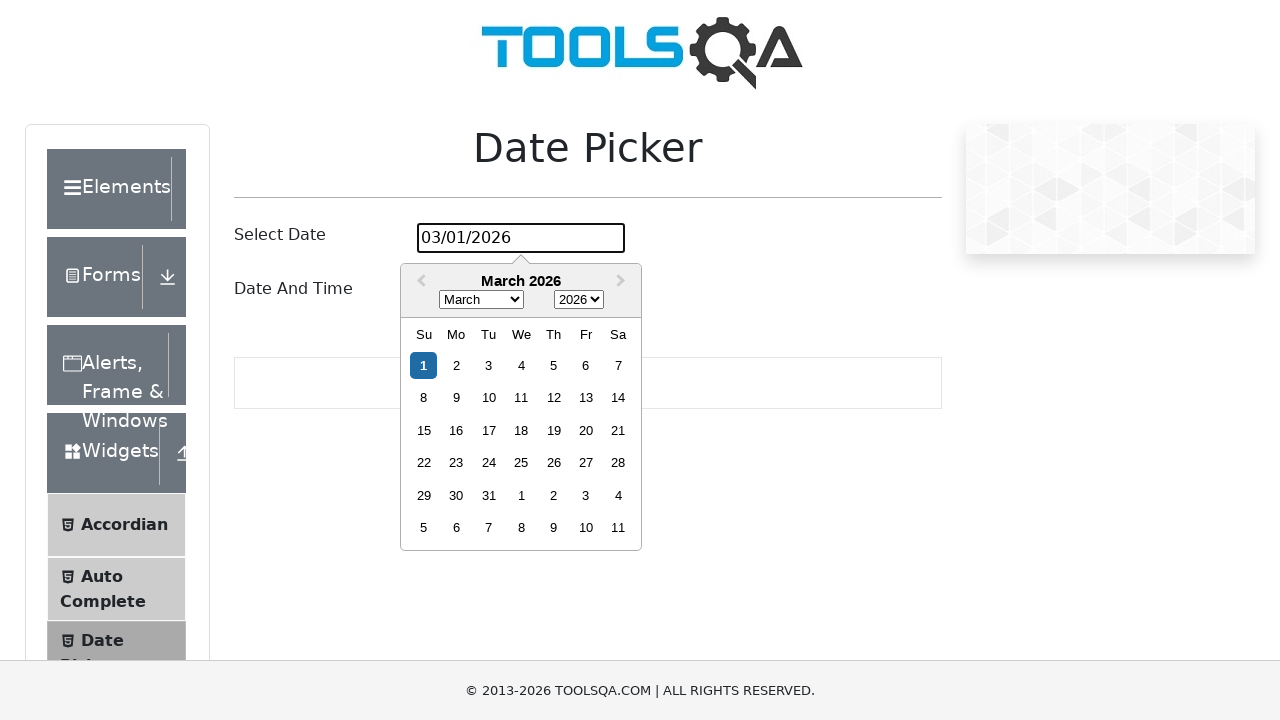

Waited 1000ms after selecting day 3
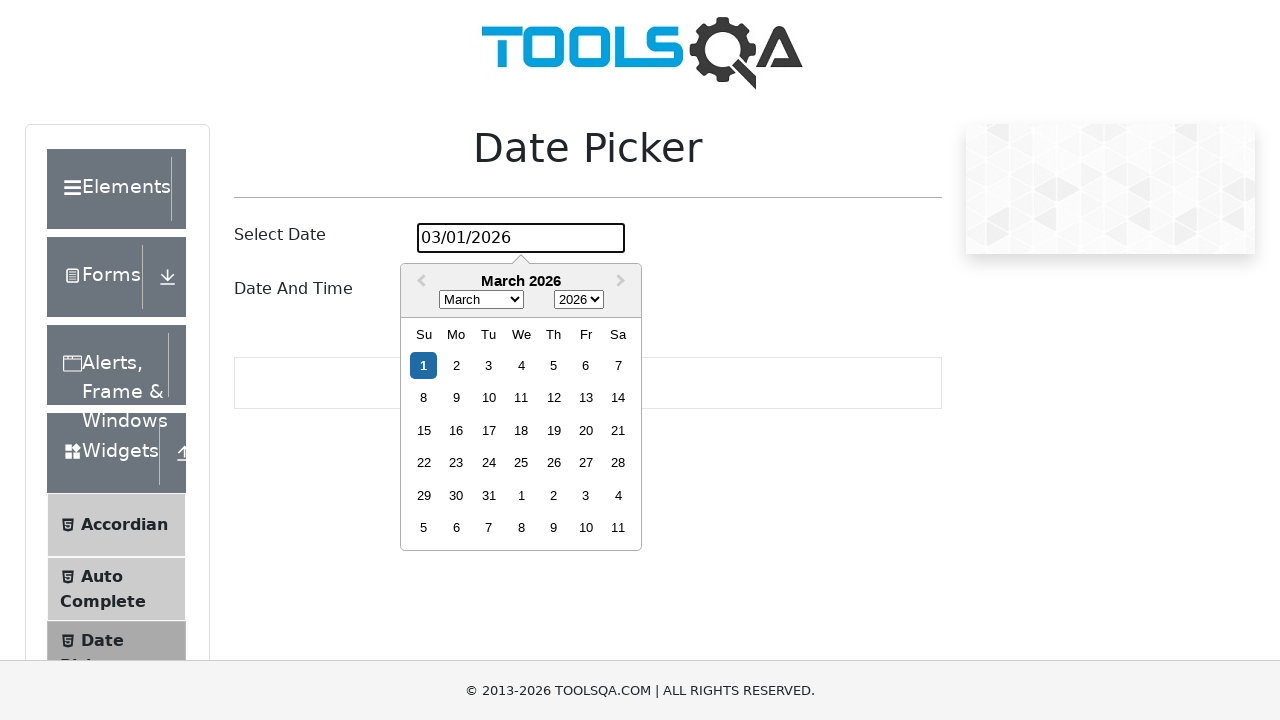

Clicked date picker input to open calendar for day 4 at (521, 238) on #datePickerMonthYearInput
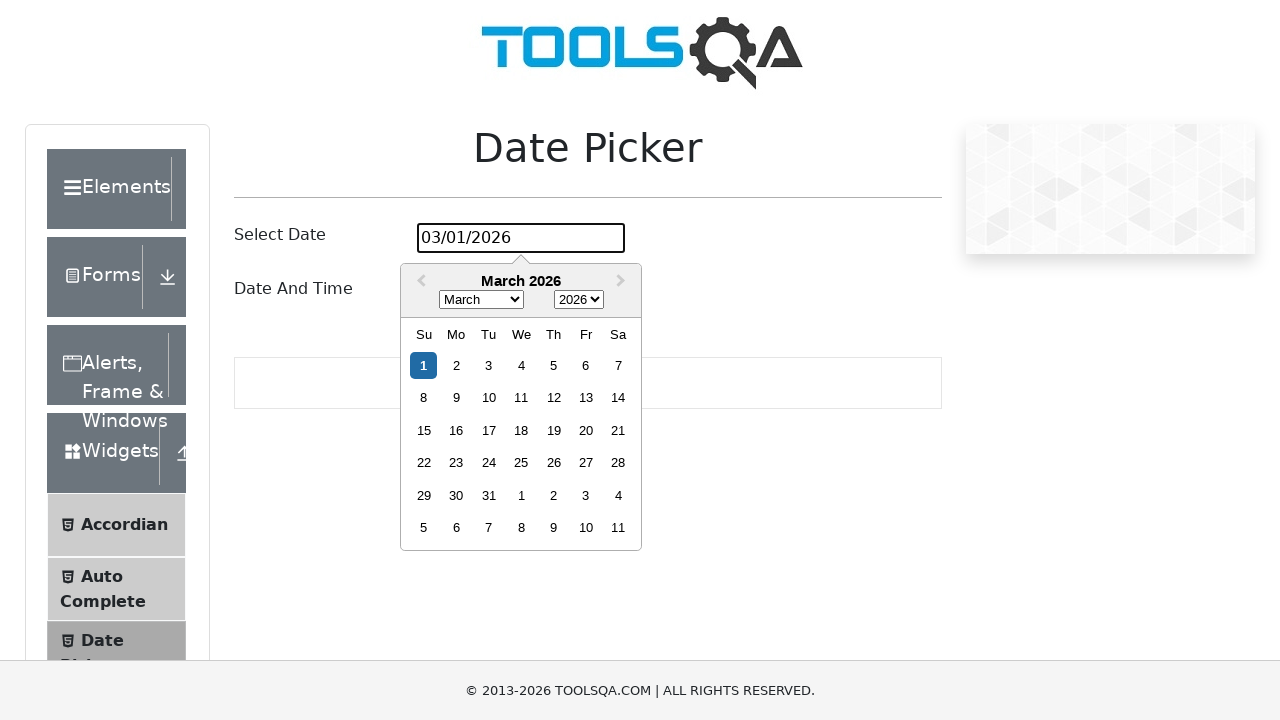

Waited 500ms for calendar to stabilize
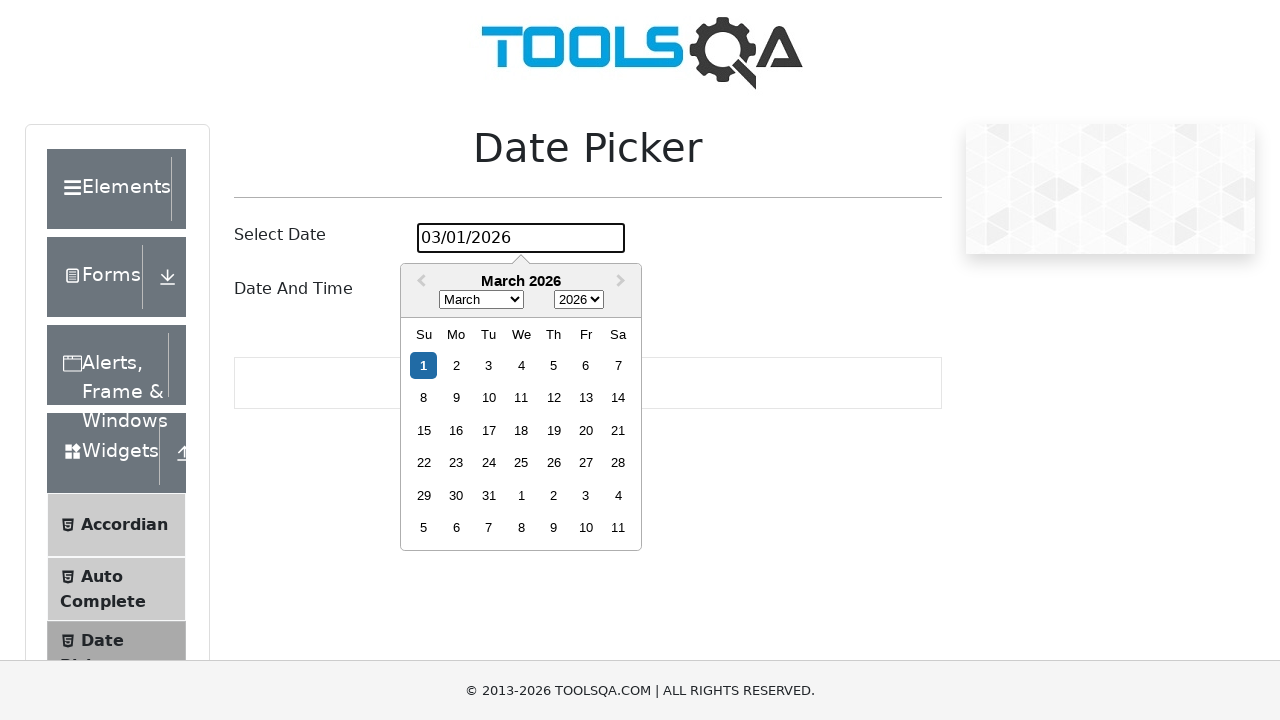

Located all day elements for October 2024
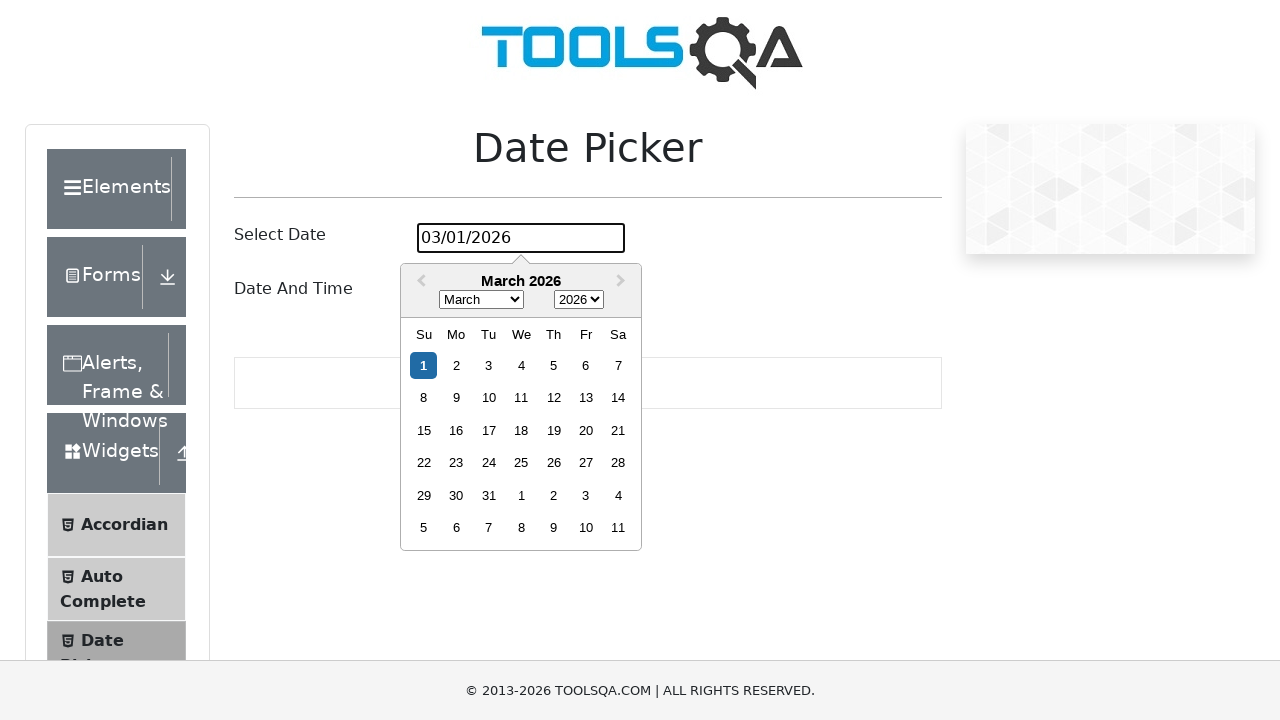

Found 0 day elements in calendar
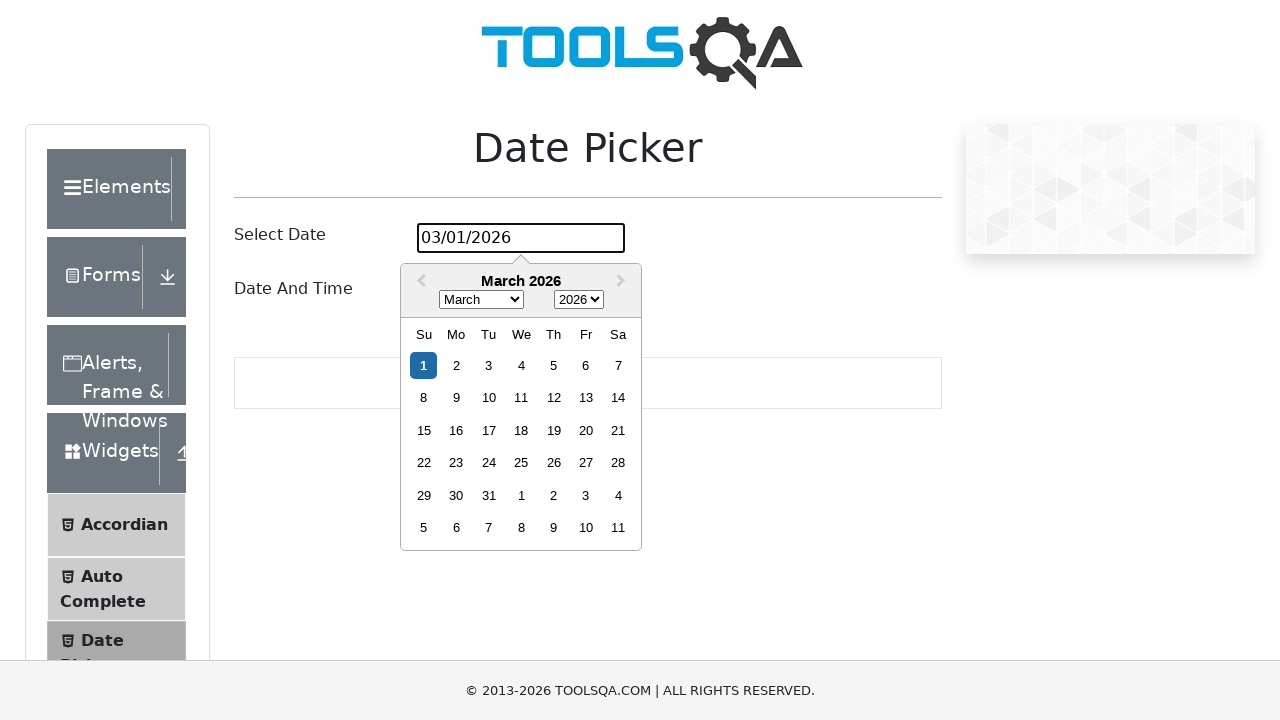

Day 4 not found in the calendar
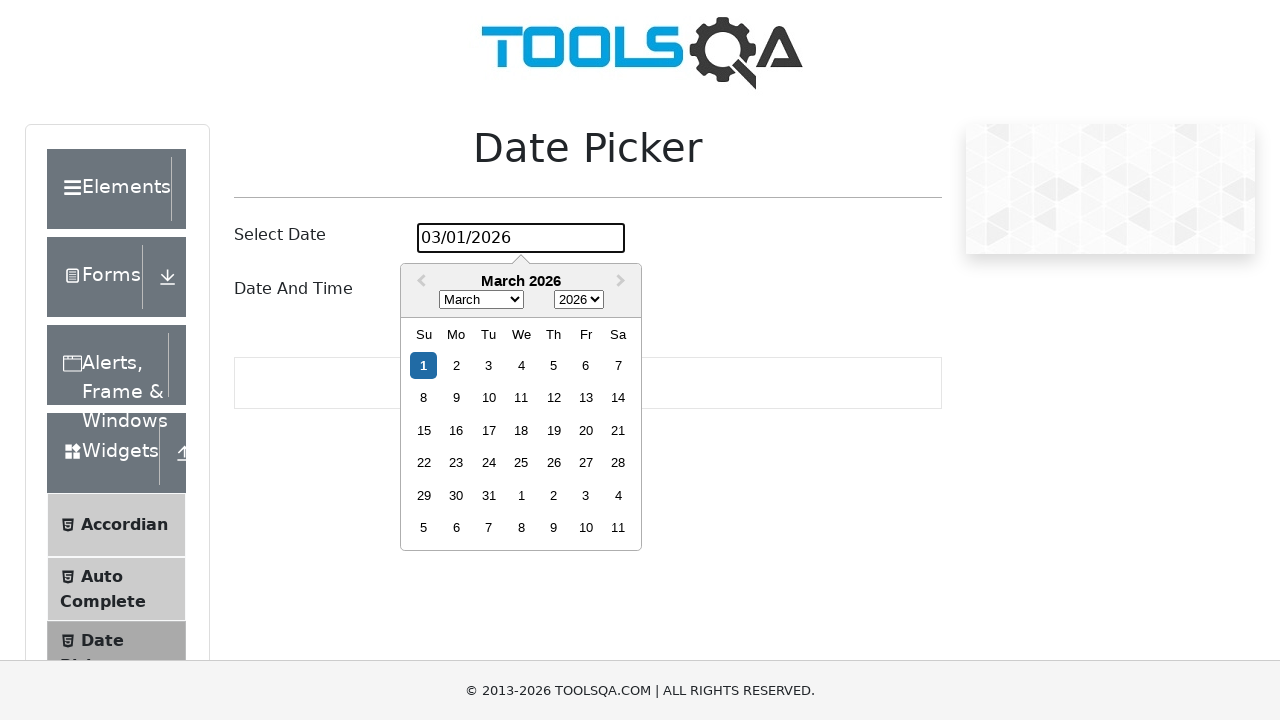

Waited 1000ms after selecting day 4
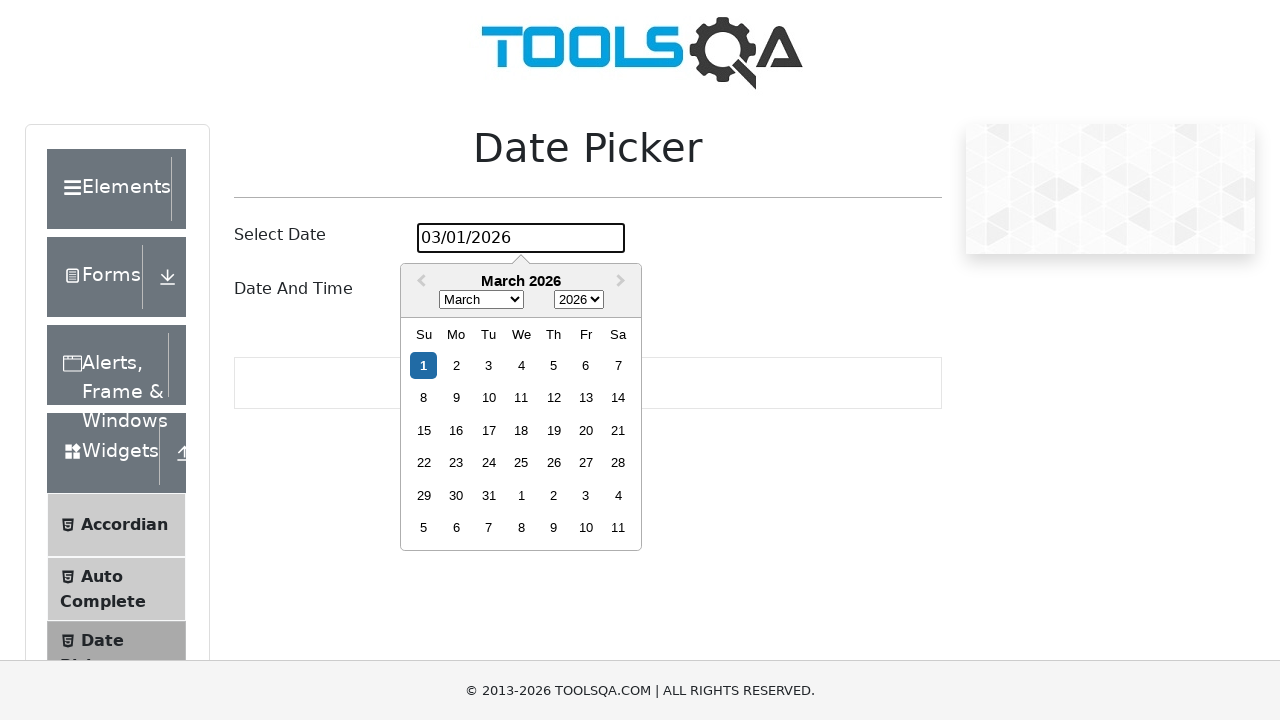

Clicked date picker input to open calendar for day 5 at (521, 238) on #datePickerMonthYearInput
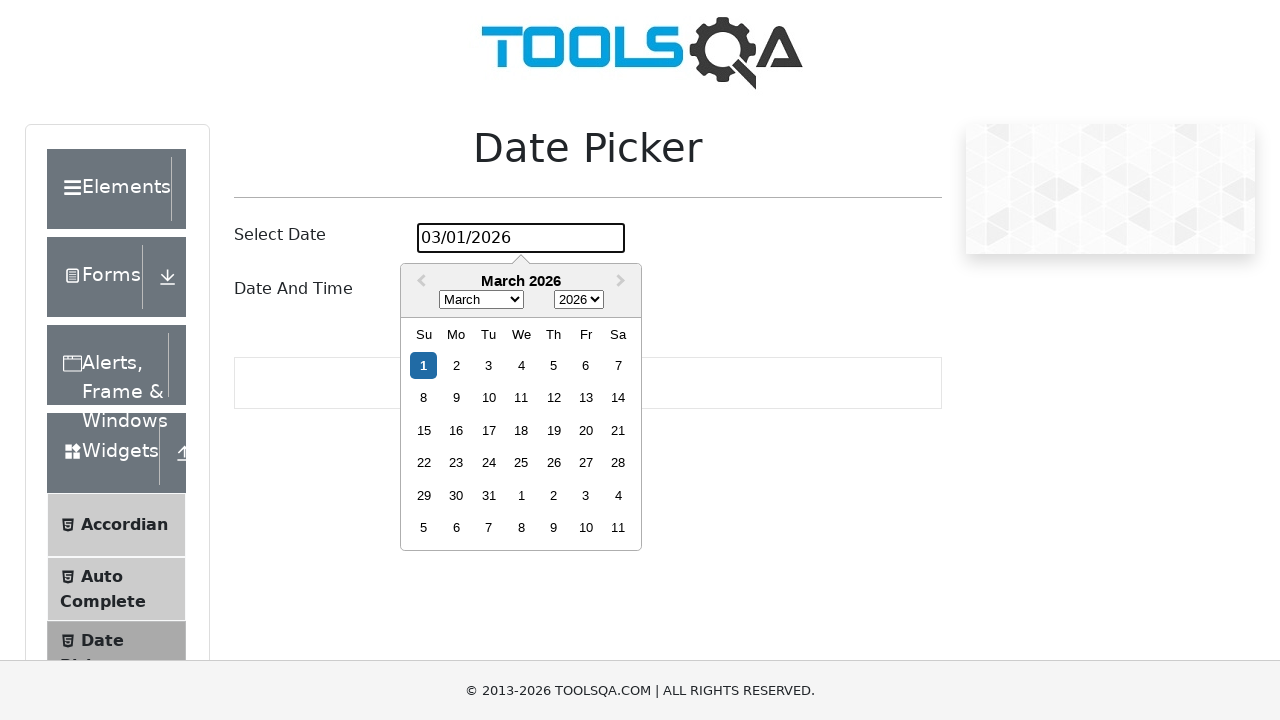

Waited 500ms for calendar to stabilize
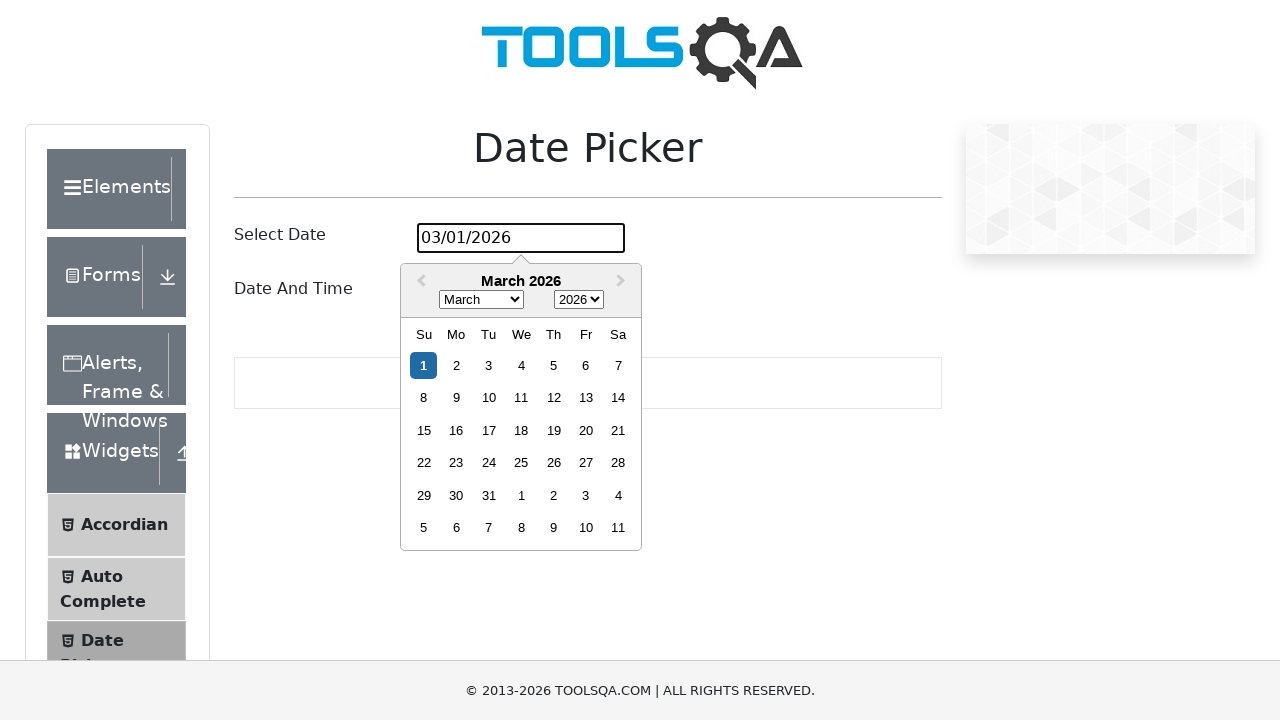

Located all day elements for October 2024
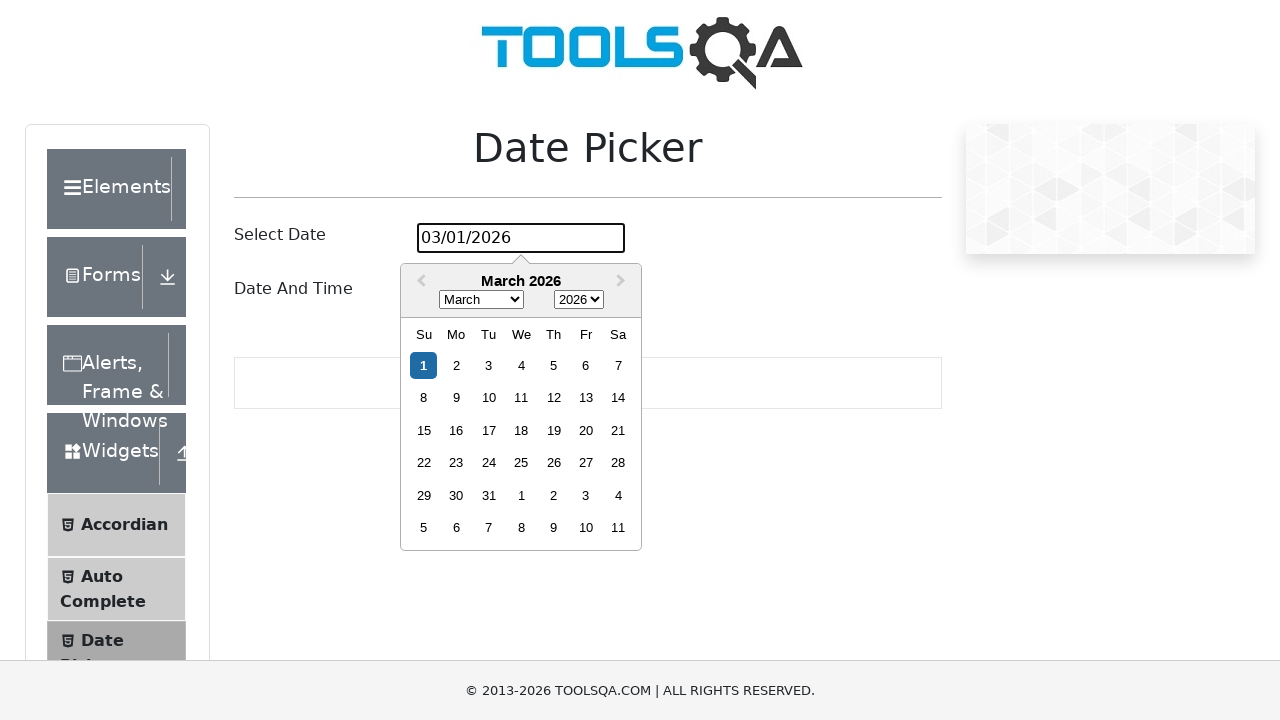

Found 0 day elements in calendar
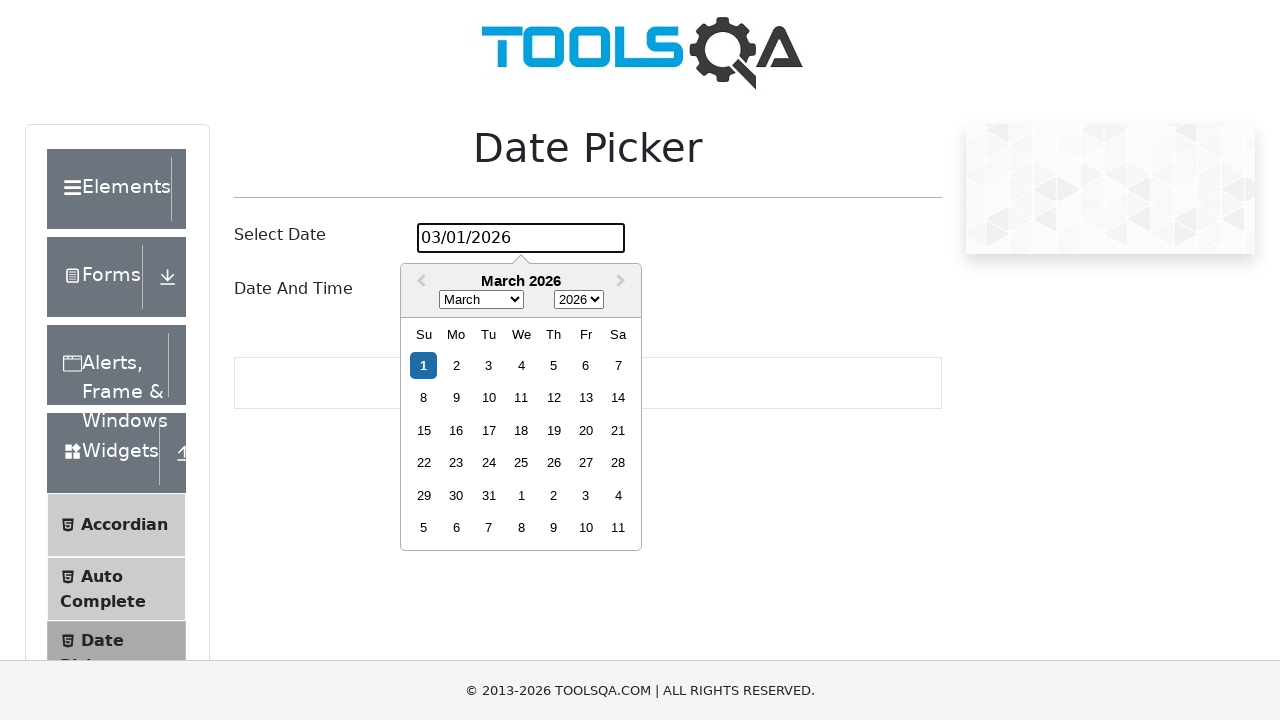

Day 5 not found in the calendar
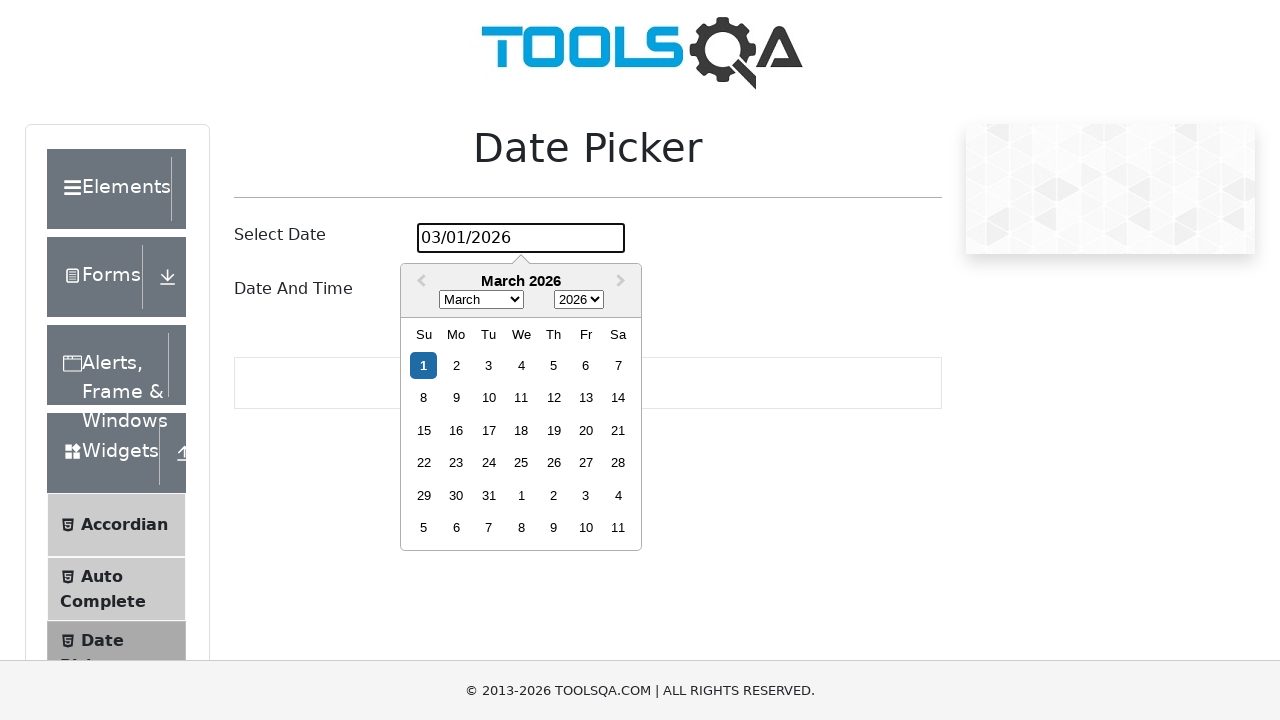

Waited 1000ms after selecting day 5
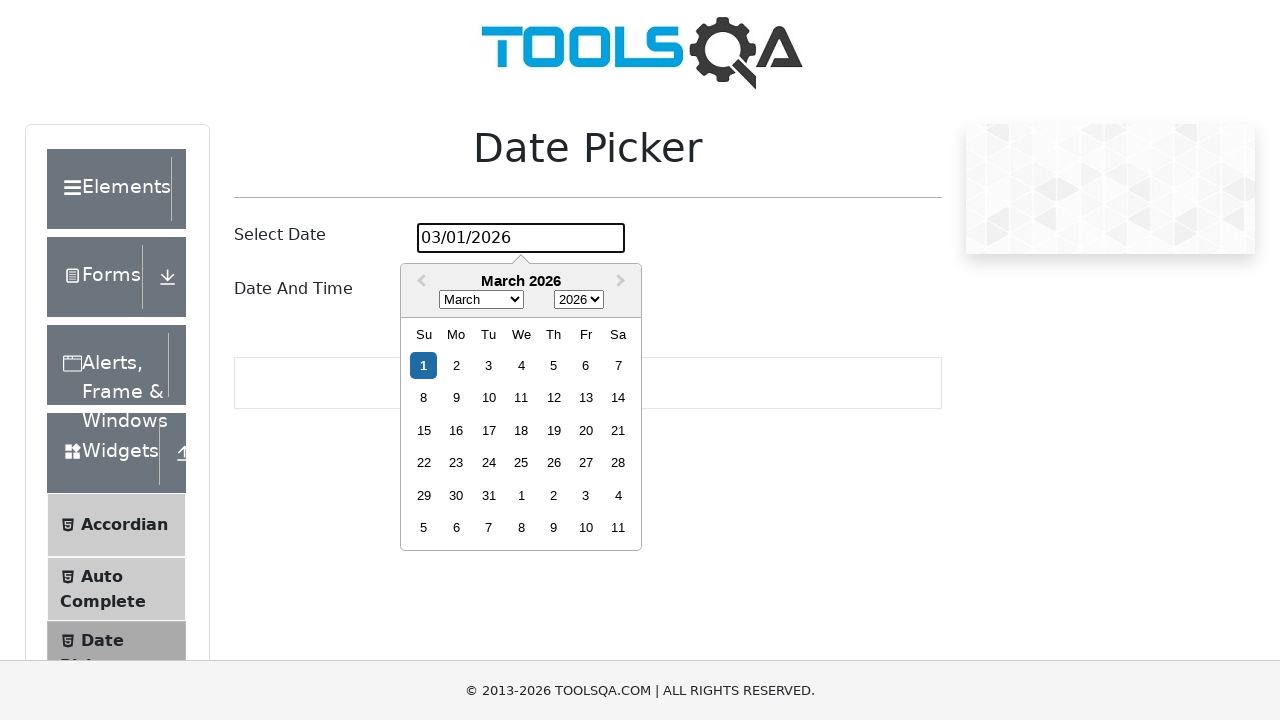

Clicked date picker input to open calendar for day 6 at (521, 238) on #datePickerMonthYearInput
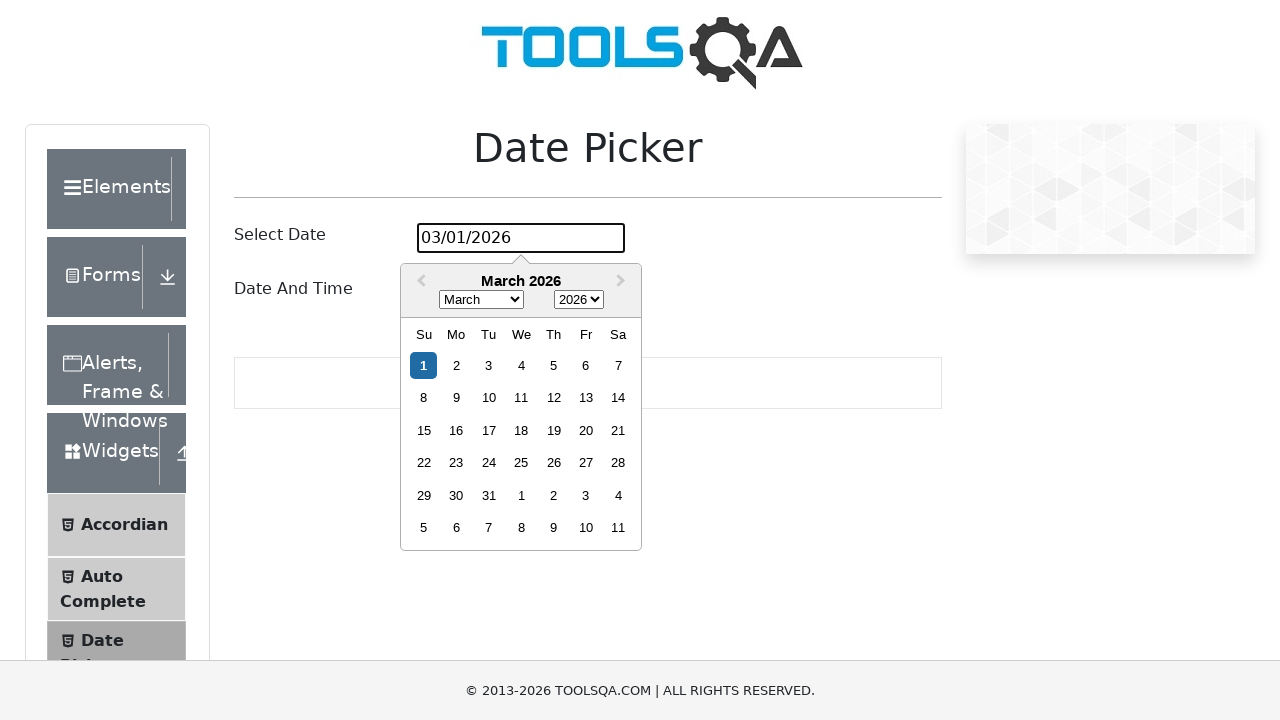

Waited 500ms for calendar to stabilize
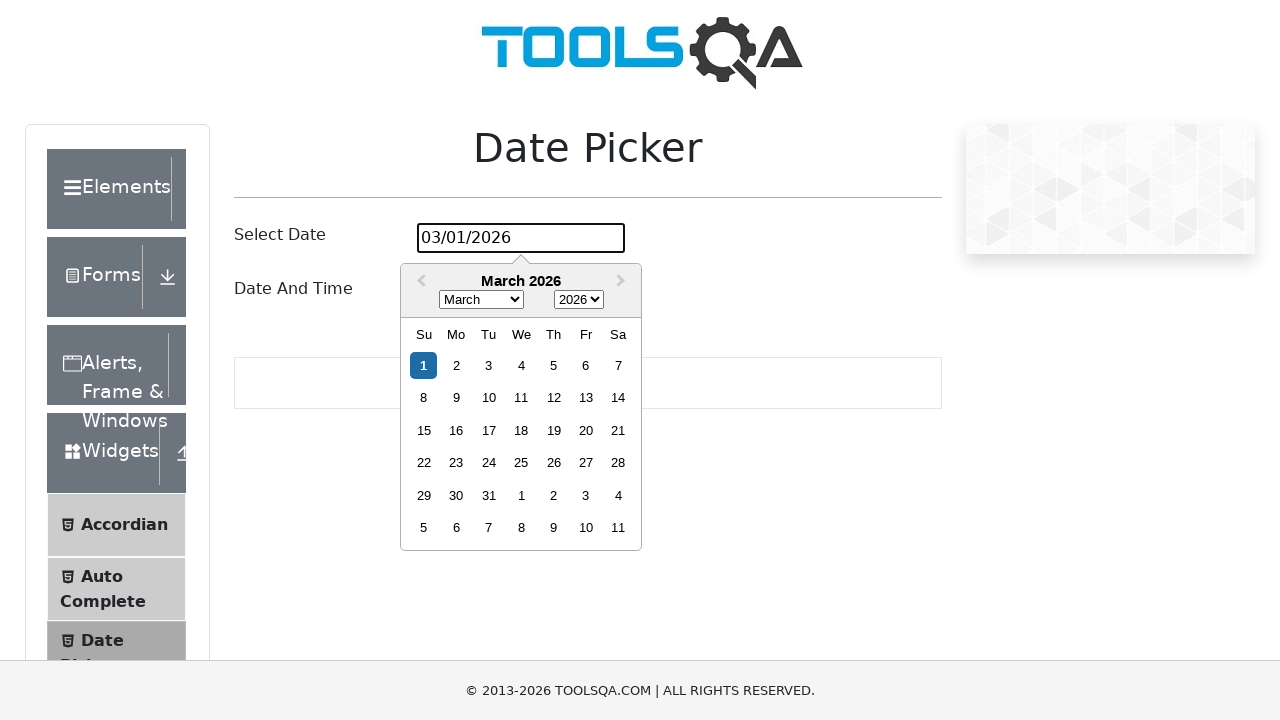

Located all day elements for October 2024
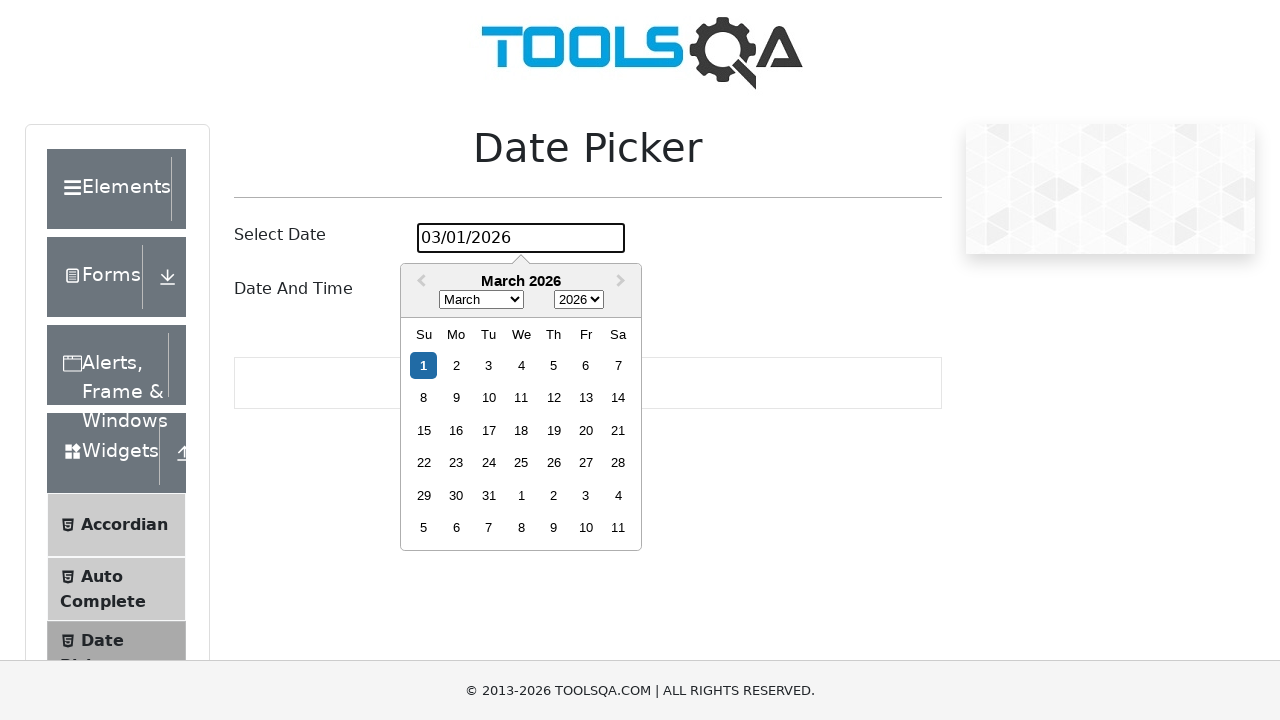

Found 0 day elements in calendar
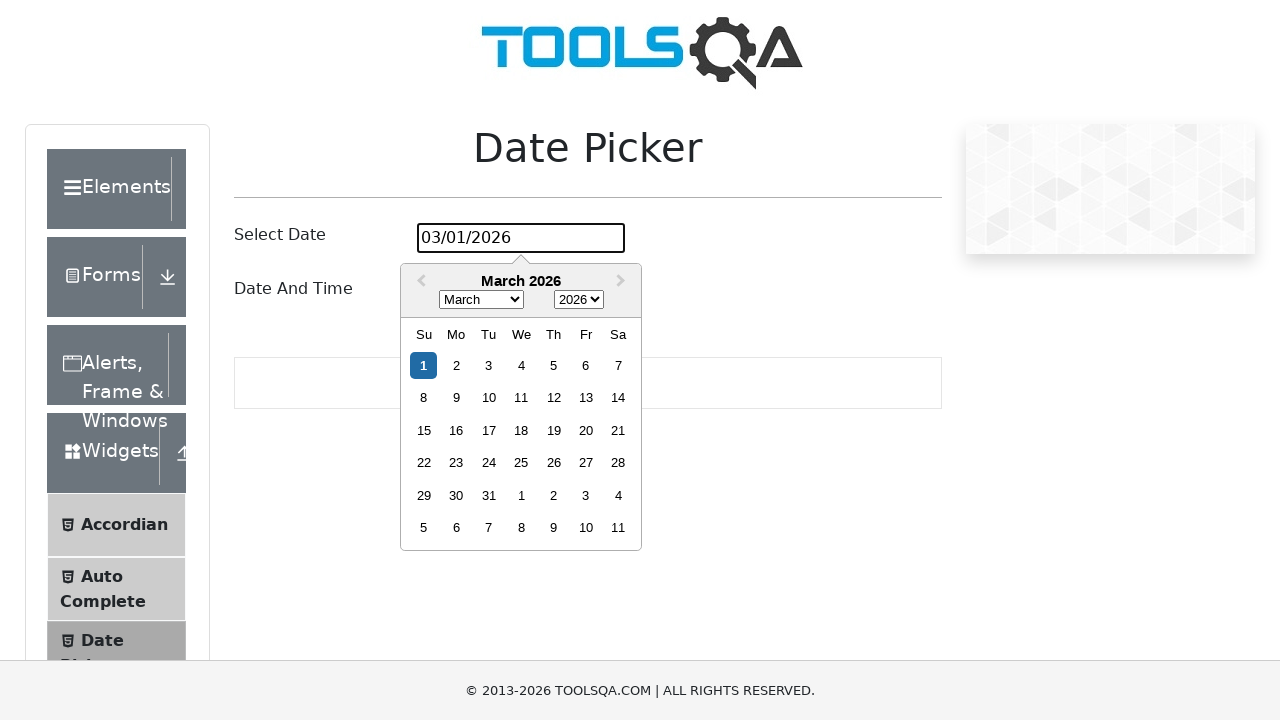

Day 6 not found in the calendar
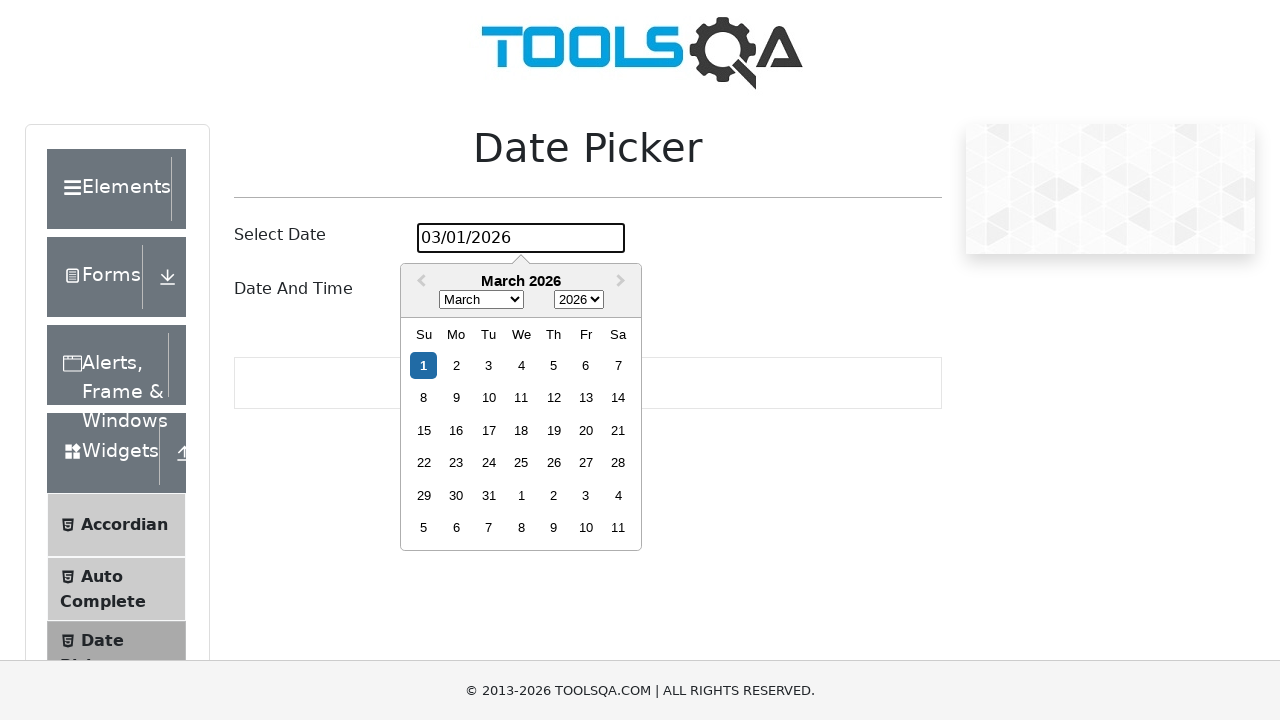

Waited 1000ms after selecting day 6
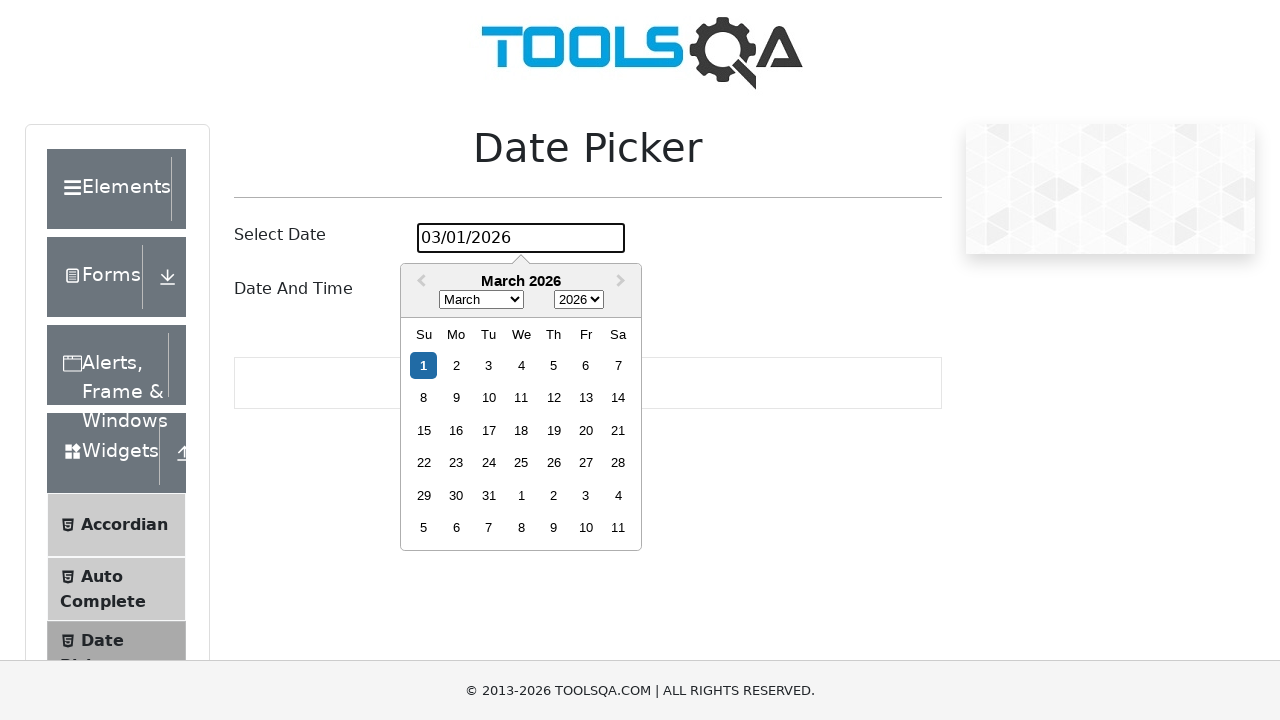

Clicked date picker input to open calendar for day 7 at (521, 238) on #datePickerMonthYearInput
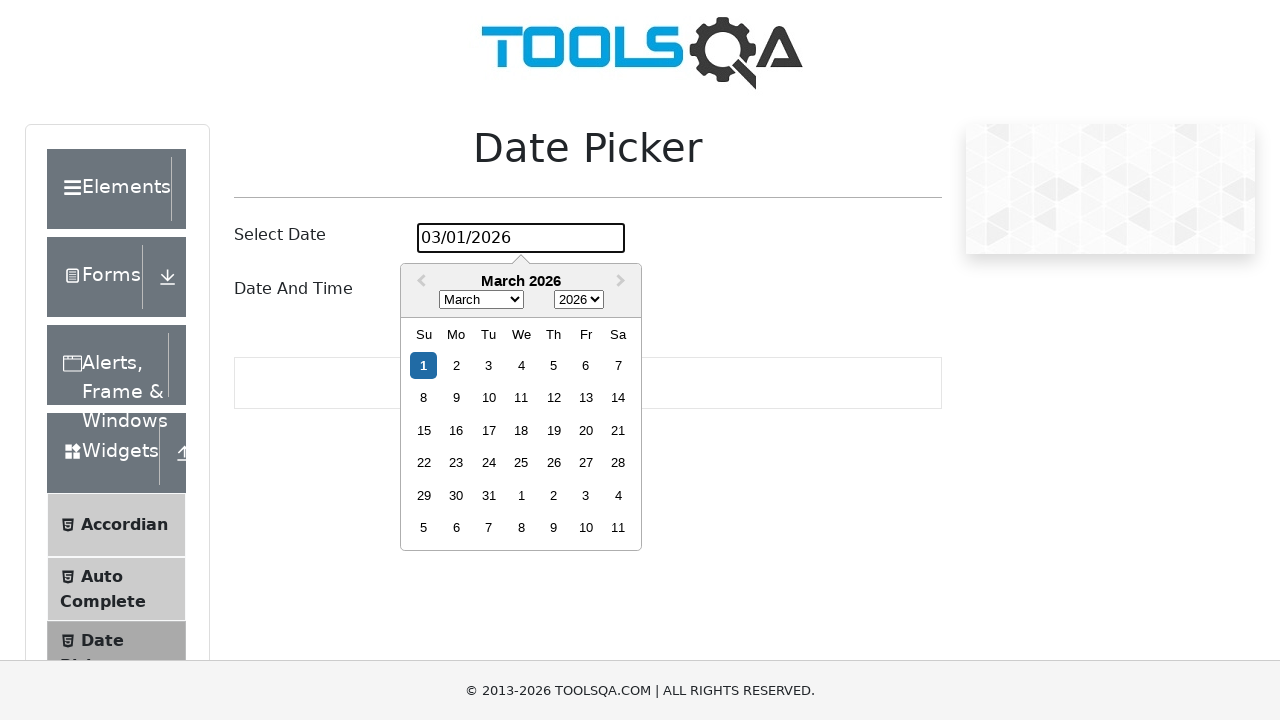

Waited 500ms for calendar to stabilize
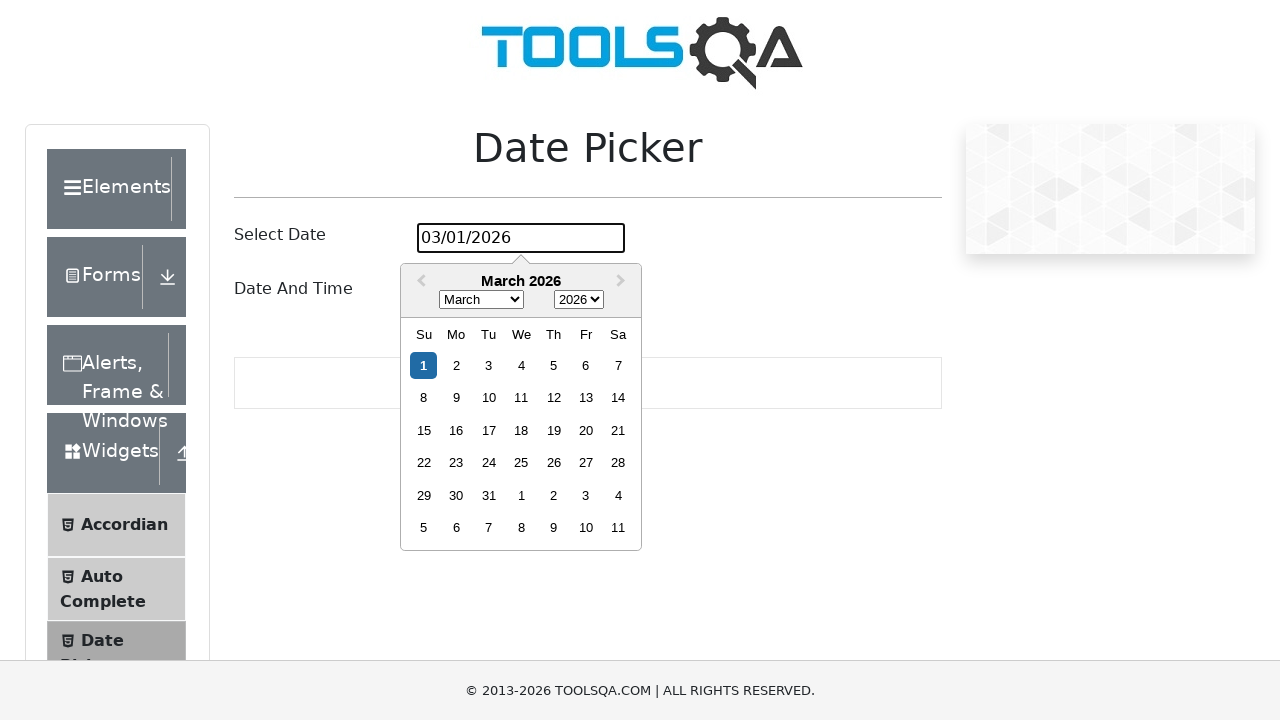

Located all day elements for October 2024
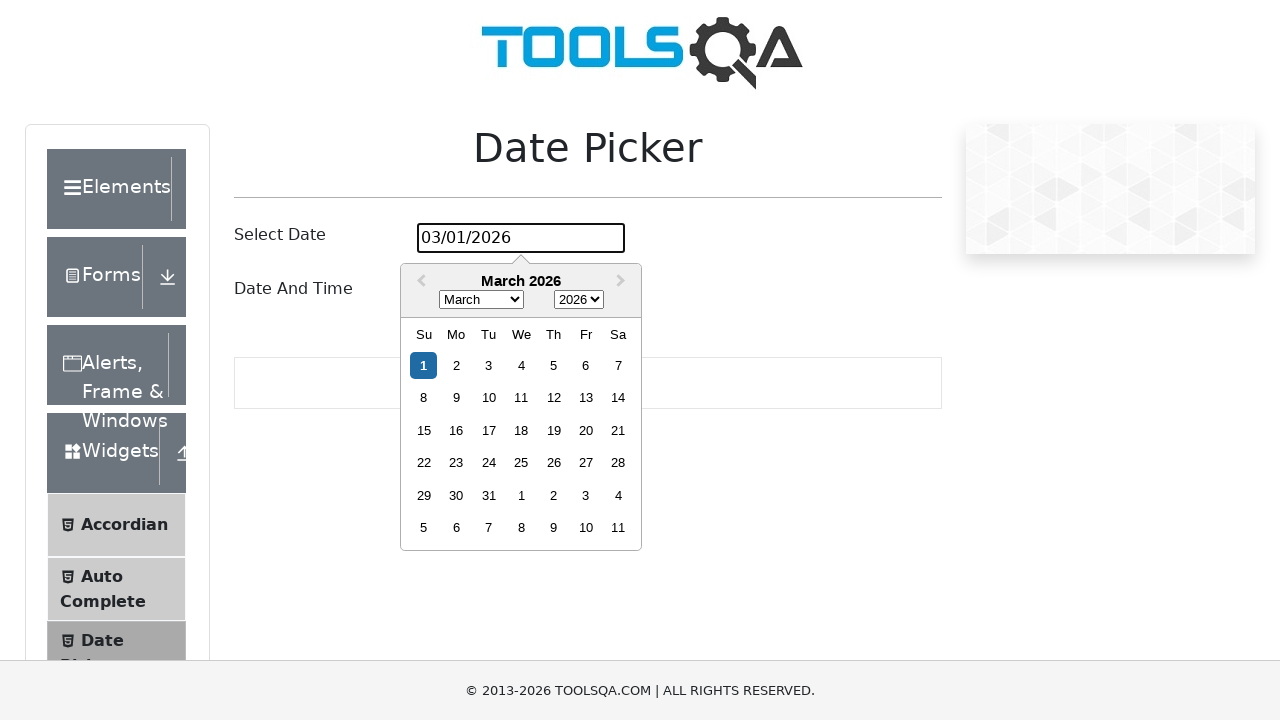

Found 0 day elements in calendar
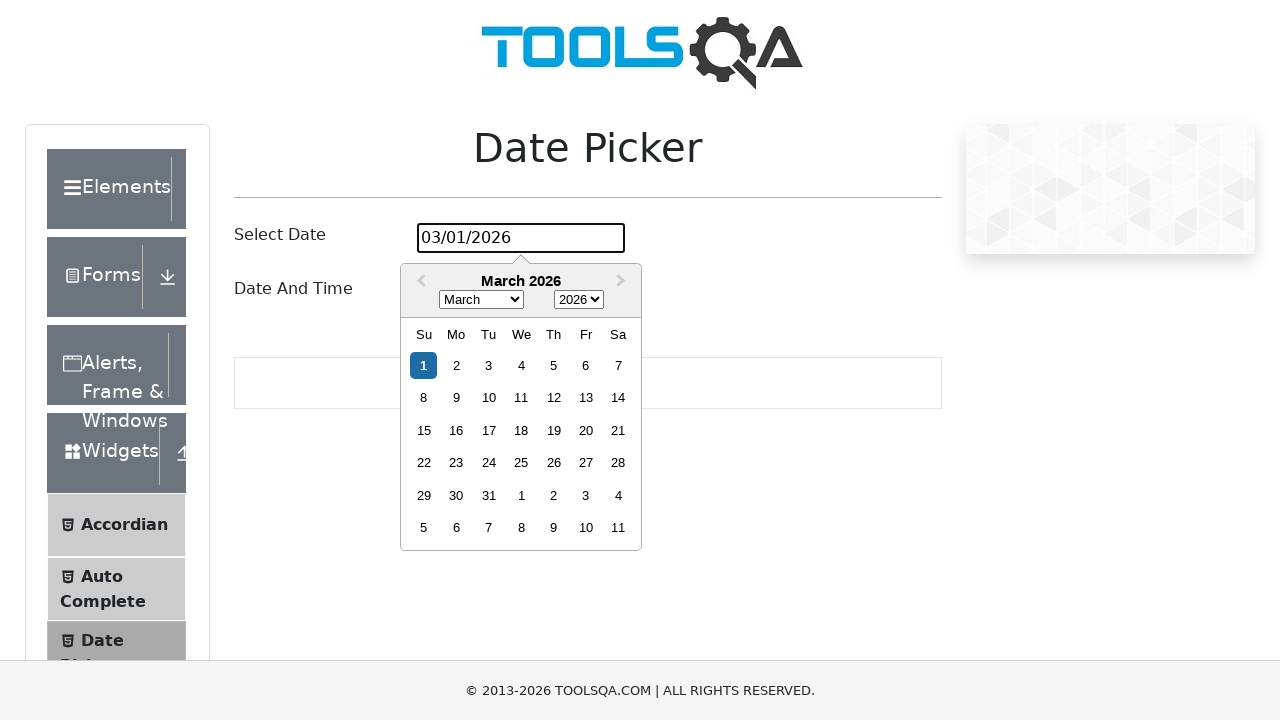

Day 7 not found in the calendar
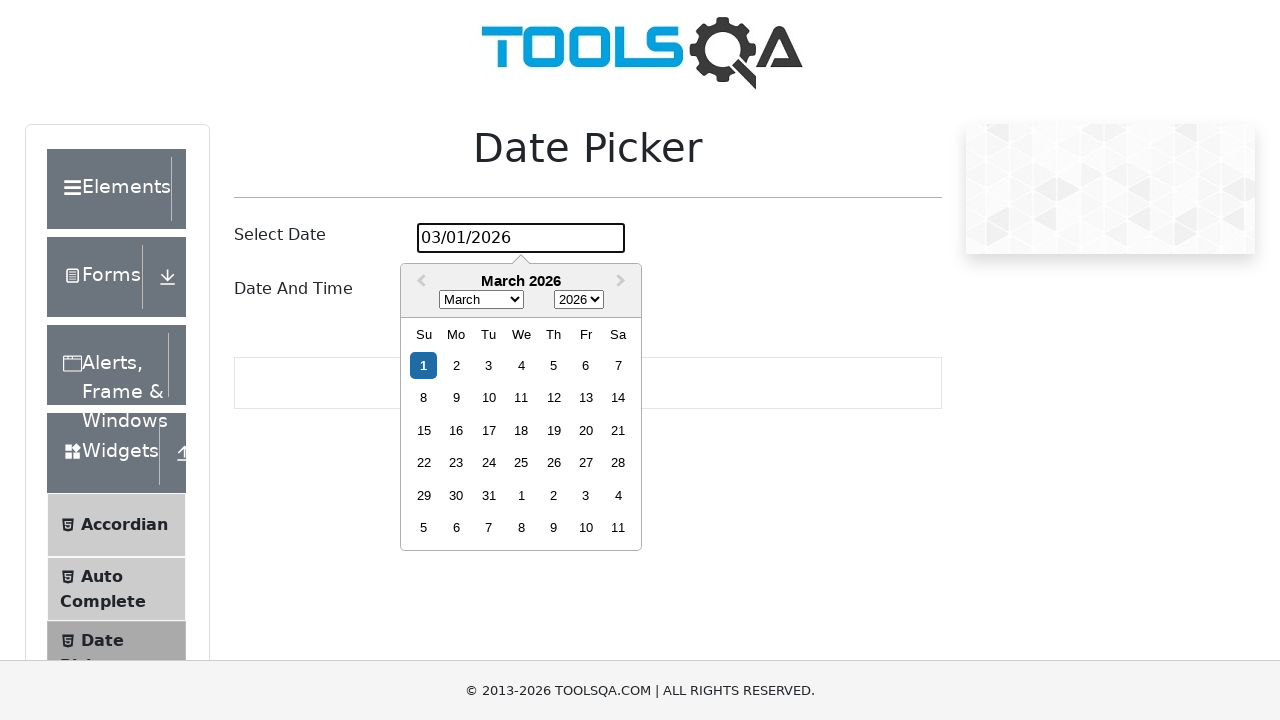

Waited 1000ms after selecting day 7
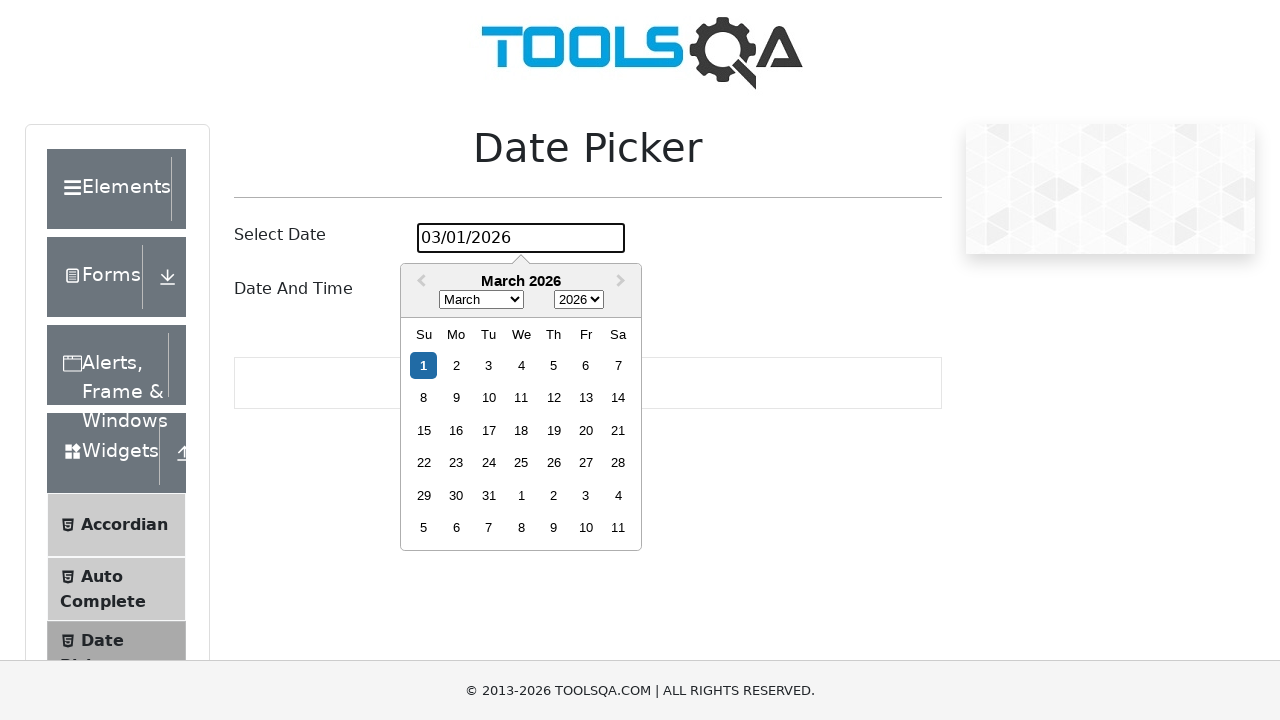

Clicked date picker input to open calendar for day 8 at (521, 238) on #datePickerMonthYearInput
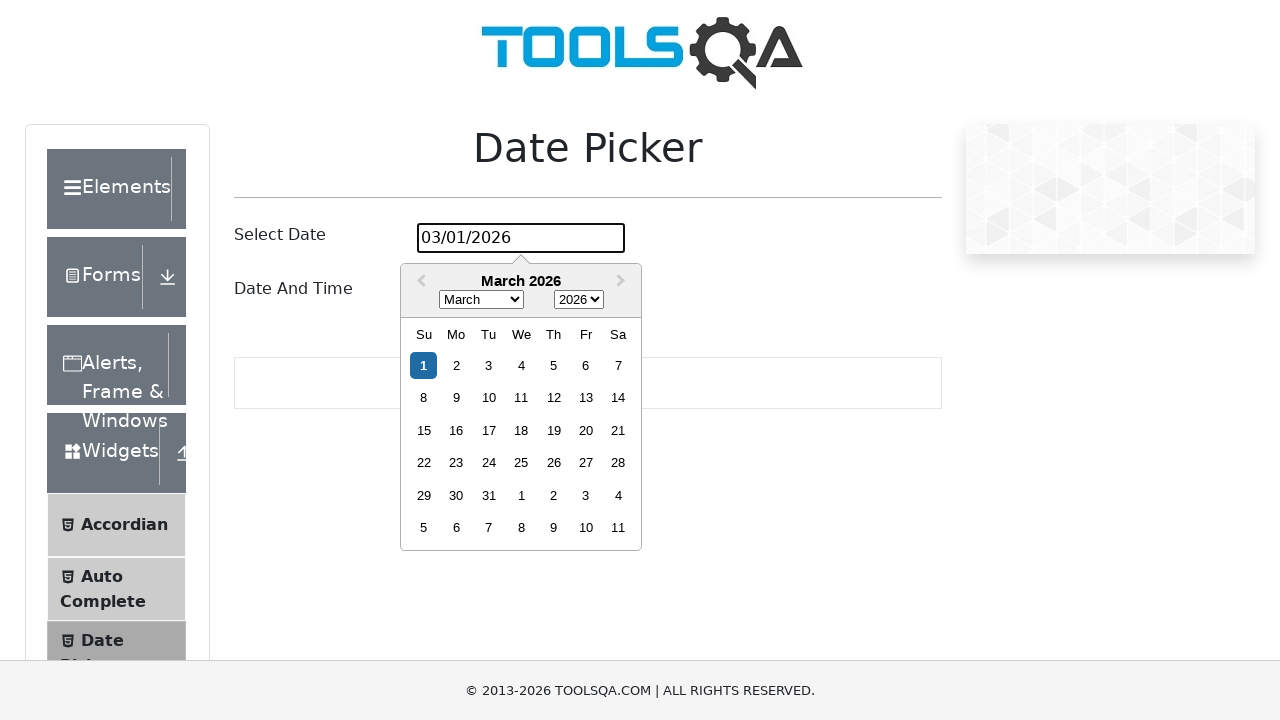

Waited 500ms for calendar to stabilize
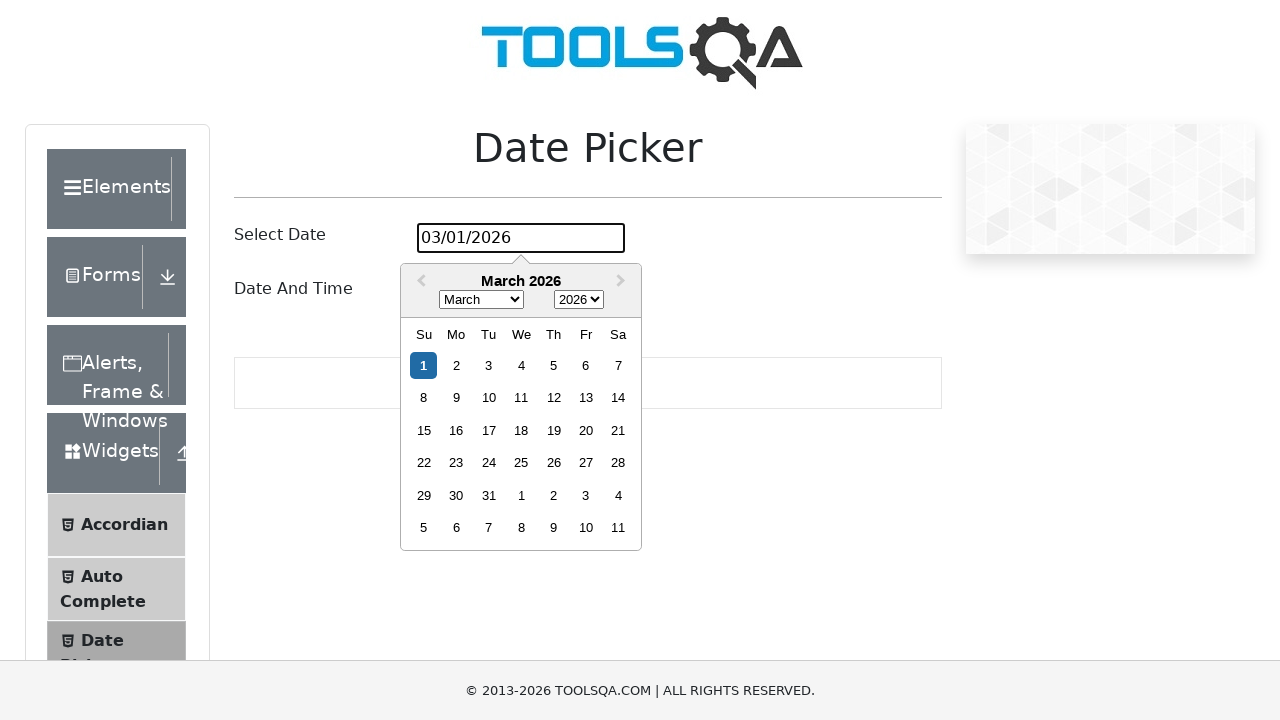

Located all day elements for October 2024
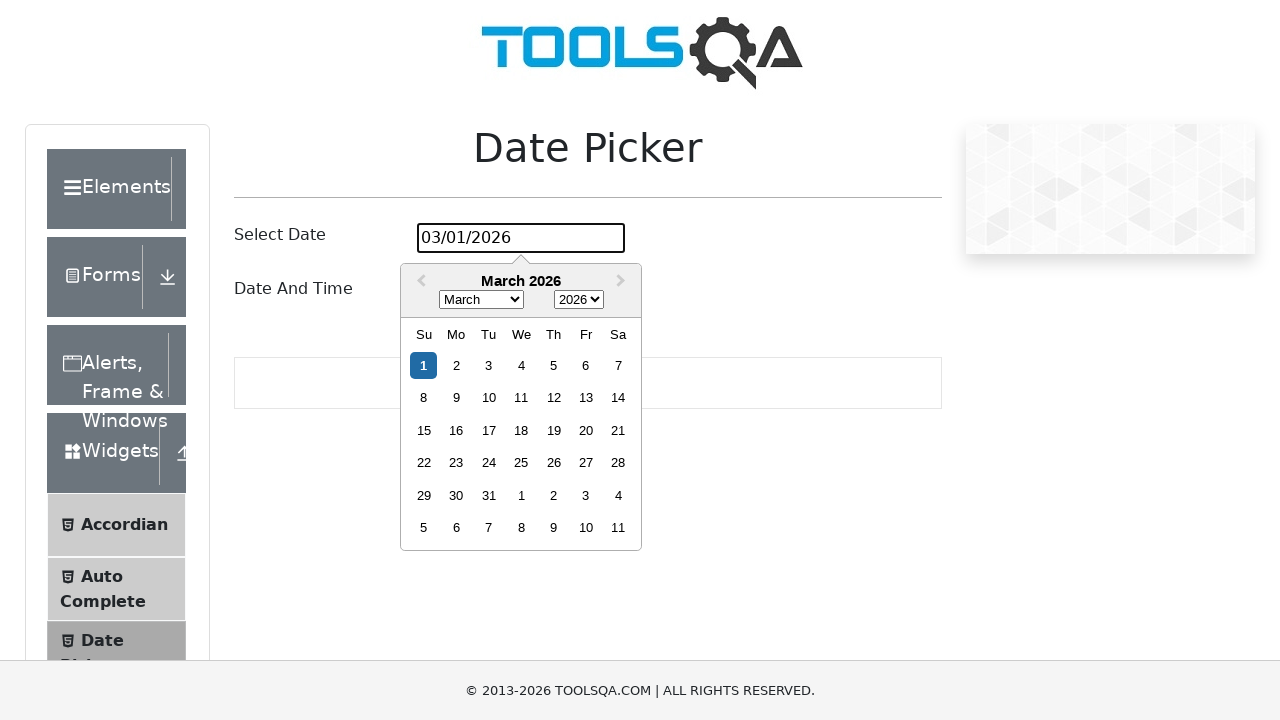

Found 0 day elements in calendar
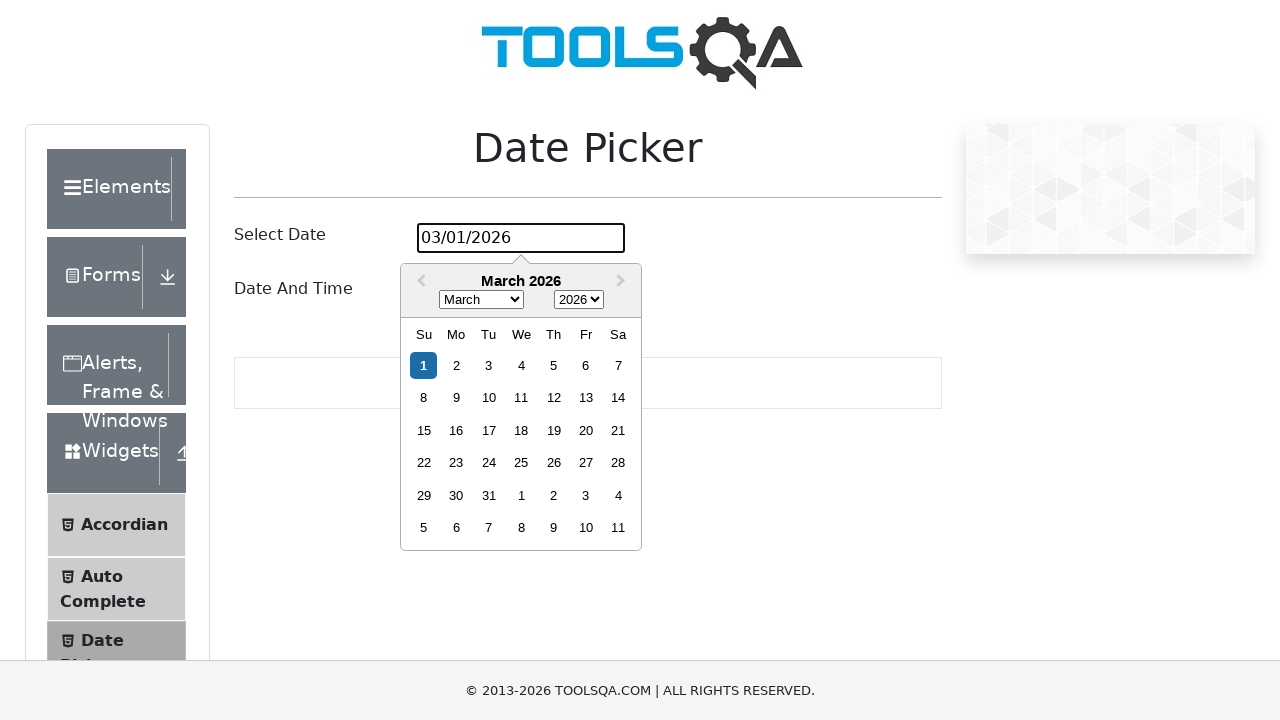

Day 8 not found in the calendar
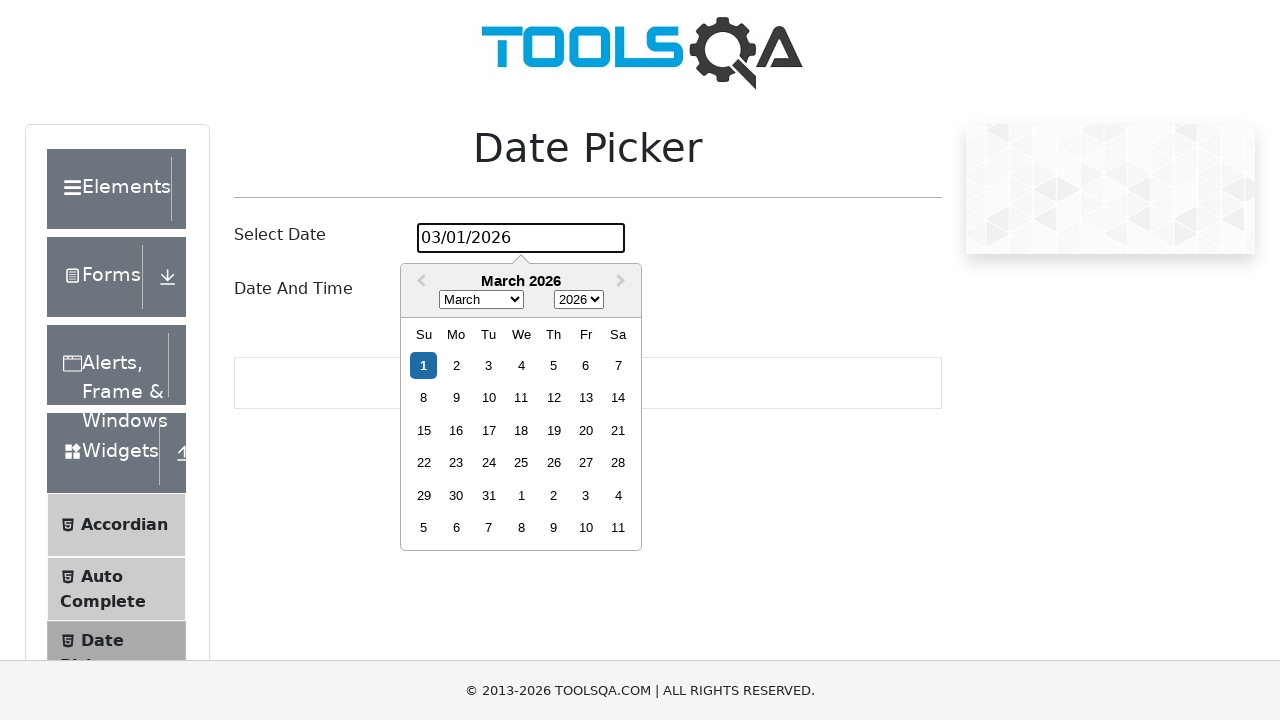

Waited 1000ms after selecting day 8
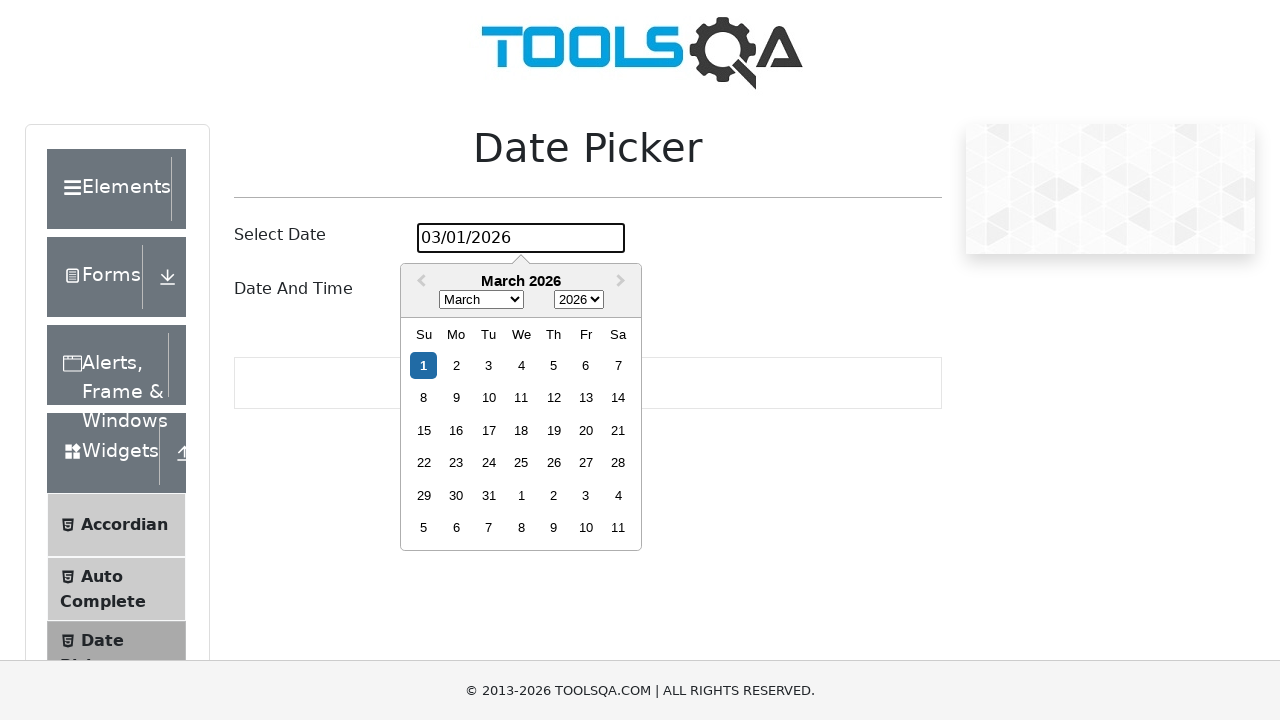

Clicked date picker input to open calendar for day 9 at (521, 238) on #datePickerMonthYearInput
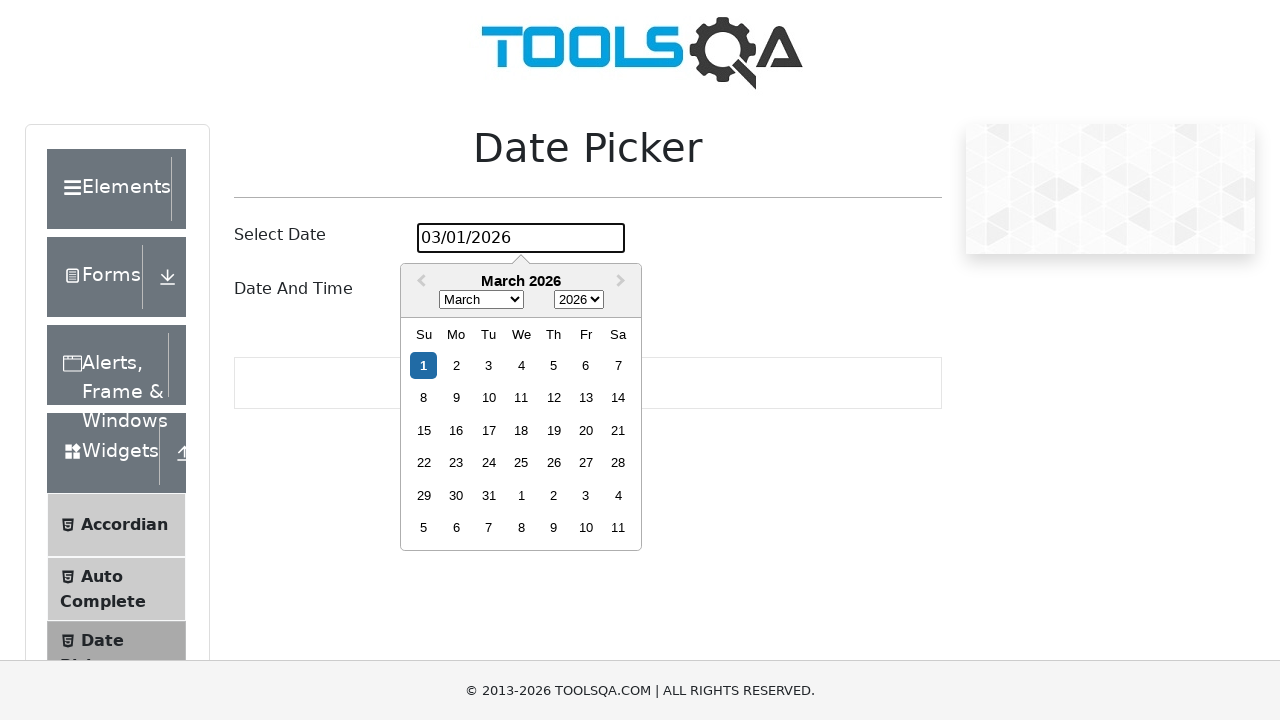

Waited 500ms for calendar to stabilize
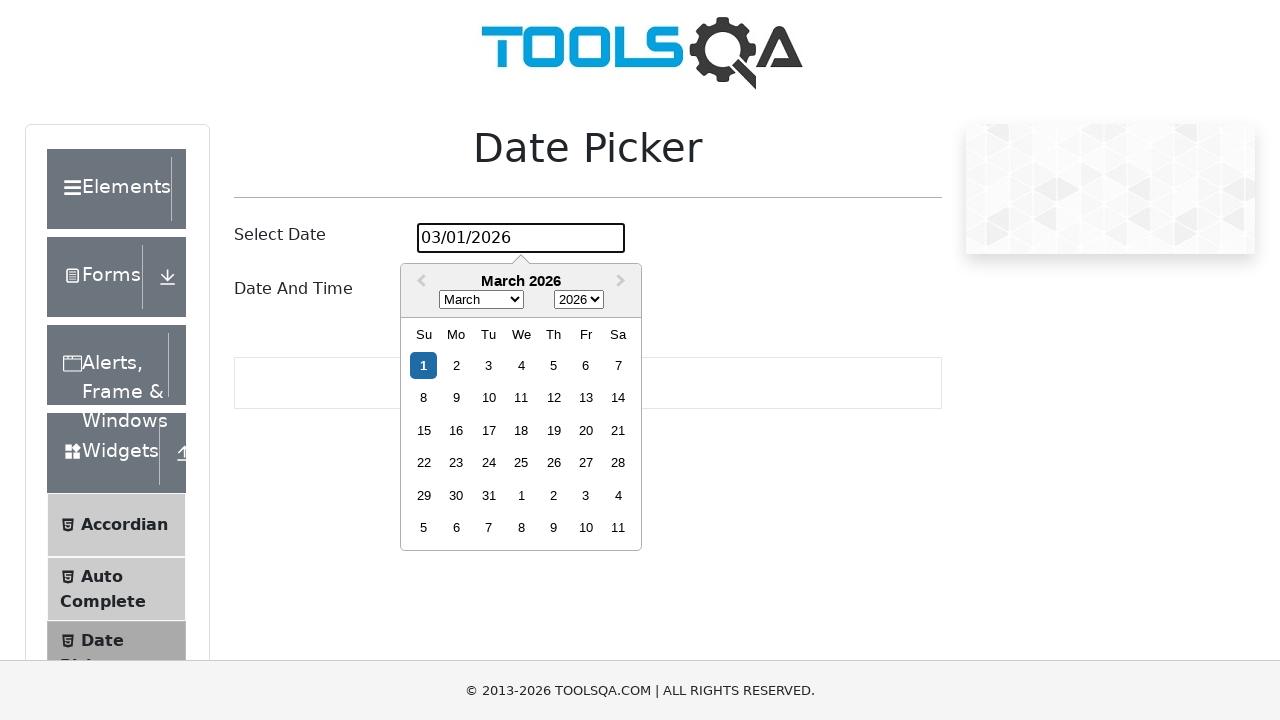

Located all day elements for October 2024
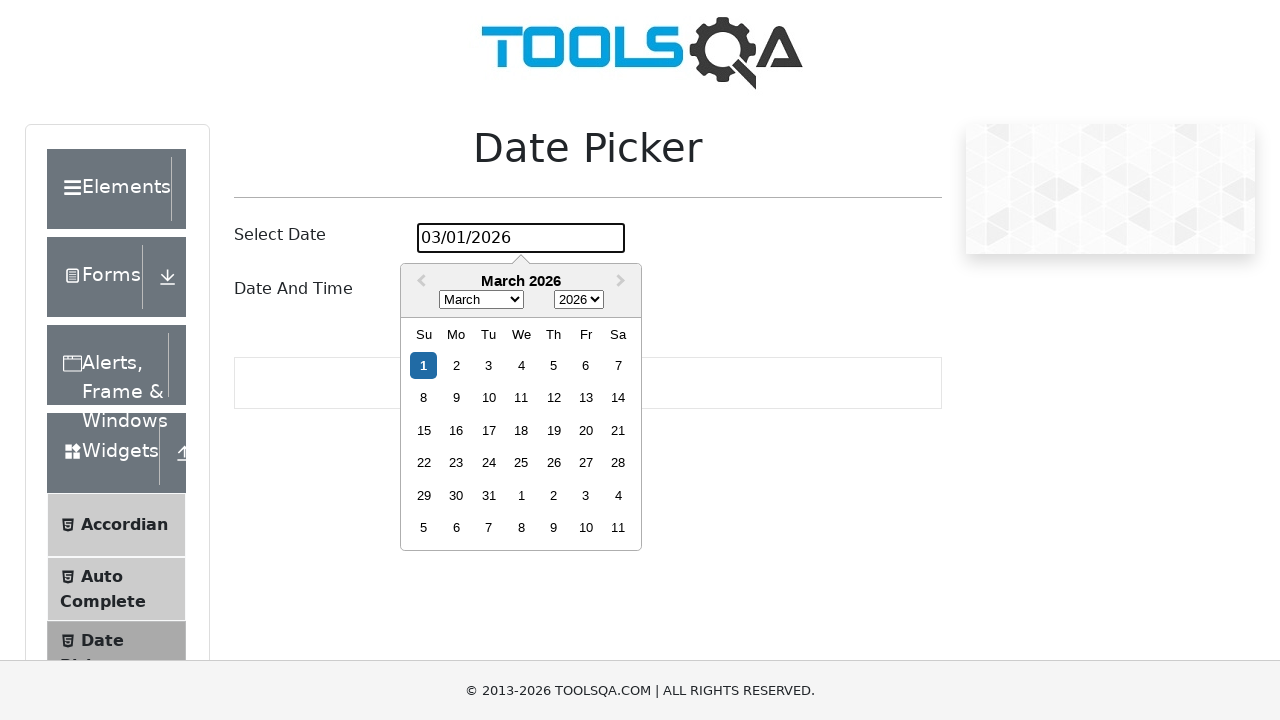

Found 0 day elements in calendar
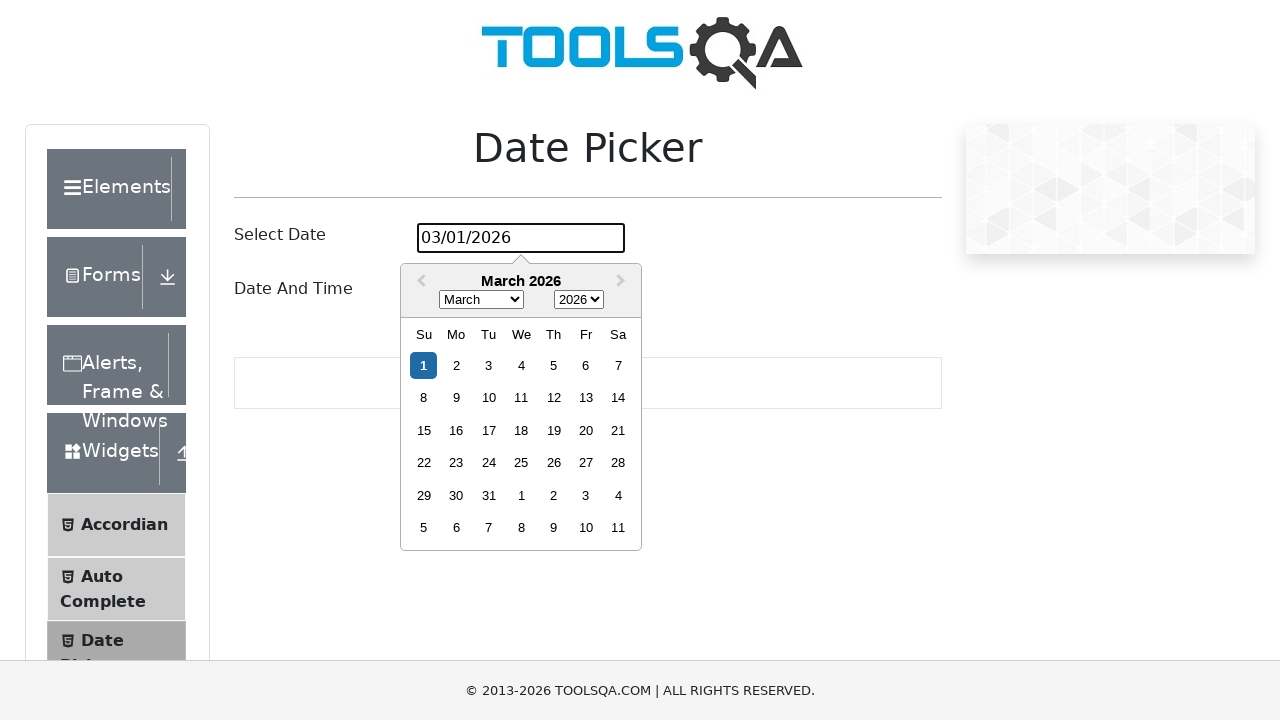

Day 9 not found in the calendar
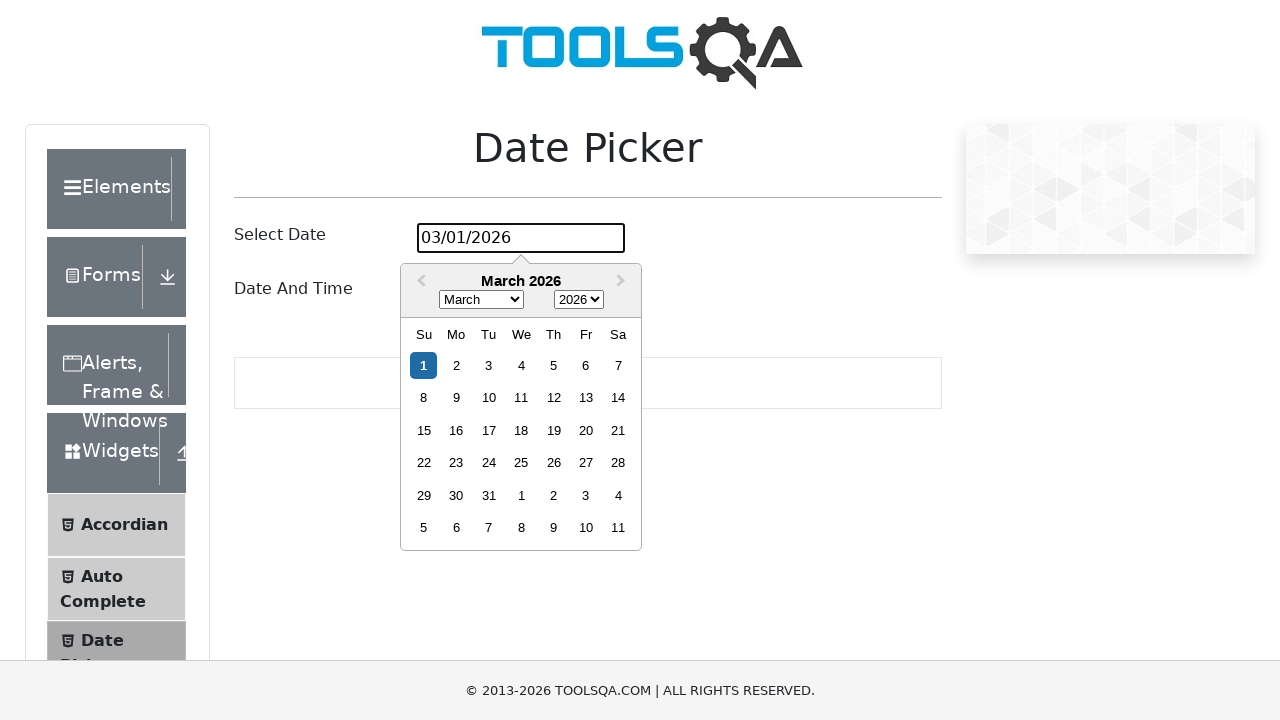

Waited 1000ms after selecting day 9
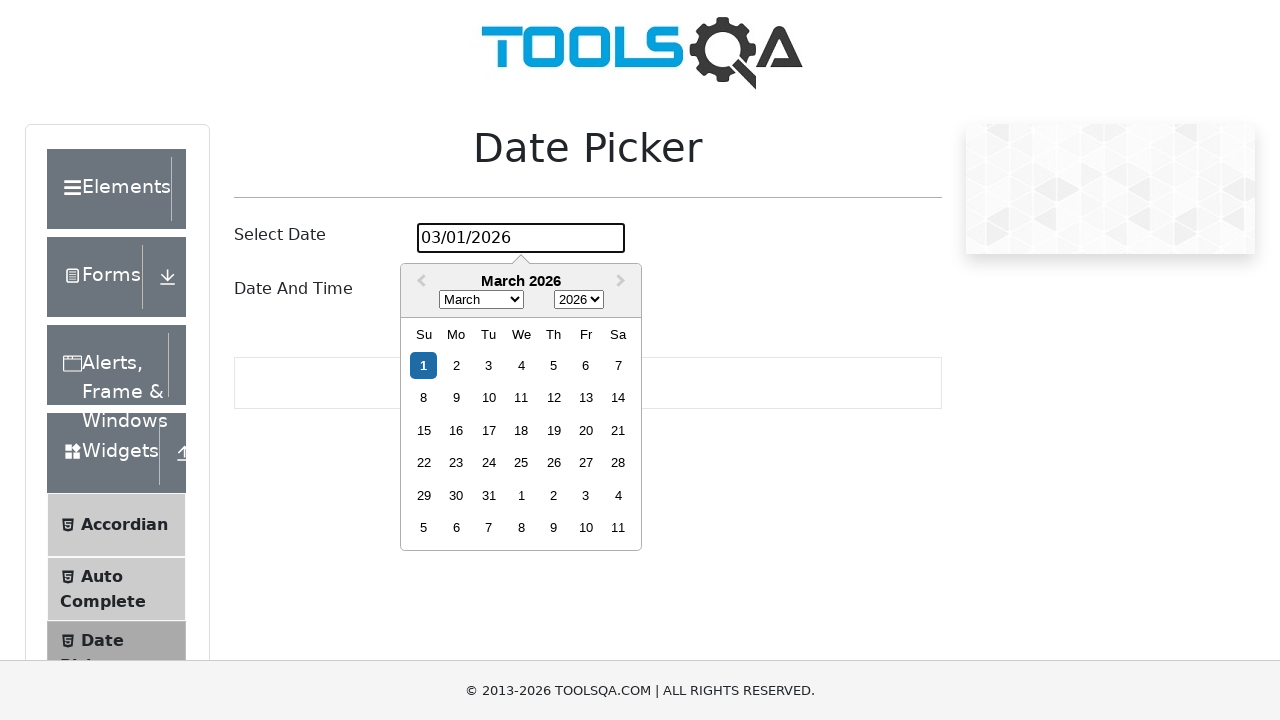

Clicked date picker input to open calendar for day 10 at (521, 238) on #datePickerMonthYearInput
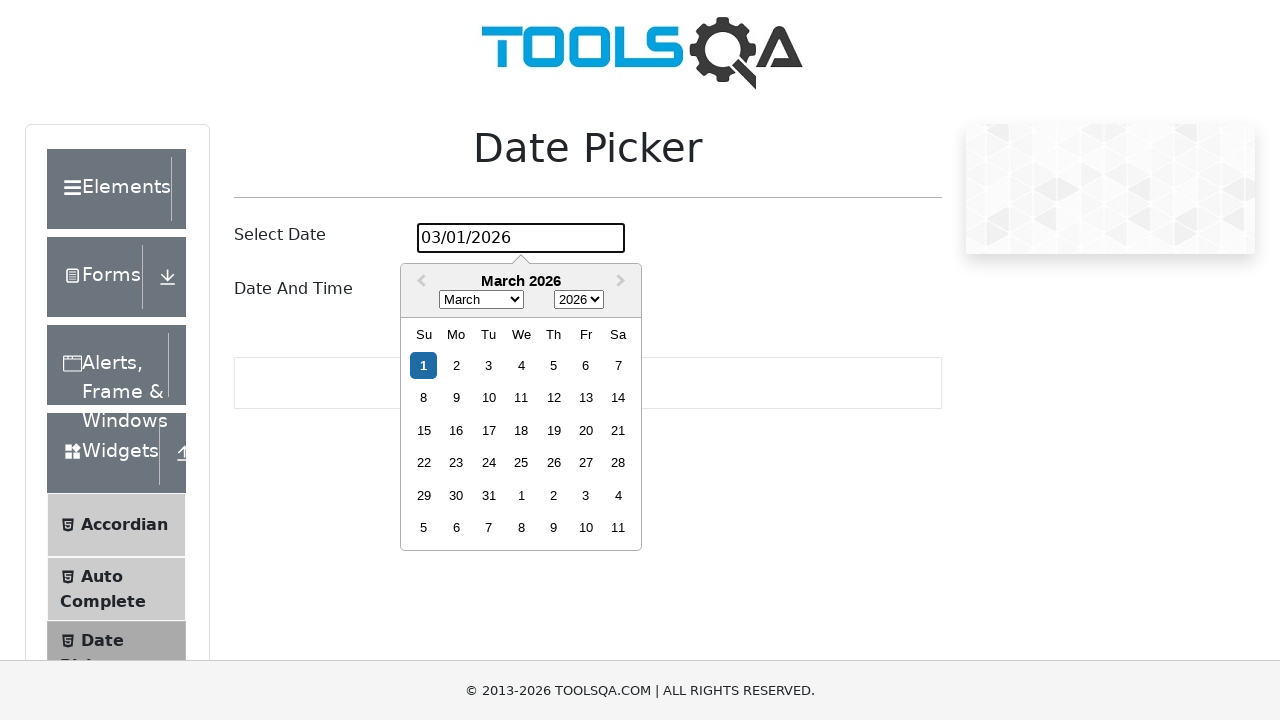

Waited 500ms for calendar to stabilize
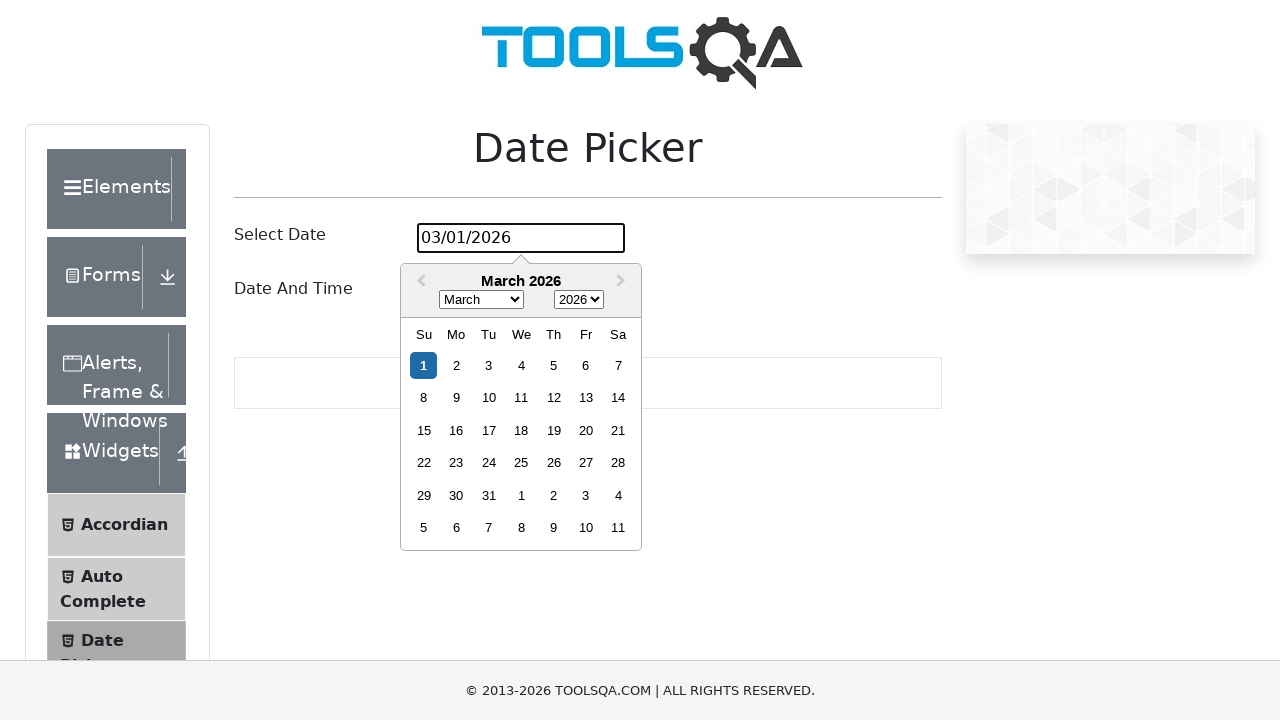

Located all day elements for October 2024
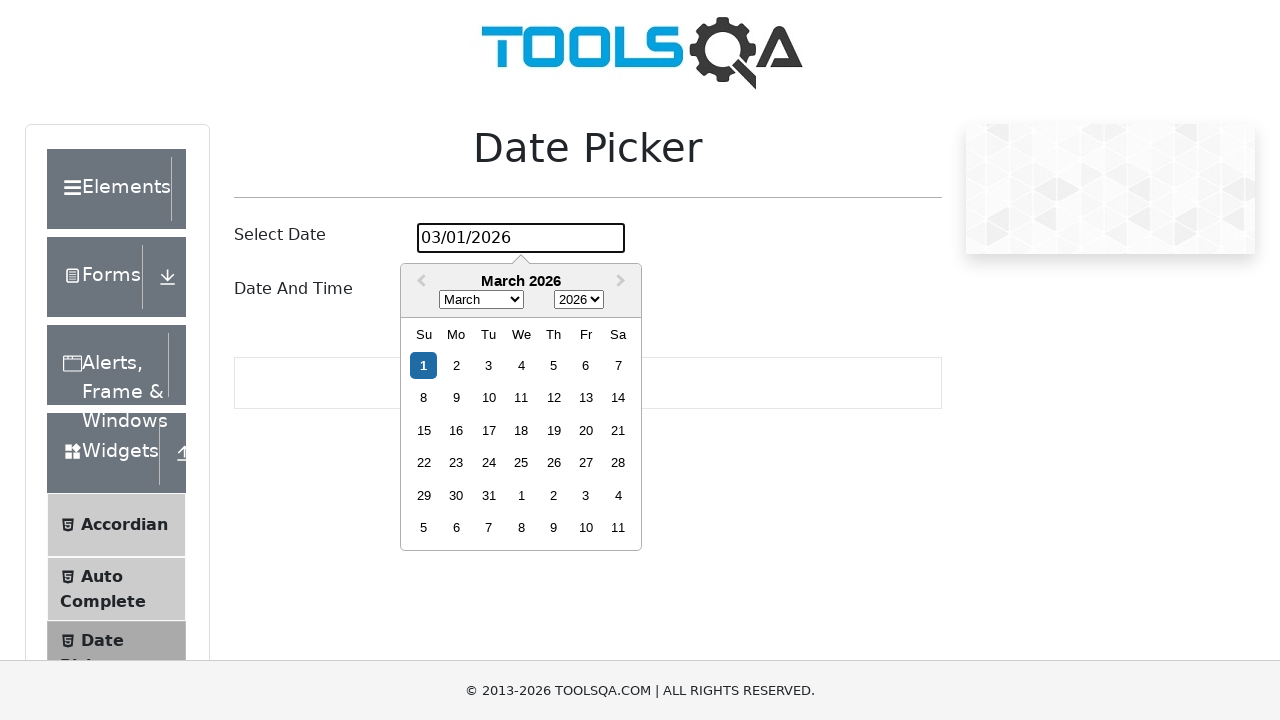

Found 0 day elements in calendar
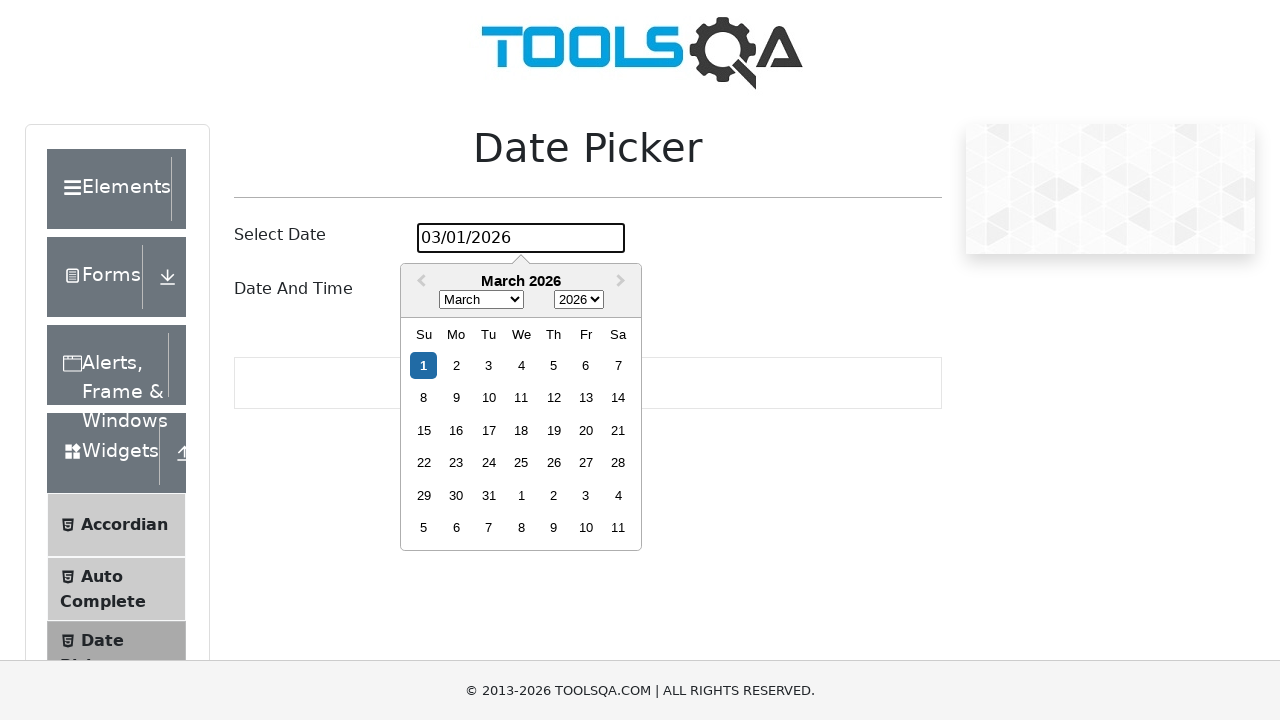

Day 10 not found in the calendar
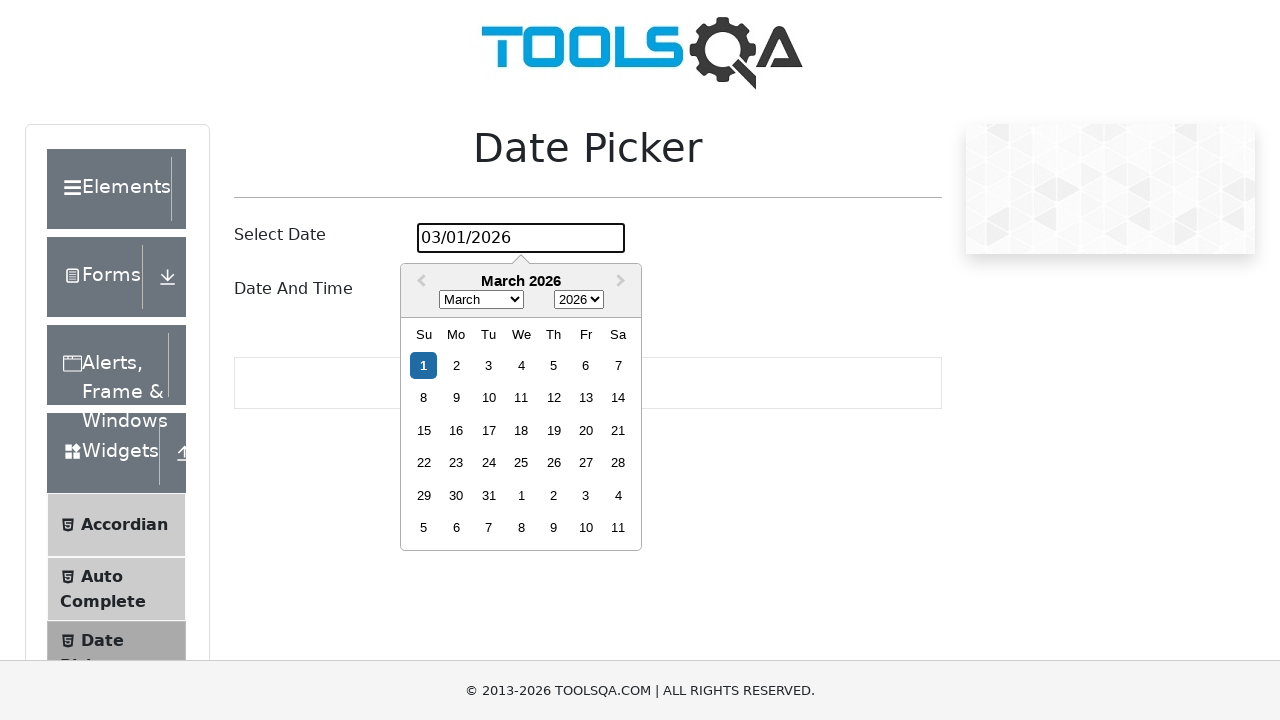

Waited 1000ms after selecting day 10
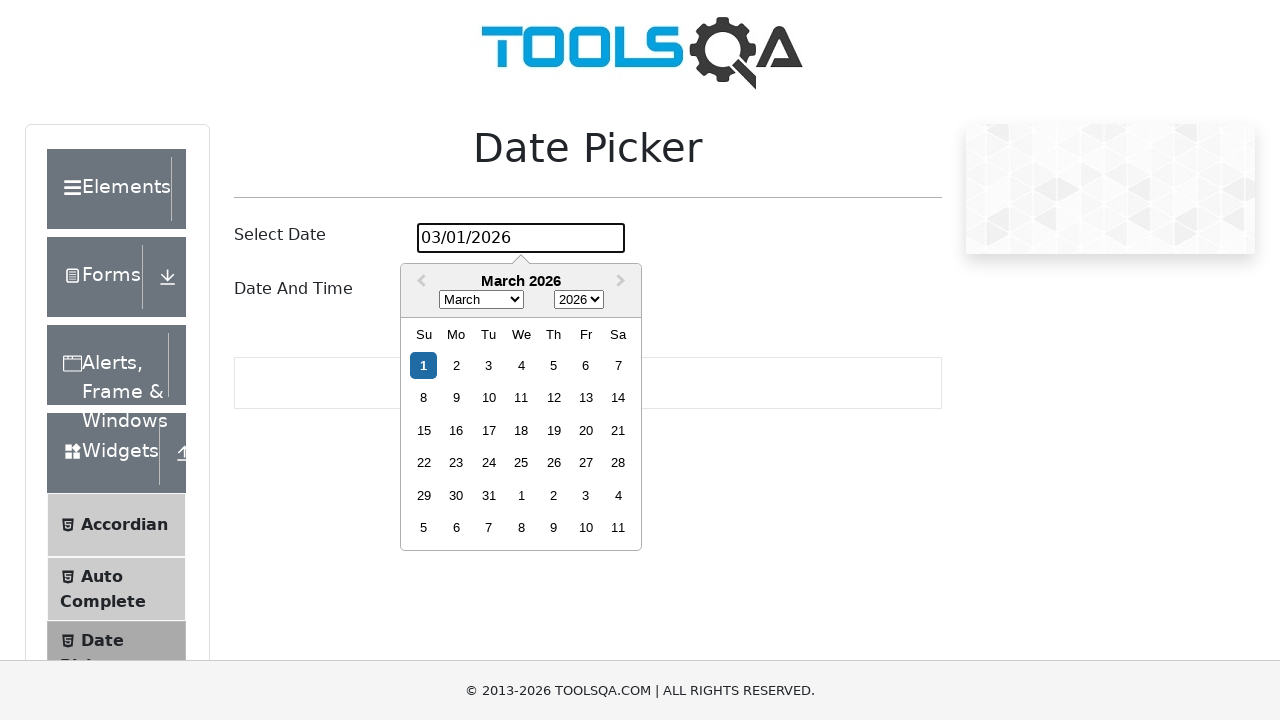

Clicked date picker input to open calendar for day 11 at (521, 238) on #datePickerMonthYearInput
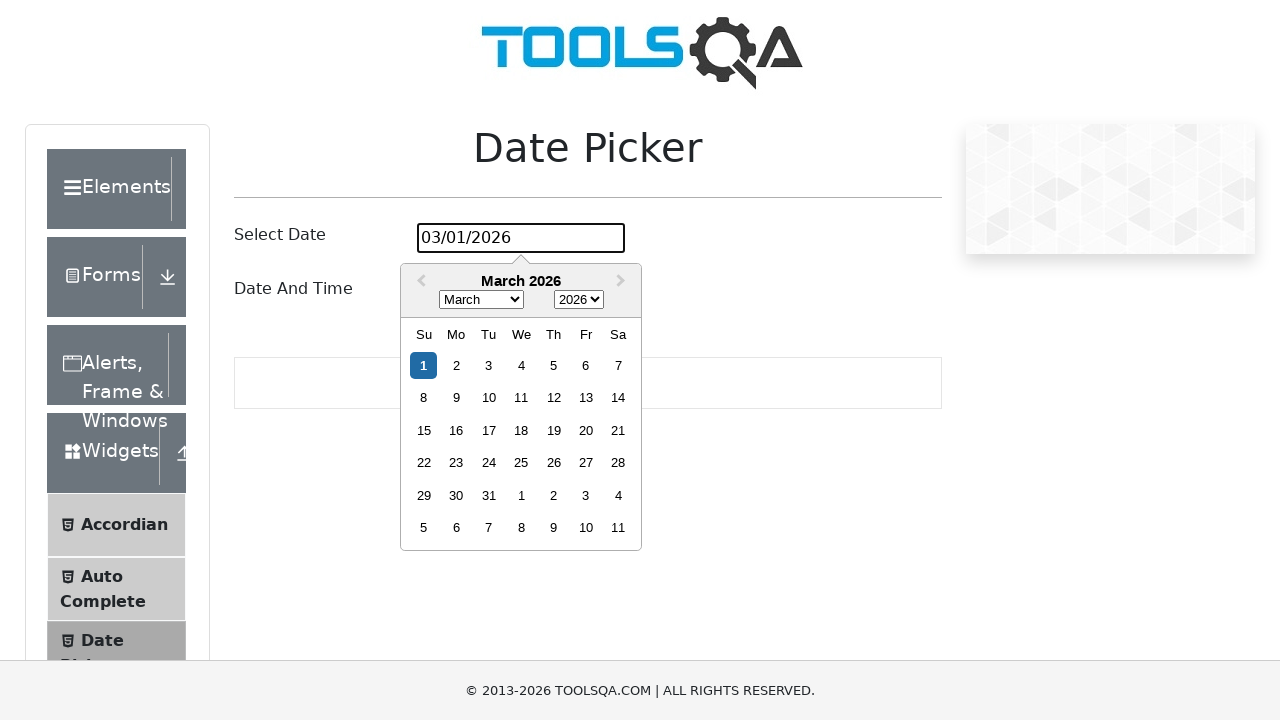

Waited 500ms for calendar to stabilize
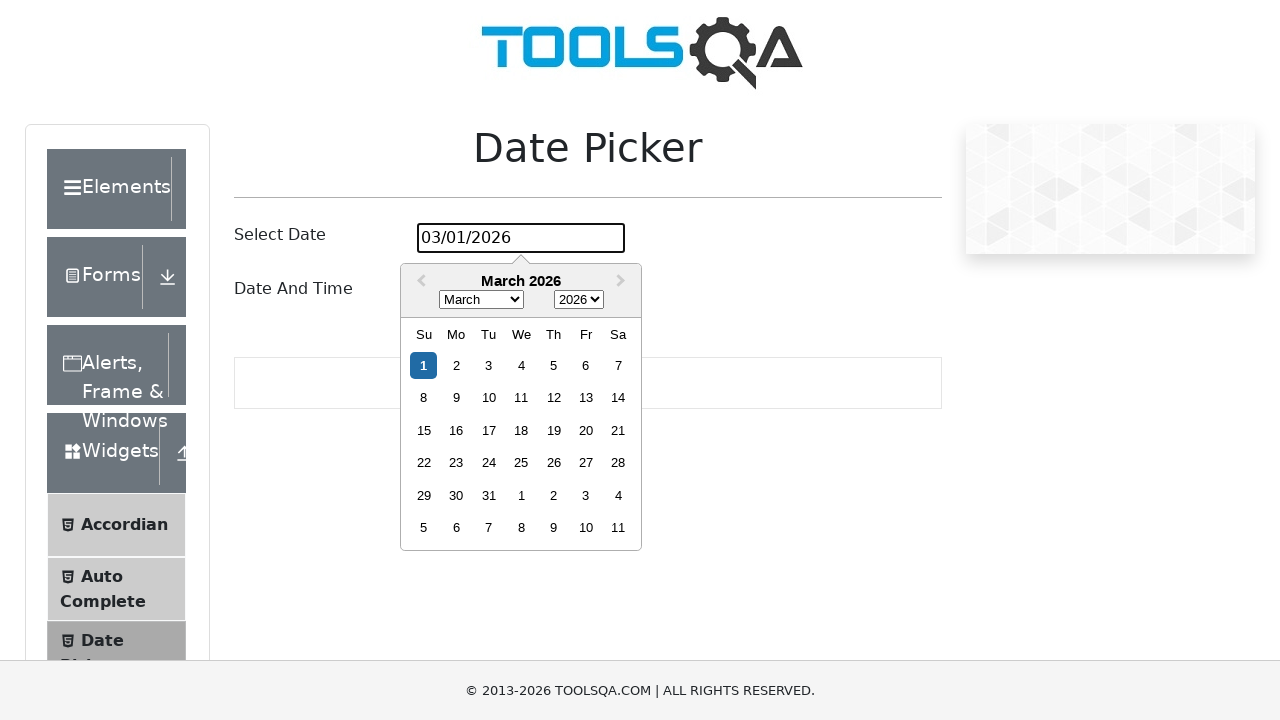

Located all day elements for October 2024
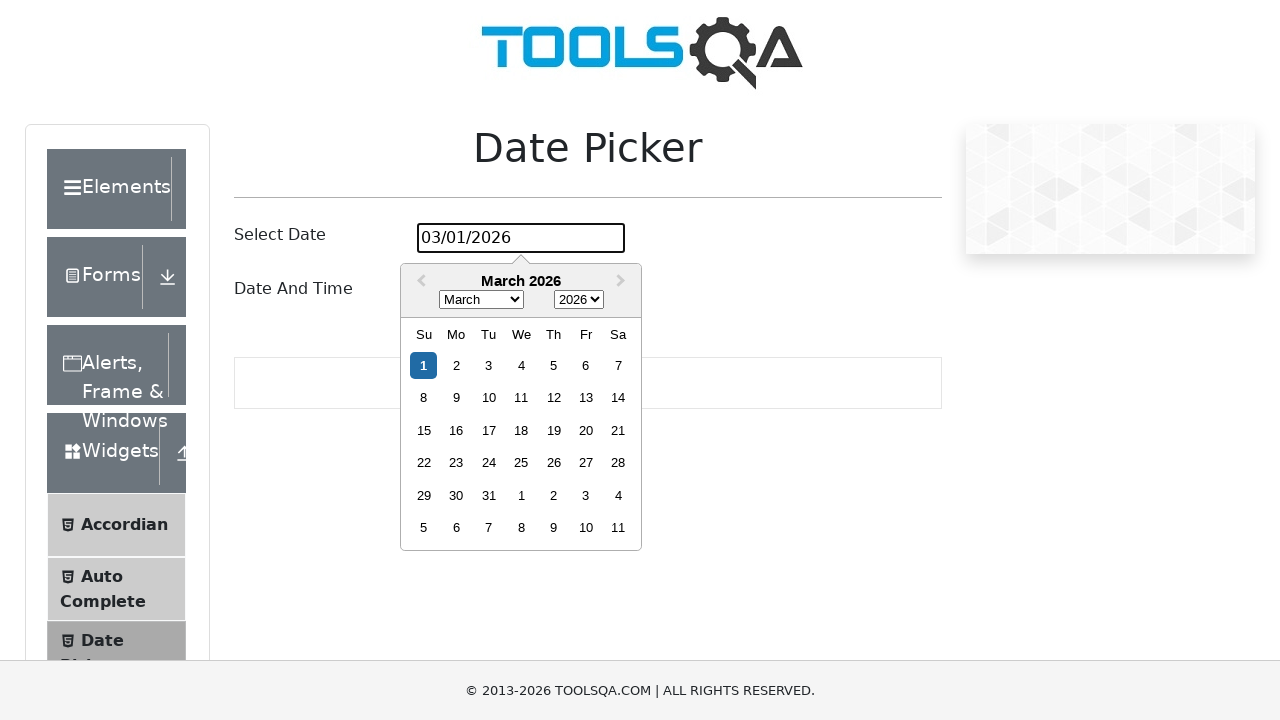

Found 0 day elements in calendar
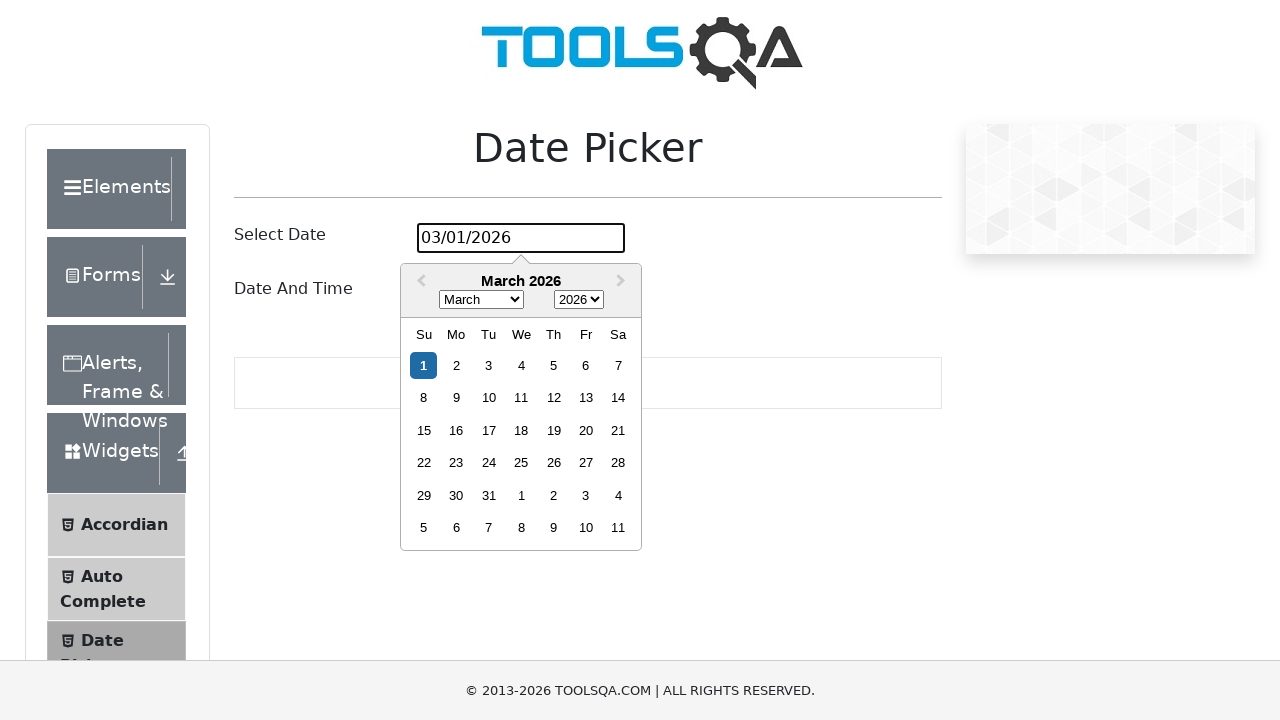

Day 11 not found in the calendar
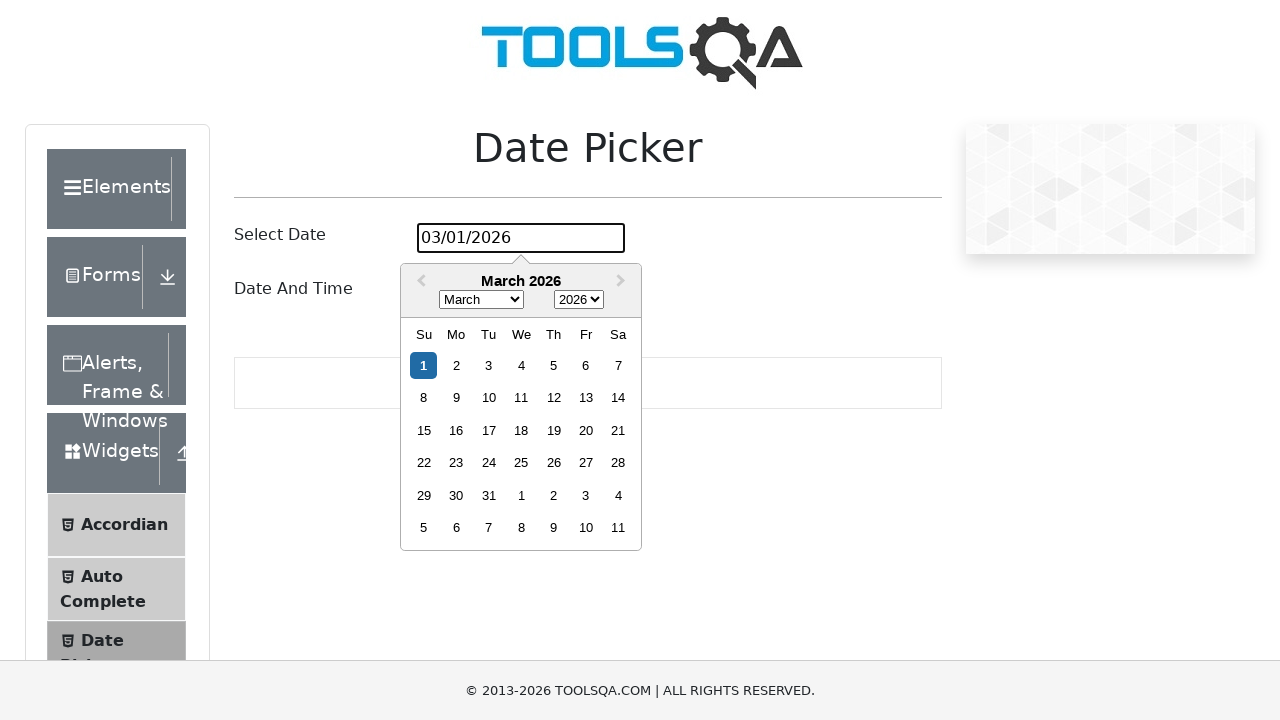

Waited 1000ms after selecting day 11
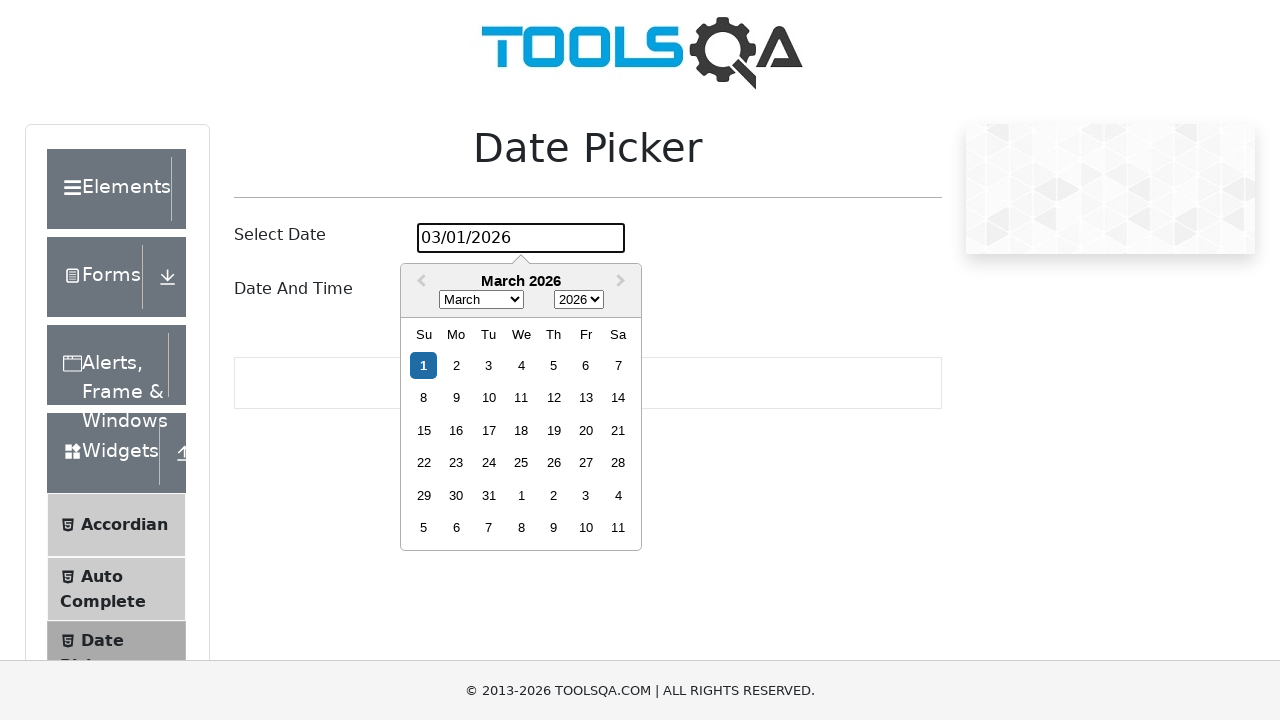

Clicked date picker input to open calendar for day 12 at (521, 238) on #datePickerMonthYearInput
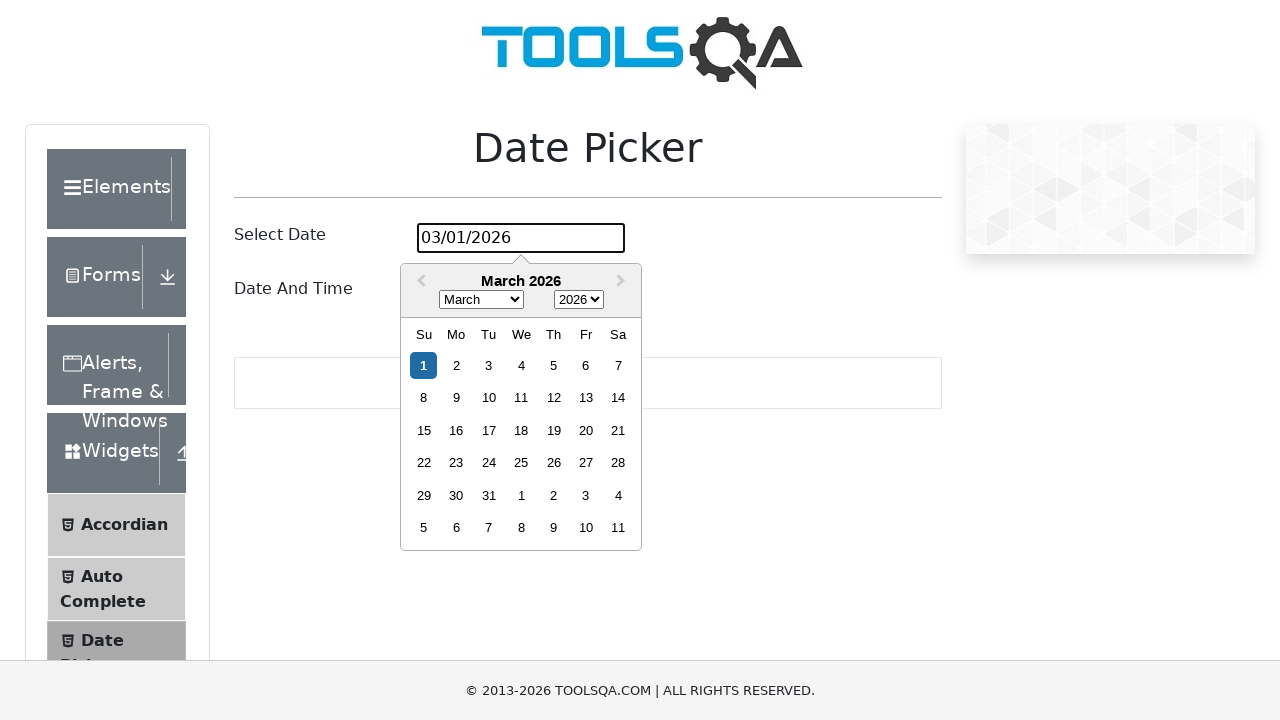

Waited 500ms for calendar to stabilize
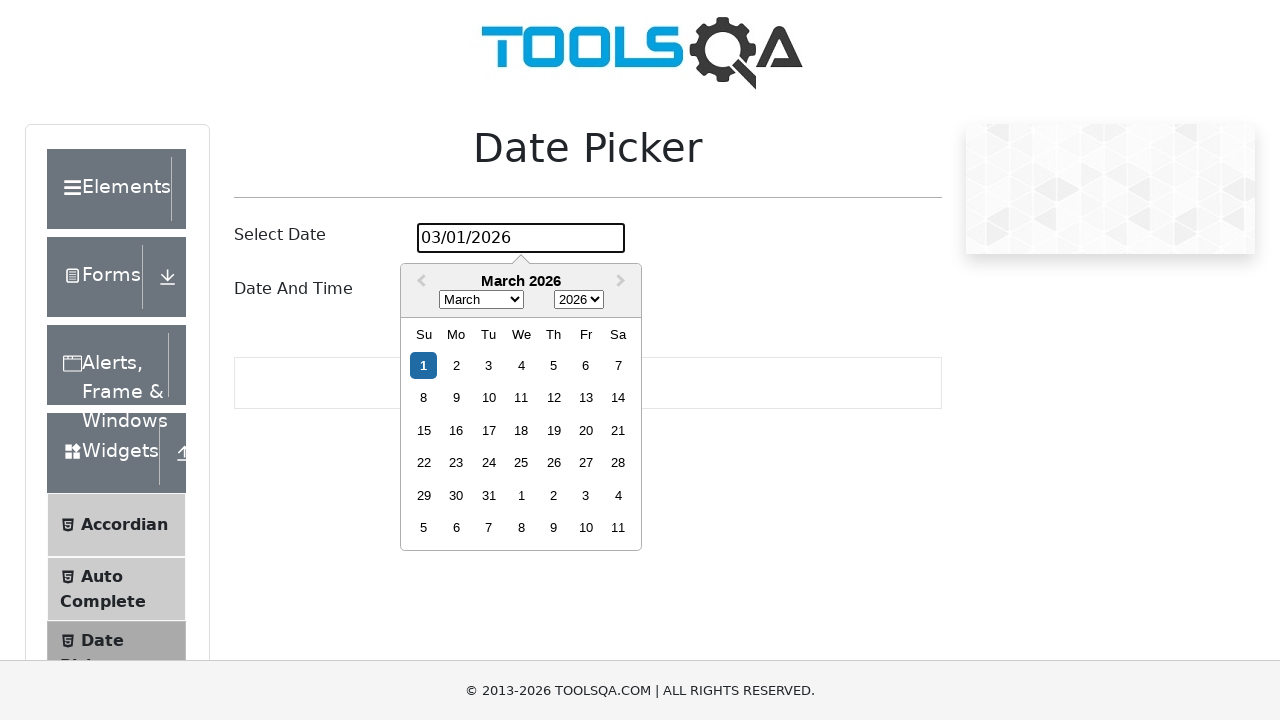

Located all day elements for October 2024
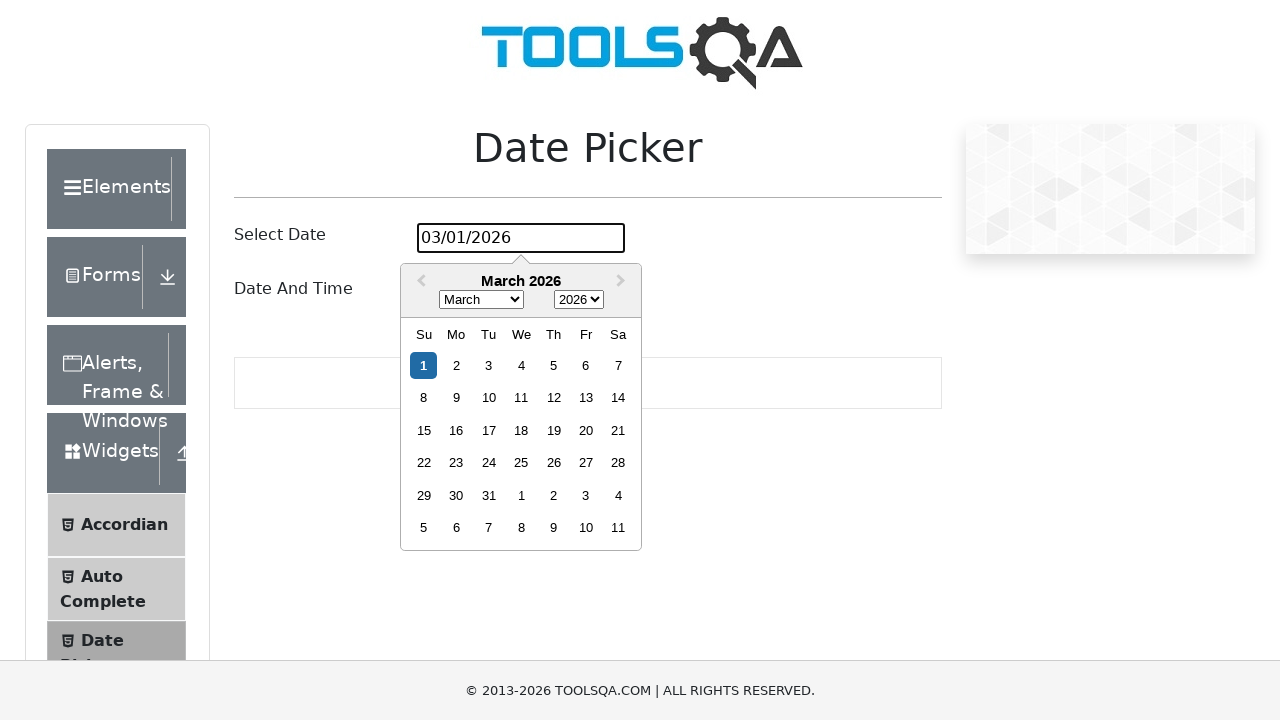

Found 0 day elements in calendar
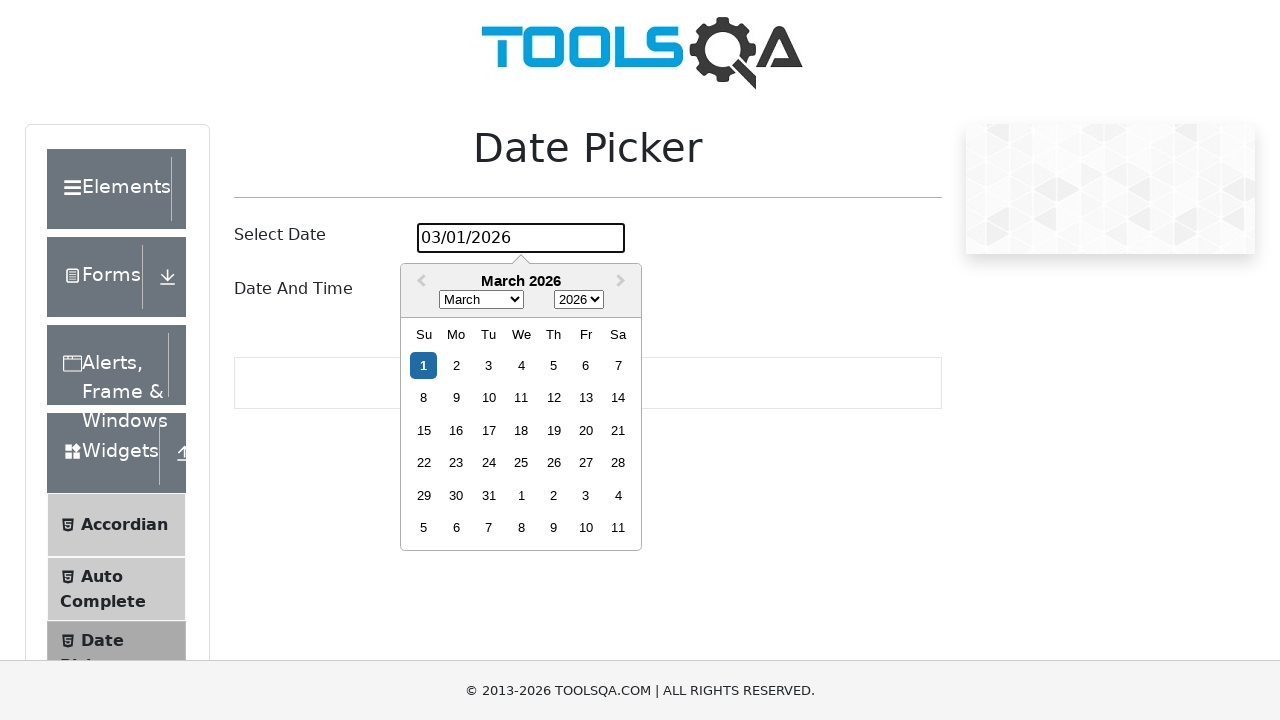

Day 12 not found in the calendar
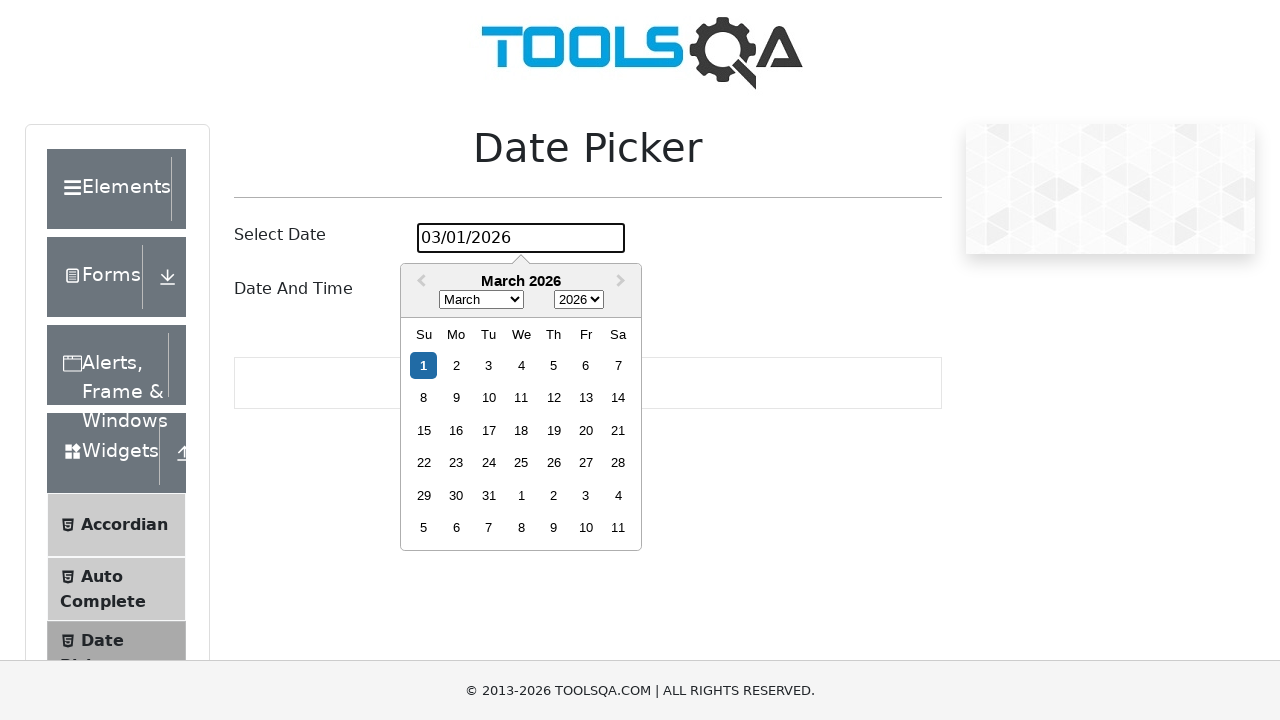

Waited 1000ms after selecting day 12
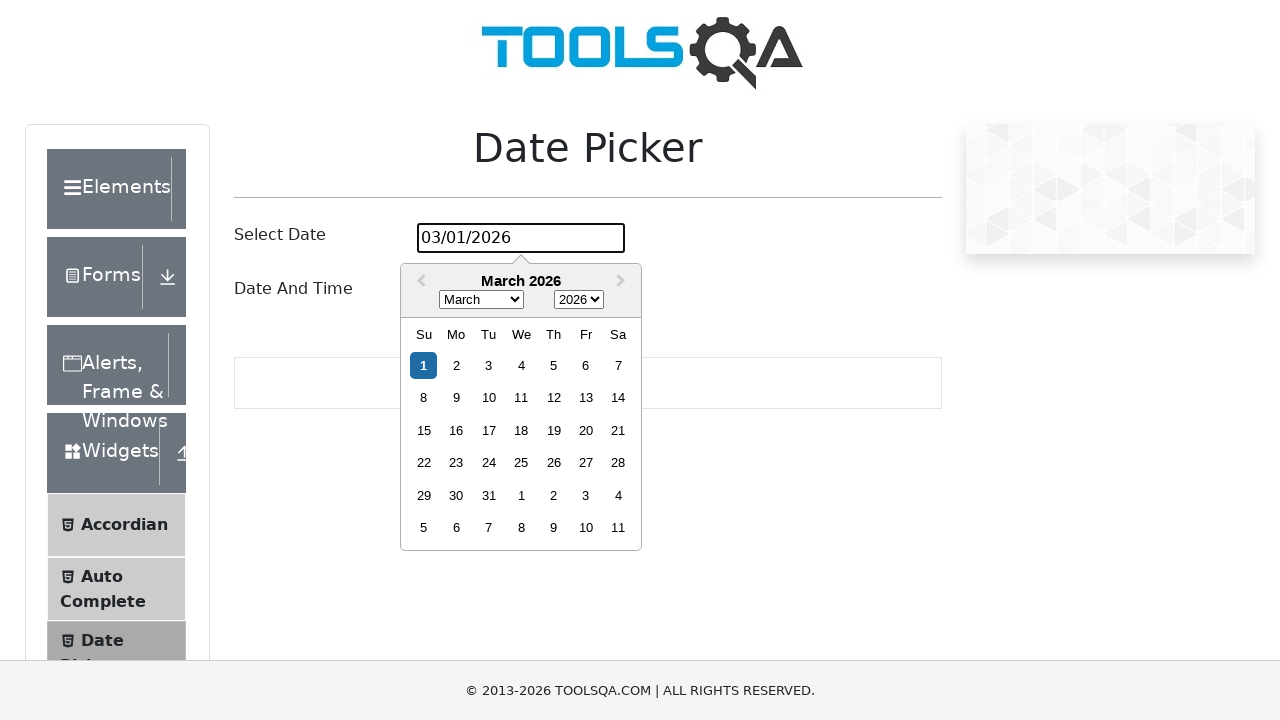

Clicked date picker input to open calendar for day 13 at (521, 238) on #datePickerMonthYearInput
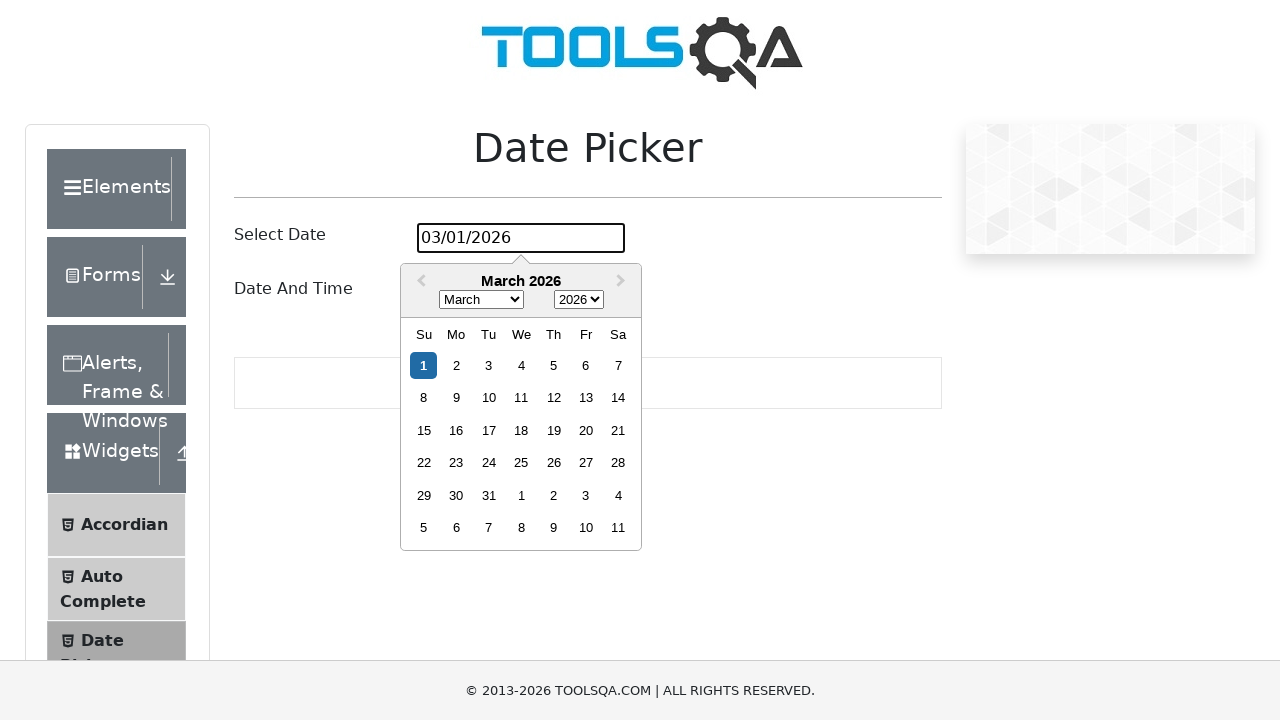

Waited 500ms for calendar to stabilize
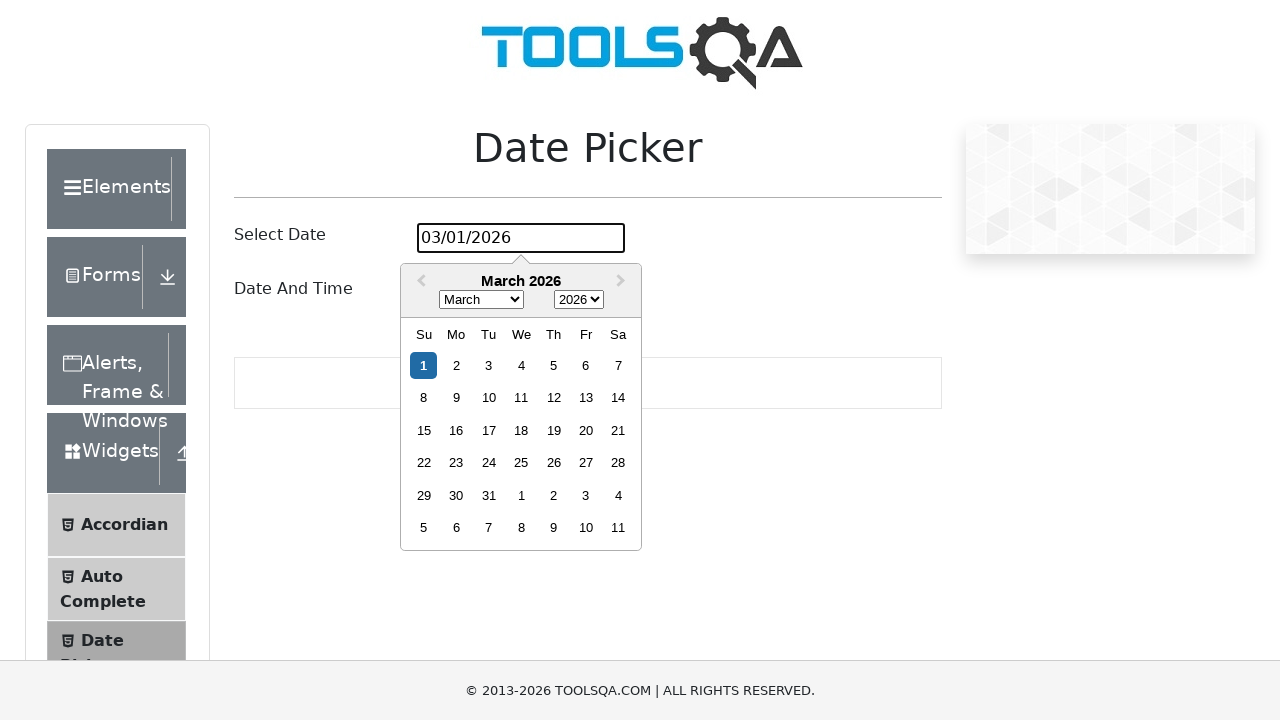

Located all day elements for October 2024
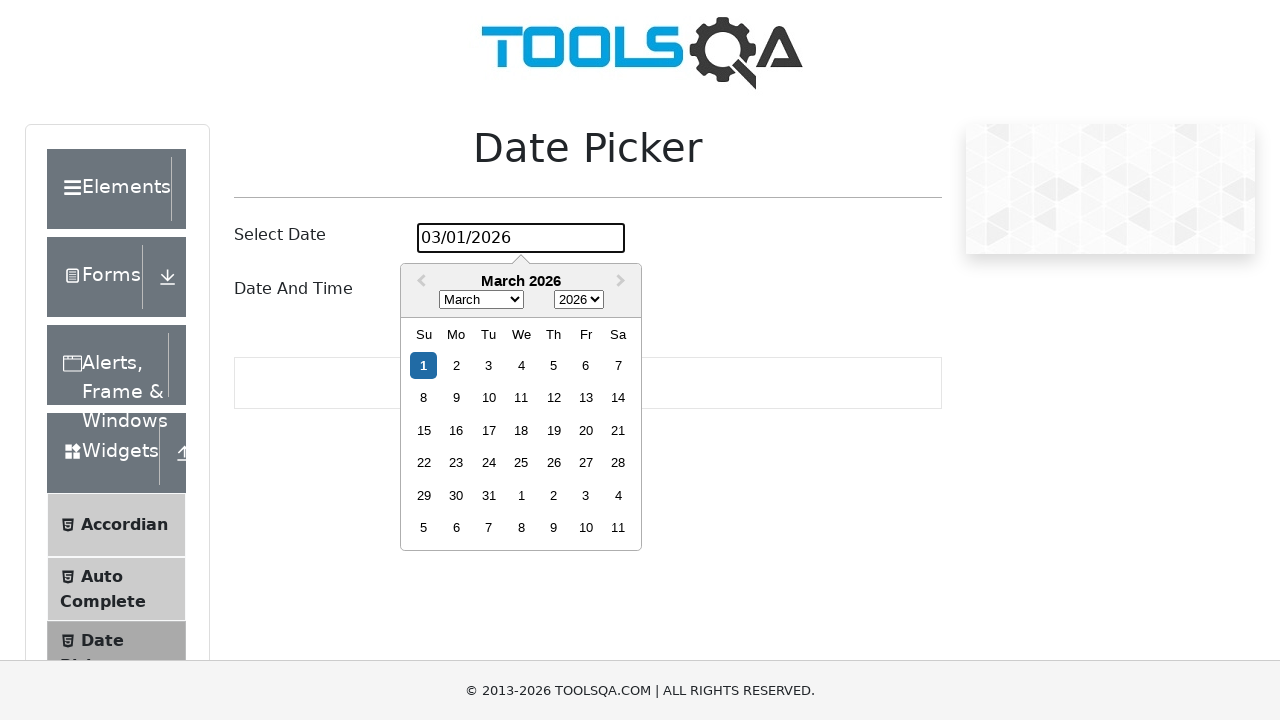

Found 0 day elements in calendar
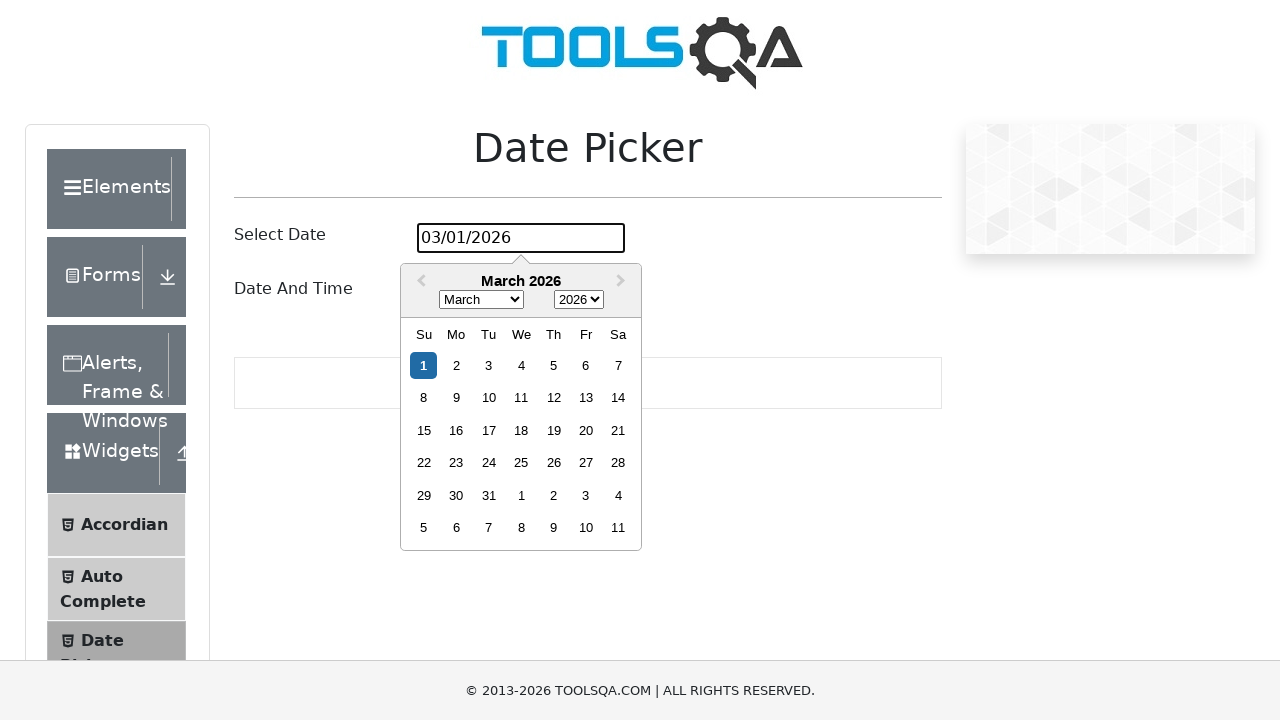

Day 13 not found in the calendar
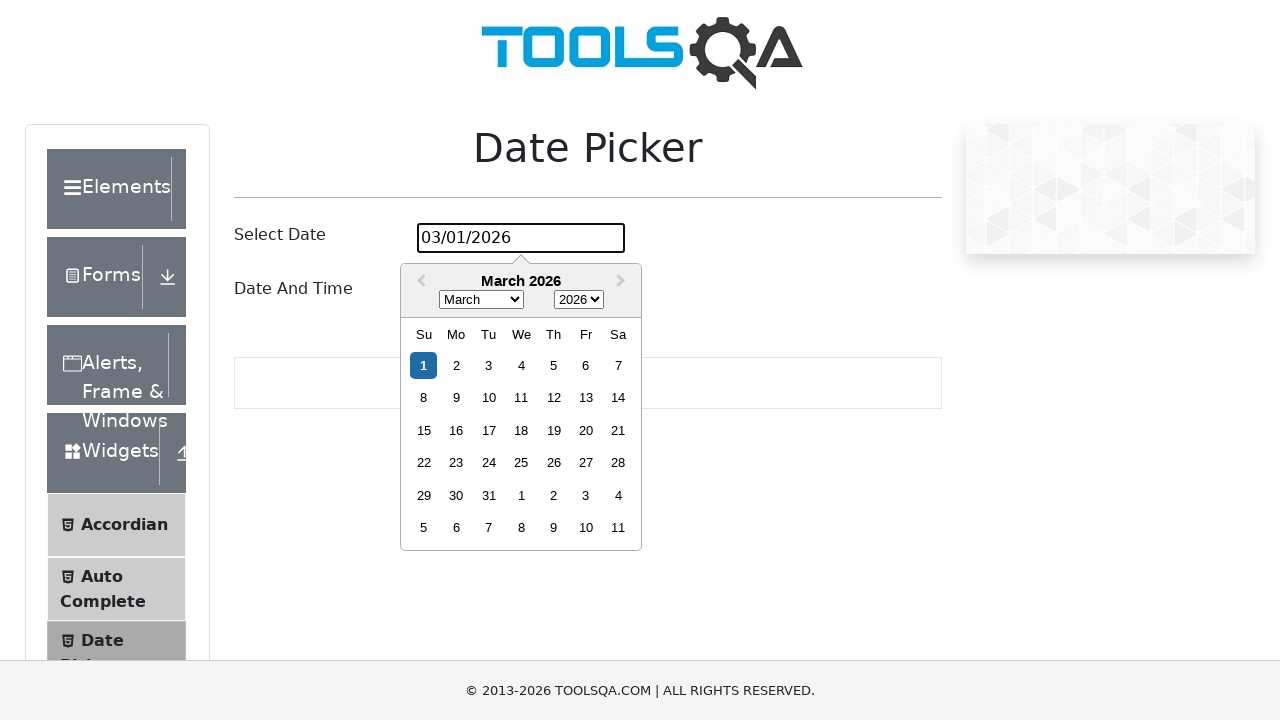

Waited 1000ms after selecting day 13
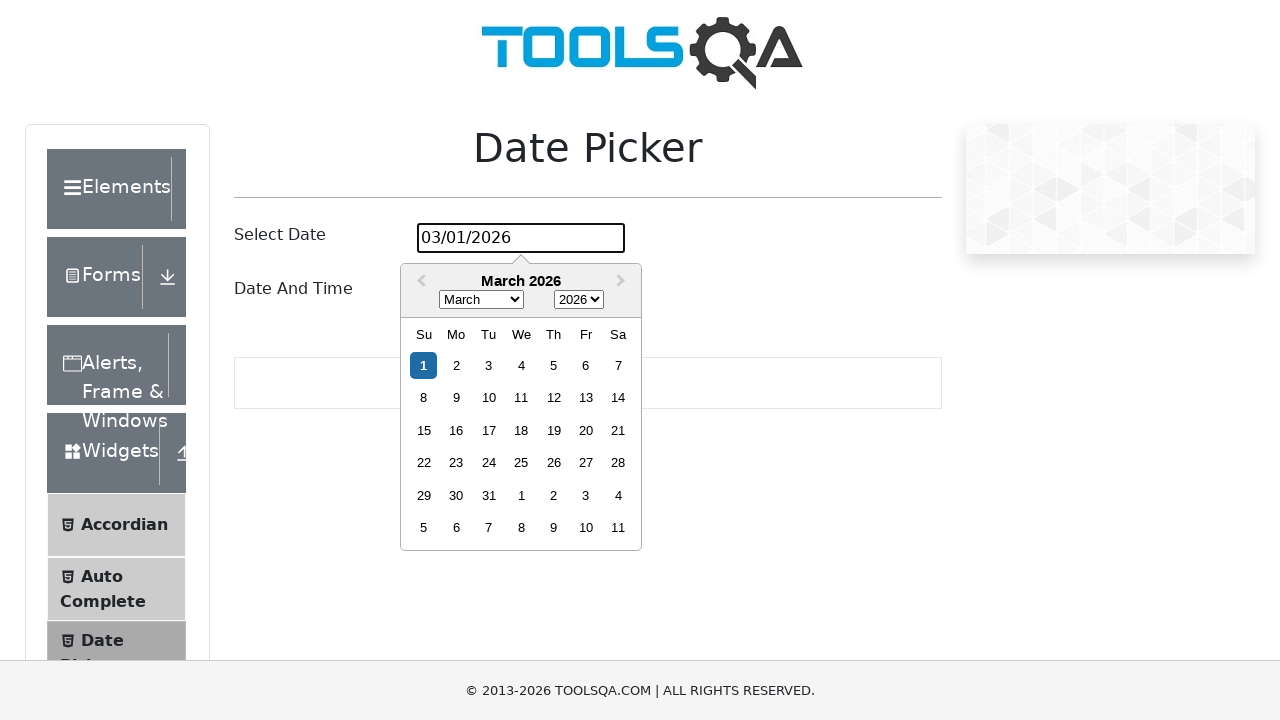

Clicked date picker input to open calendar for day 14 at (521, 238) on #datePickerMonthYearInput
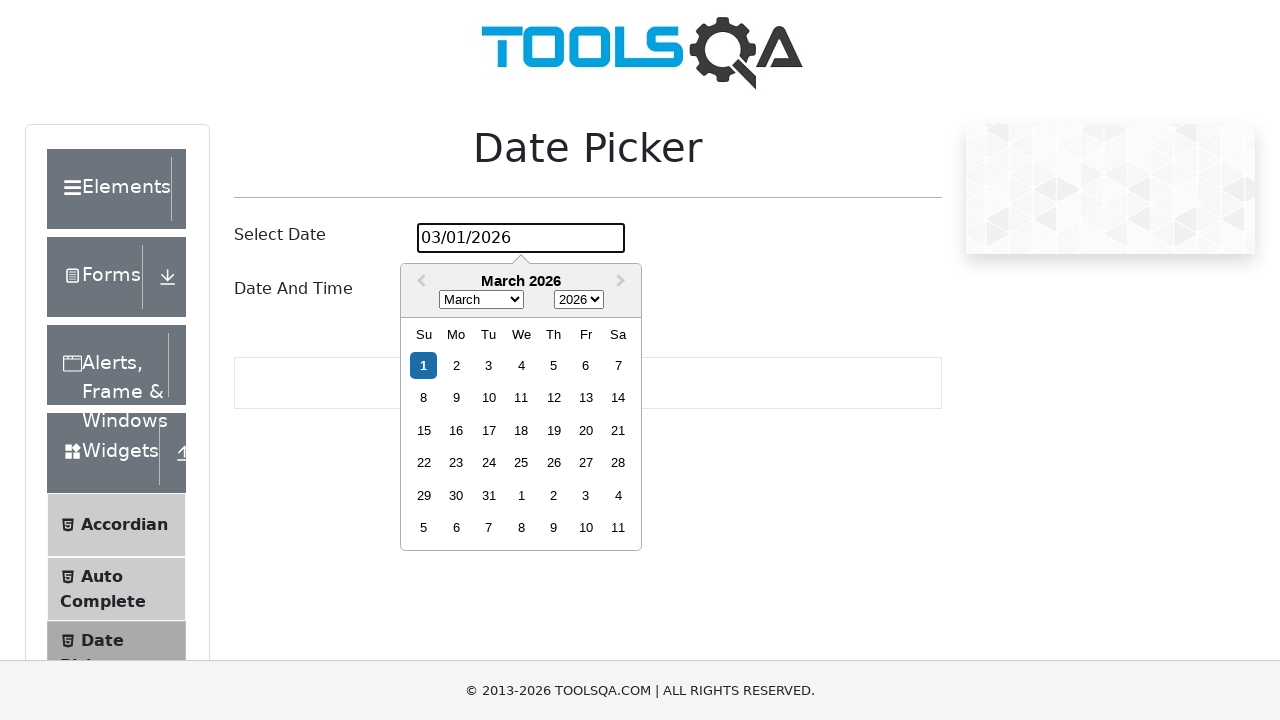

Waited 500ms for calendar to stabilize
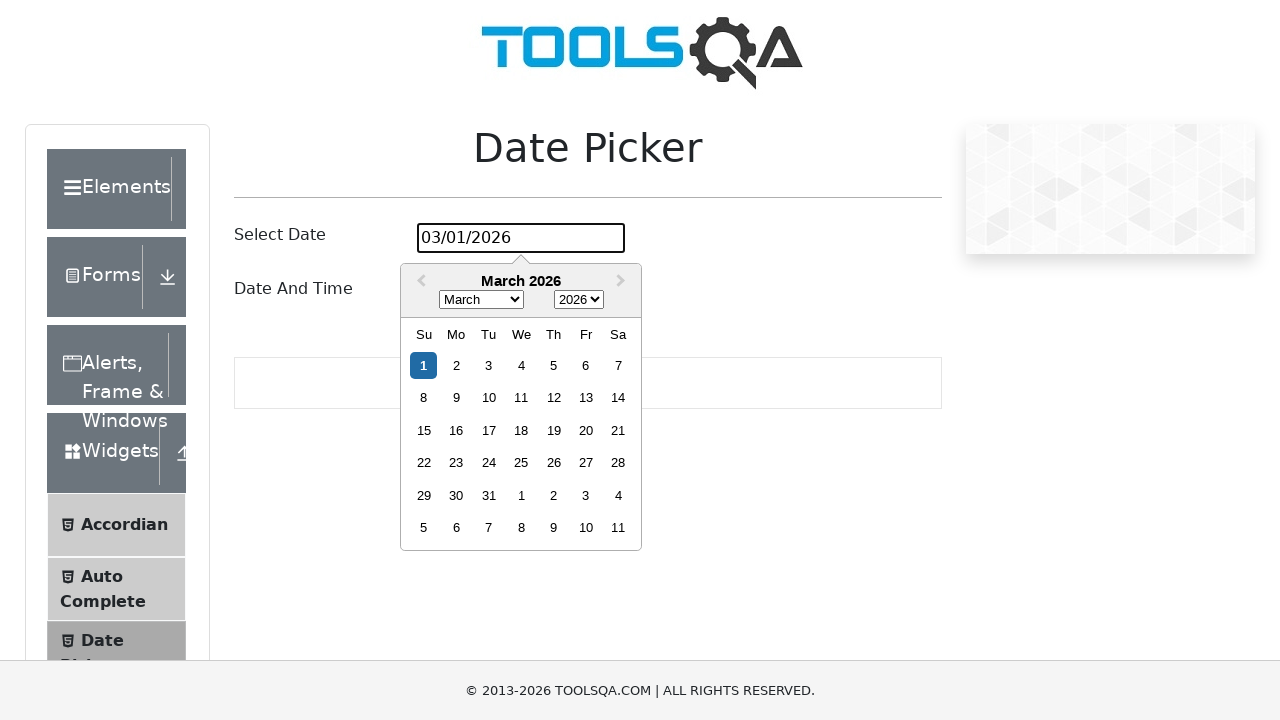

Located all day elements for October 2024
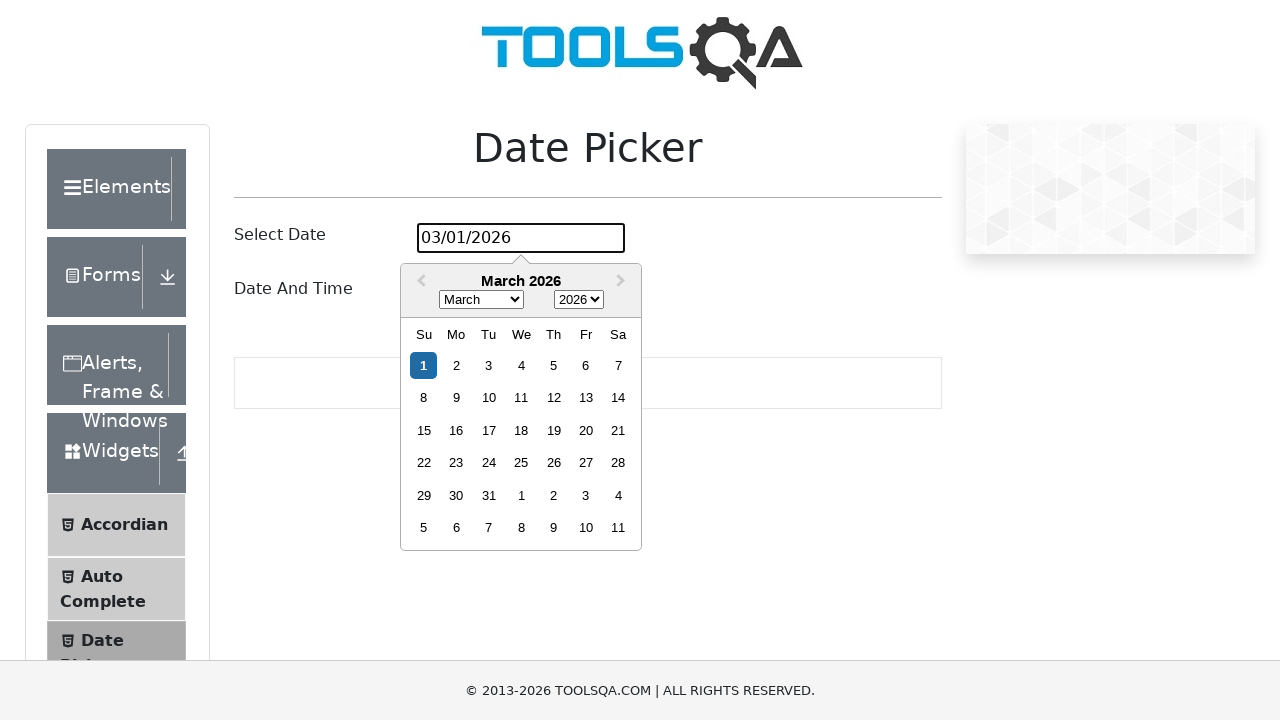

Found 0 day elements in calendar
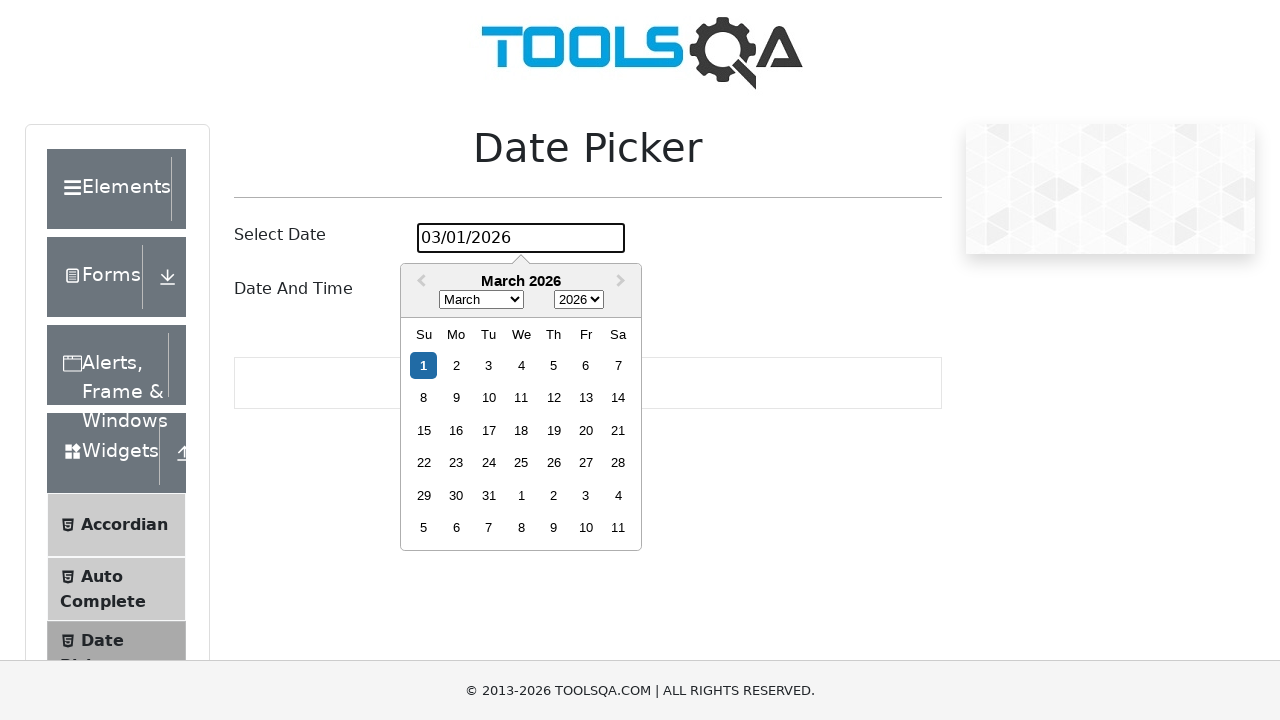

Day 14 not found in the calendar
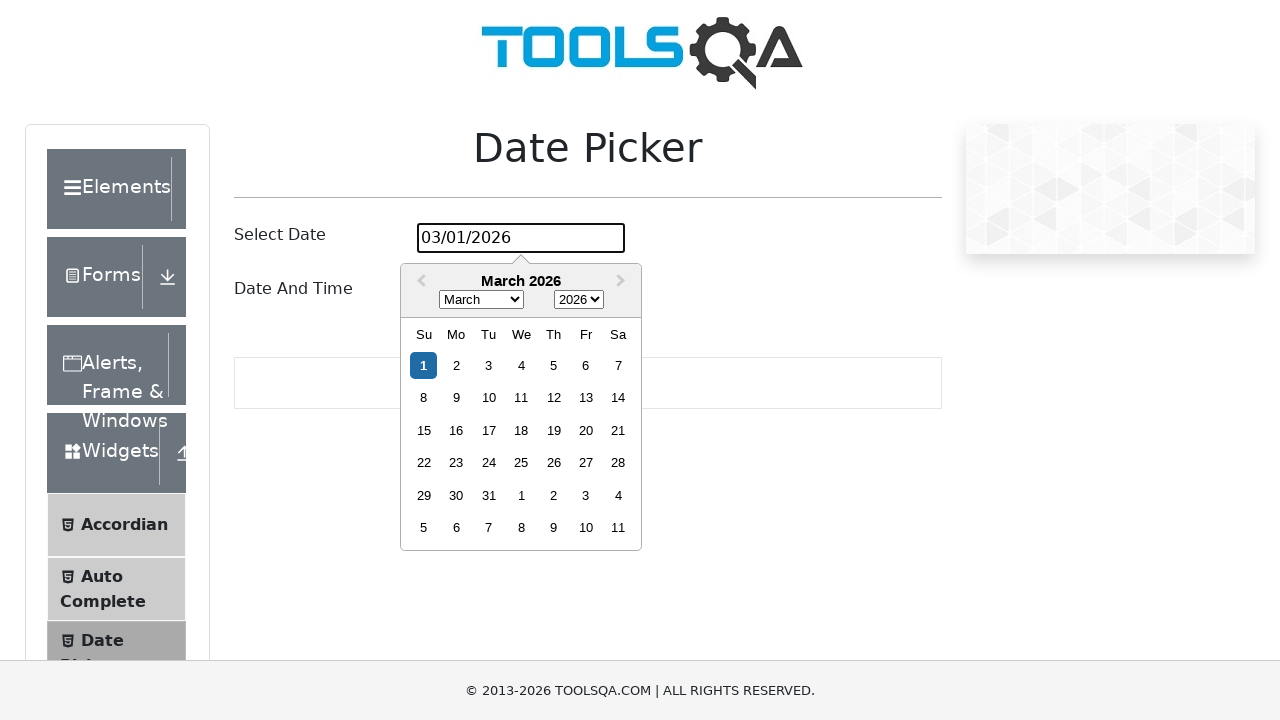

Waited 1000ms after selecting day 14
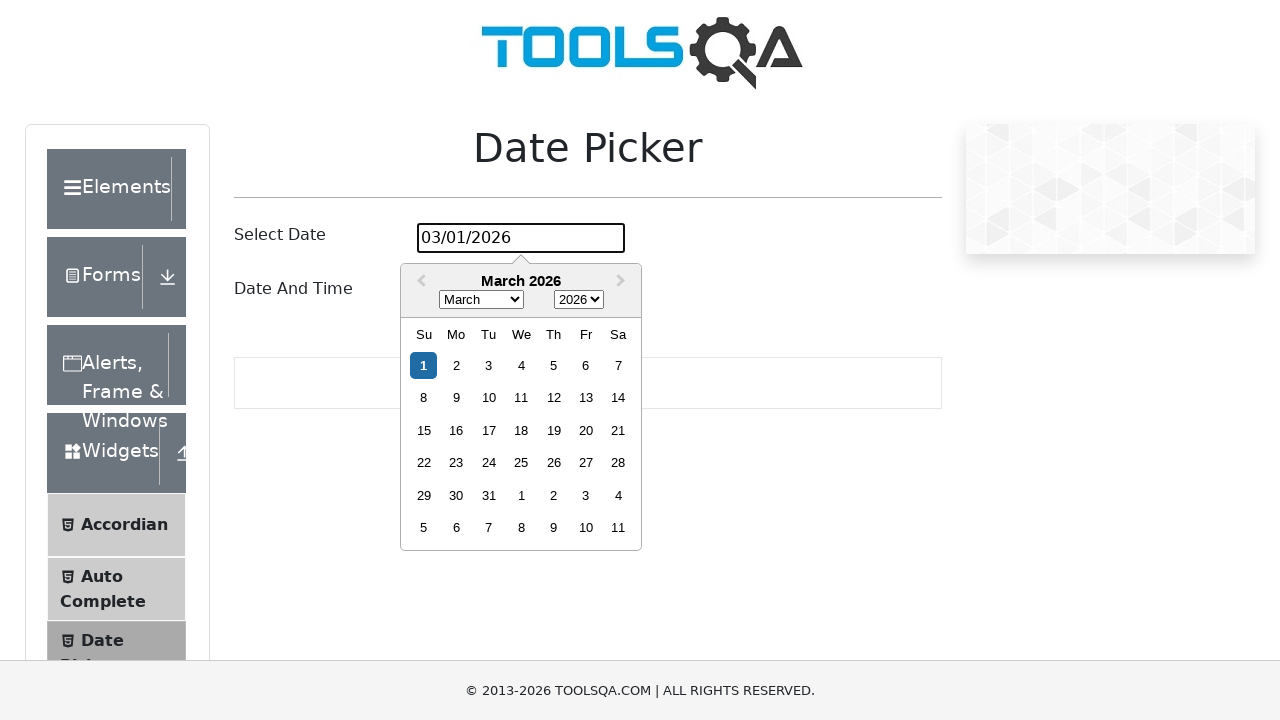

Clicked date picker input to open calendar for day 15 at (521, 238) on #datePickerMonthYearInput
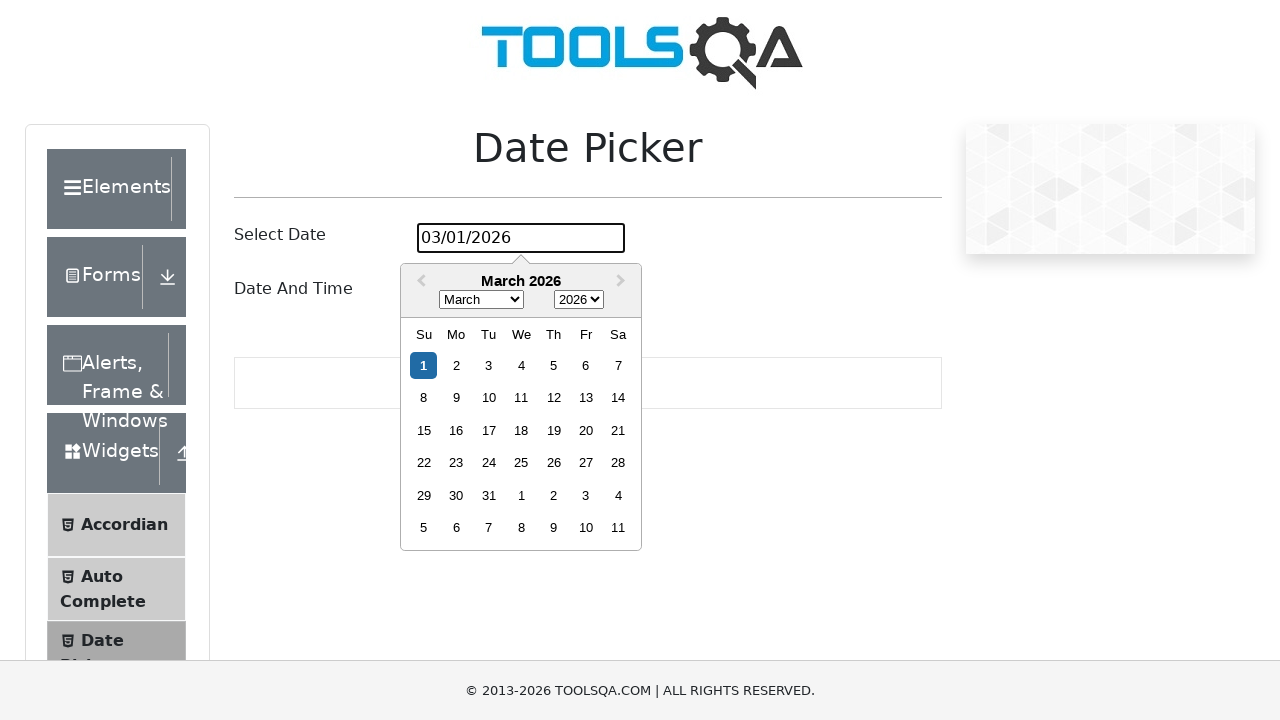

Waited 500ms for calendar to stabilize
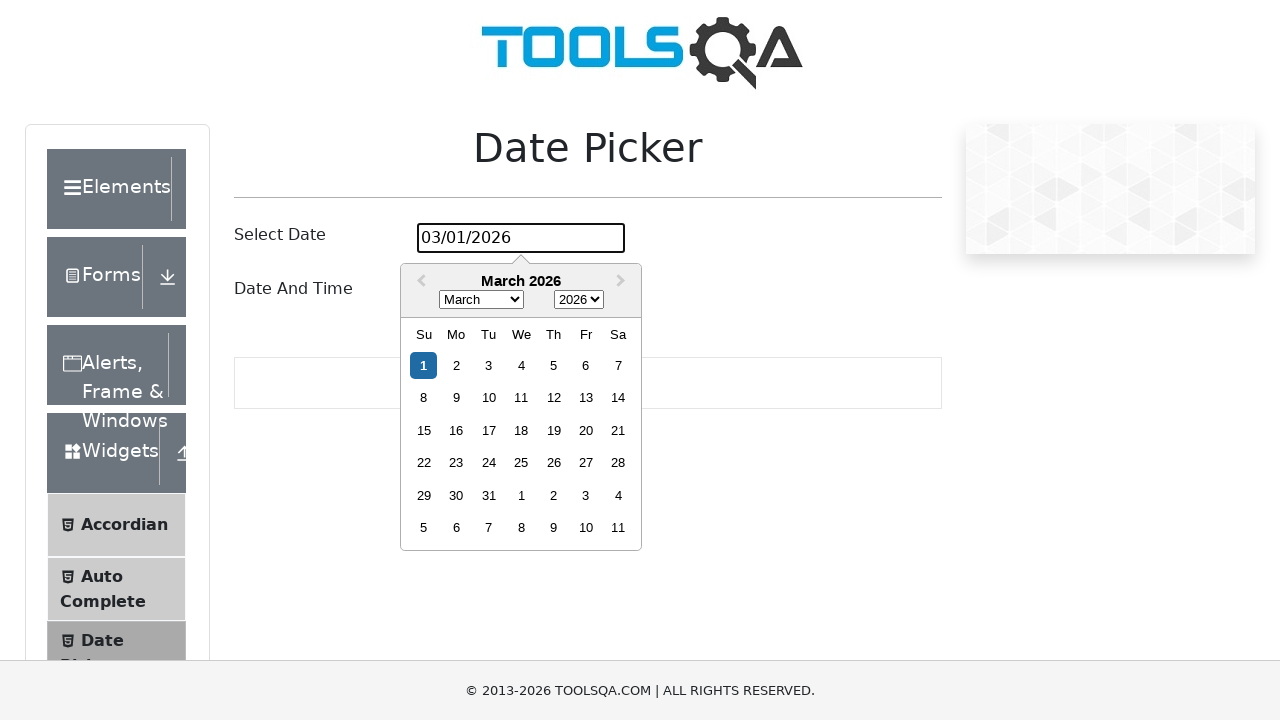

Located all day elements for October 2024
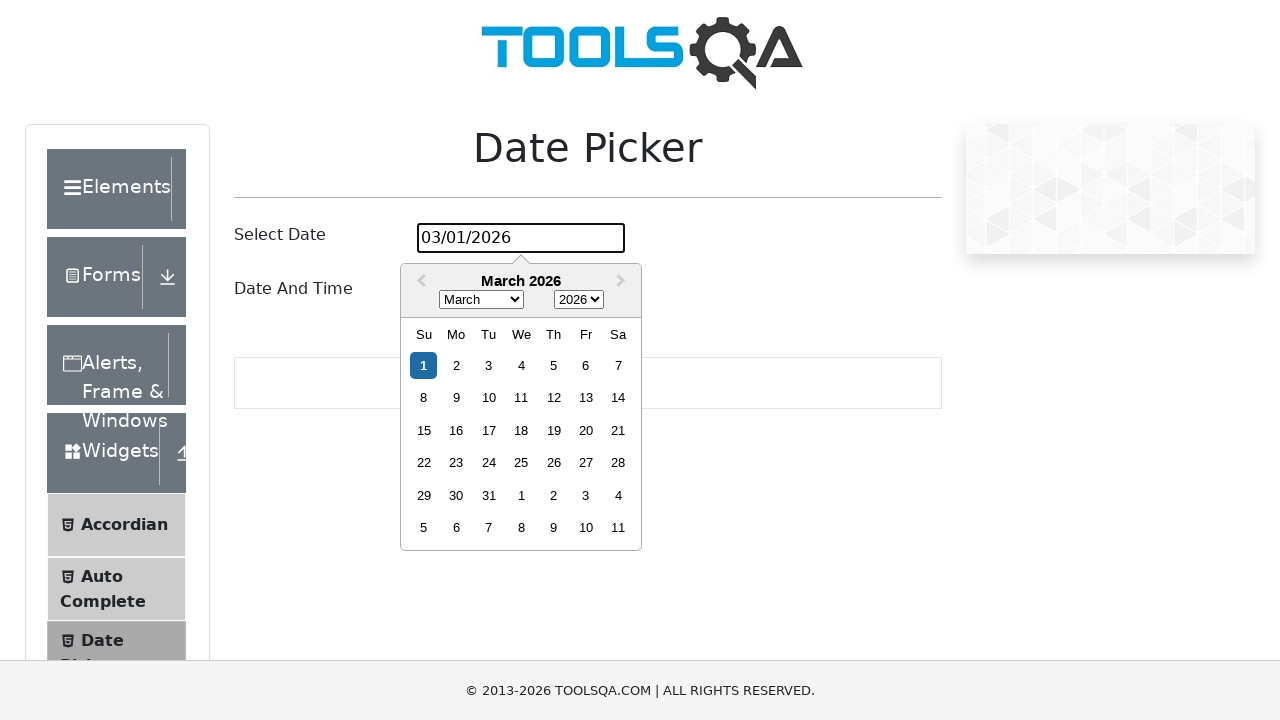

Found 0 day elements in calendar
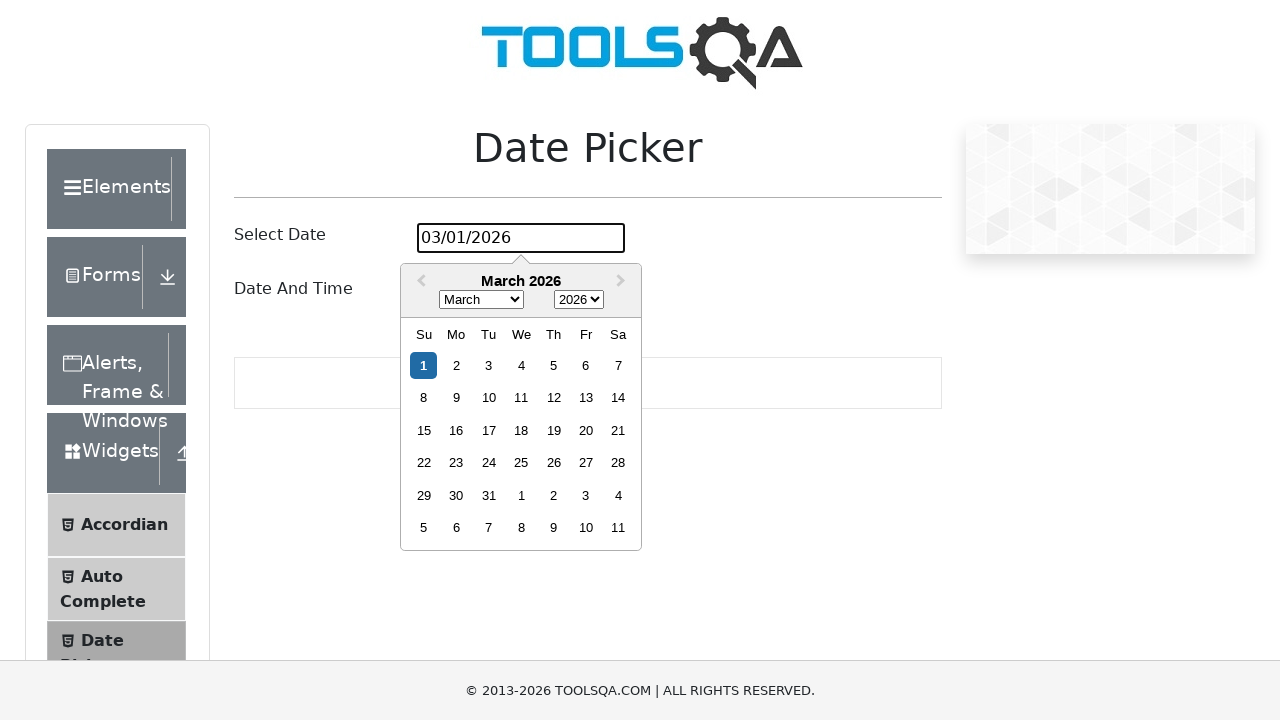

Day 15 not found in the calendar
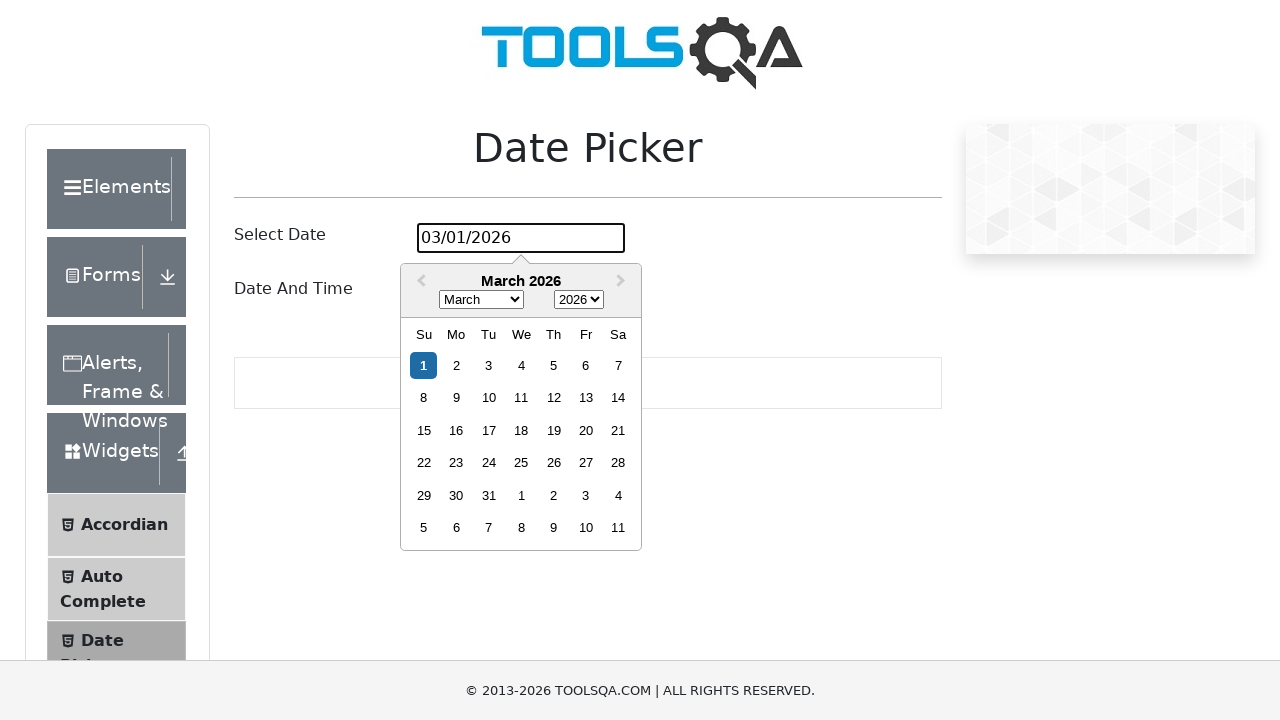

Waited 1000ms after selecting day 15
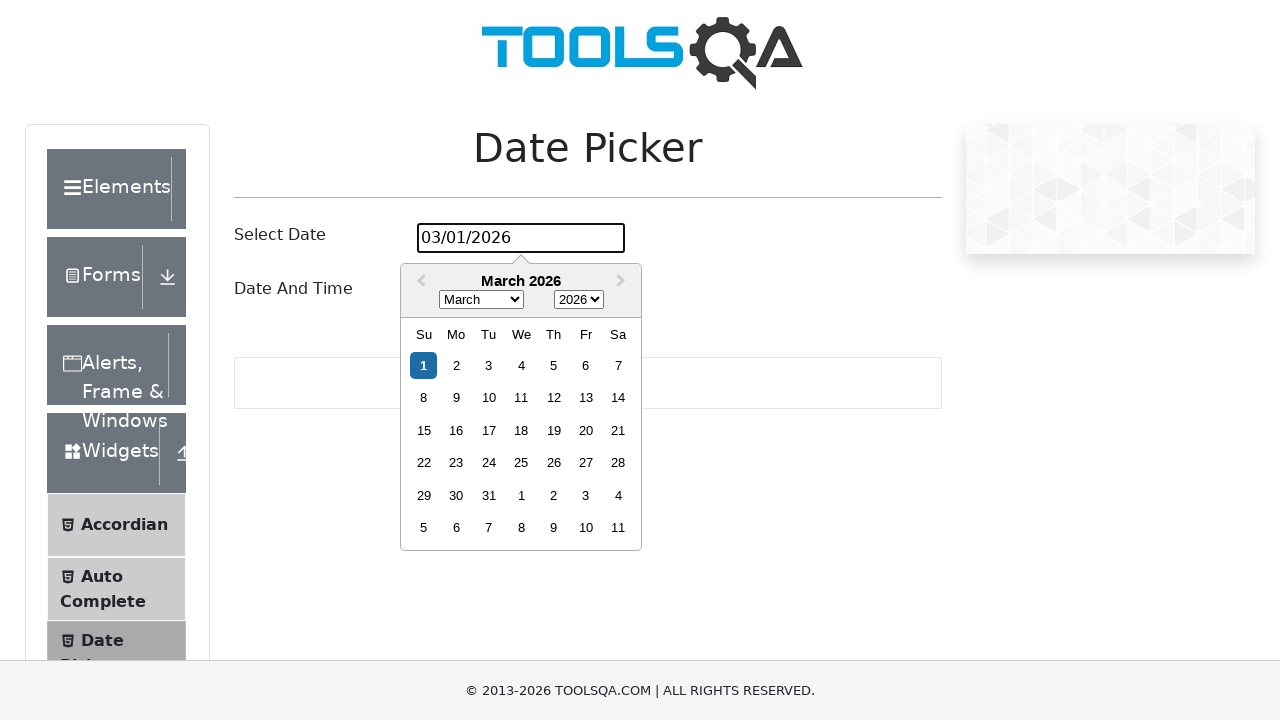

Clicked date picker input to open calendar for day 16 at (521, 238) on #datePickerMonthYearInput
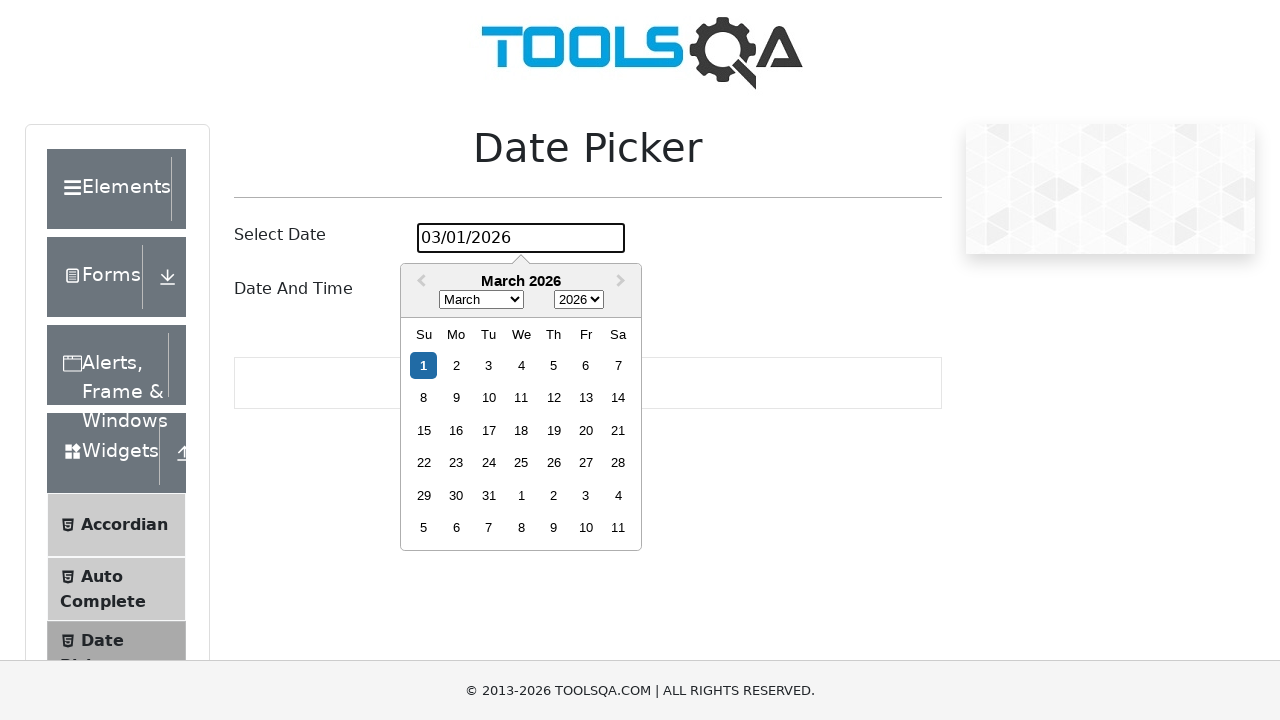

Waited 500ms for calendar to stabilize
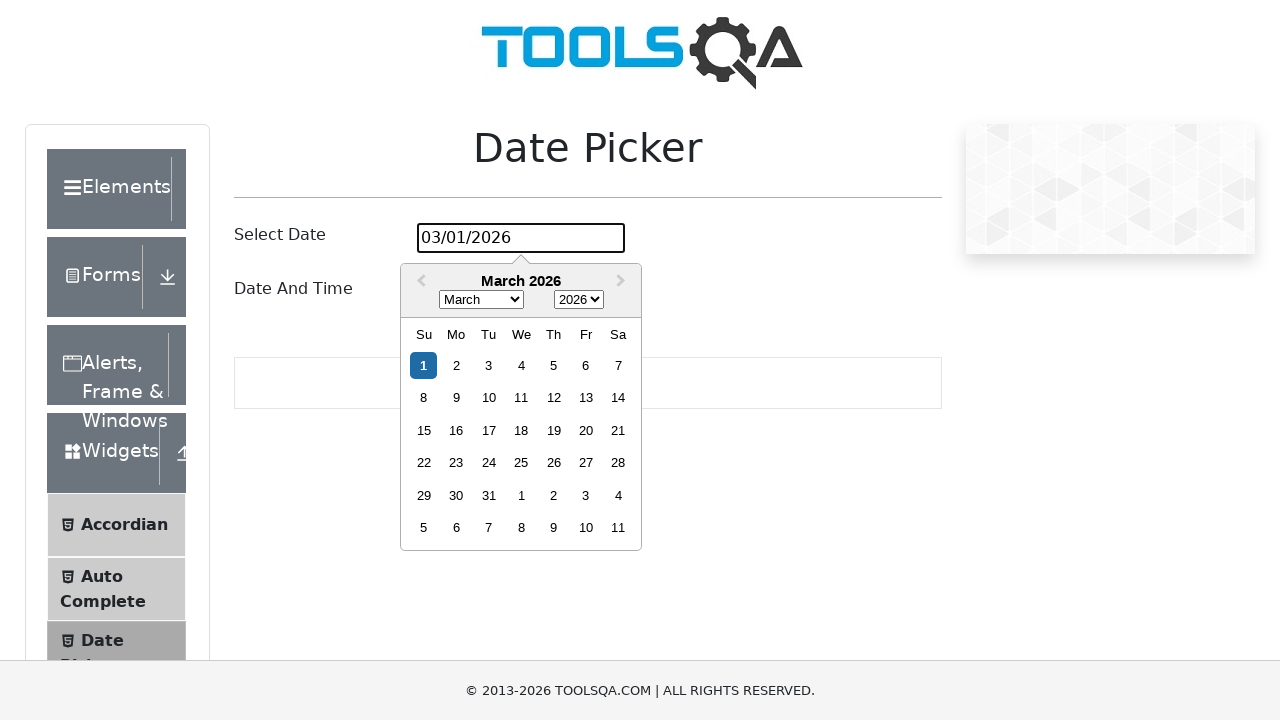

Located all day elements for October 2024
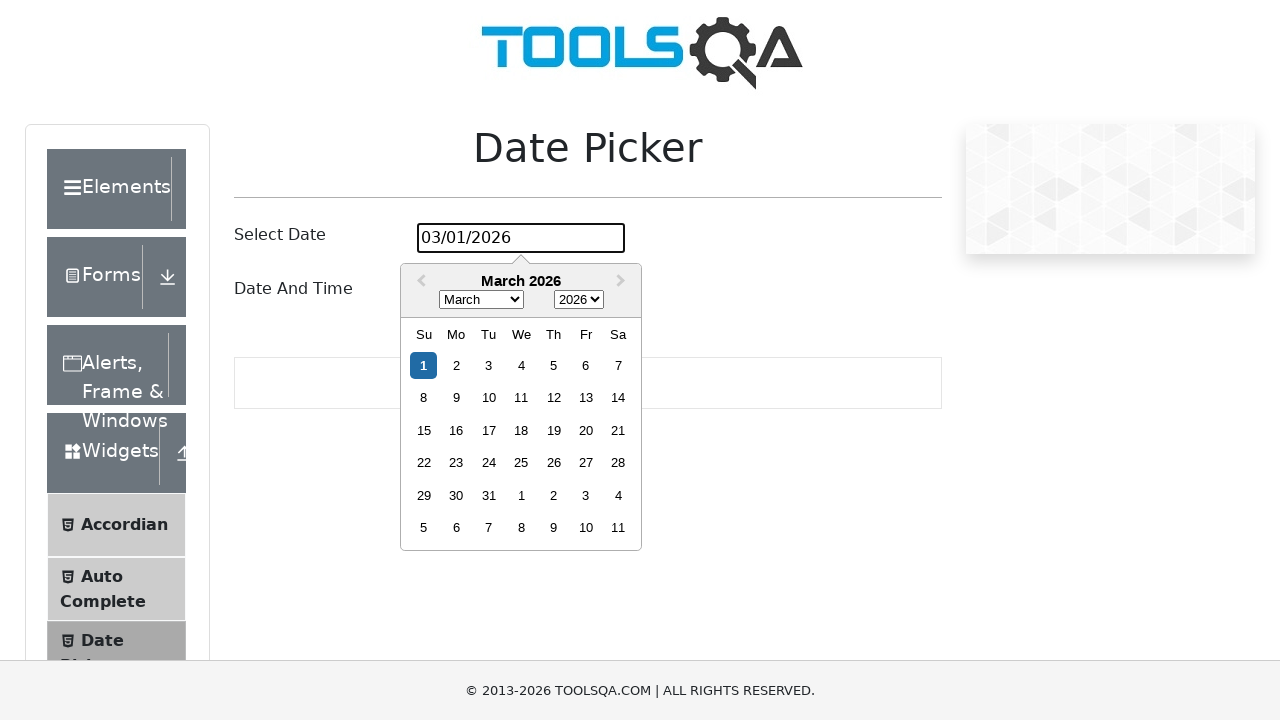

Found 0 day elements in calendar
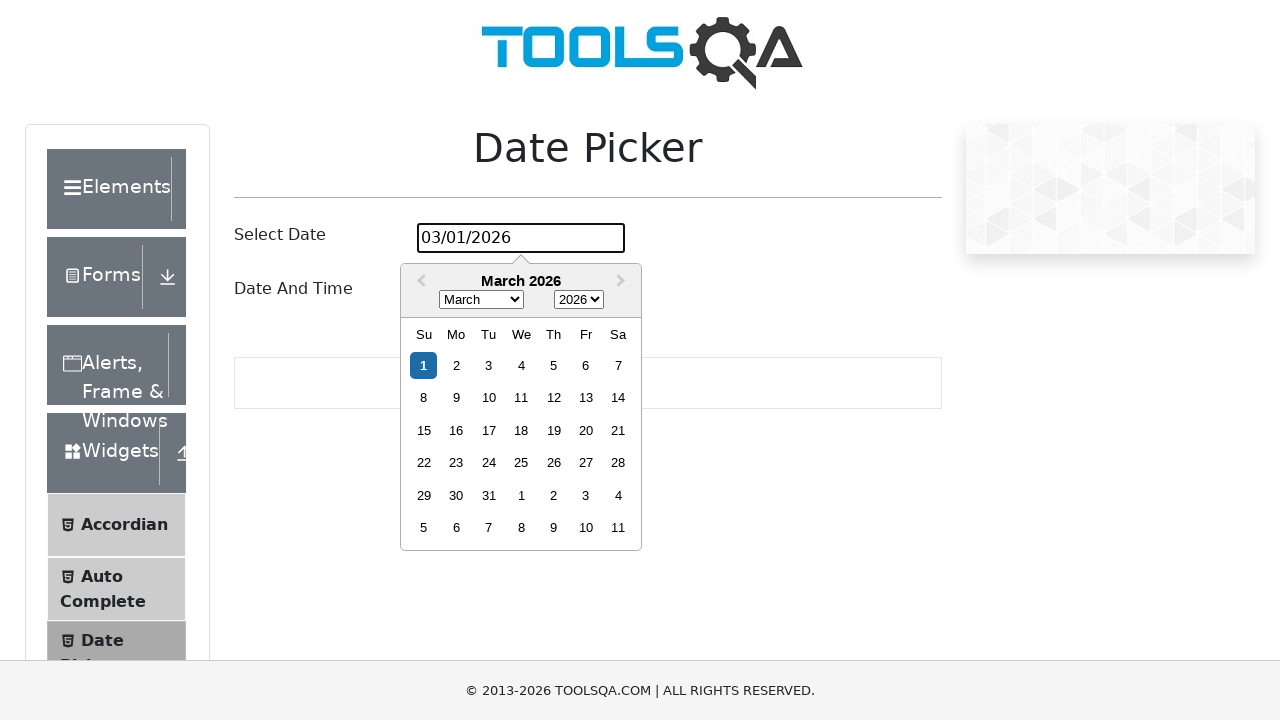

Day 16 not found in the calendar
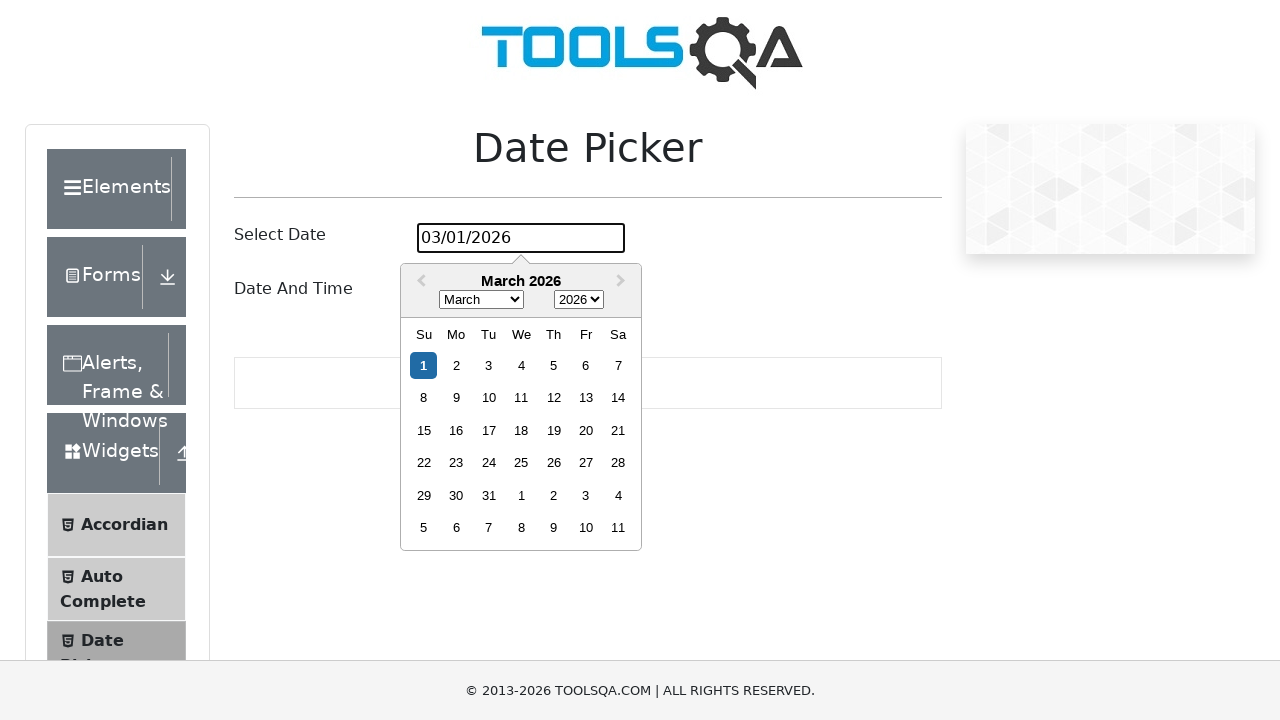

Waited 1000ms after selecting day 16
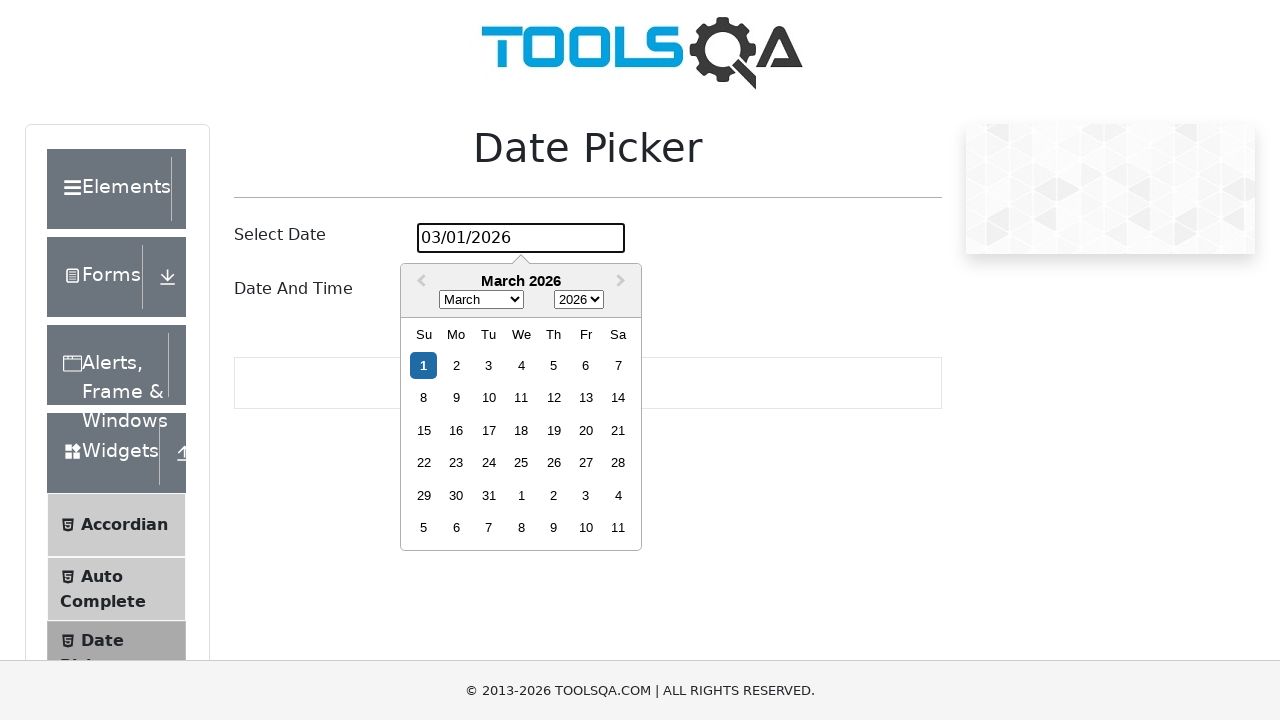

Clicked date picker input to open calendar for day 17 at (521, 238) on #datePickerMonthYearInput
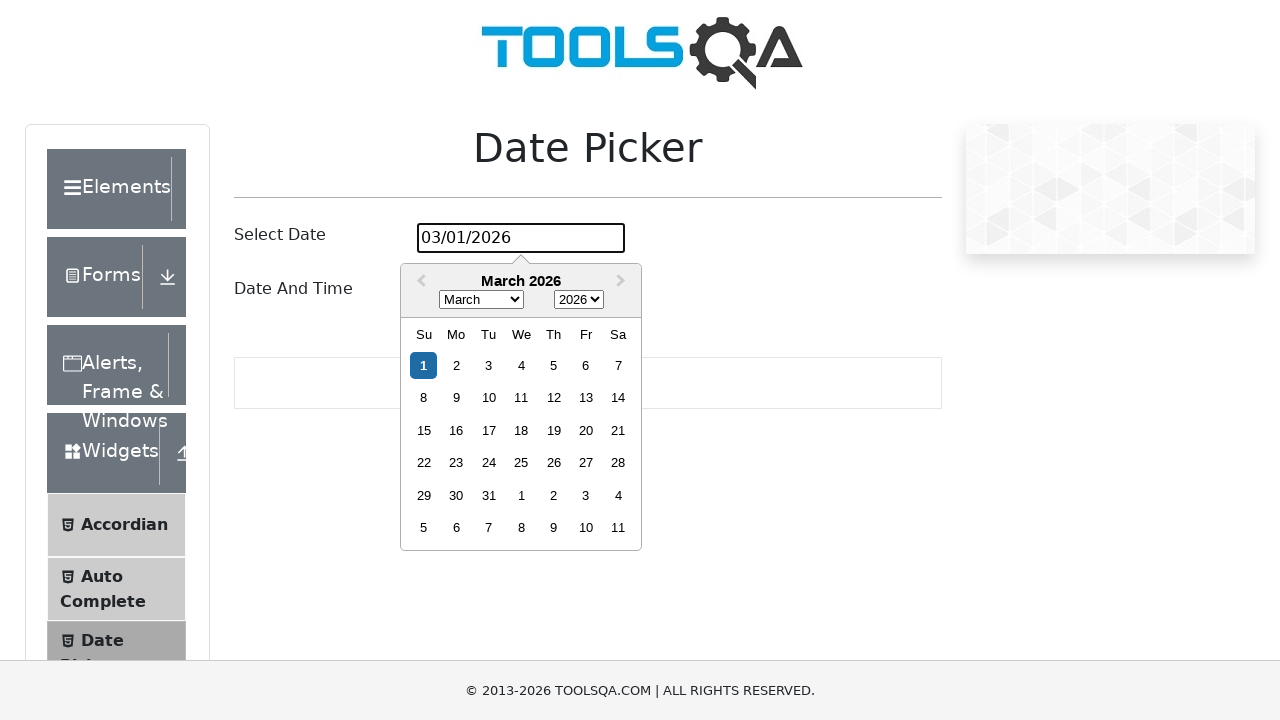

Waited 500ms for calendar to stabilize
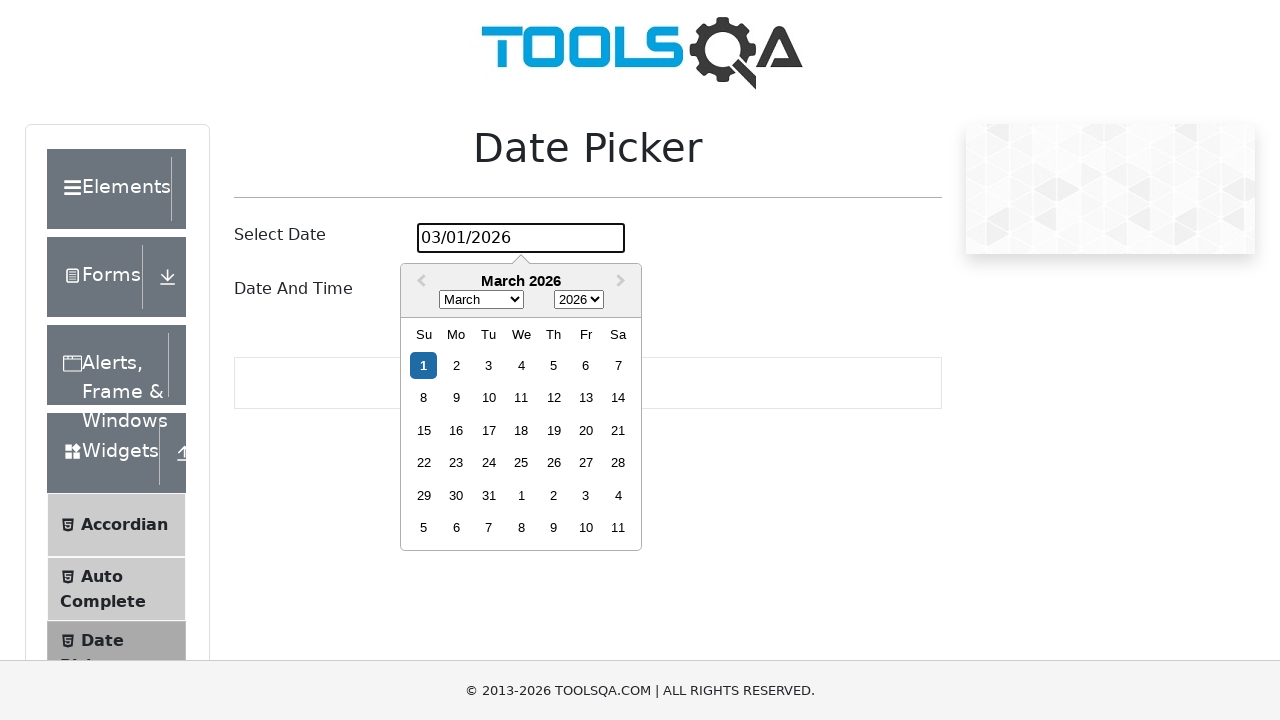

Located all day elements for October 2024
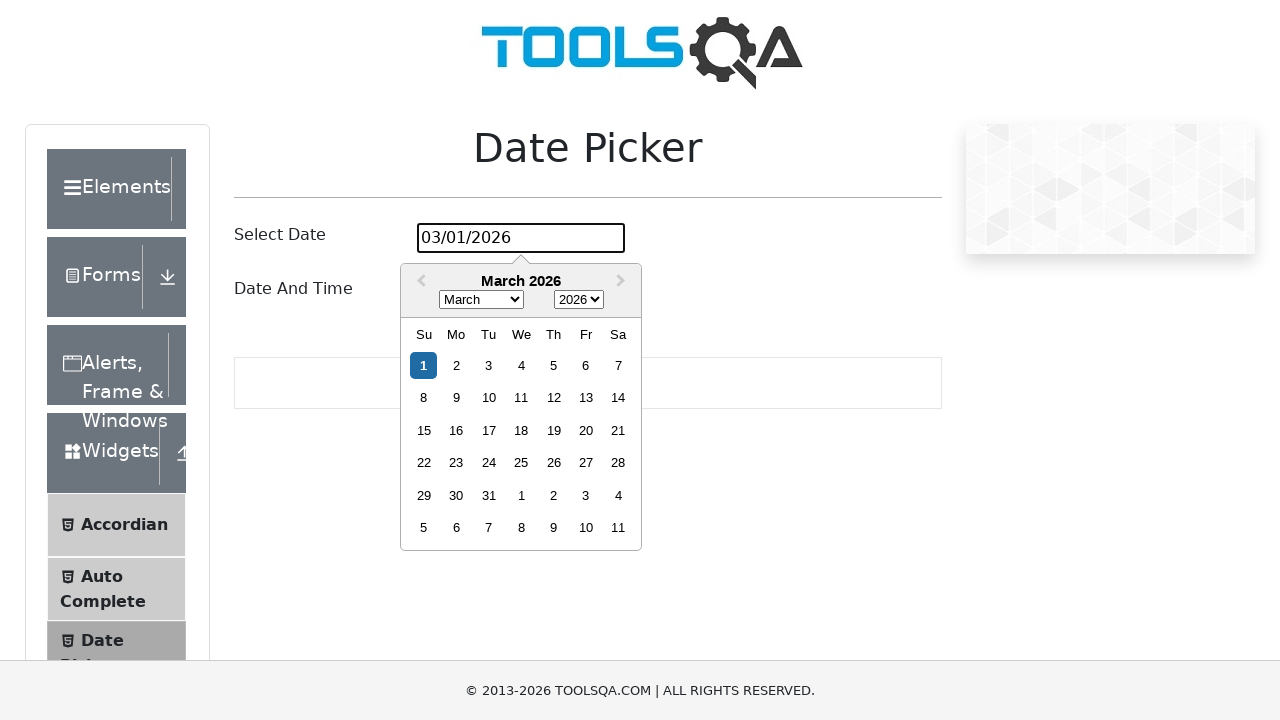

Found 0 day elements in calendar
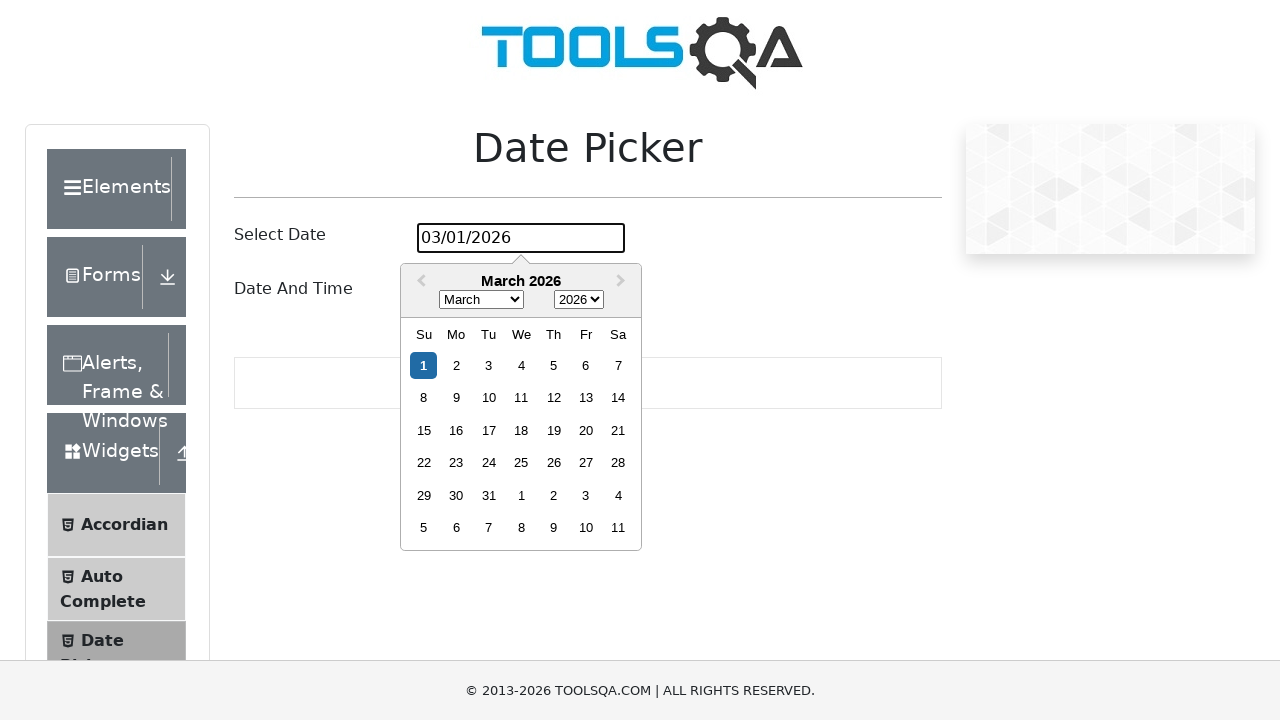

Day 17 not found in the calendar
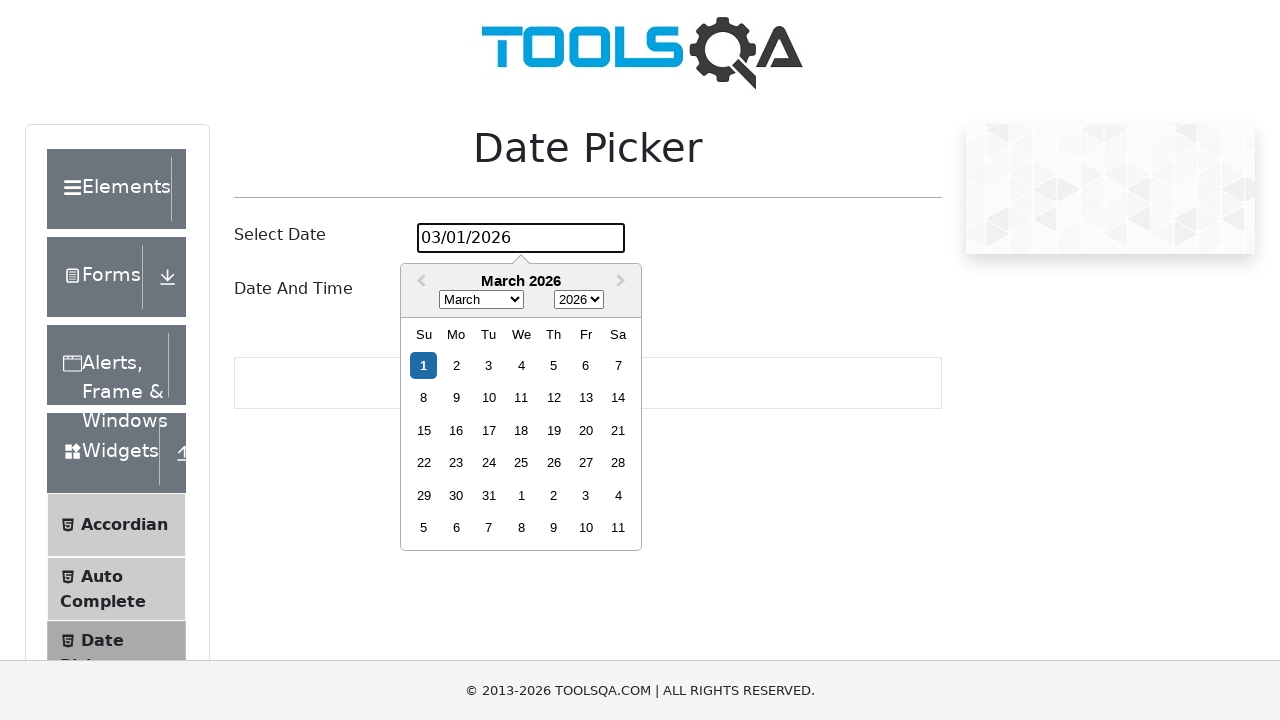

Waited 1000ms after selecting day 17
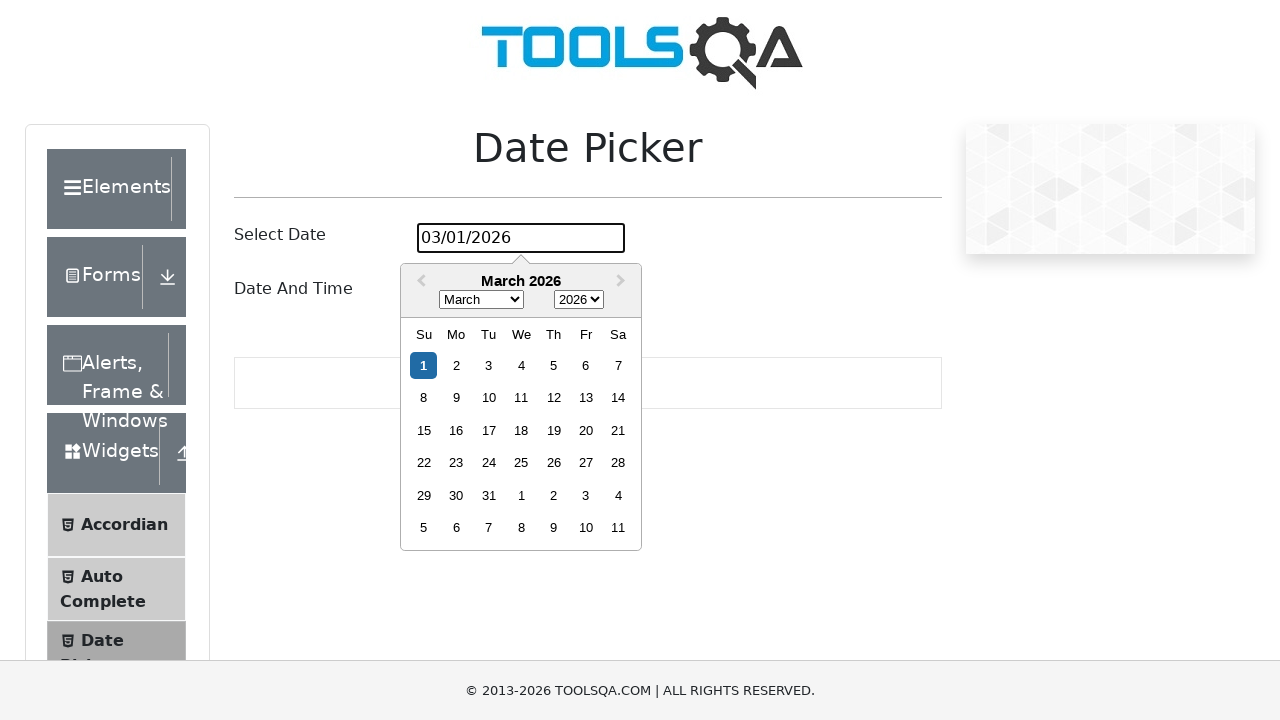

Clicked date picker input to open calendar for day 18 at (521, 238) on #datePickerMonthYearInput
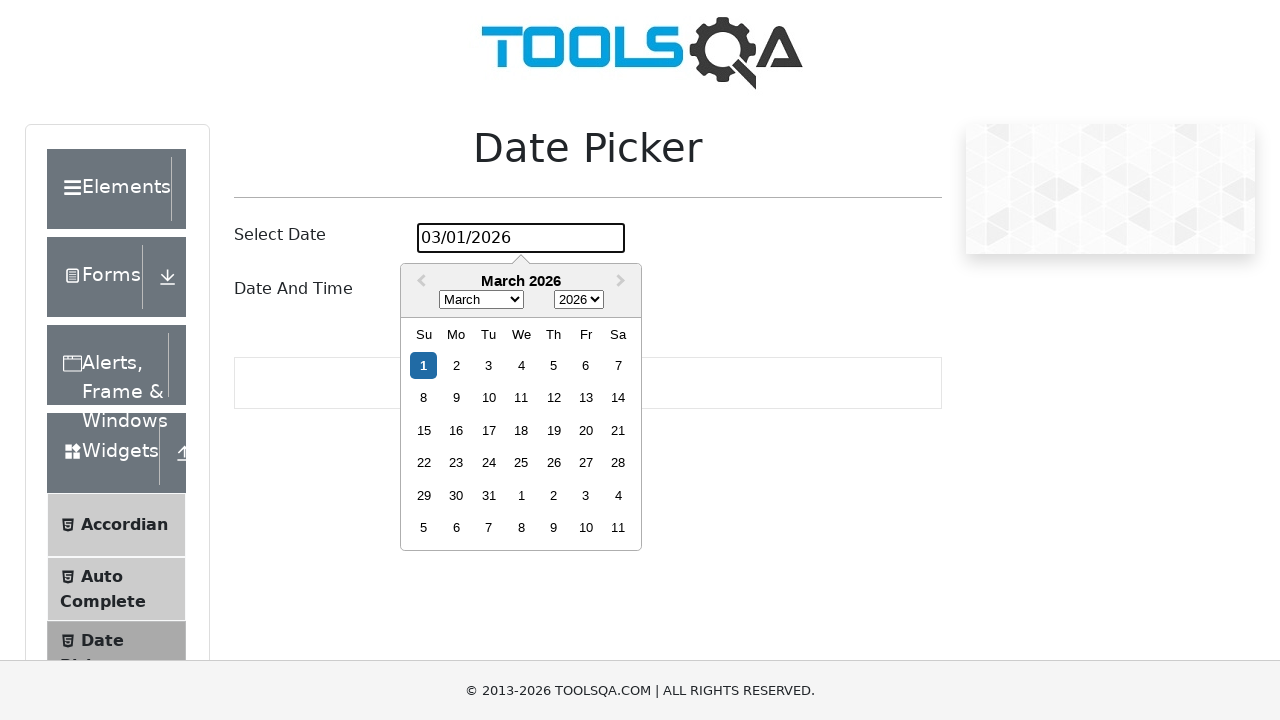

Waited 500ms for calendar to stabilize
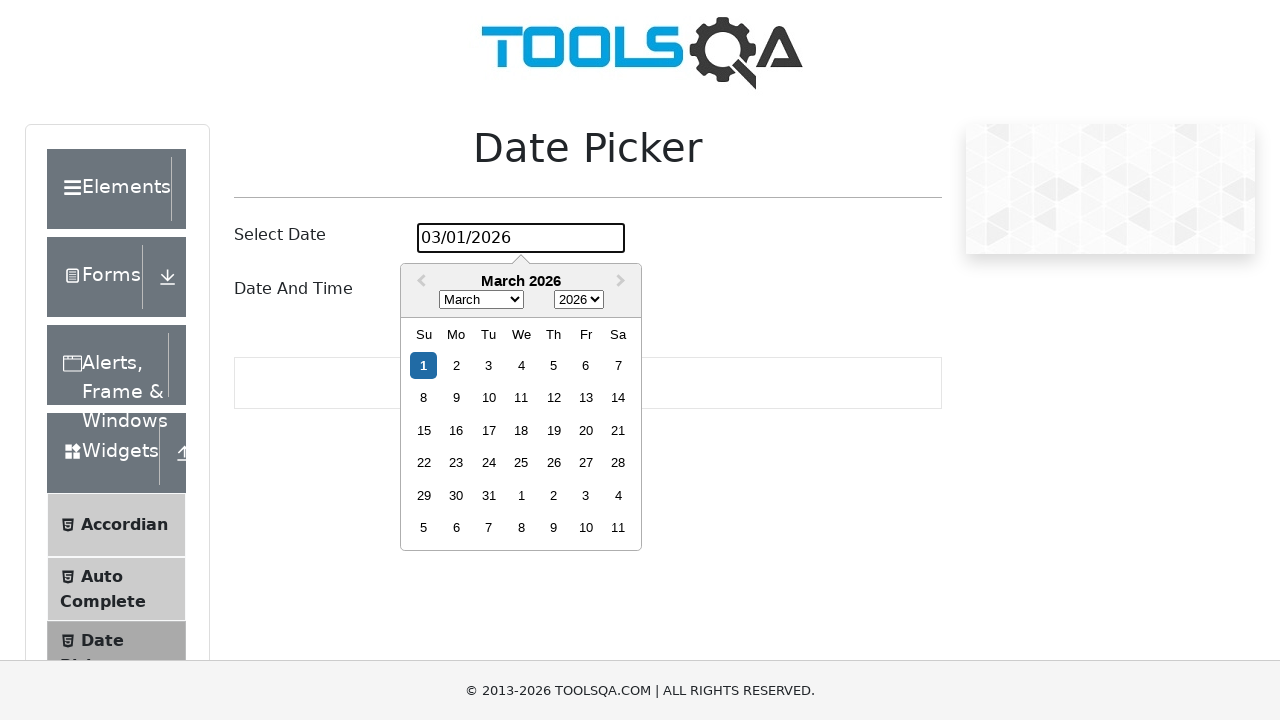

Located all day elements for October 2024
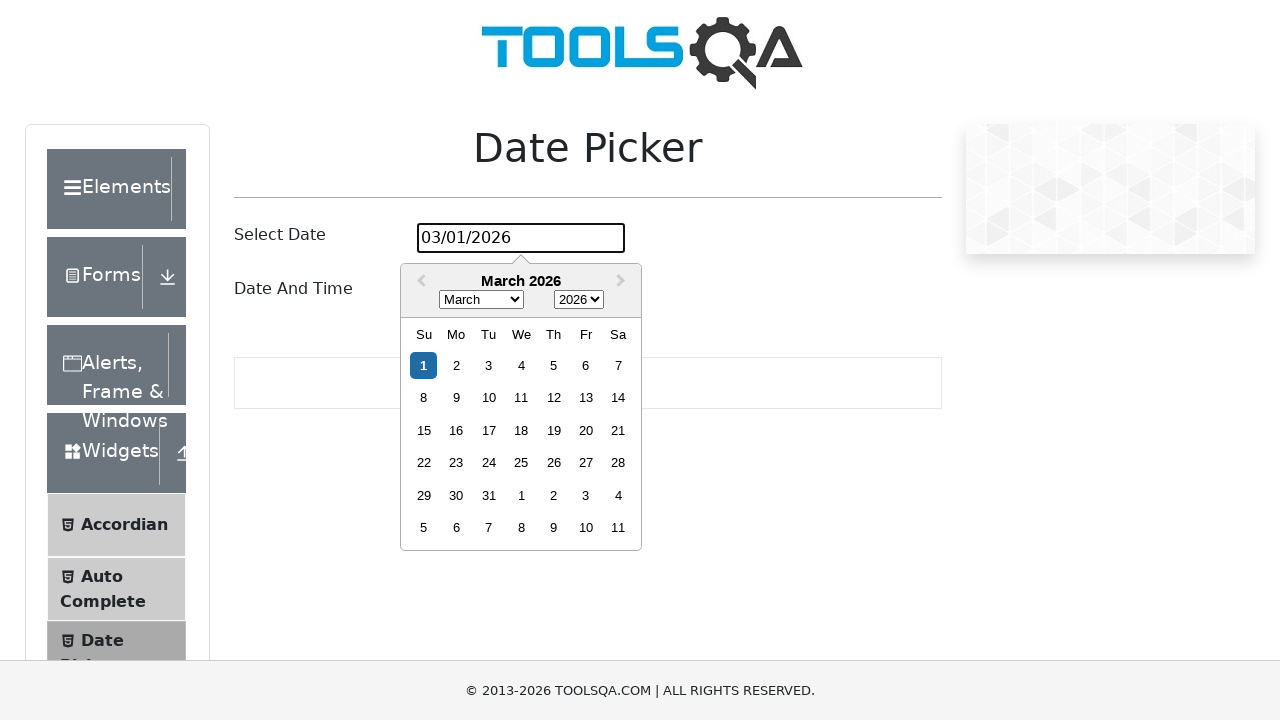

Found 0 day elements in calendar
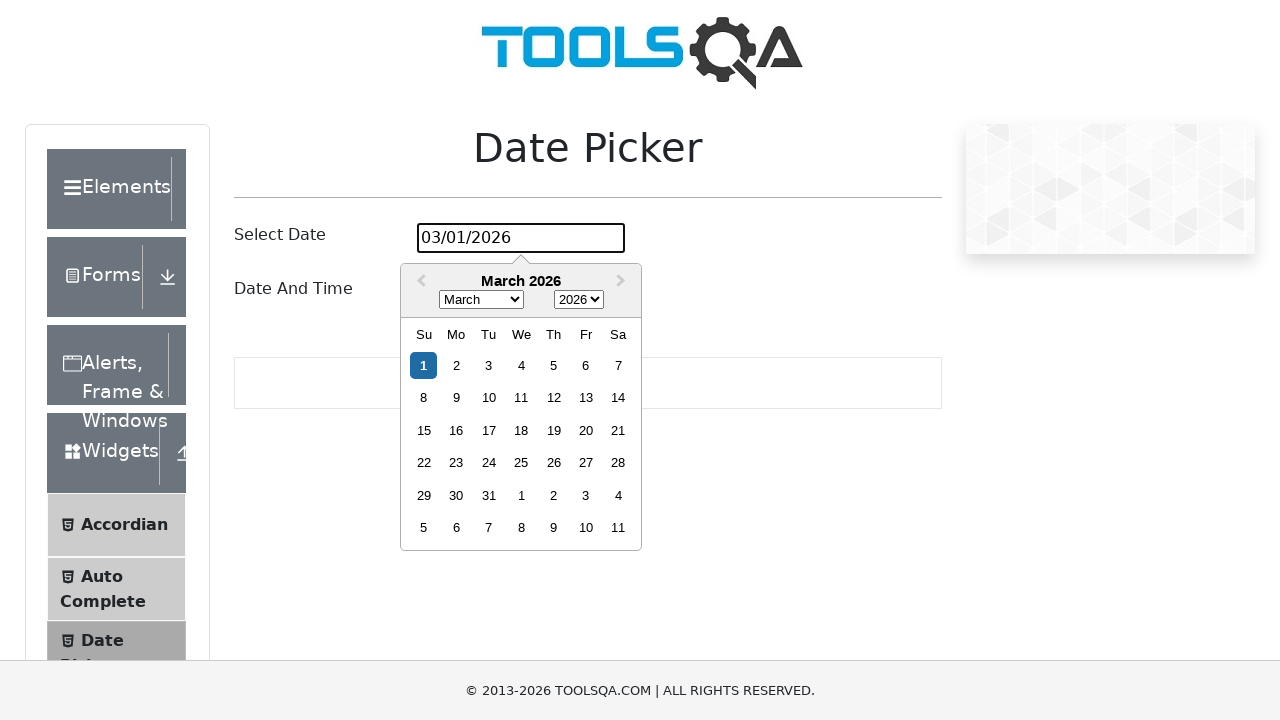

Day 18 not found in the calendar
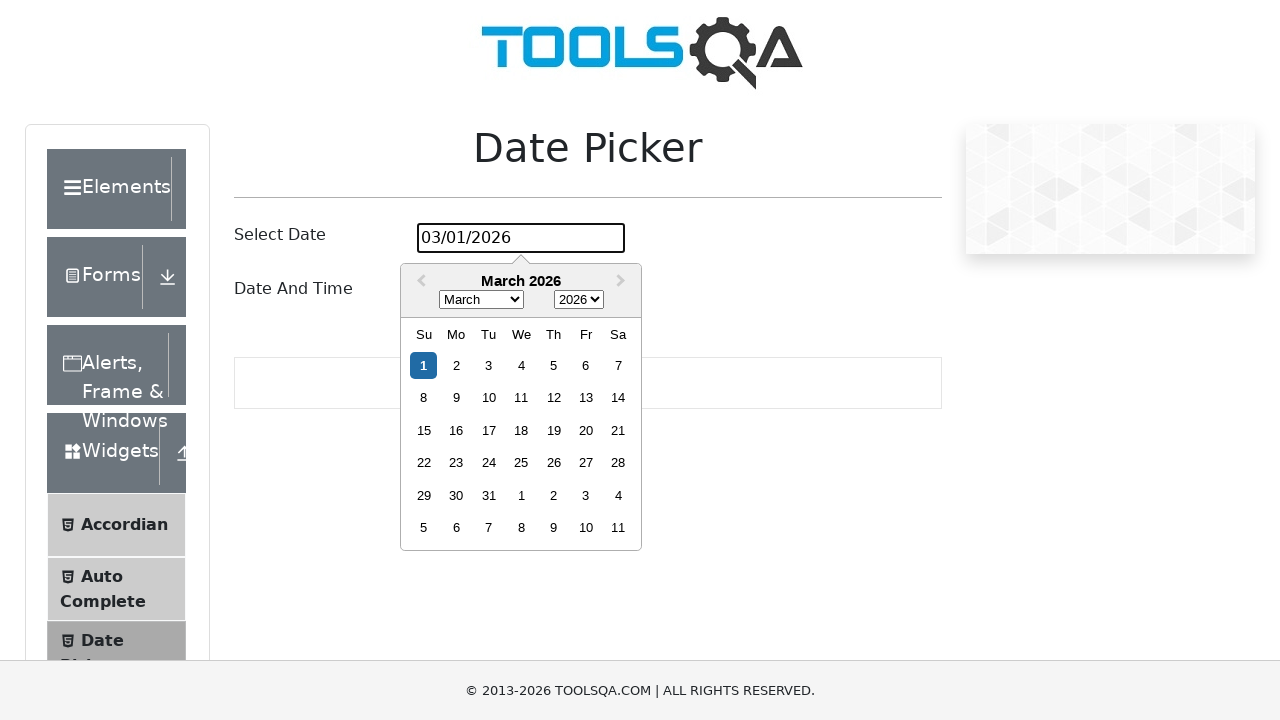

Waited 1000ms after selecting day 18
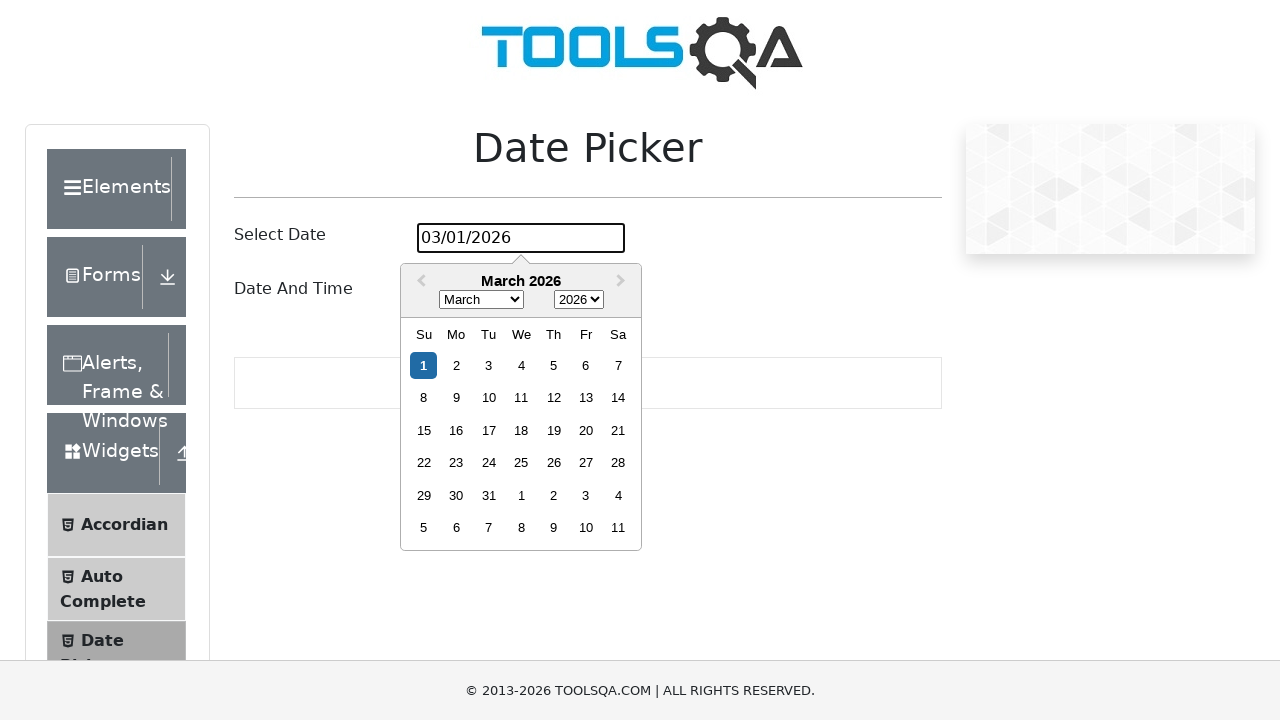

Clicked date picker input to open calendar for day 19 at (521, 238) on #datePickerMonthYearInput
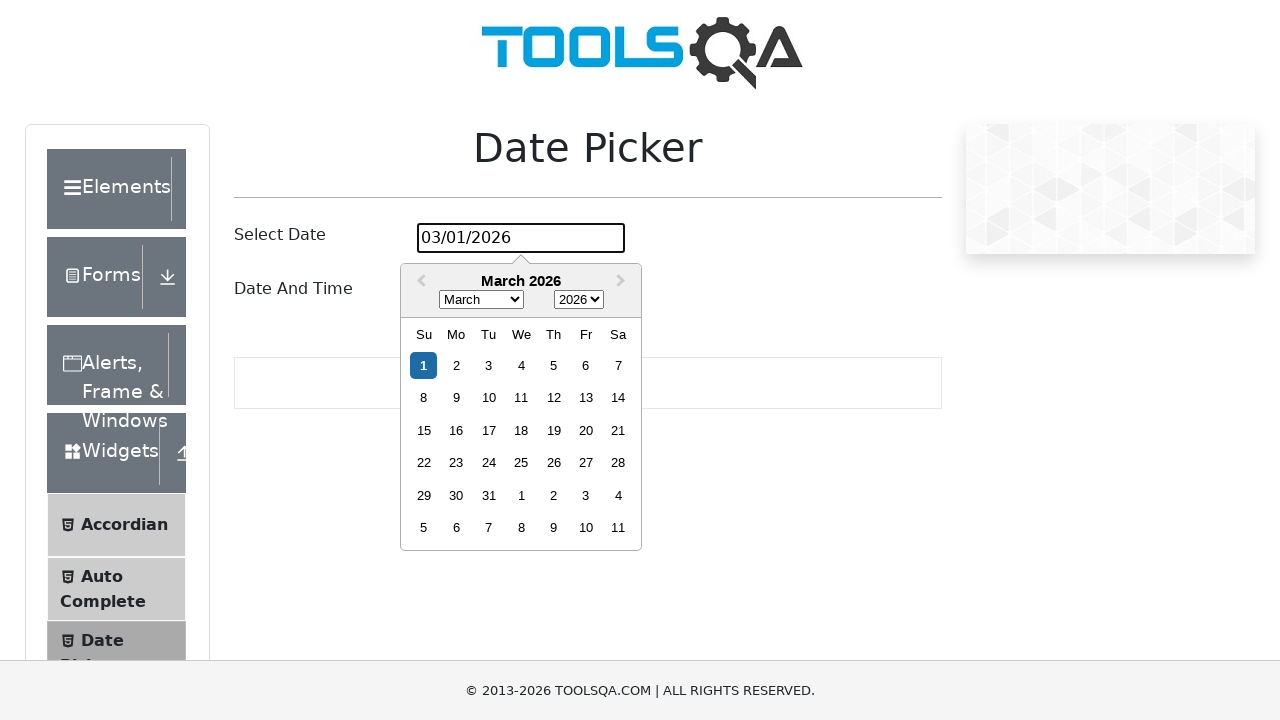

Waited 500ms for calendar to stabilize
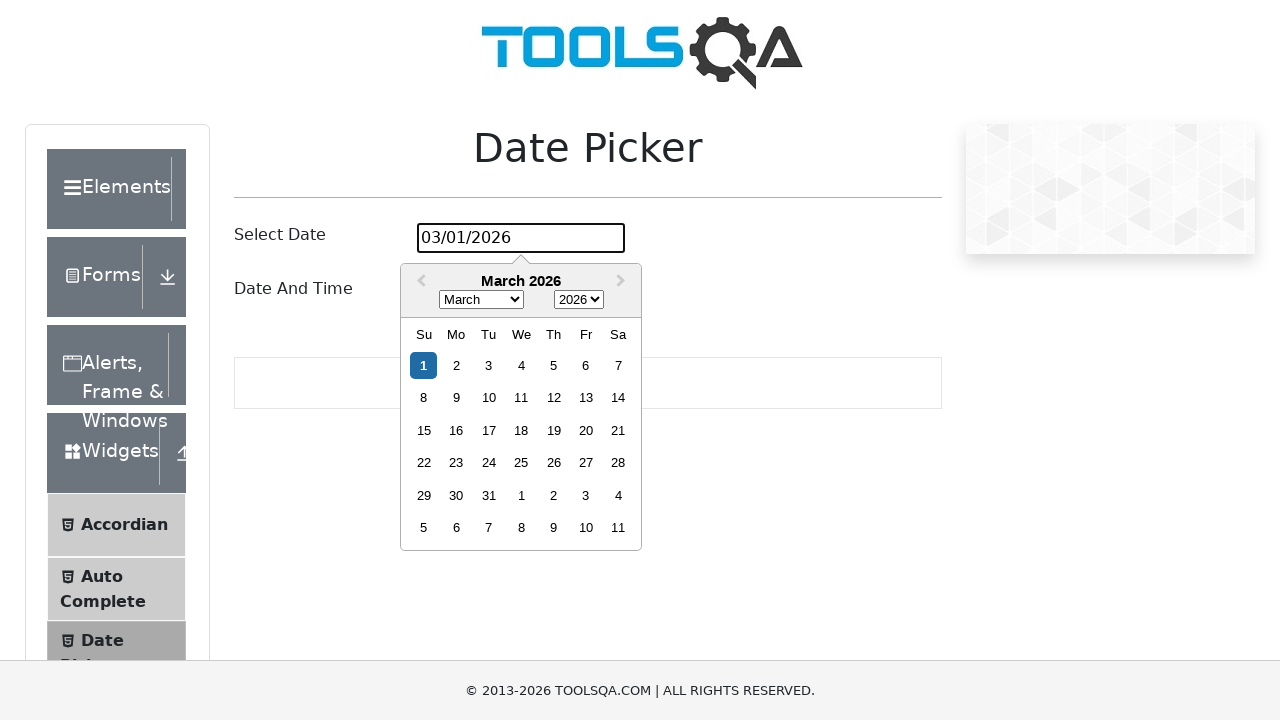

Located all day elements for October 2024
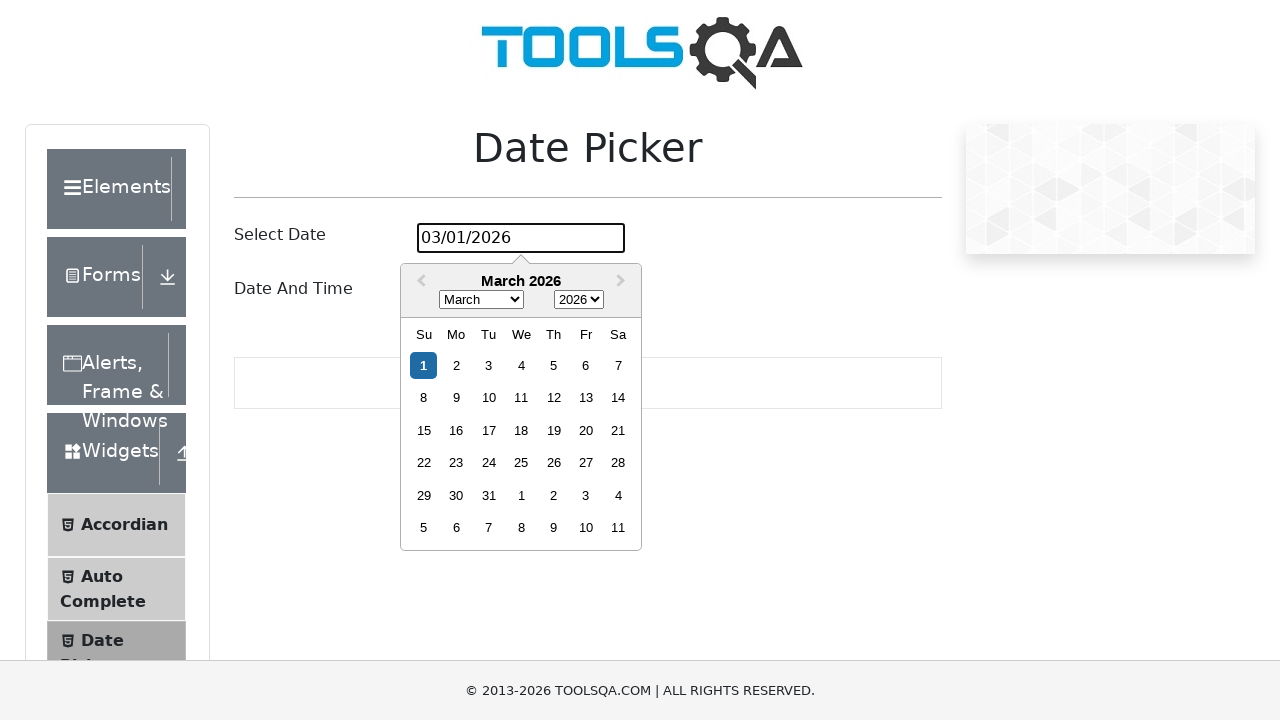

Found 0 day elements in calendar
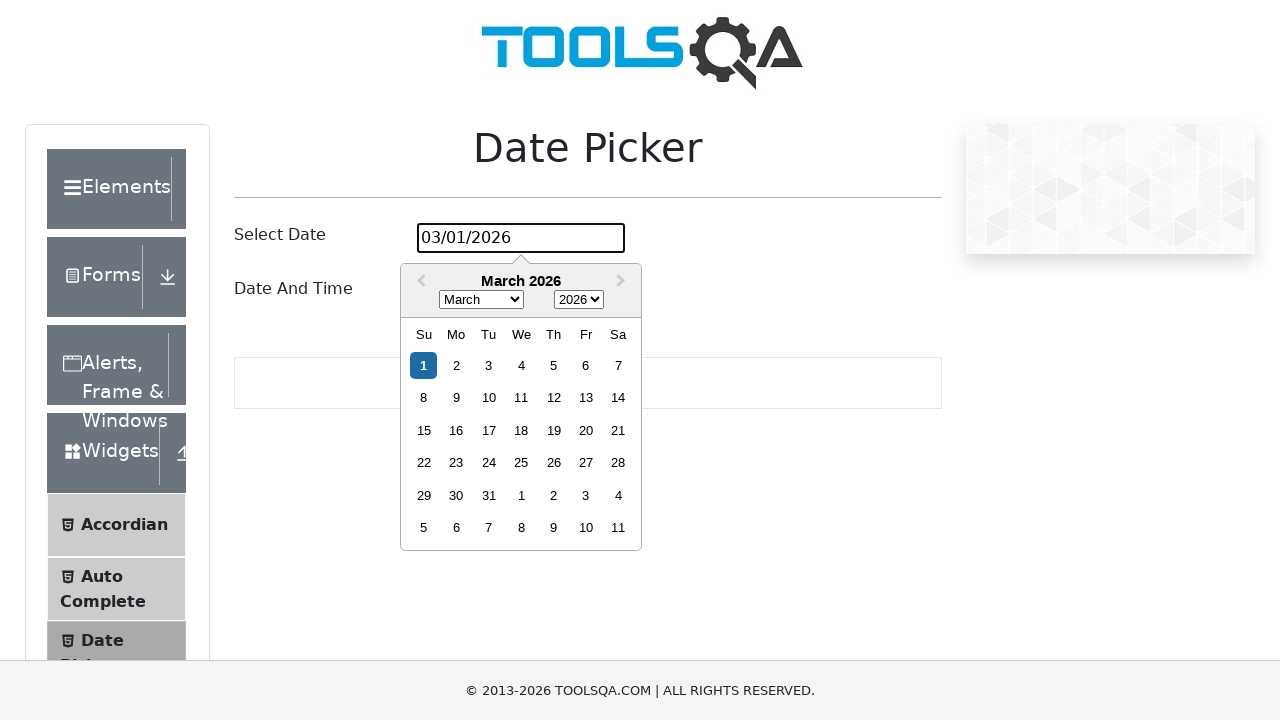

Day 19 not found in the calendar
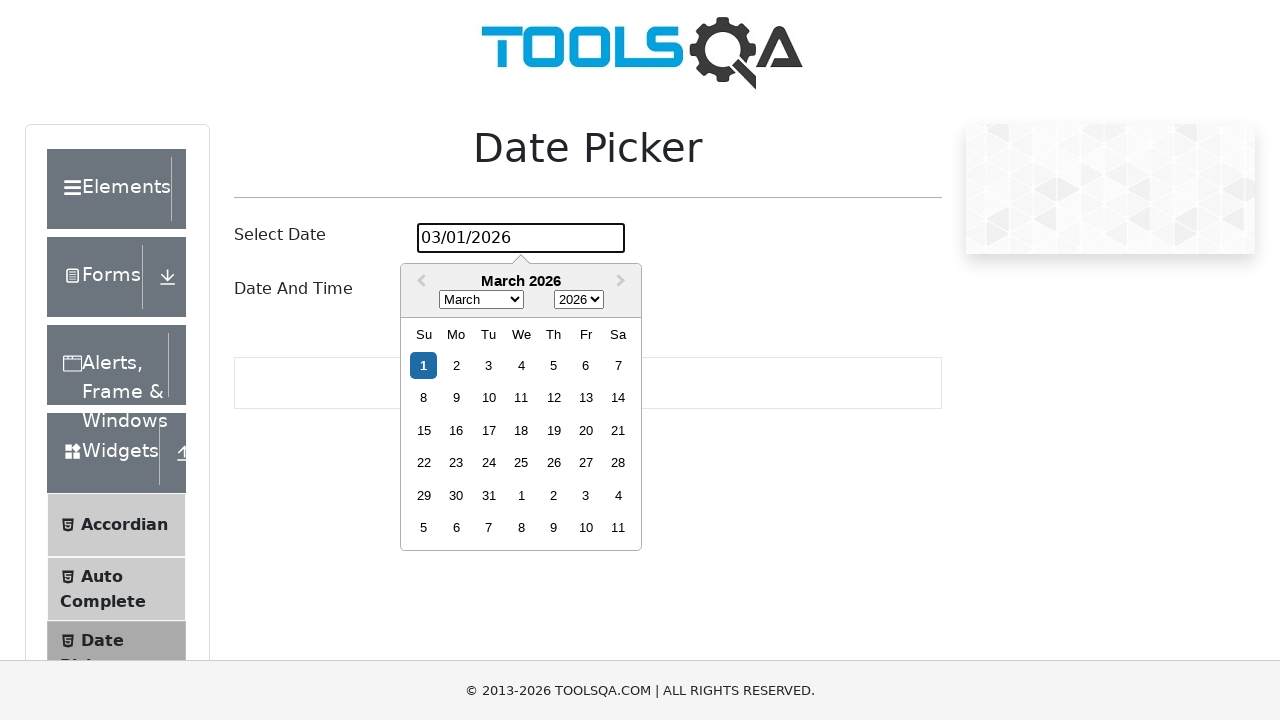

Waited 1000ms after selecting day 19
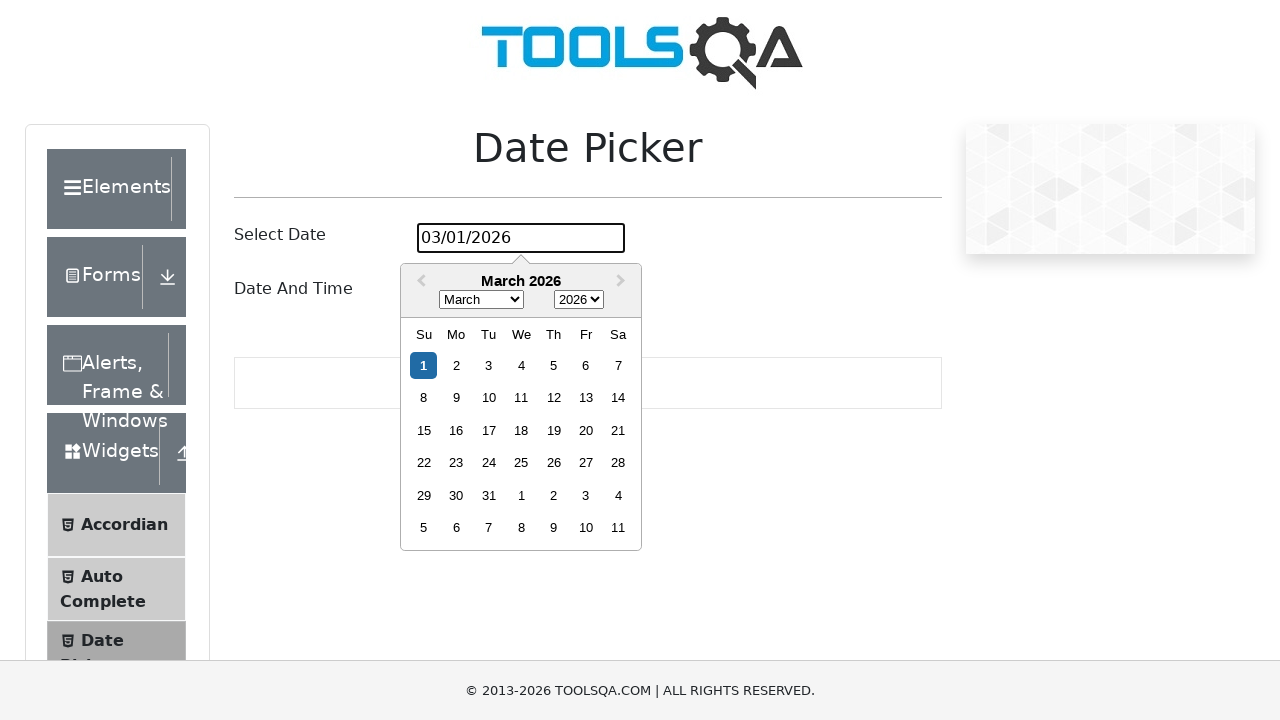

Clicked date picker input to open calendar for day 20 at (521, 238) on #datePickerMonthYearInput
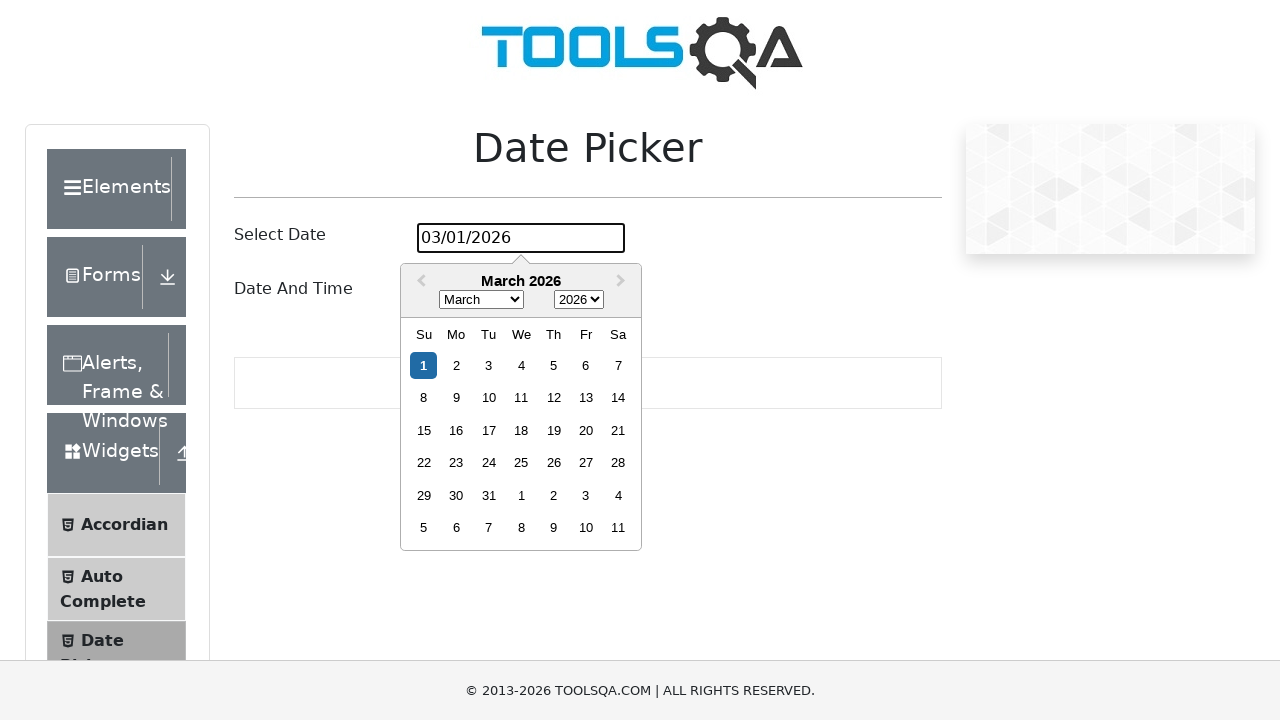

Waited 500ms for calendar to stabilize
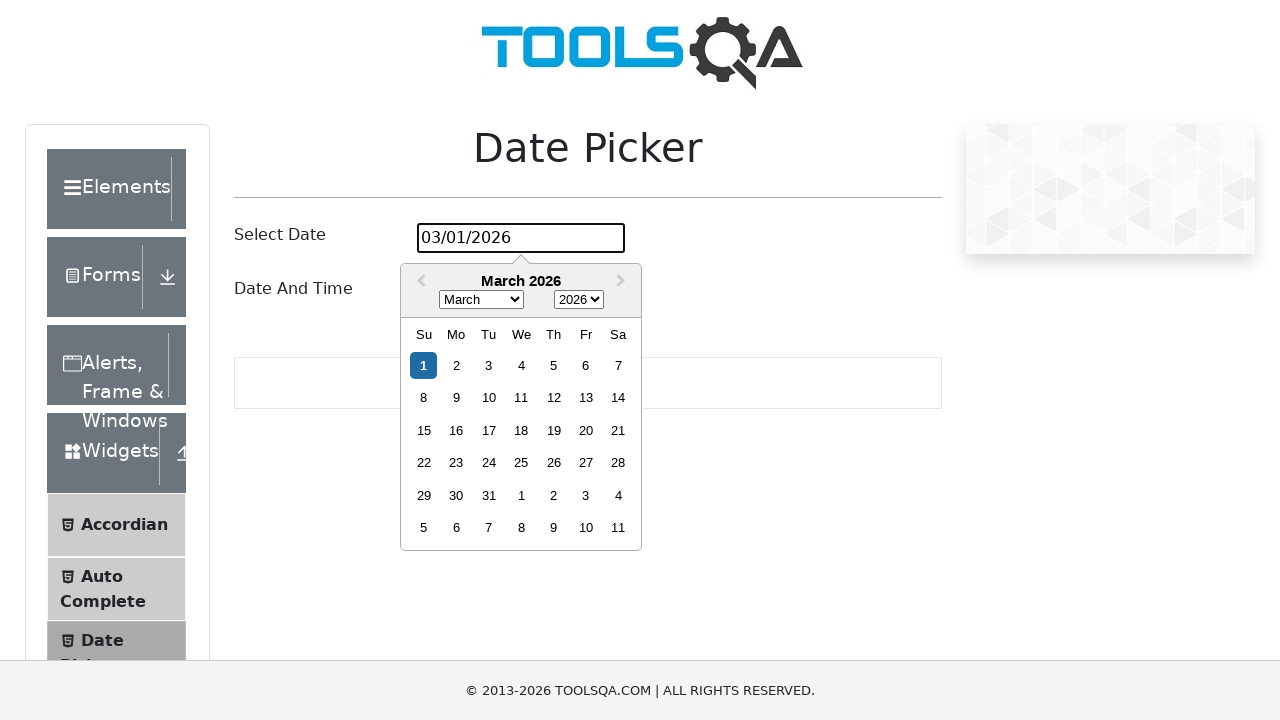

Located all day elements for October 2024
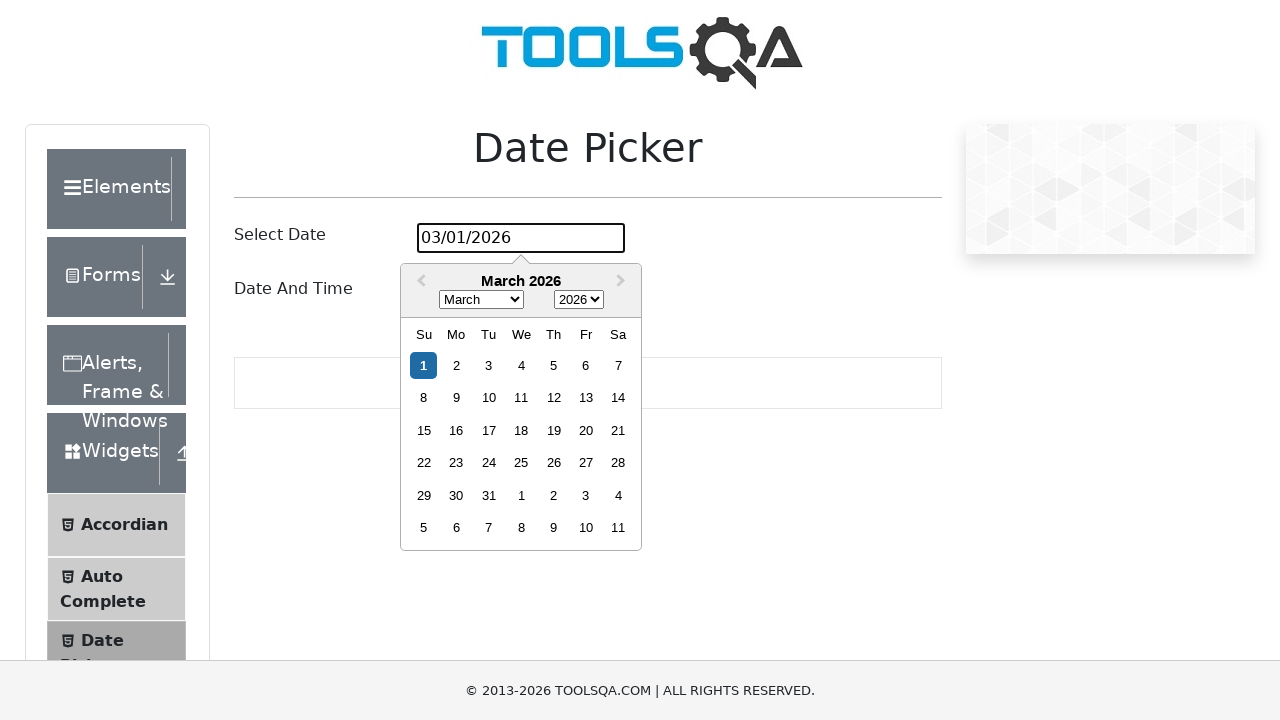

Found 0 day elements in calendar
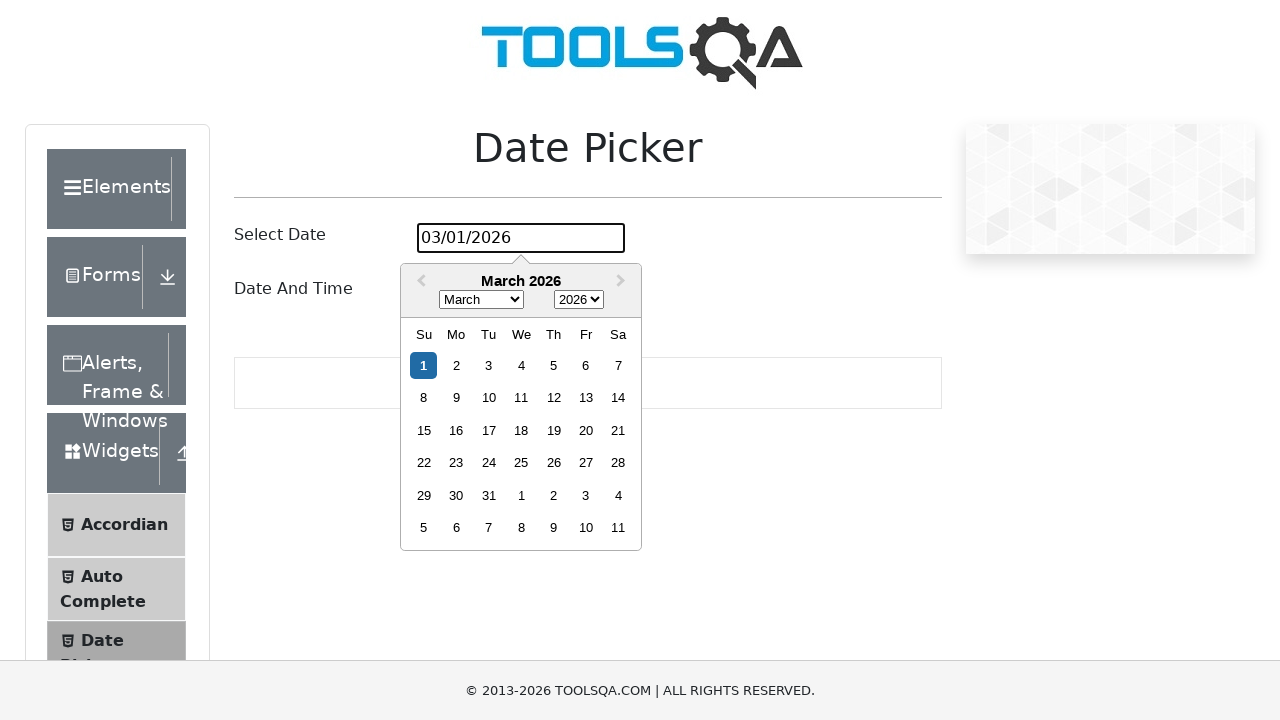

Day 20 not found in the calendar
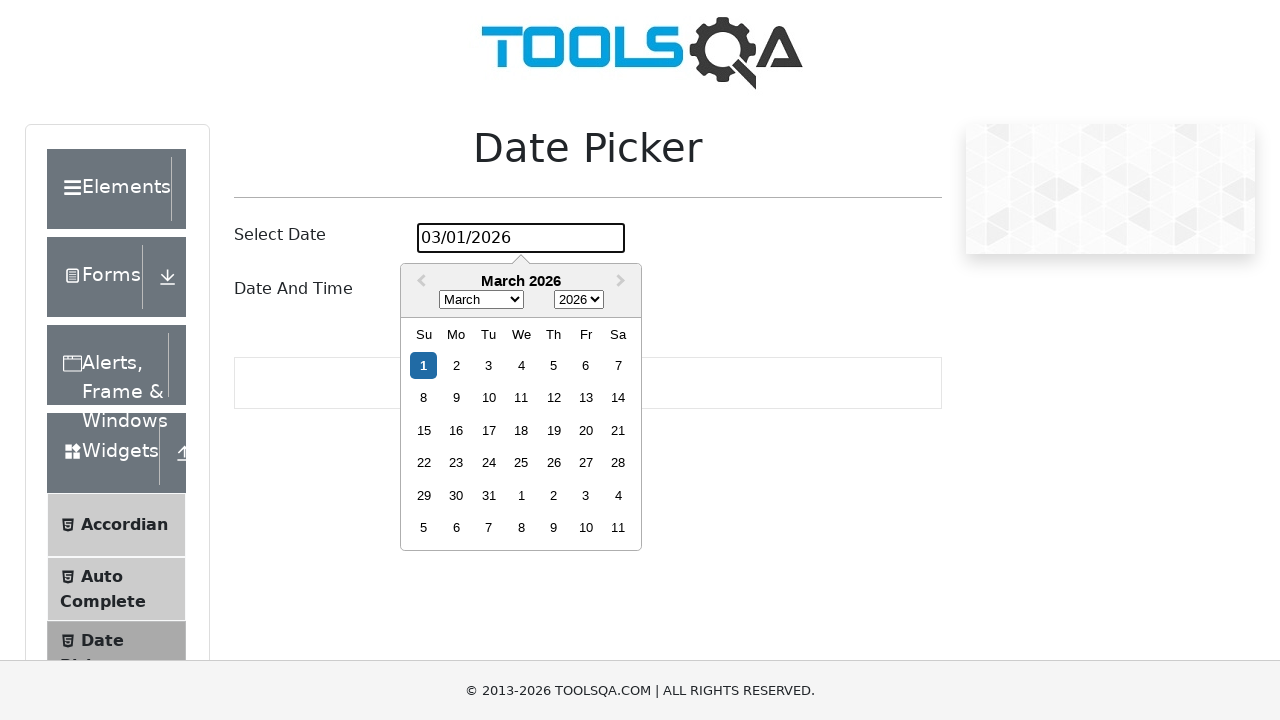

Waited 1000ms after selecting day 20
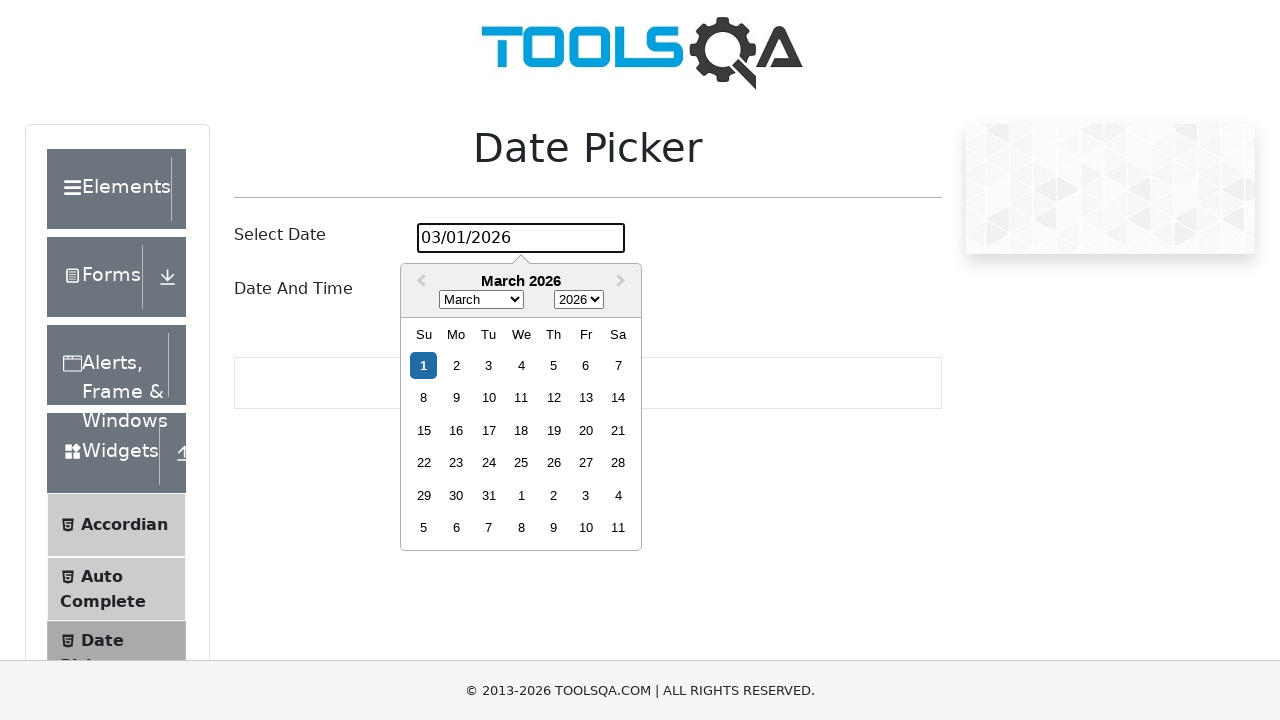

Clicked date picker input to open calendar for day 21 at (521, 238) on #datePickerMonthYearInput
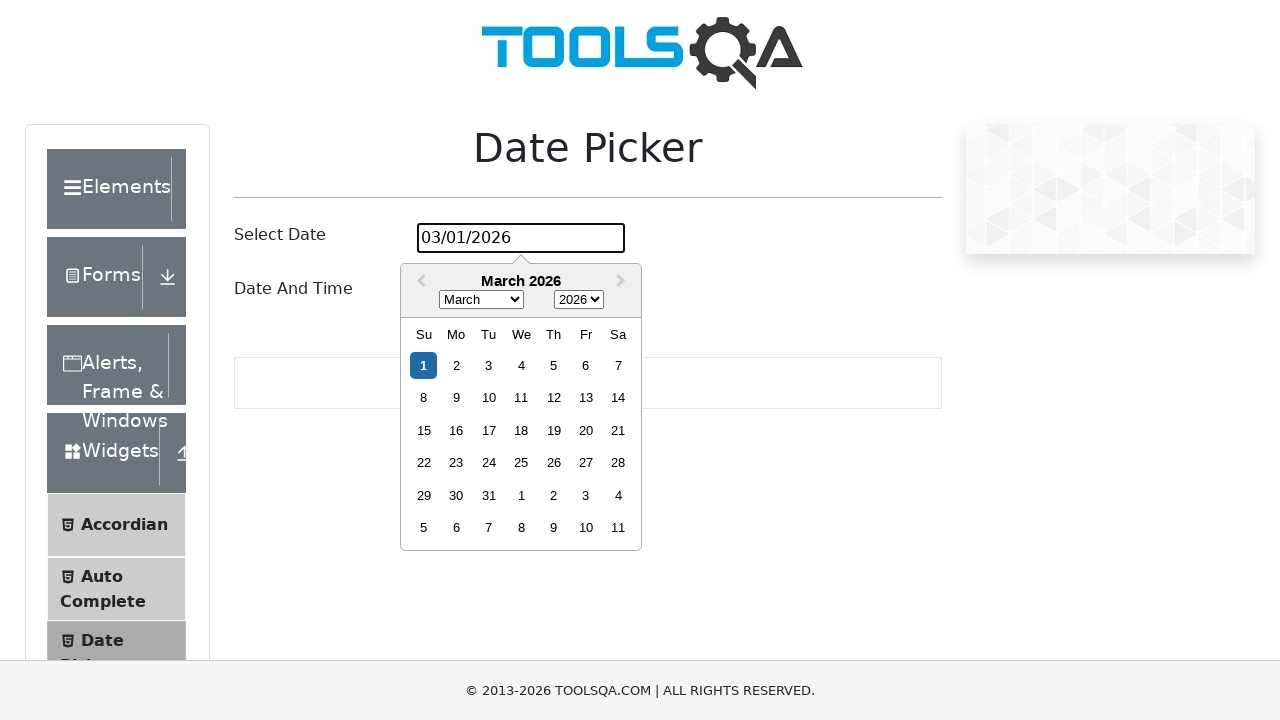

Waited 500ms for calendar to stabilize
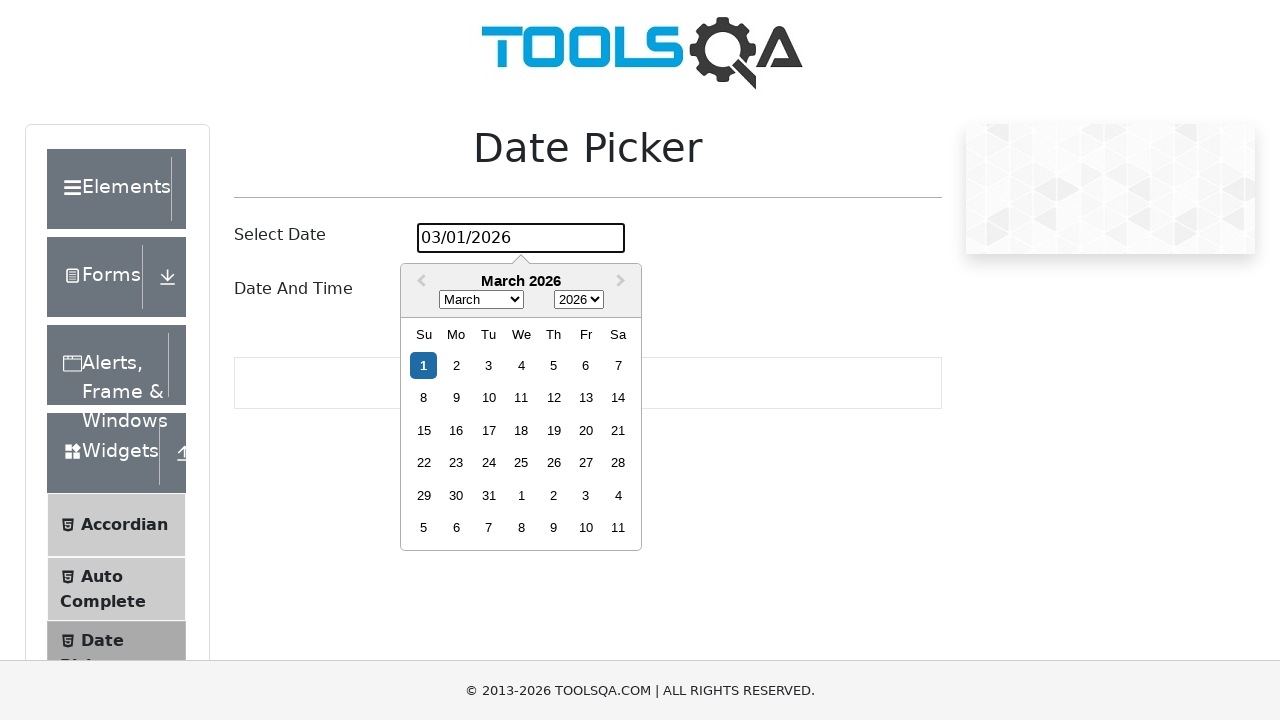

Located all day elements for October 2024
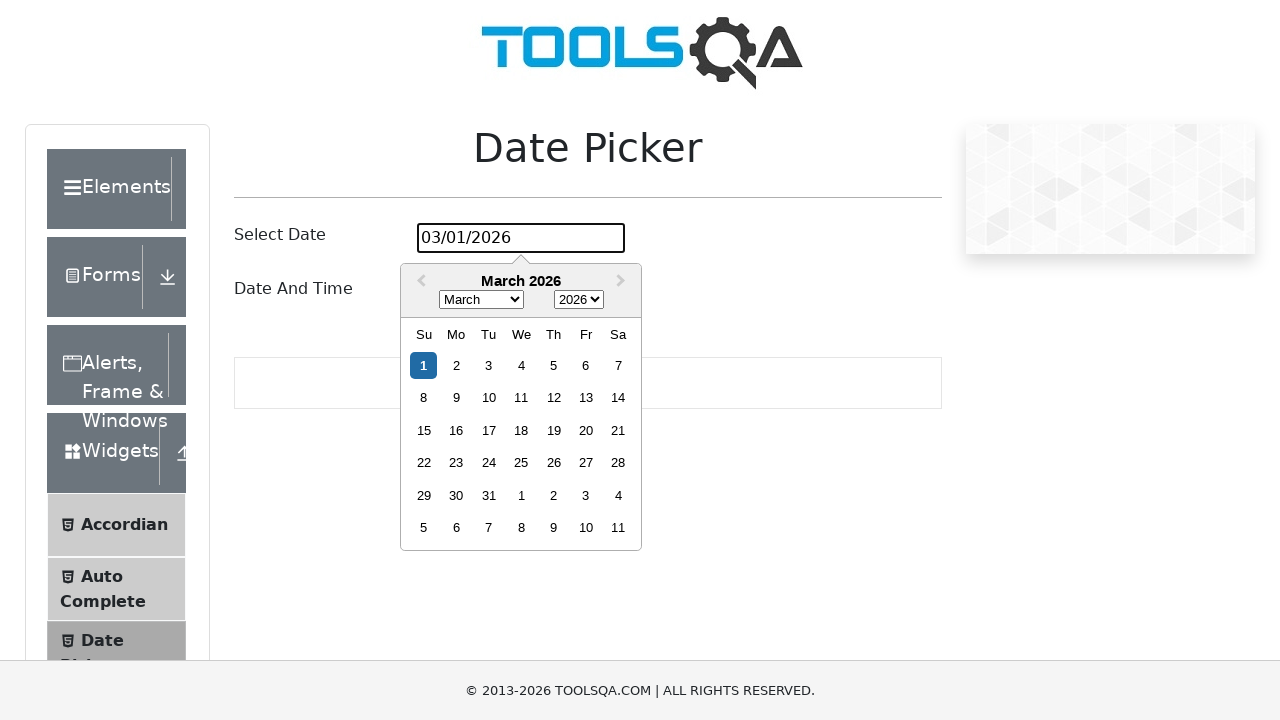

Found 0 day elements in calendar
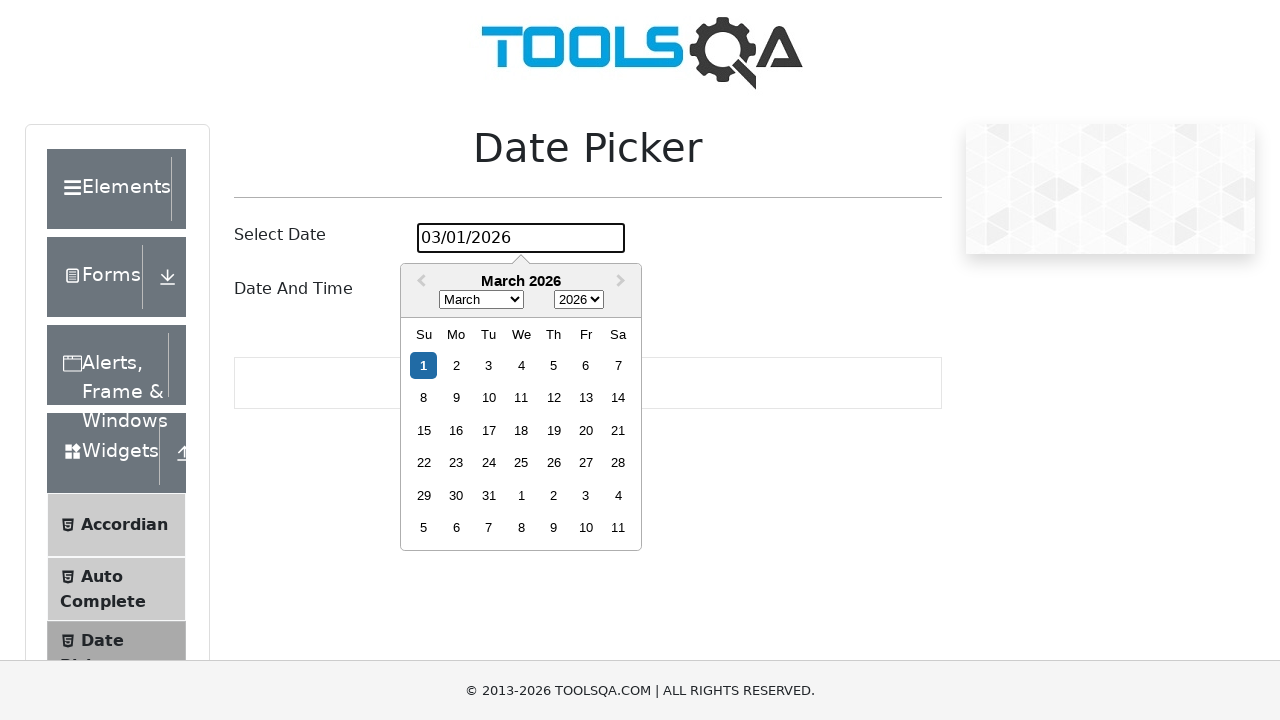

Day 21 not found in the calendar
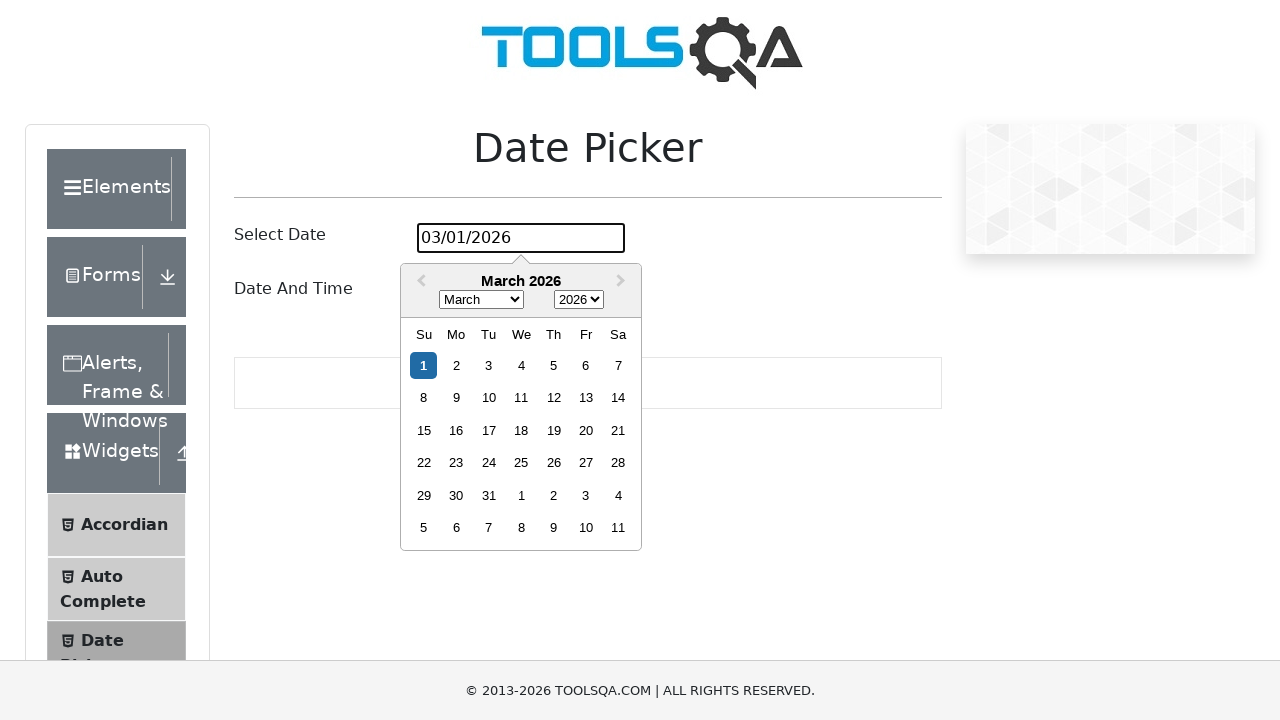

Waited 1000ms after selecting day 21
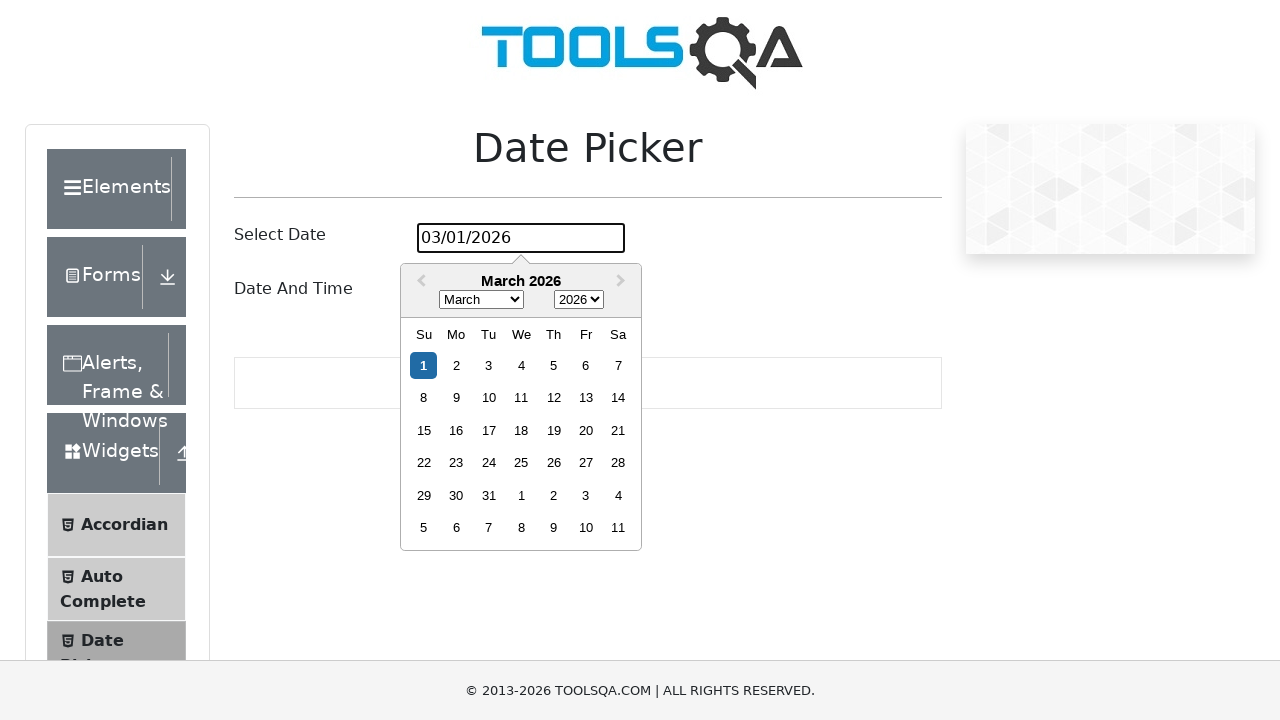

Clicked date picker input to open calendar for day 22 at (521, 238) on #datePickerMonthYearInput
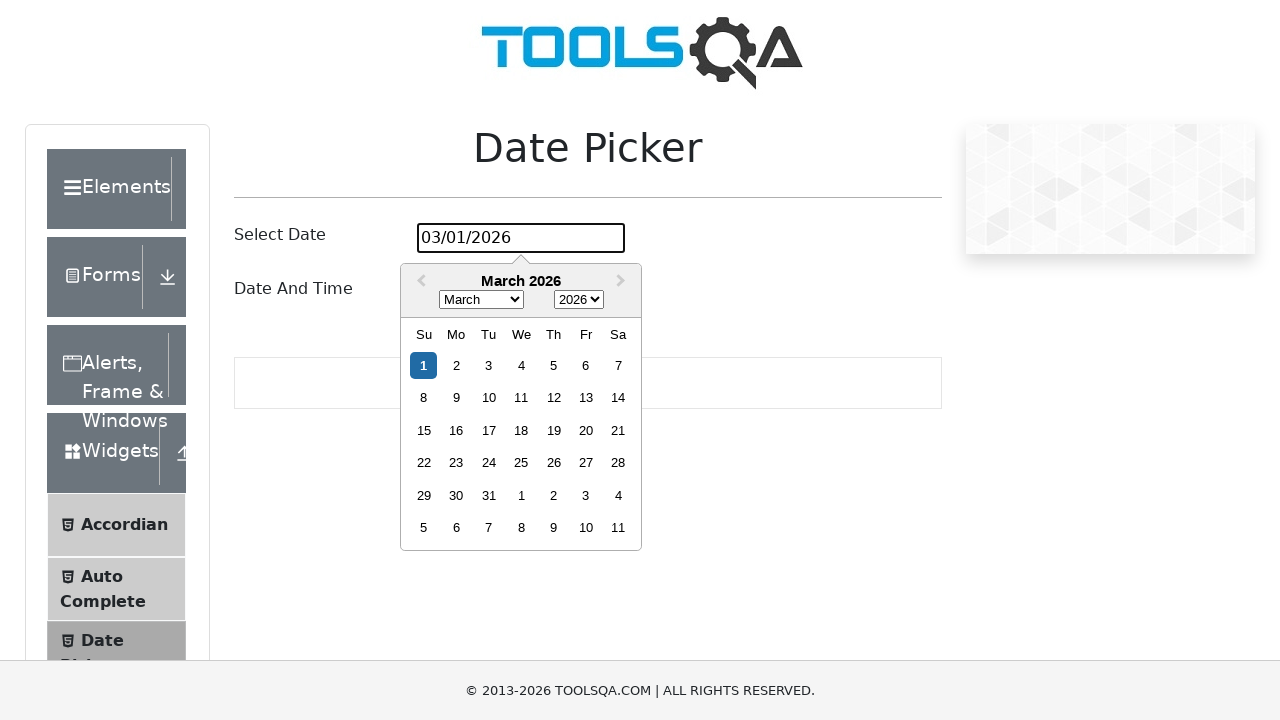

Waited 500ms for calendar to stabilize
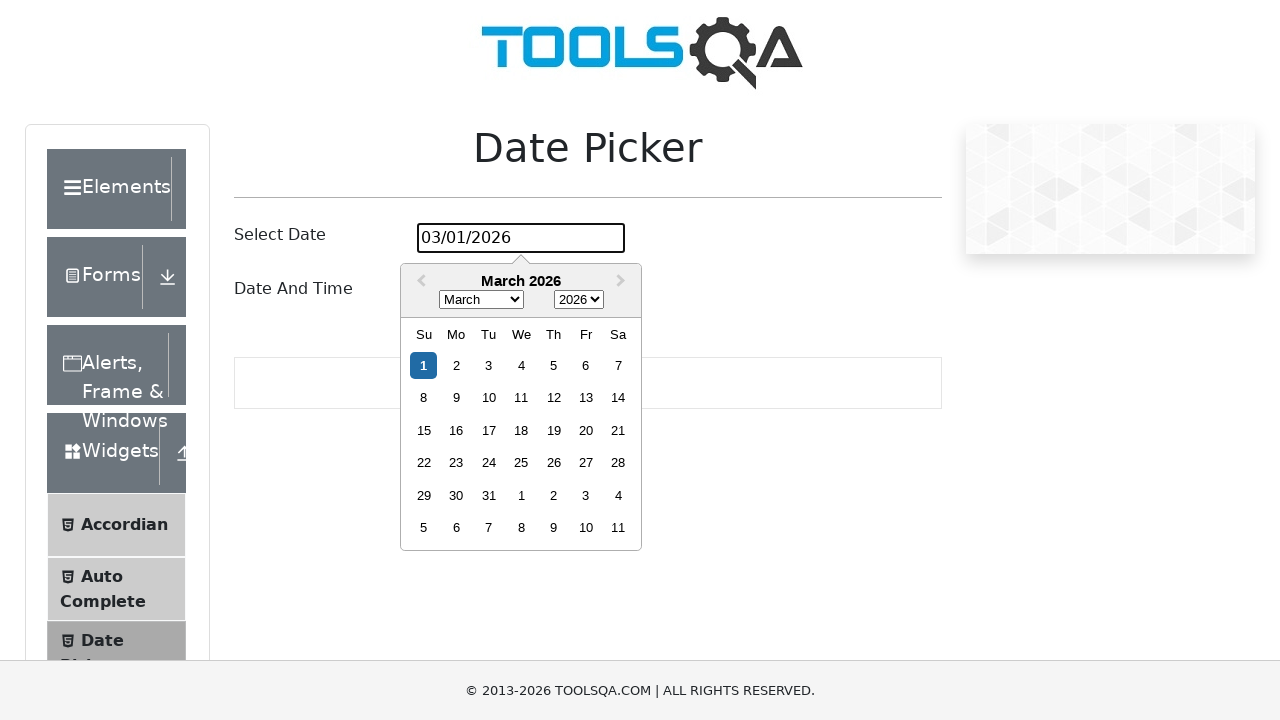

Located all day elements for October 2024
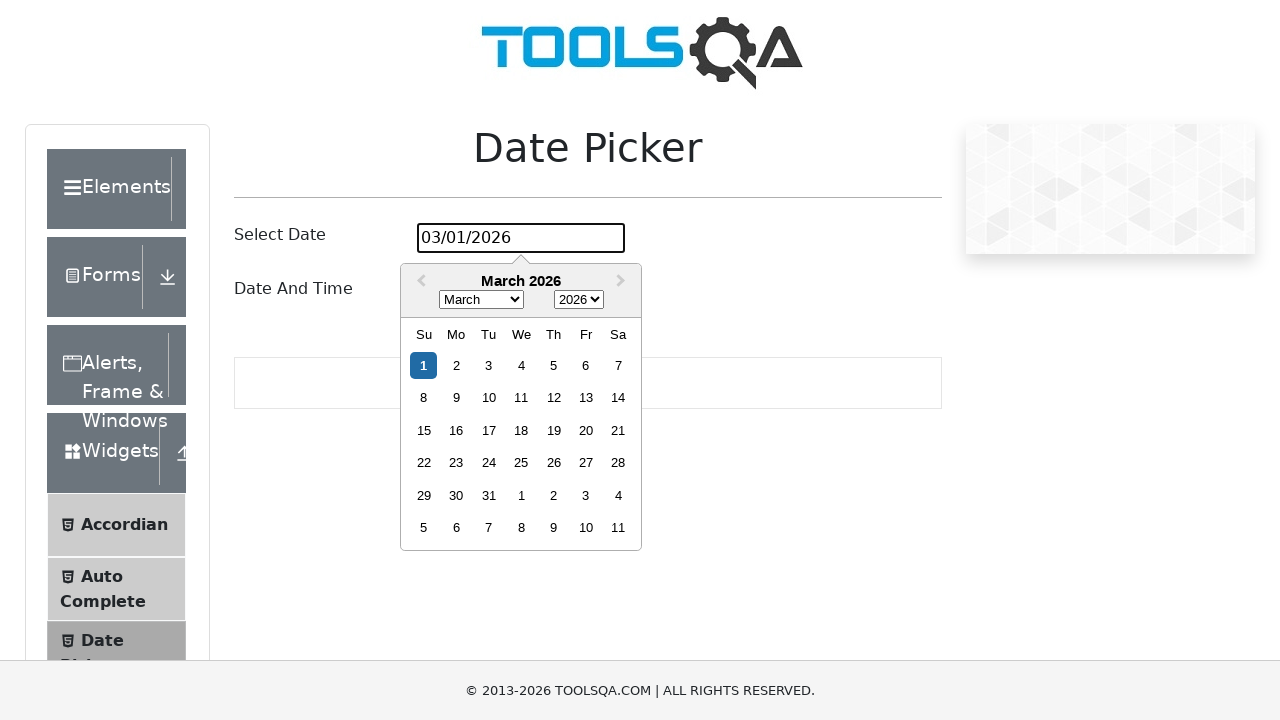

Found 0 day elements in calendar
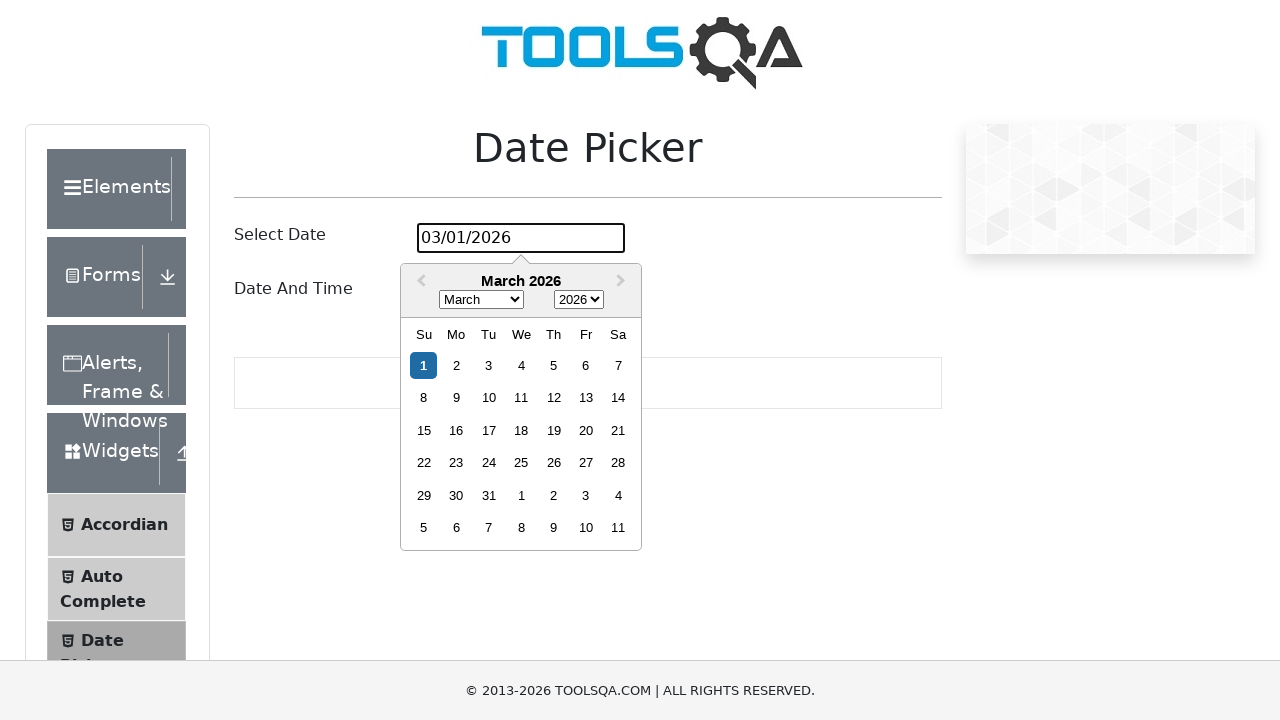

Day 22 not found in the calendar
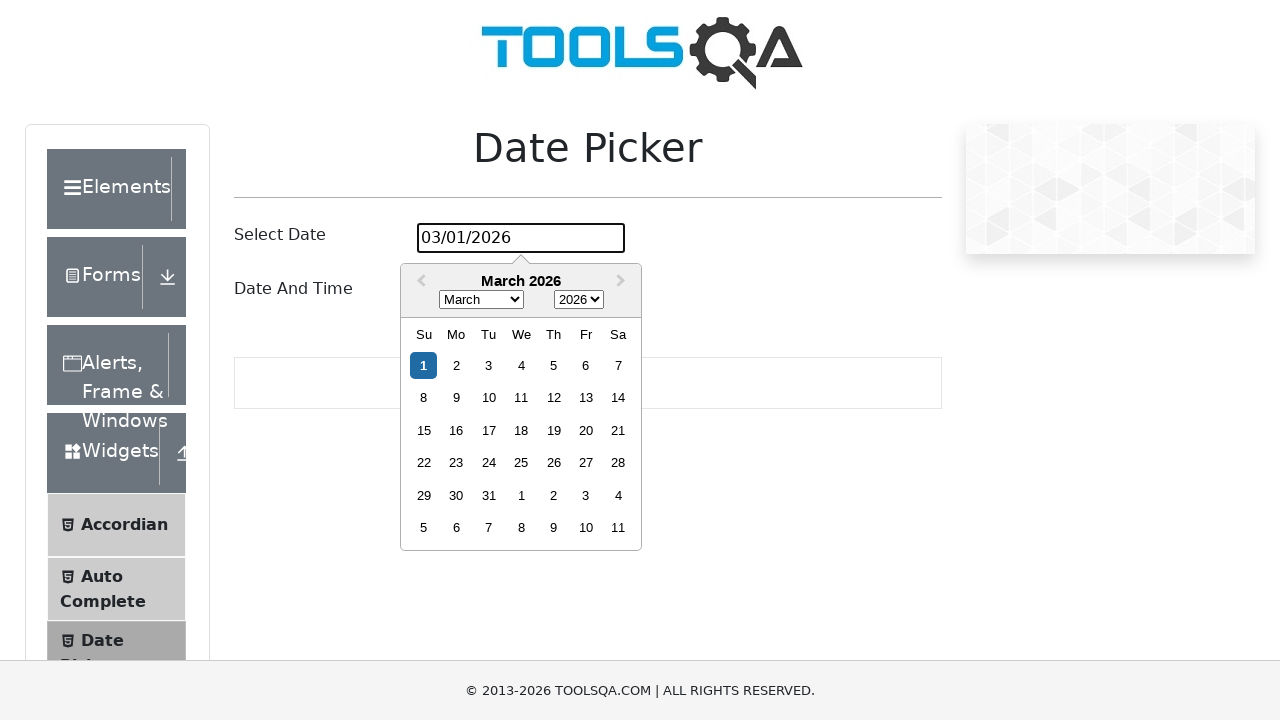

Waited 1000ms after selecting day 22
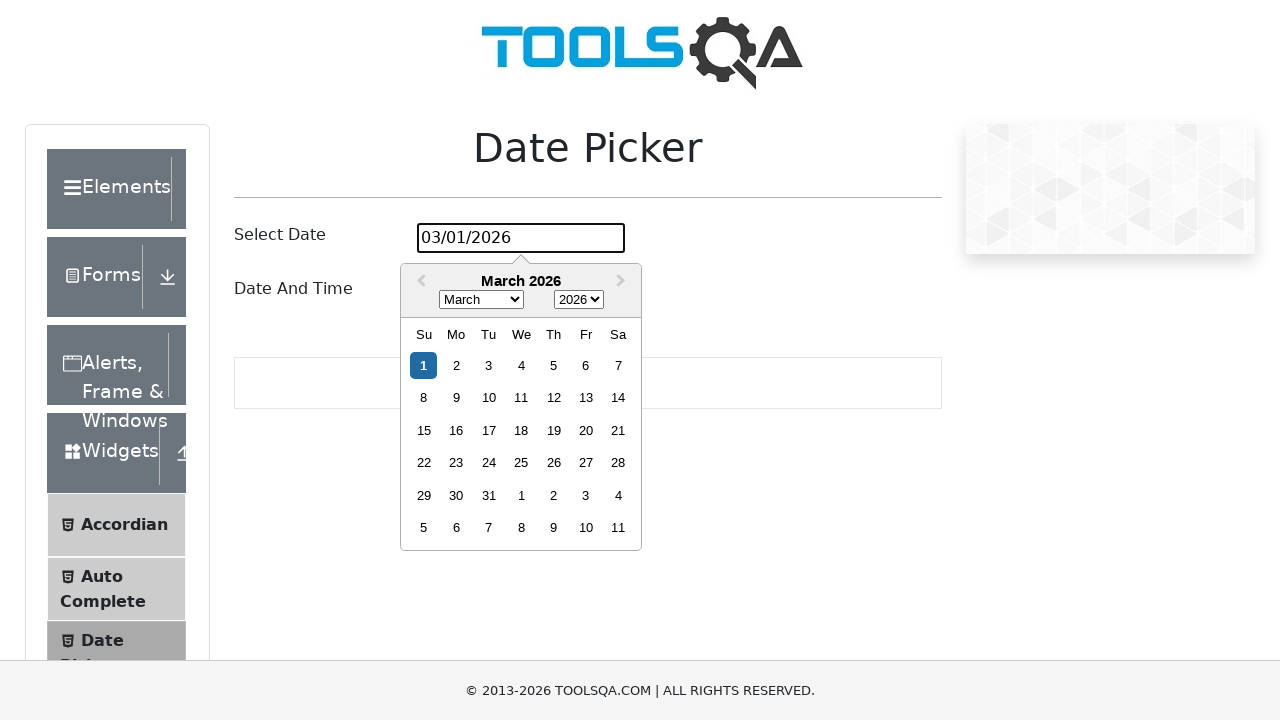

Clicked date picker input to open calendar for day 23 at (521, 238) on #datePickerMonthYearInput
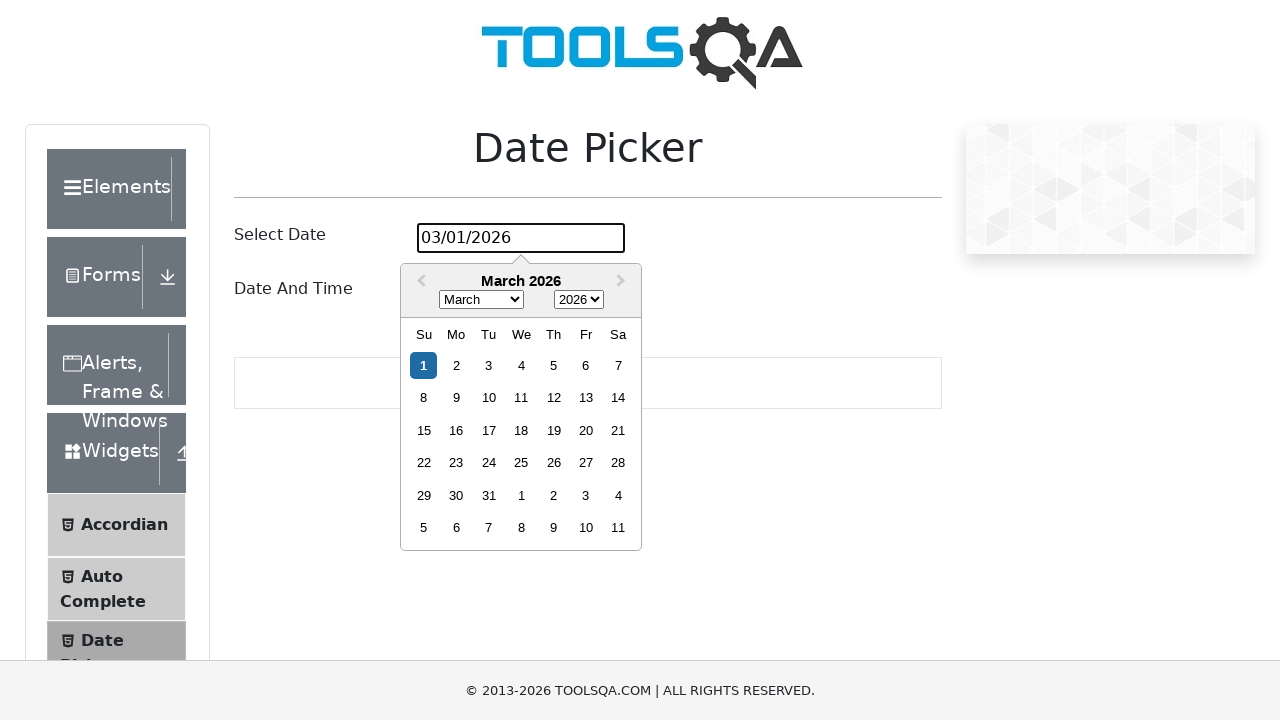

Waited 500ms for calendar to stabilize
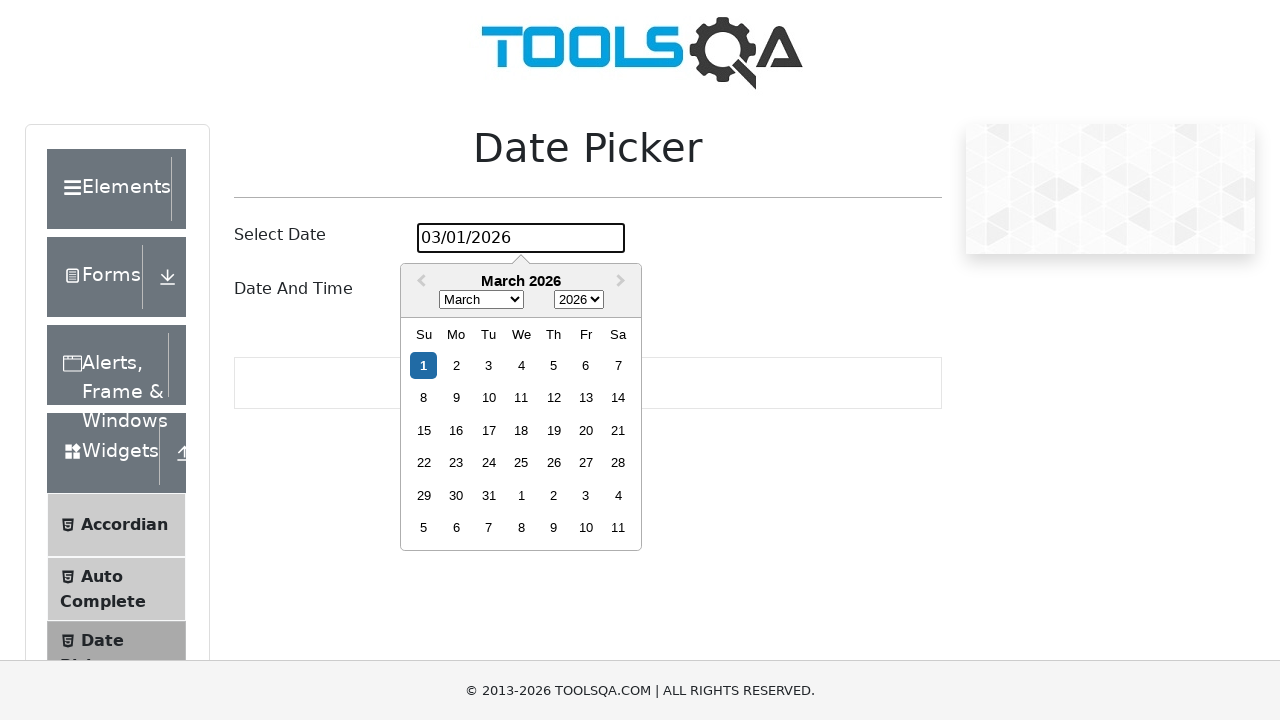

Located all day elements for October 2024
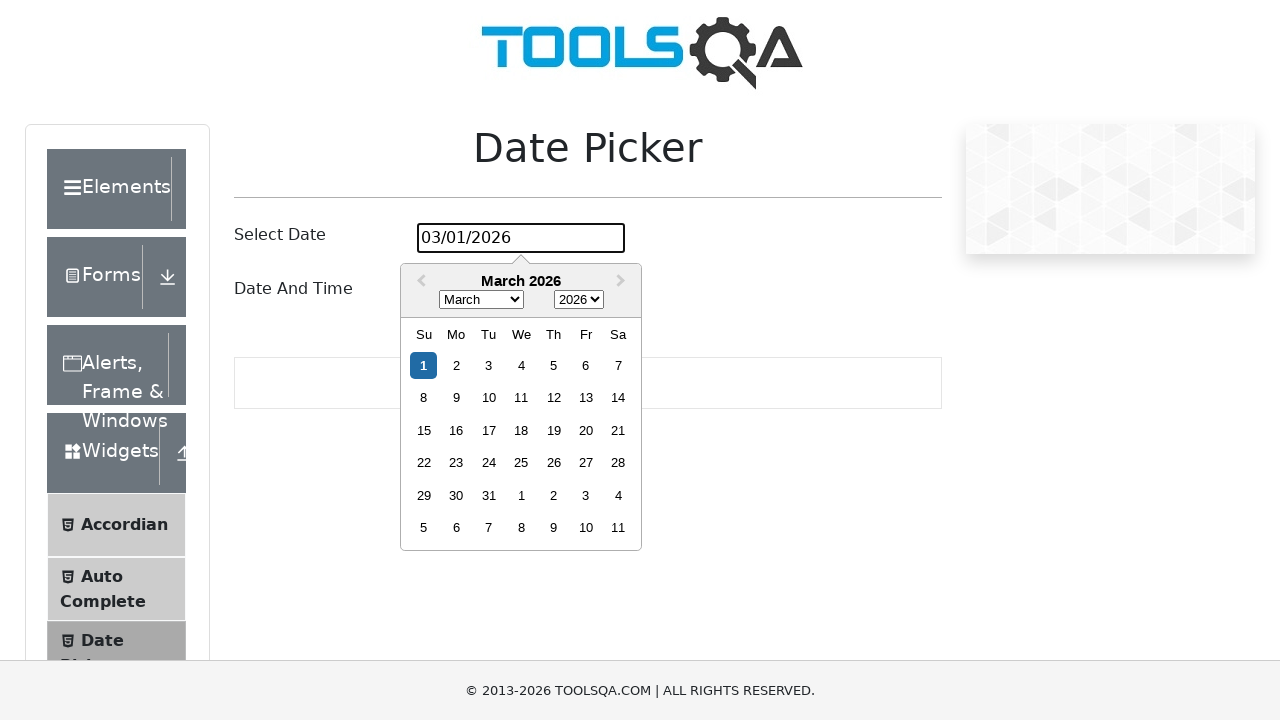

Found 0 day elements in calendar
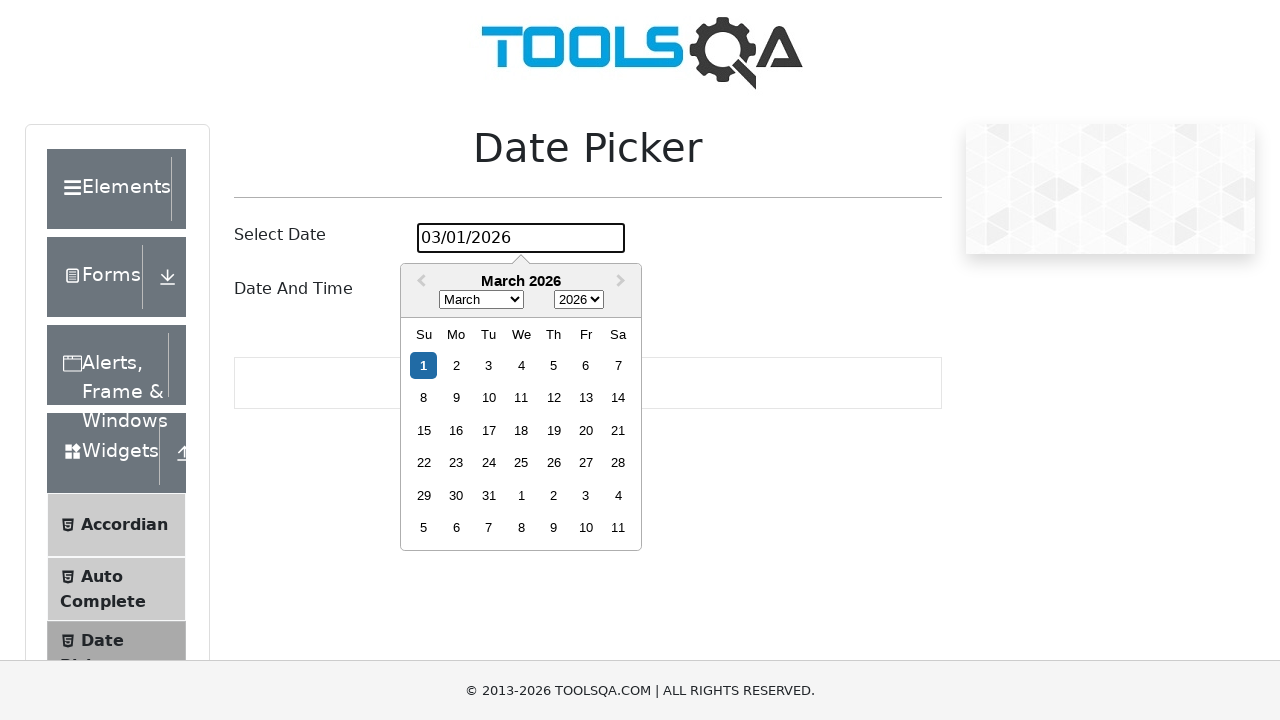

Day 23 not found in the calendar
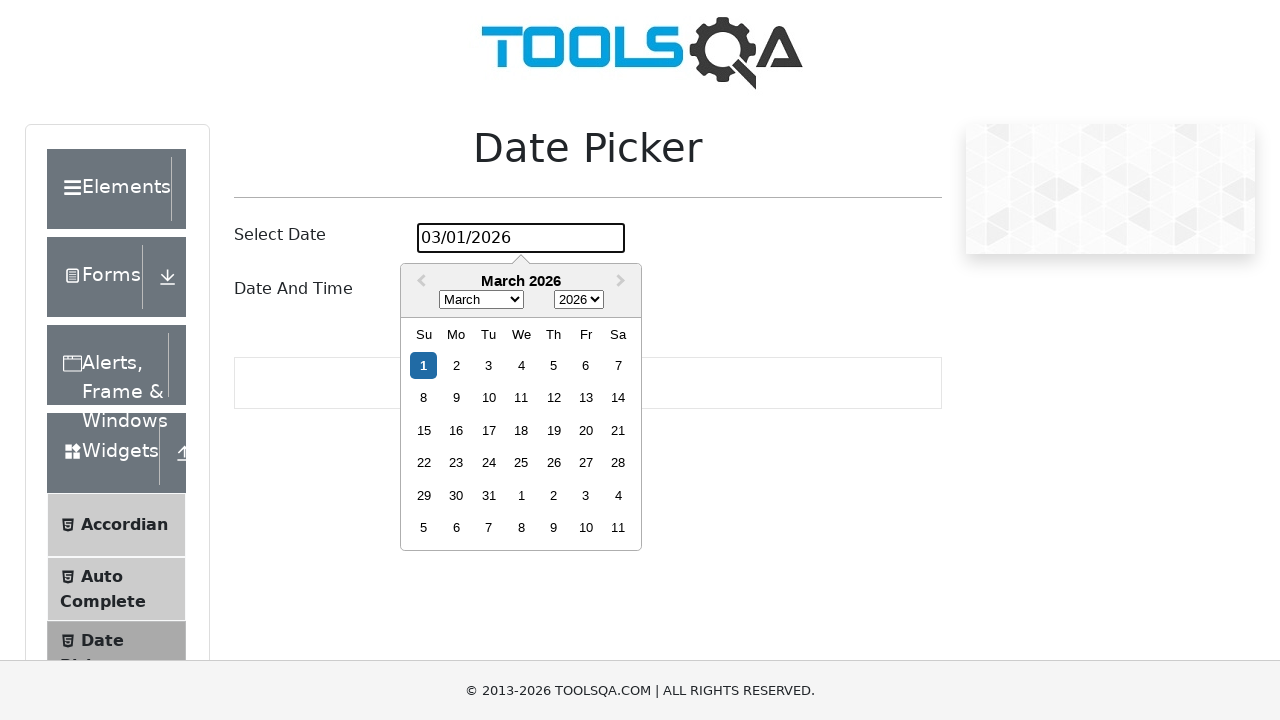

Waited 1000ms after selecting day 23
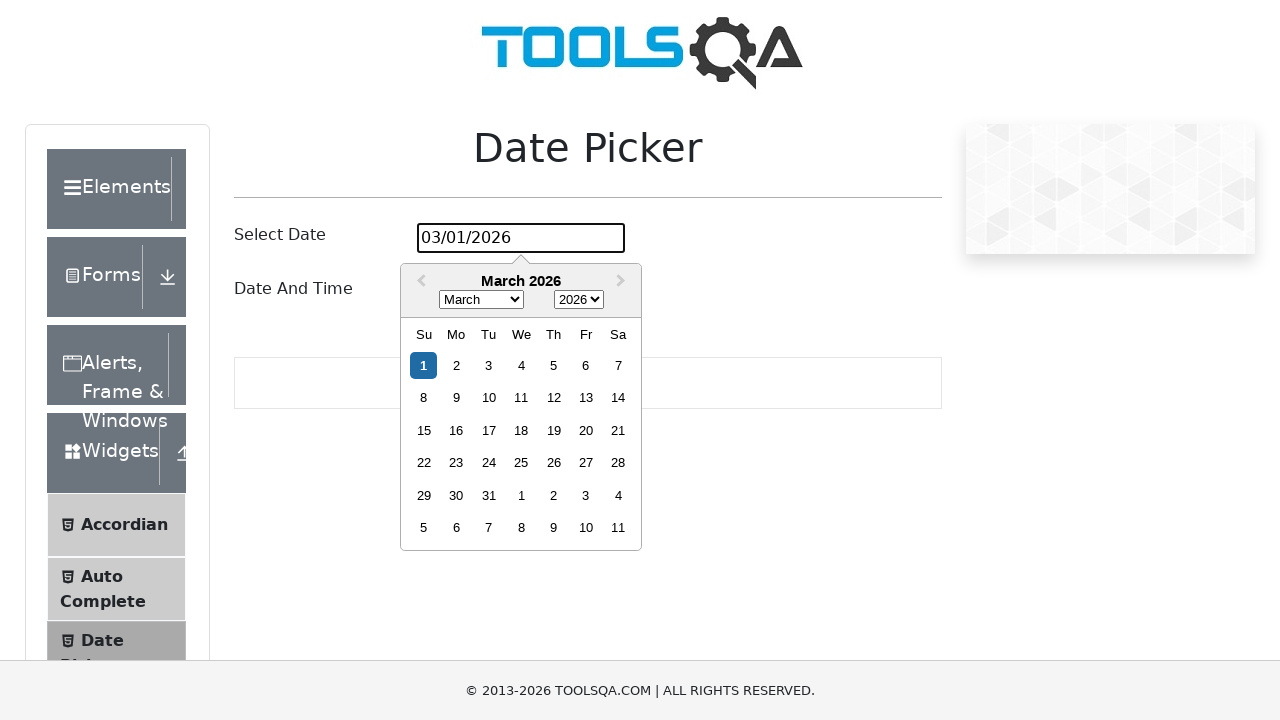

Clicked date picker input to open calendar for day 24 at (521, 238) on #datePickerMonthYearInput
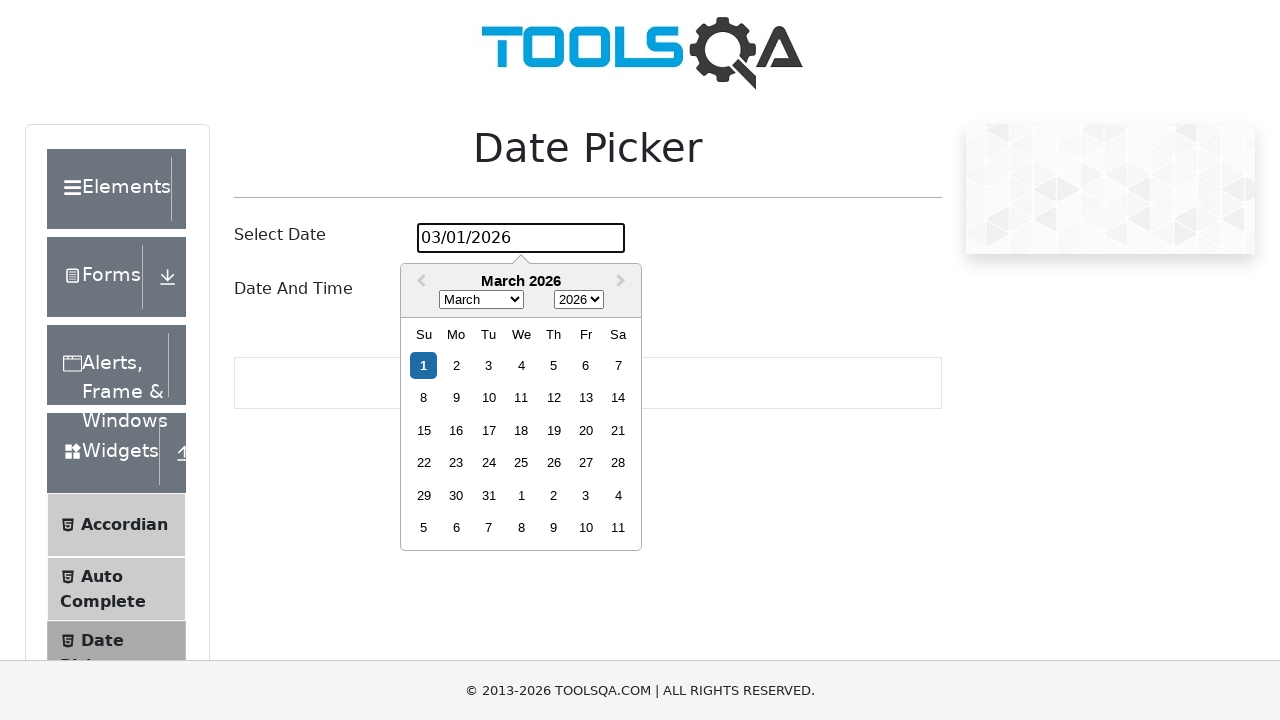

Waited 500ms for calendar to stabilize
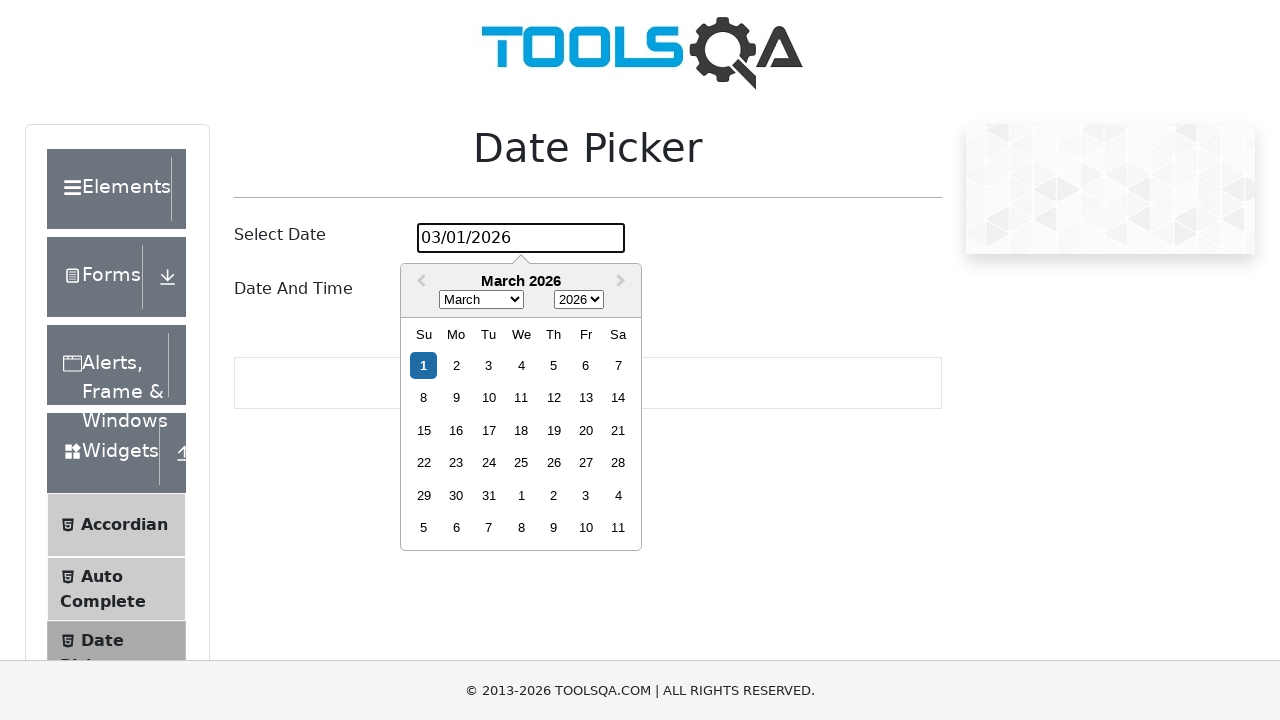

Located all day elements for October 2024
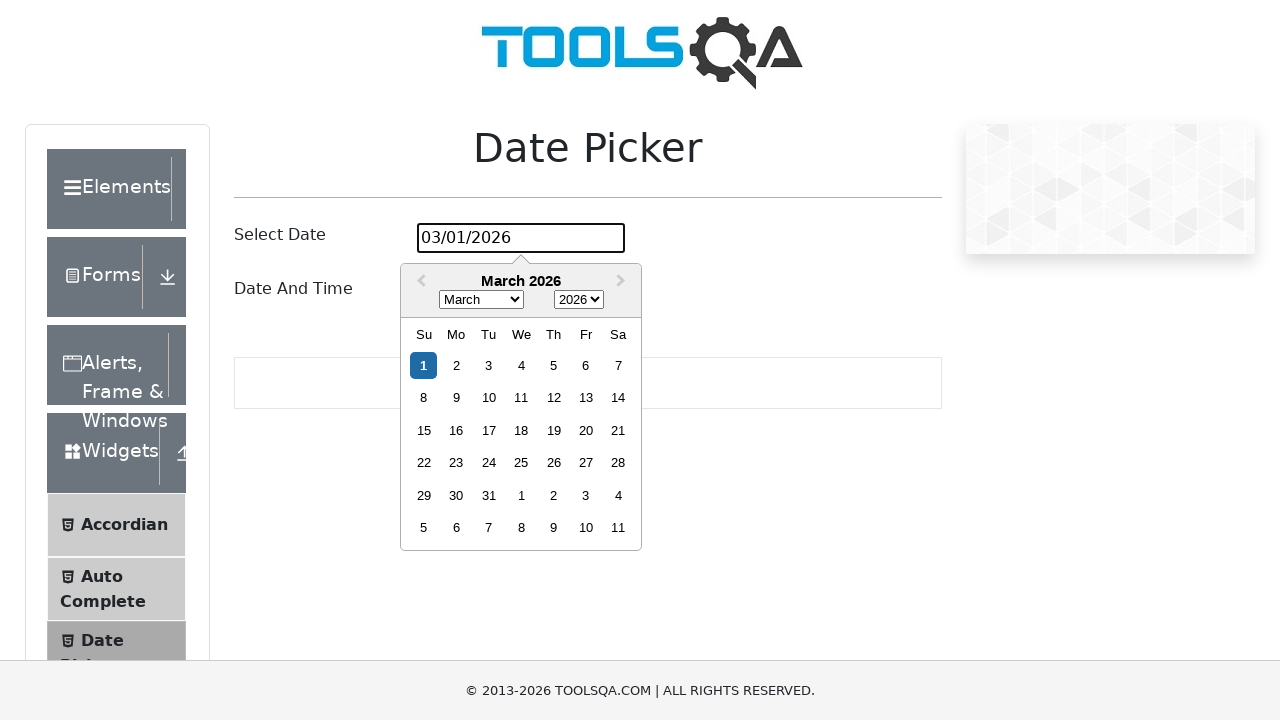

Found 0 day elements in calendar
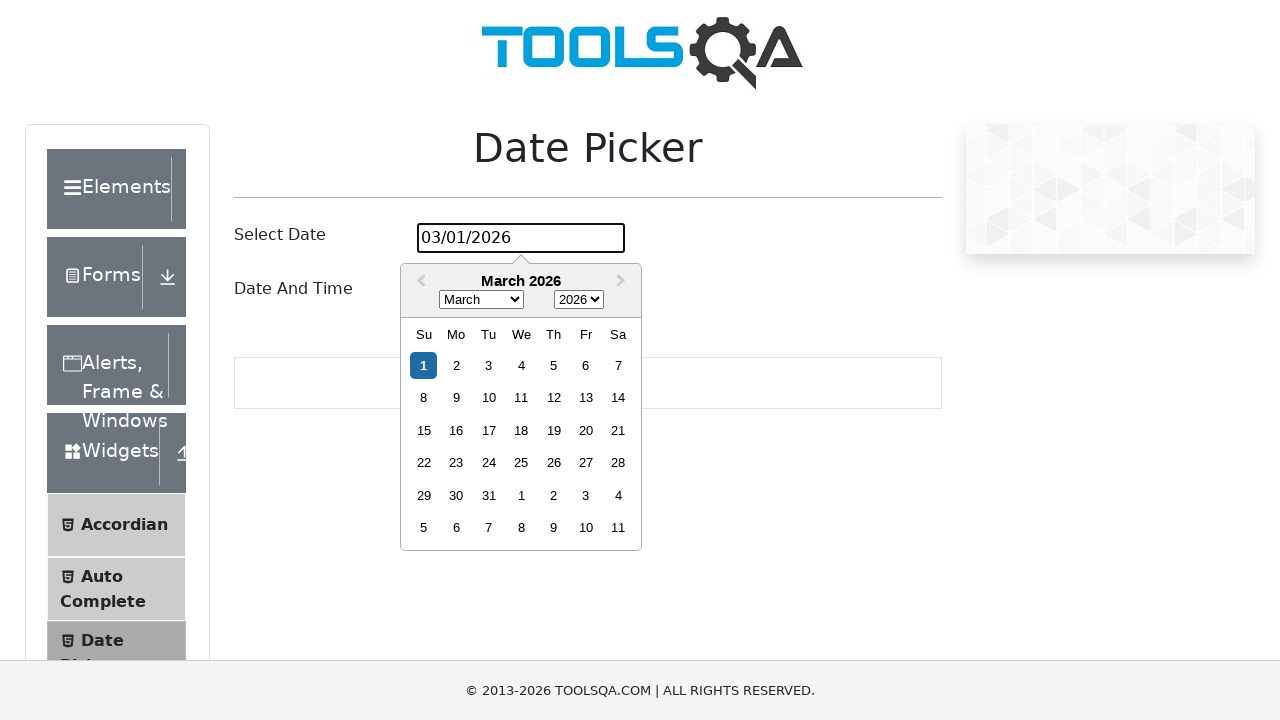

Day 24 not found in the calendar
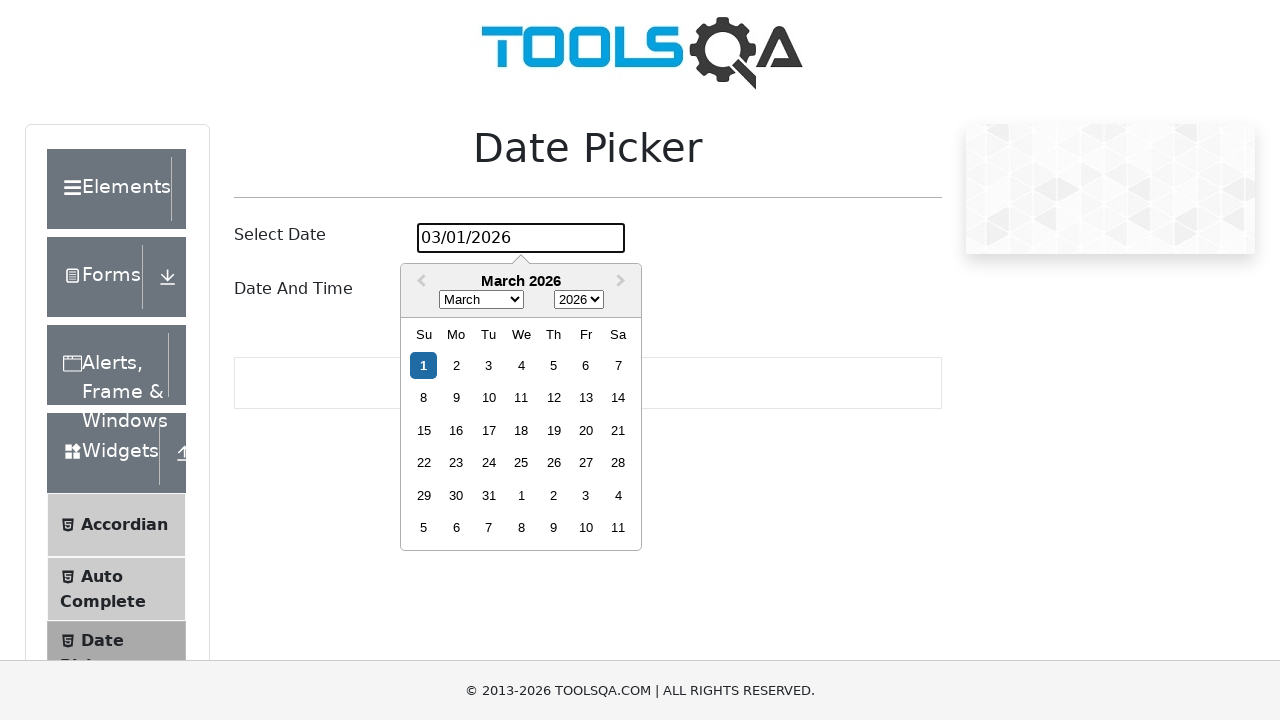

Waited 1000ms after selecting day 24
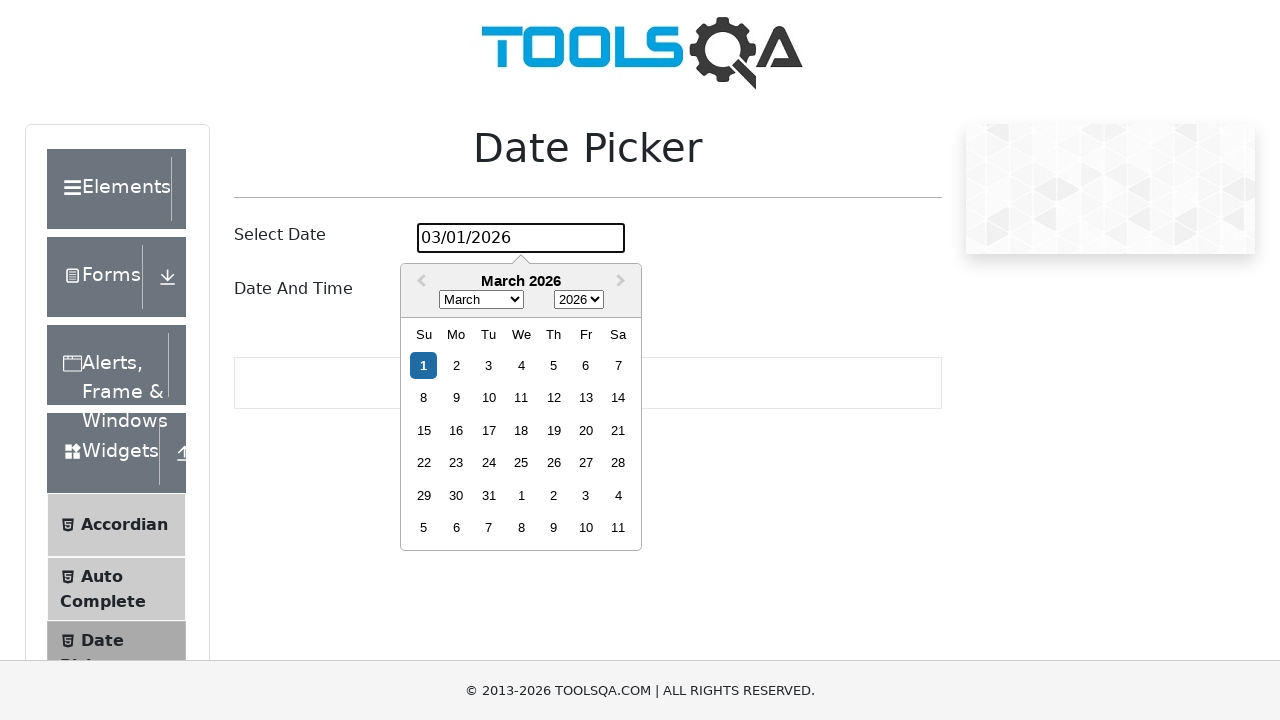

Clicked date picker input to open calendar for day 25 at (521, 238) on #datePickerMonthYearInput
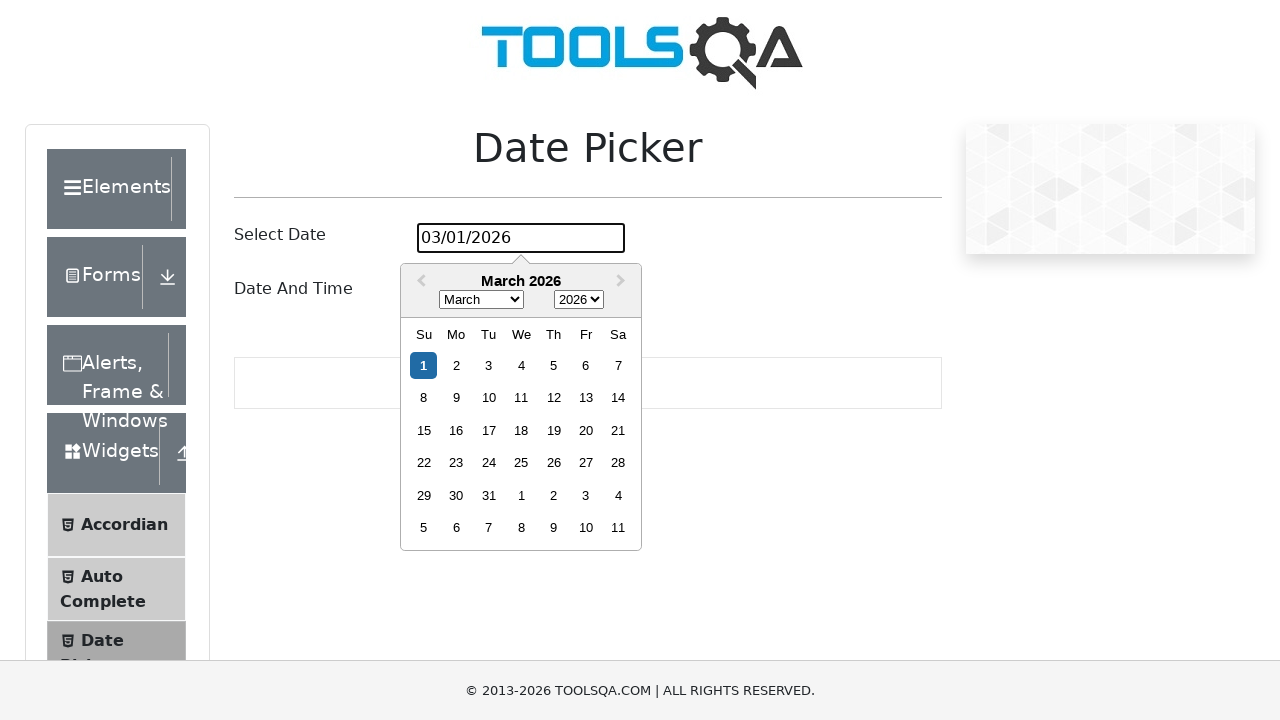

Waited 500ms for calendar to stabilize
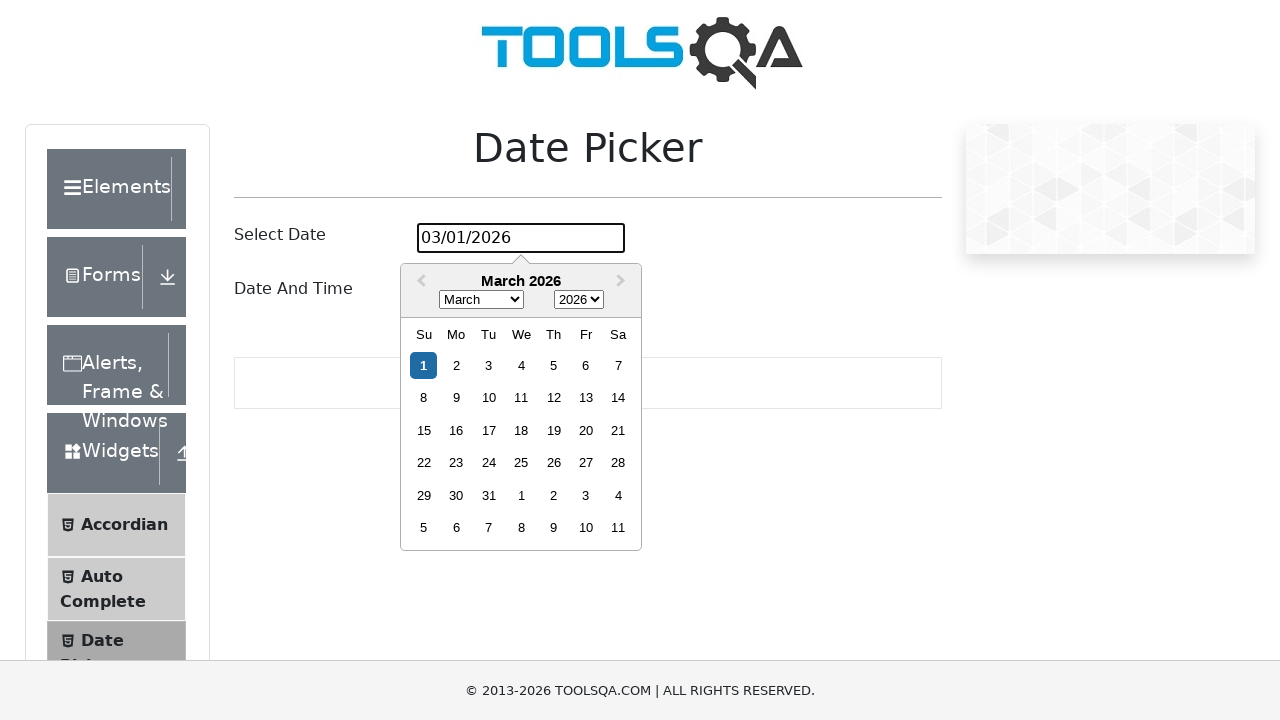

Located all day elements for October 2024
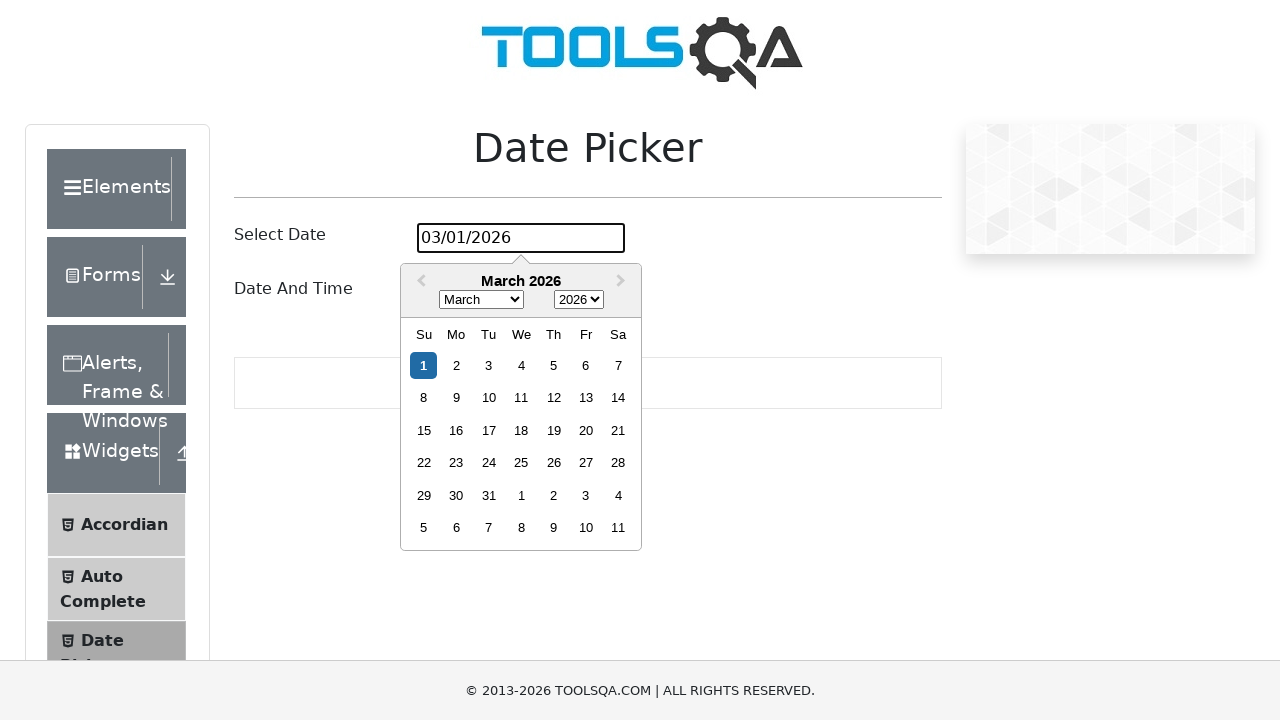

Found 0 day elements in calendar
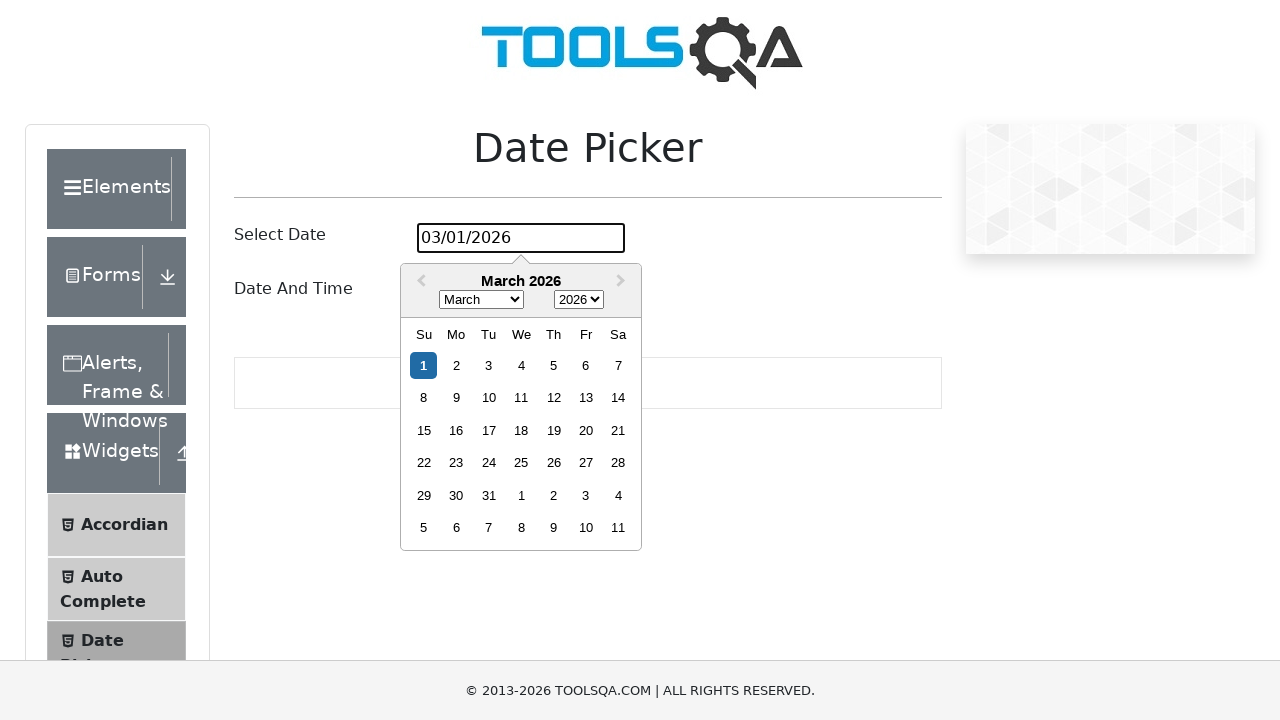

Day 25 not found in the calendar
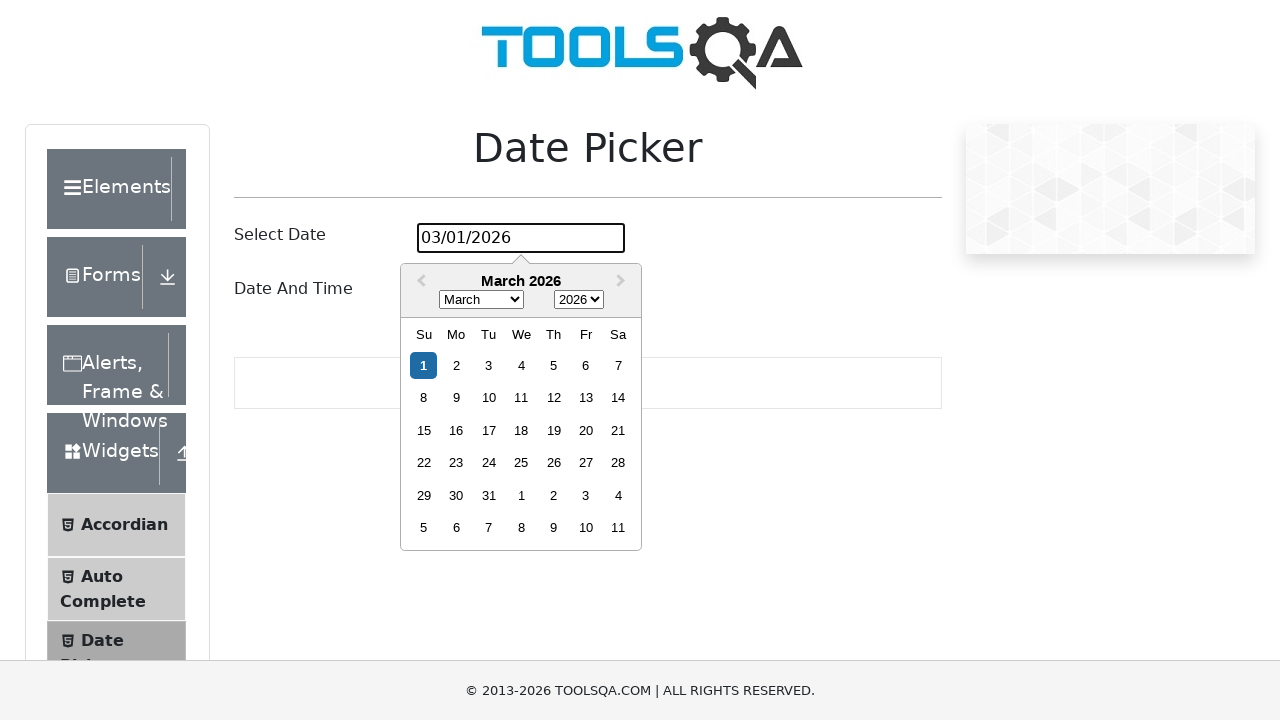

Waited 1000ms after selecting day 25
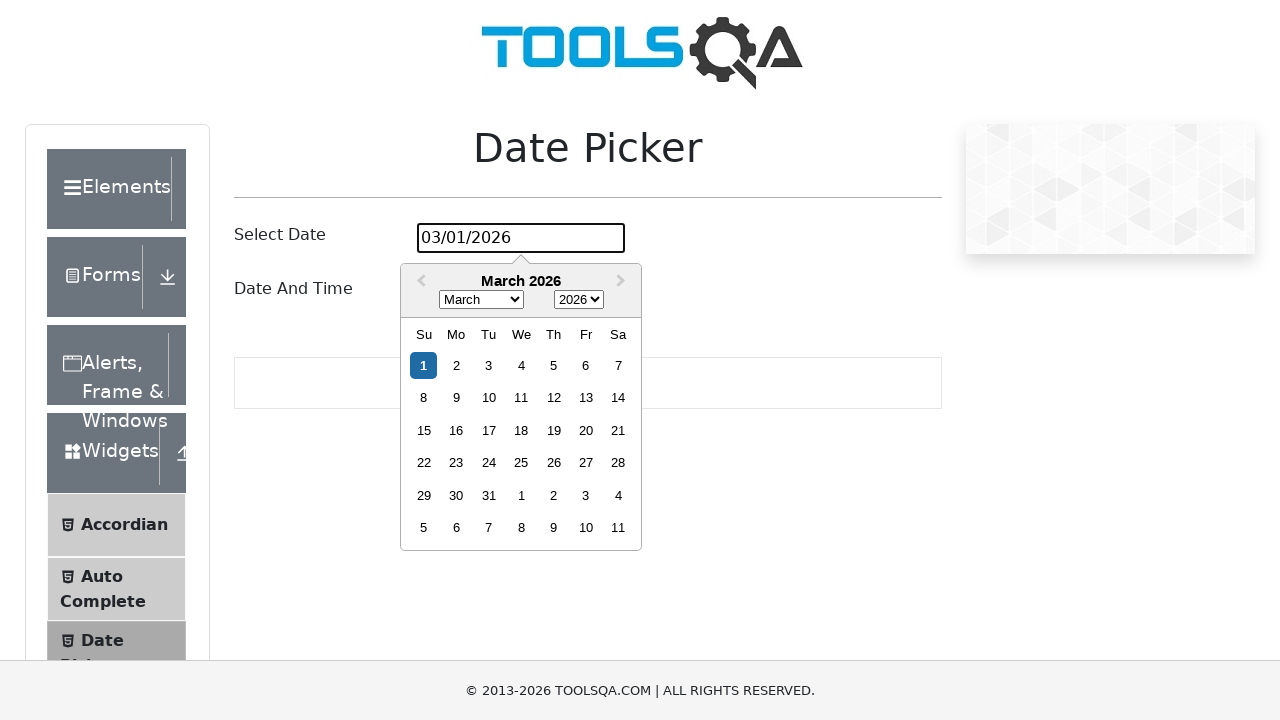

Clicked date picker input to open calendar for day 26 at (521, 238) on #datePickerMonthYearInput
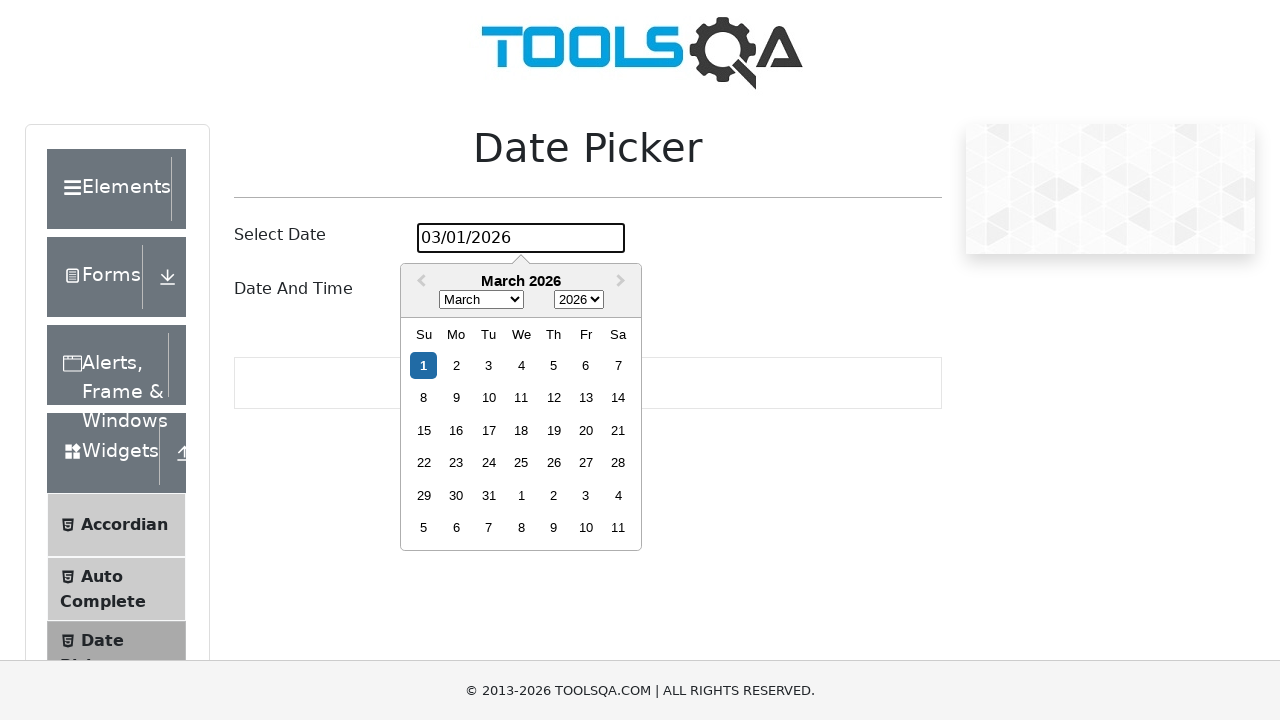

Waited 500ms for calendar to stabilize
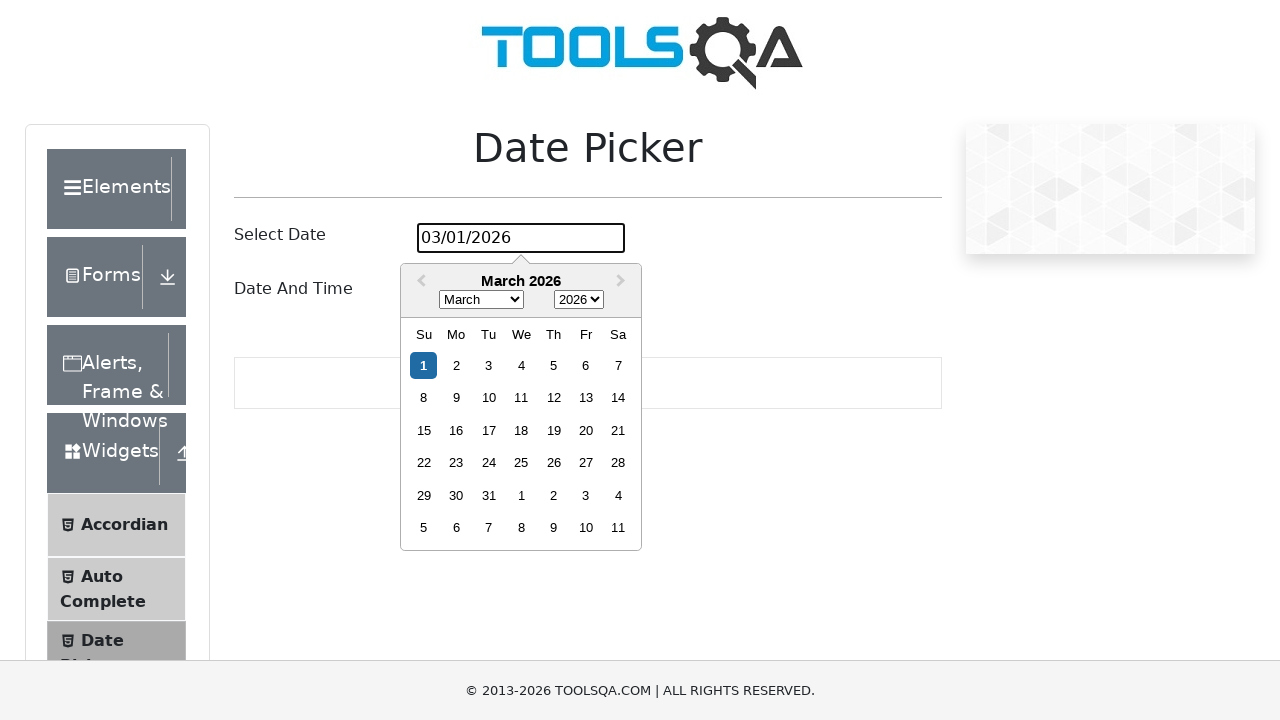

Located all day elements for October 2024
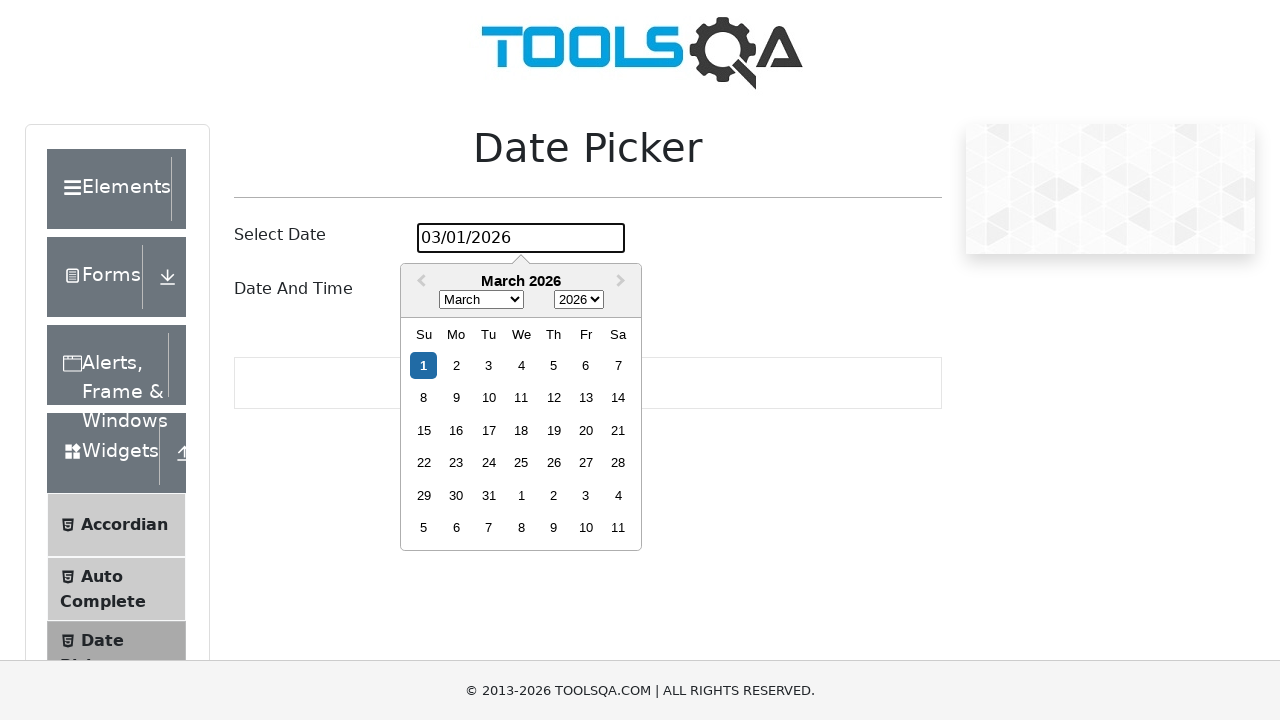

Found 0 day elements in calendar
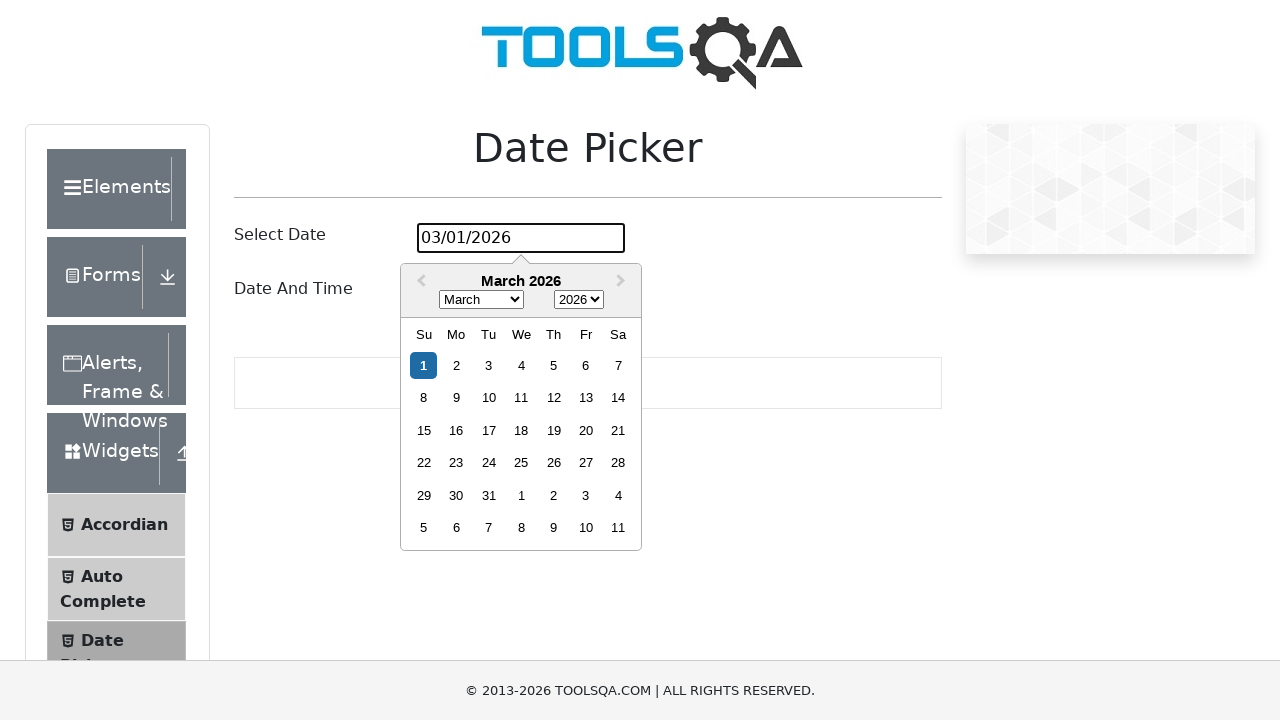

Day 26 not found in the calendar
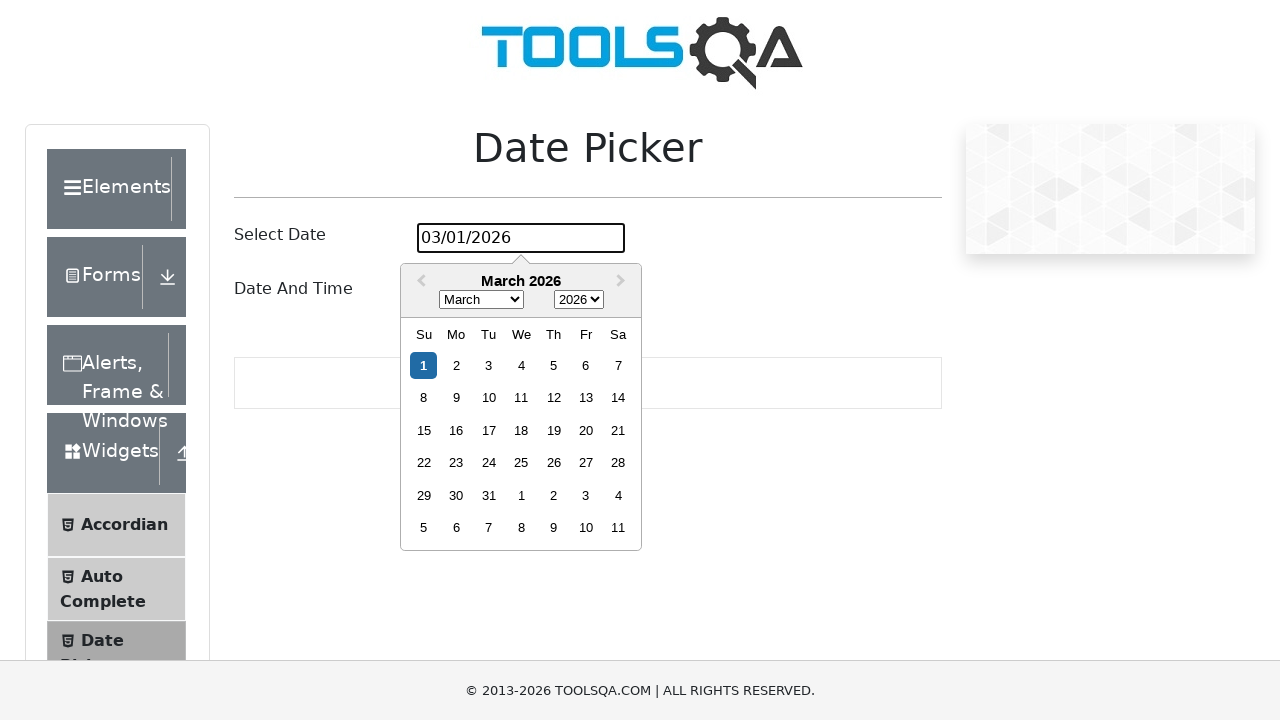

Waited 1000ms after selecting day 26
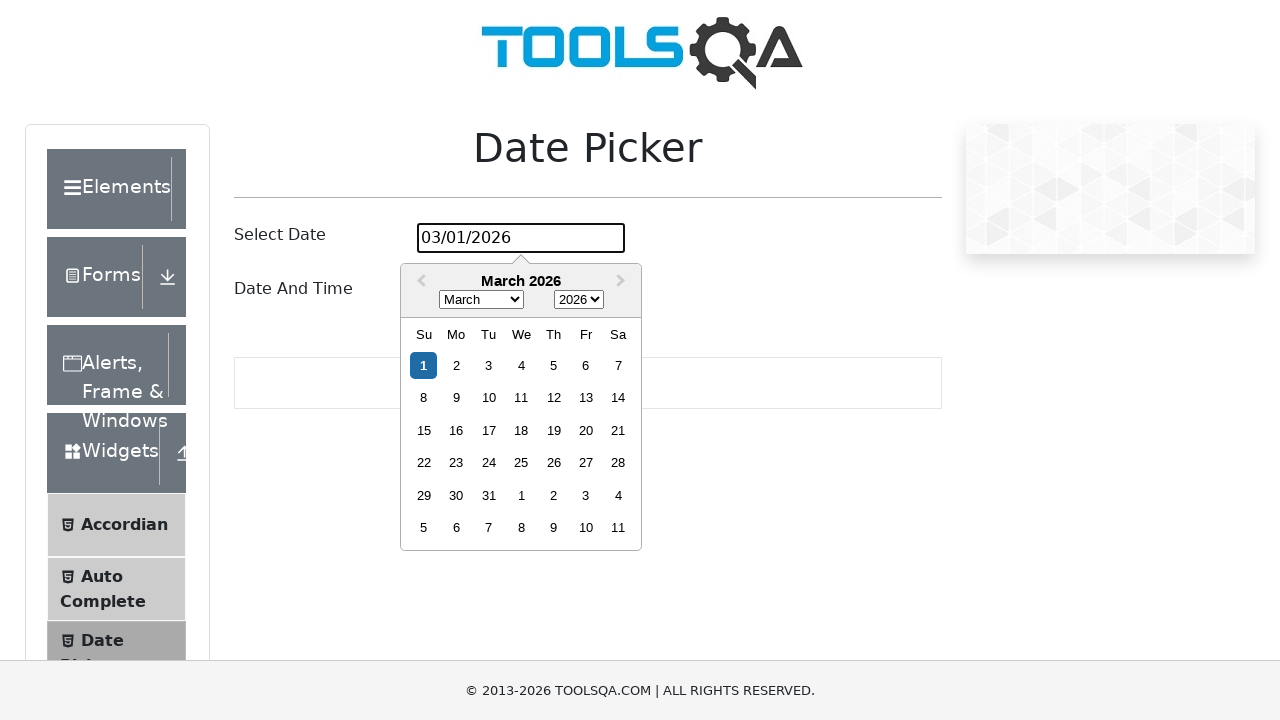

Clicked date picker input to open calendar for day 27 at (521, 238) on #datePickerMonthYearInput
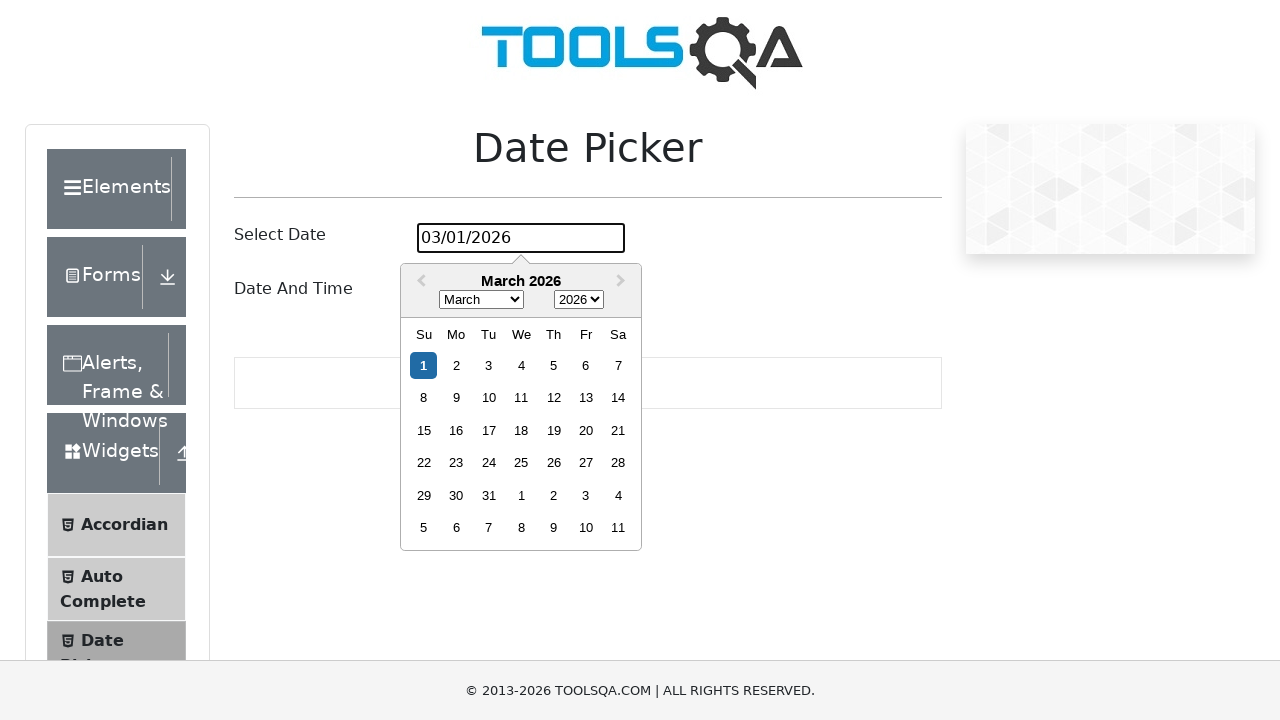

Waited 500ms for calendar to stabilize
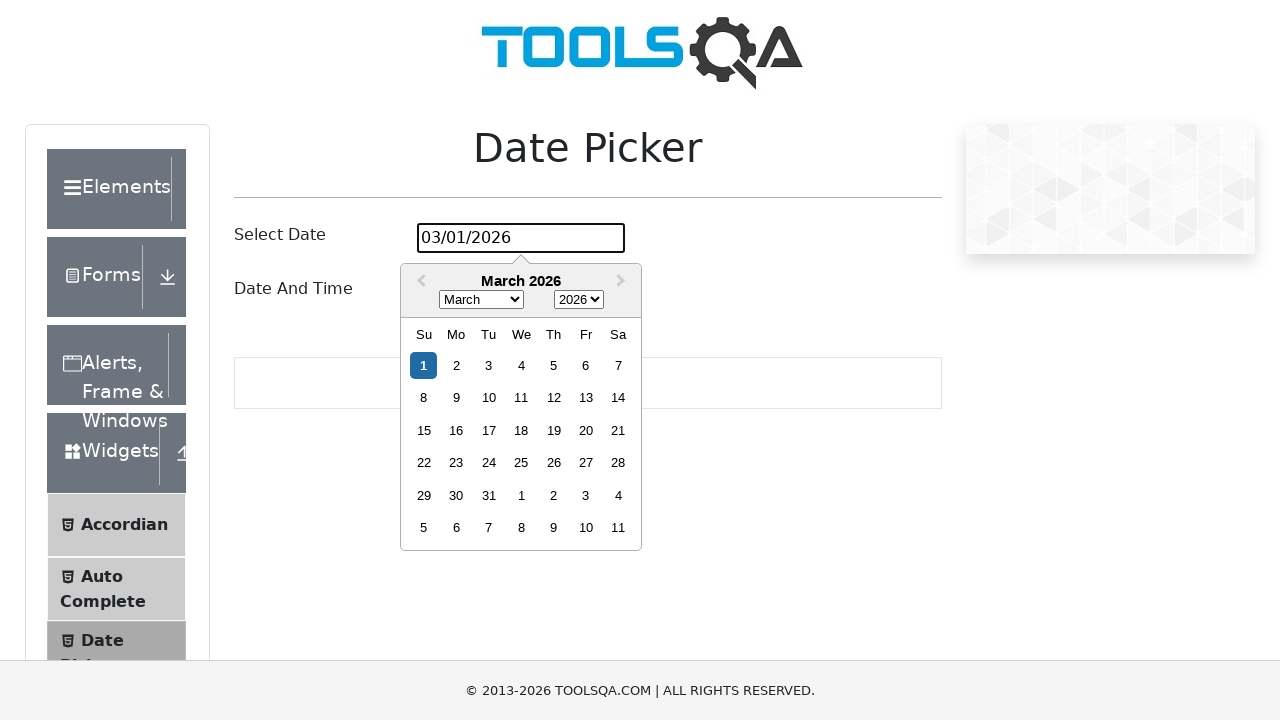

Located all day elements for October 2024
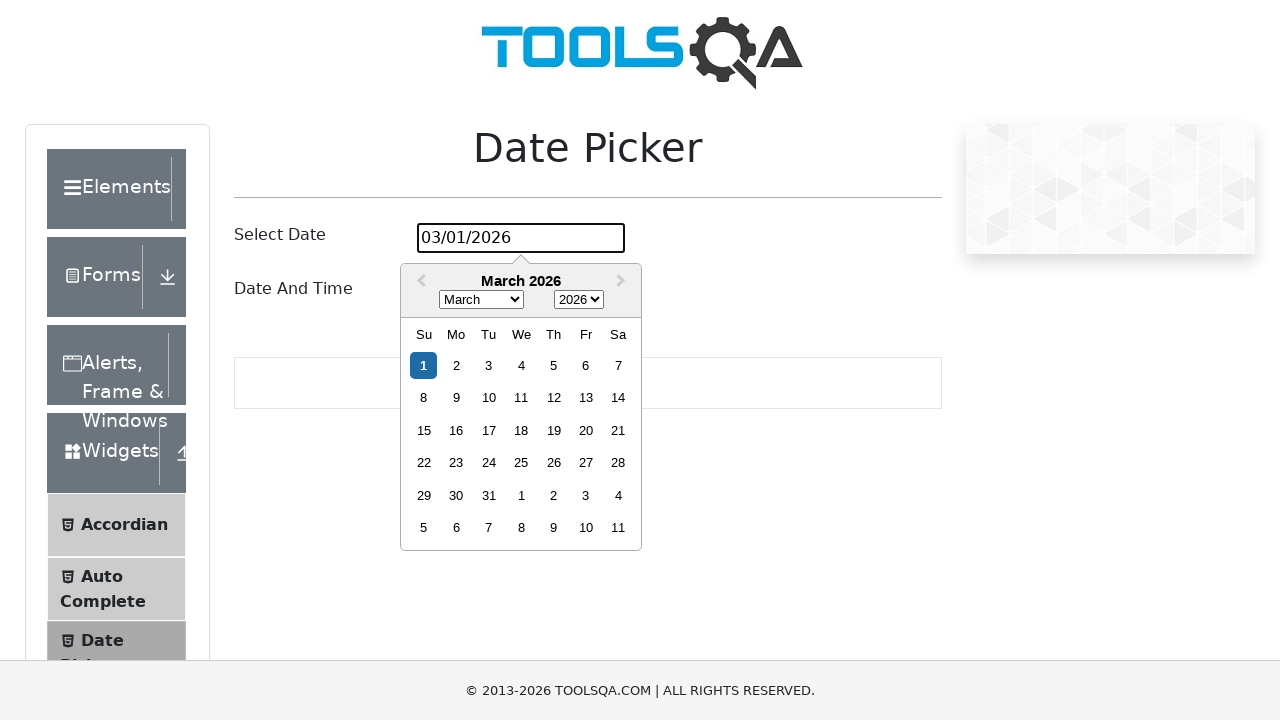

Found 0 day elements in calendar
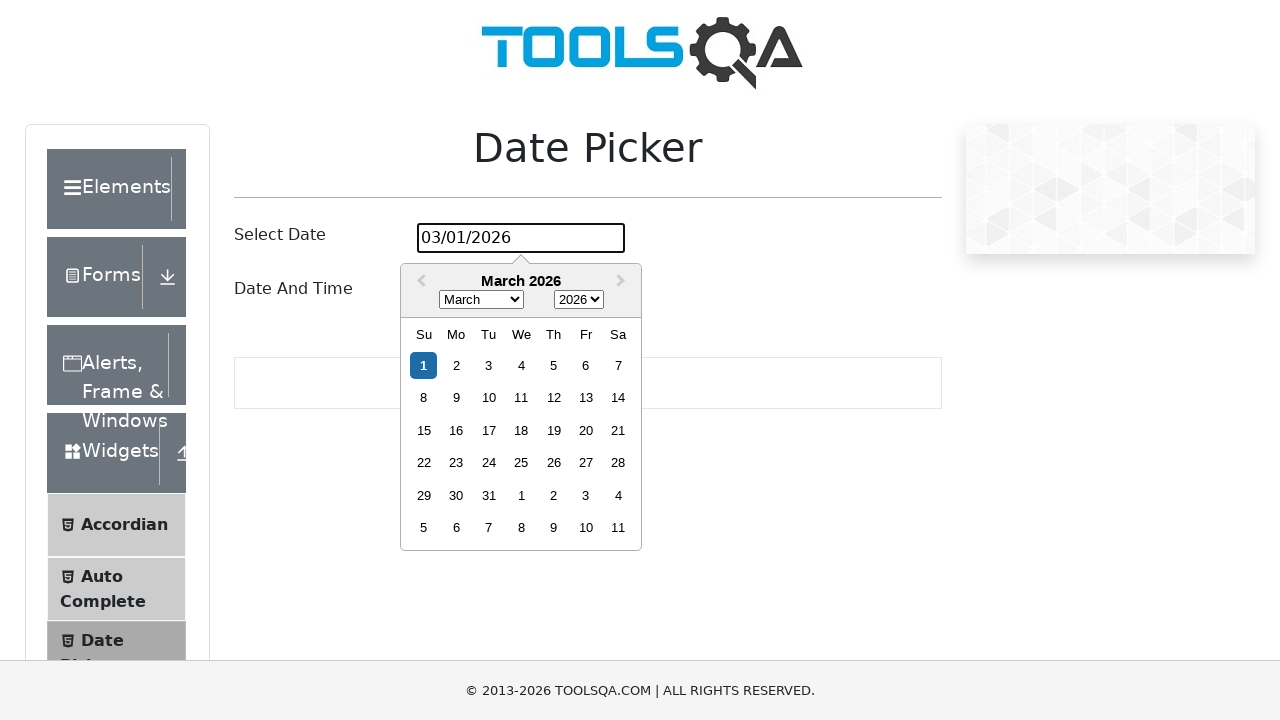

Day 27 not found in the calendar
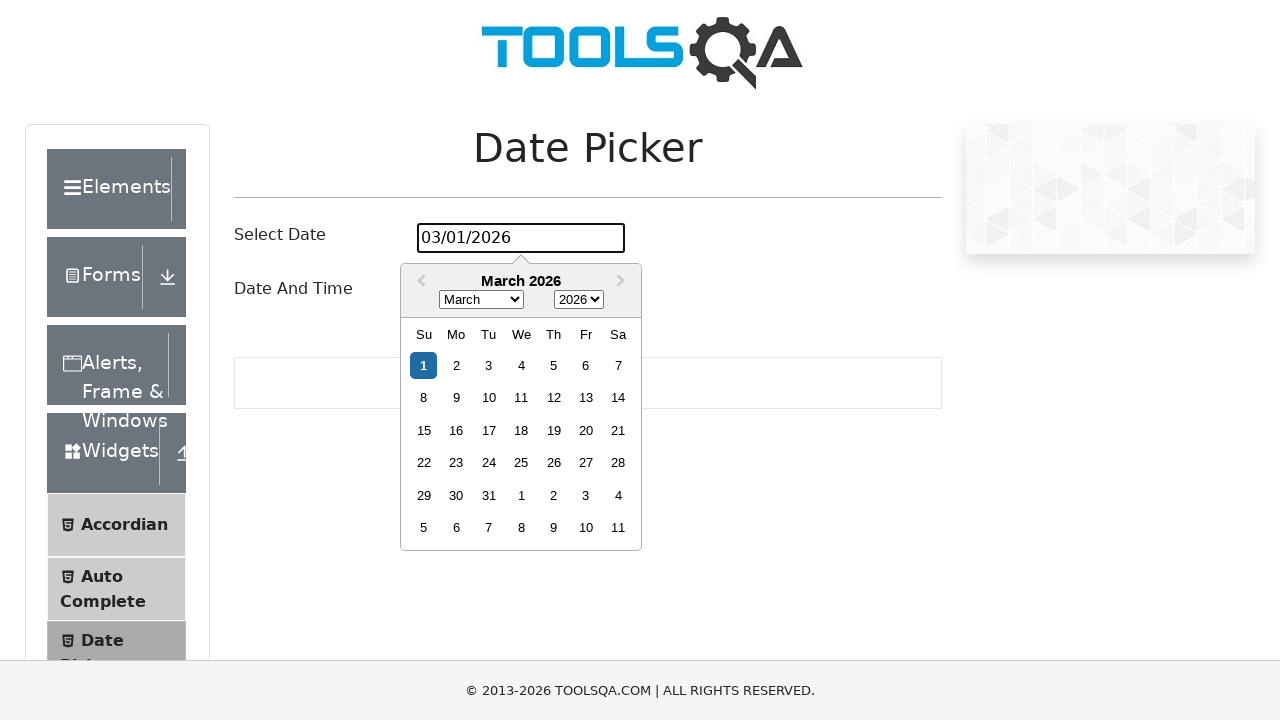

Waited 1000ms after selecting day 27
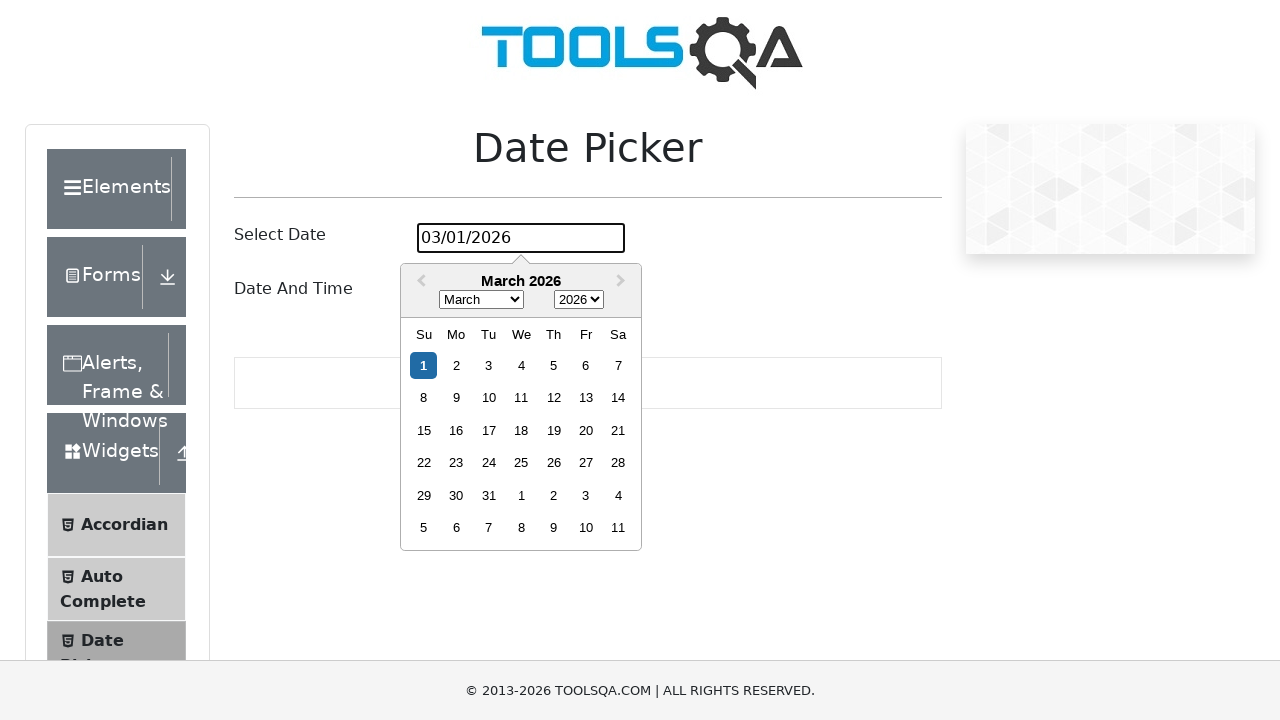

Clicked date picker input to open calendar for day 28 at (521, 238) on #datePickerMonthYearInput
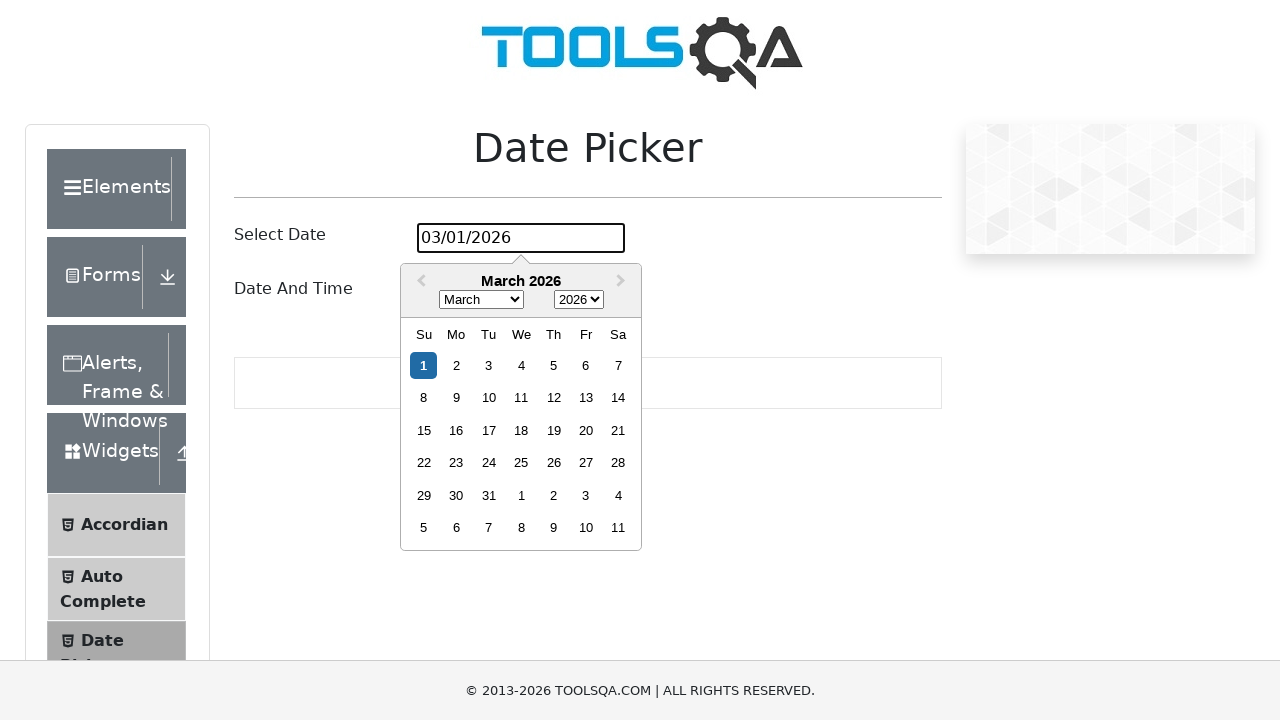

Waited 500ms for calendar to stabilize
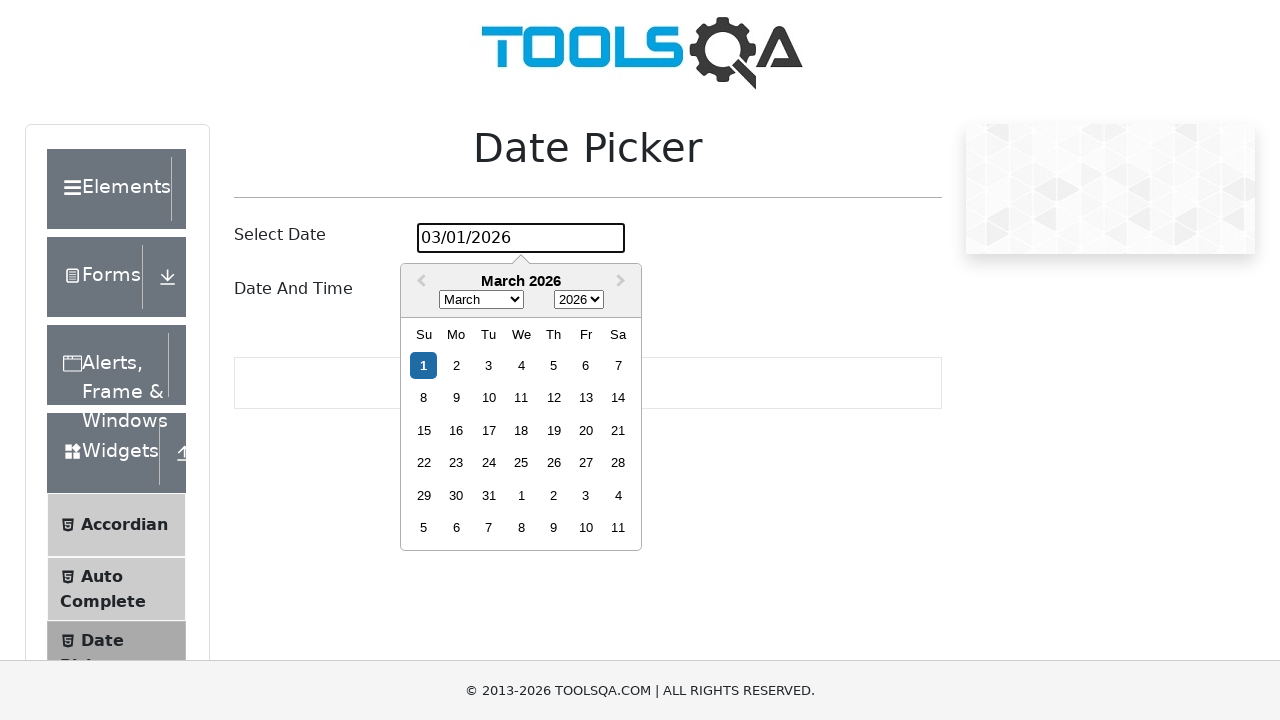

Located all day elements for October 2024
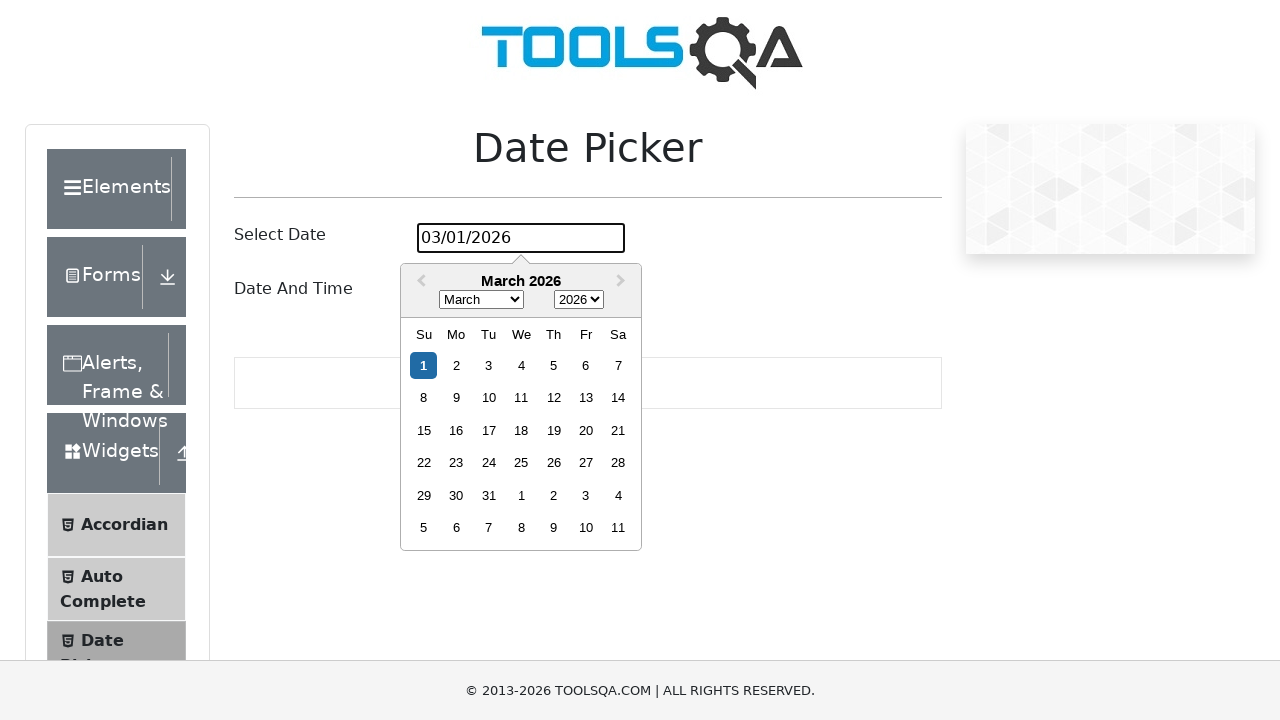

Found 0 day elements in calendar
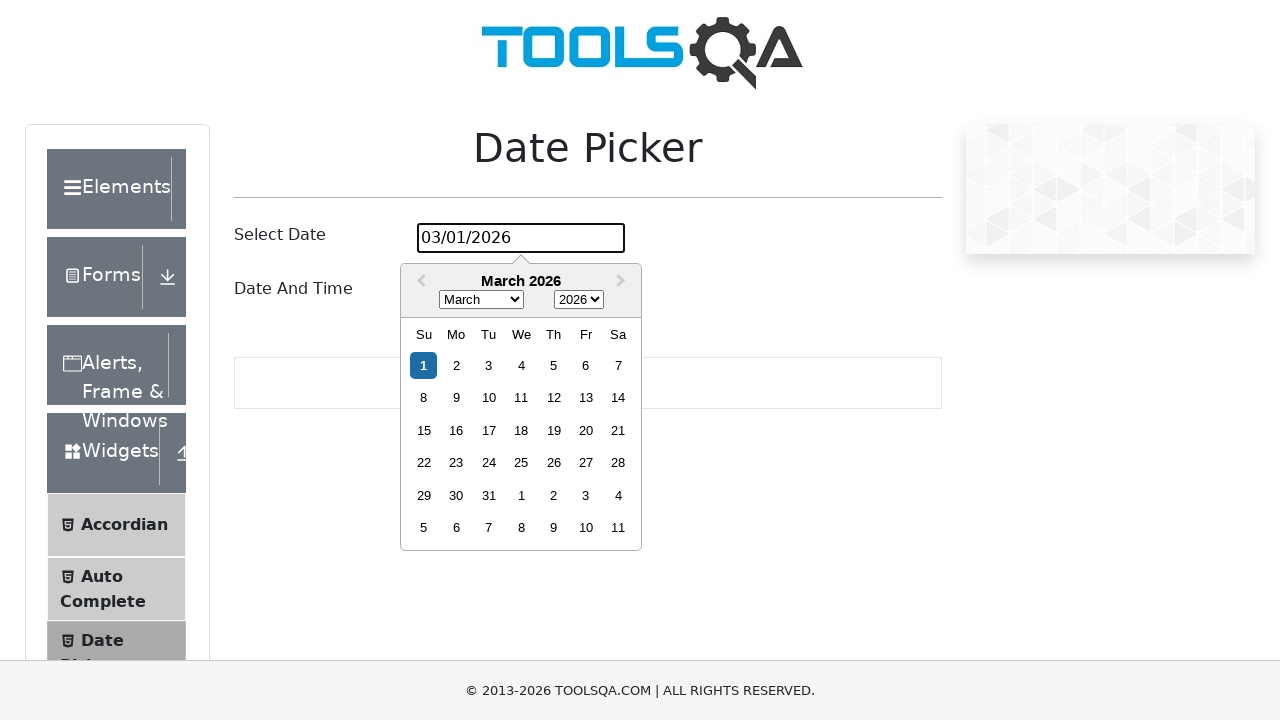

Day 28 not found in the calendar
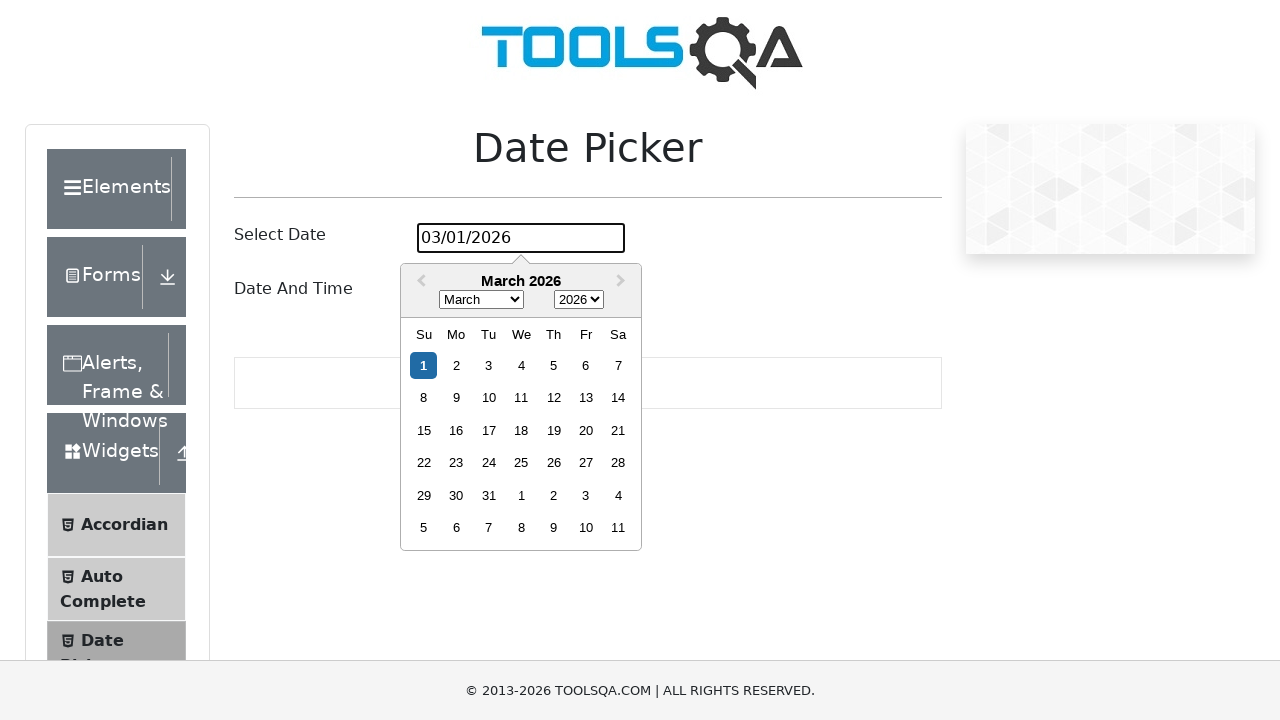

Waited 1000ms after selecting day 28
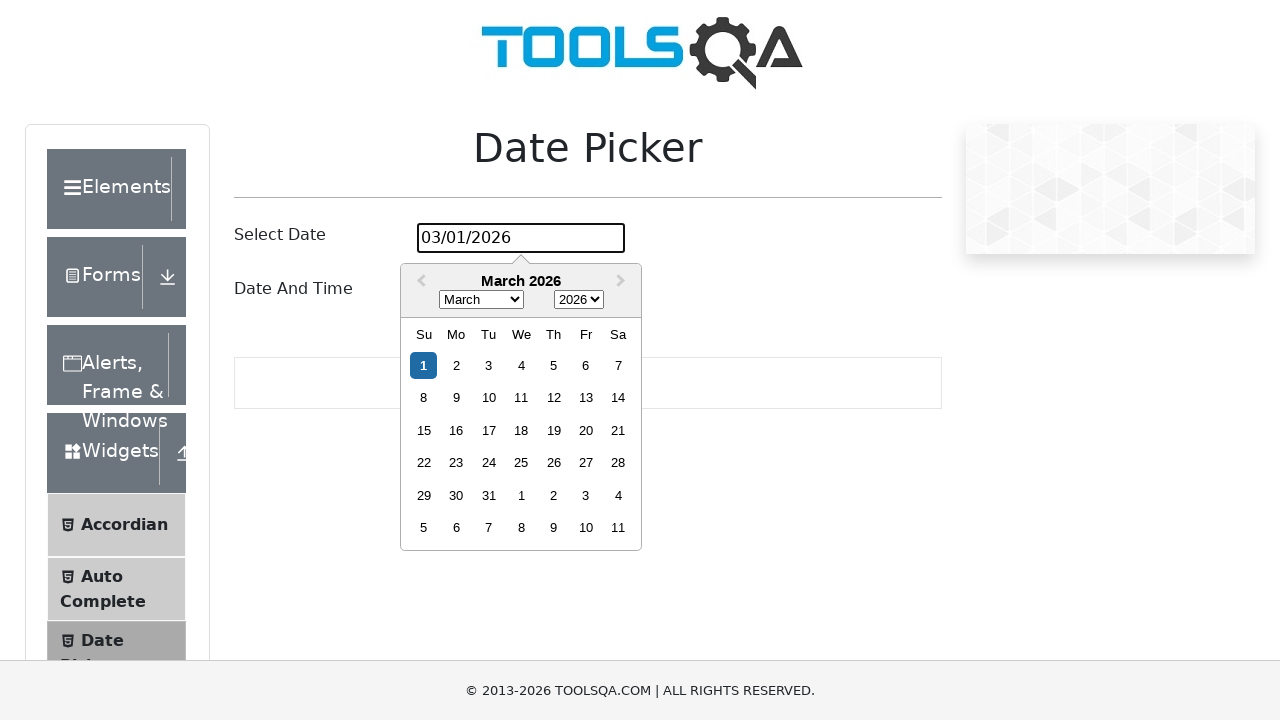

Clicked date picker input to open calendar for day 29 at (521, 238) on #datePickerMonthYearInput
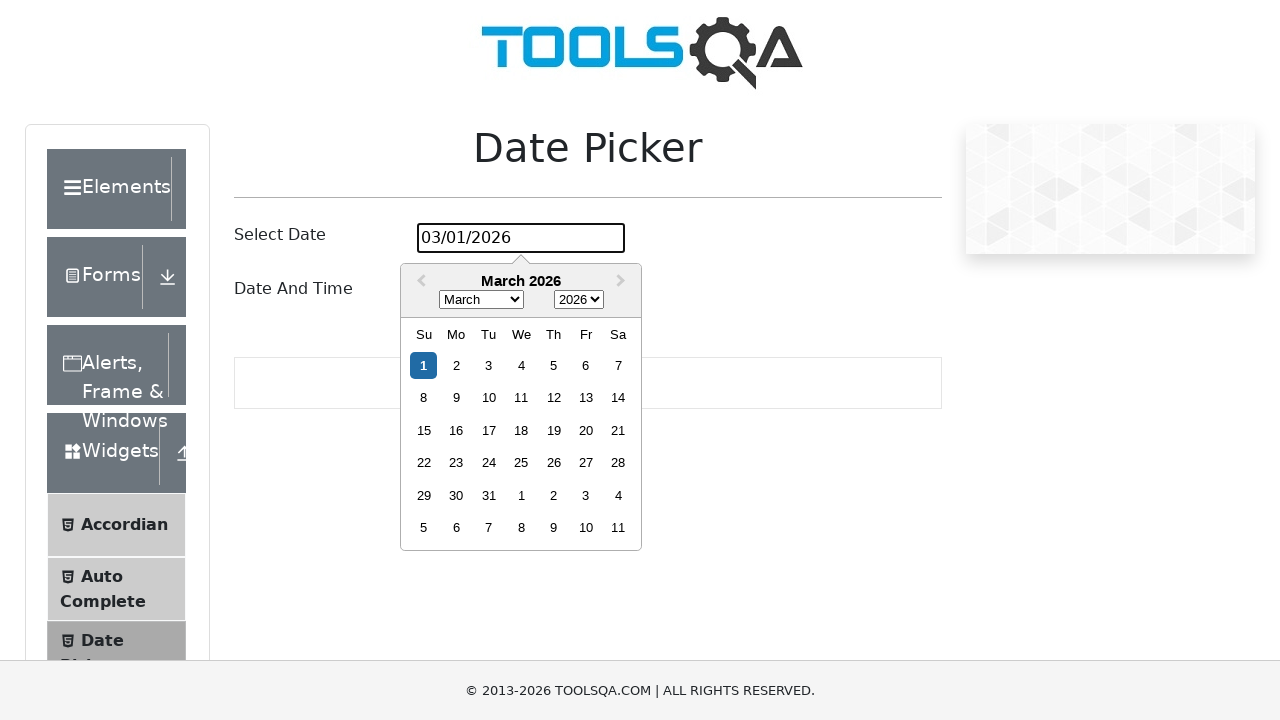

Waited 500ms for calendar to stabilize
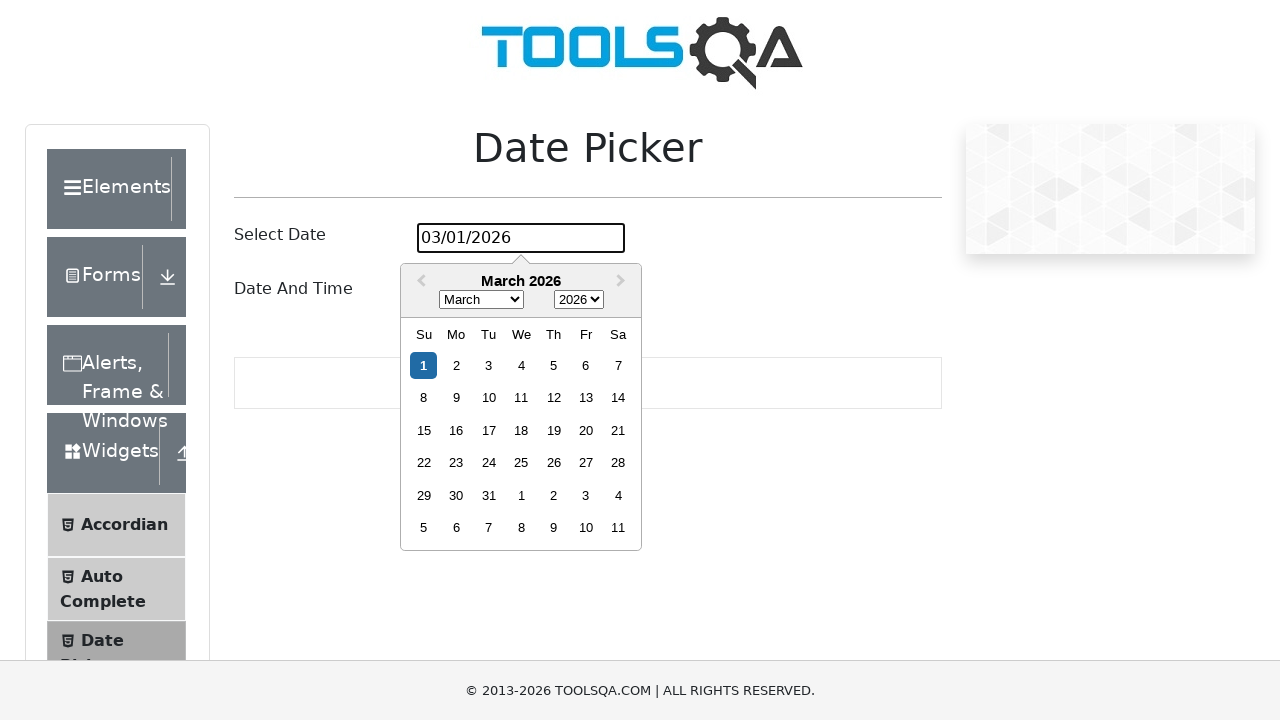

Located all day elements for October 2024
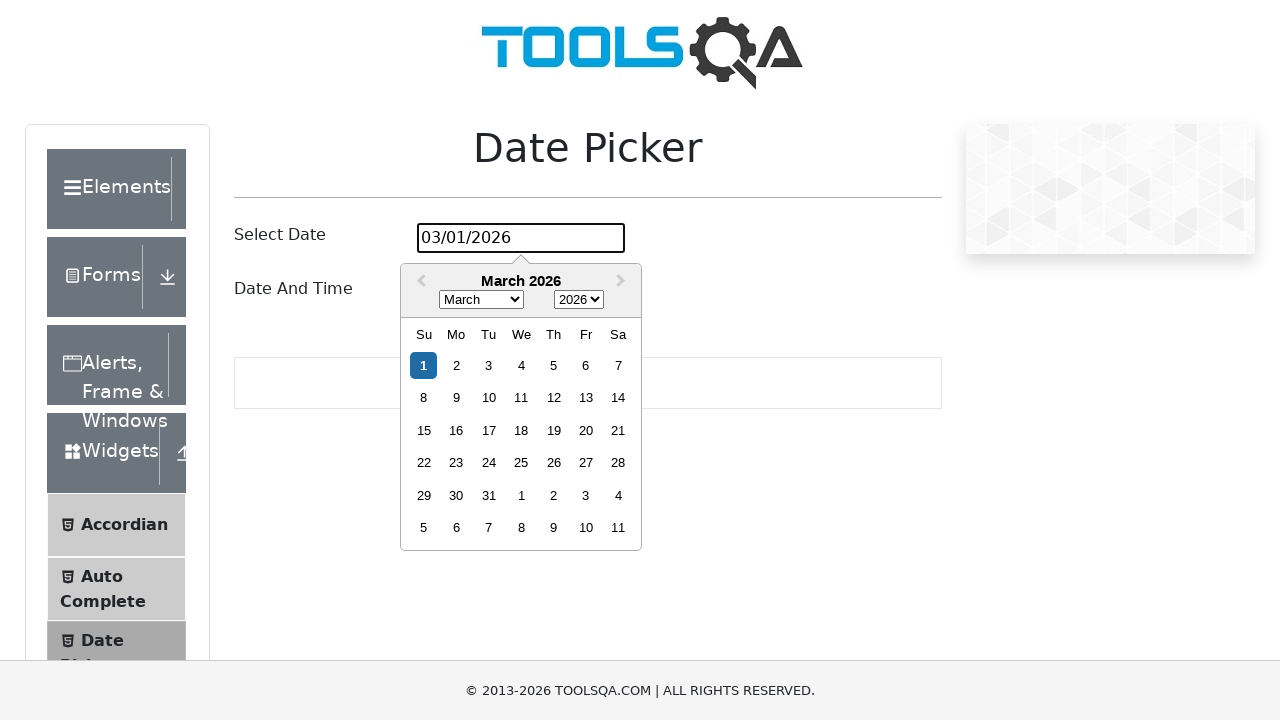

Found 0 day elements in calendar
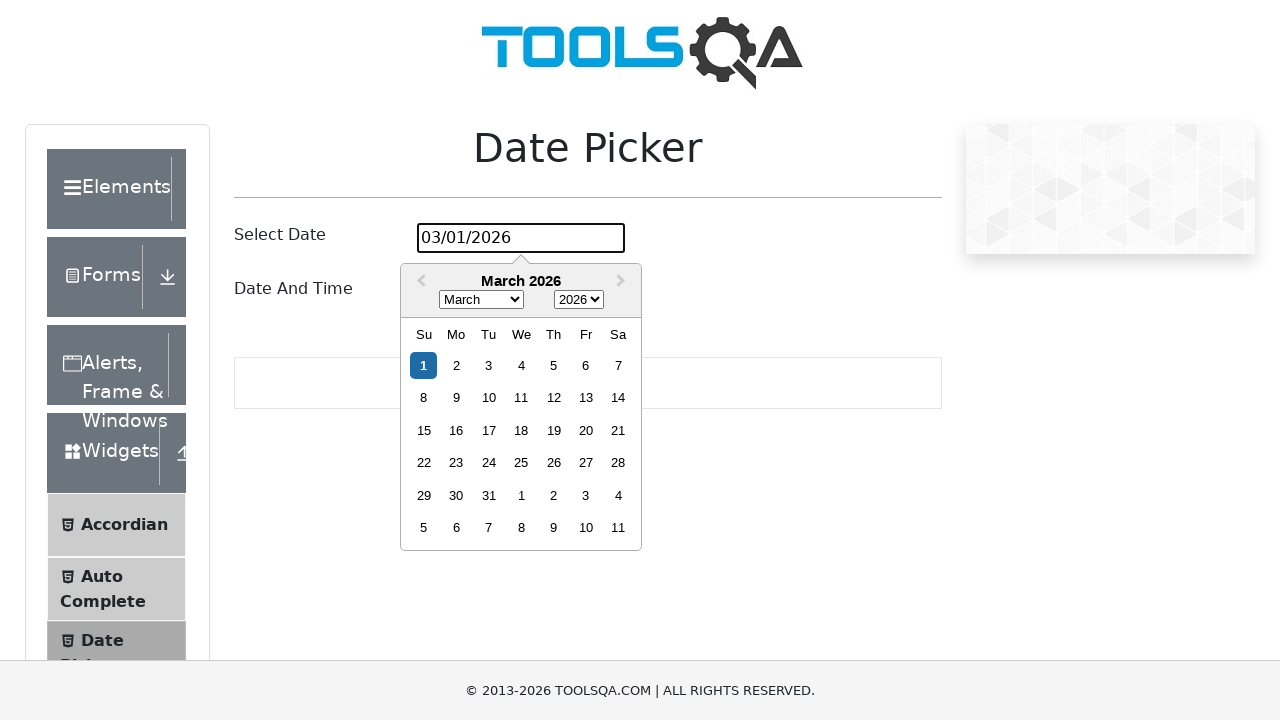

Day 29 not found in the calendar
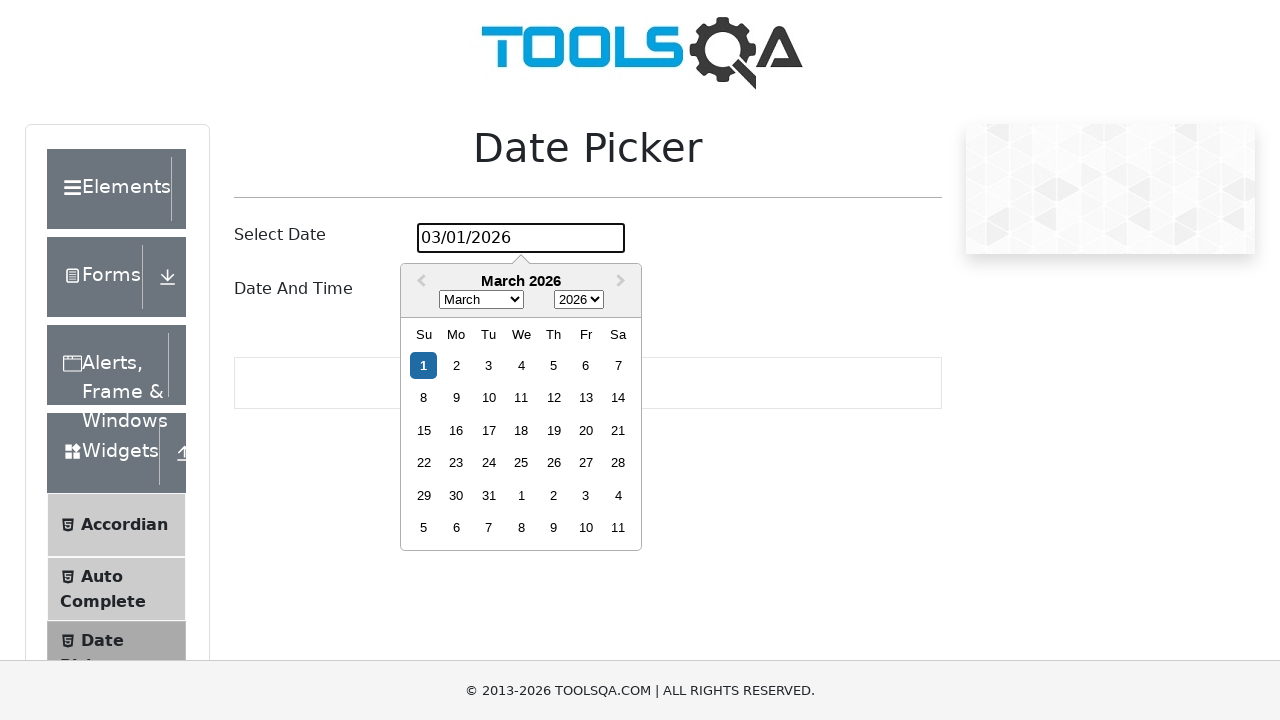

Waited 1000ms after selecting day 29
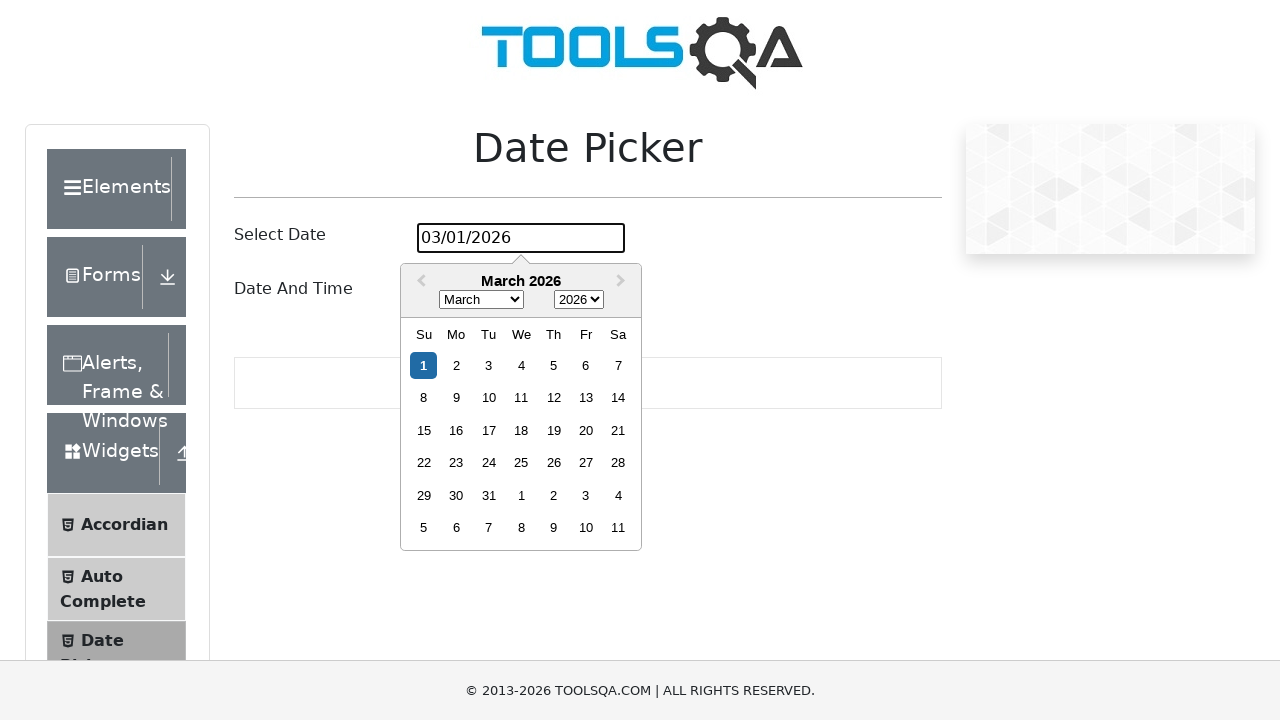

Clicked date picker input to open calendar for day 30 at (521, 238) on #datePickerMonthYearInput
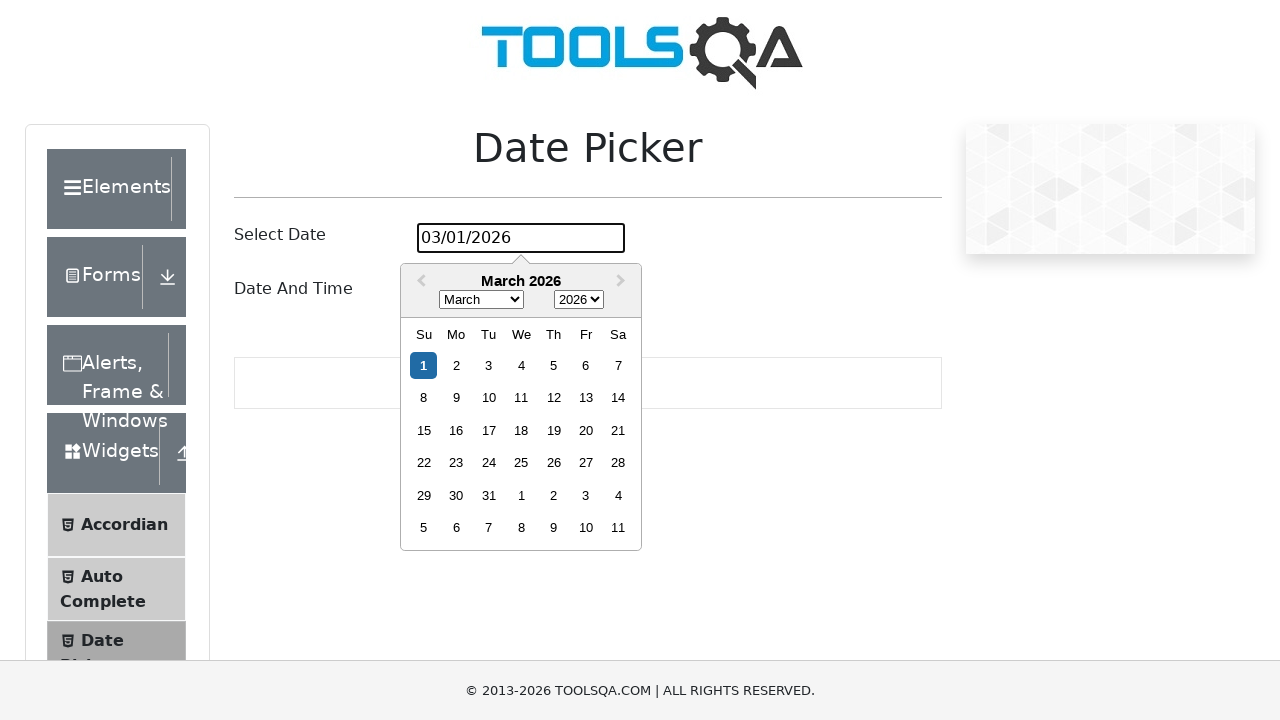

Waited 500ms for calendar to stabilize
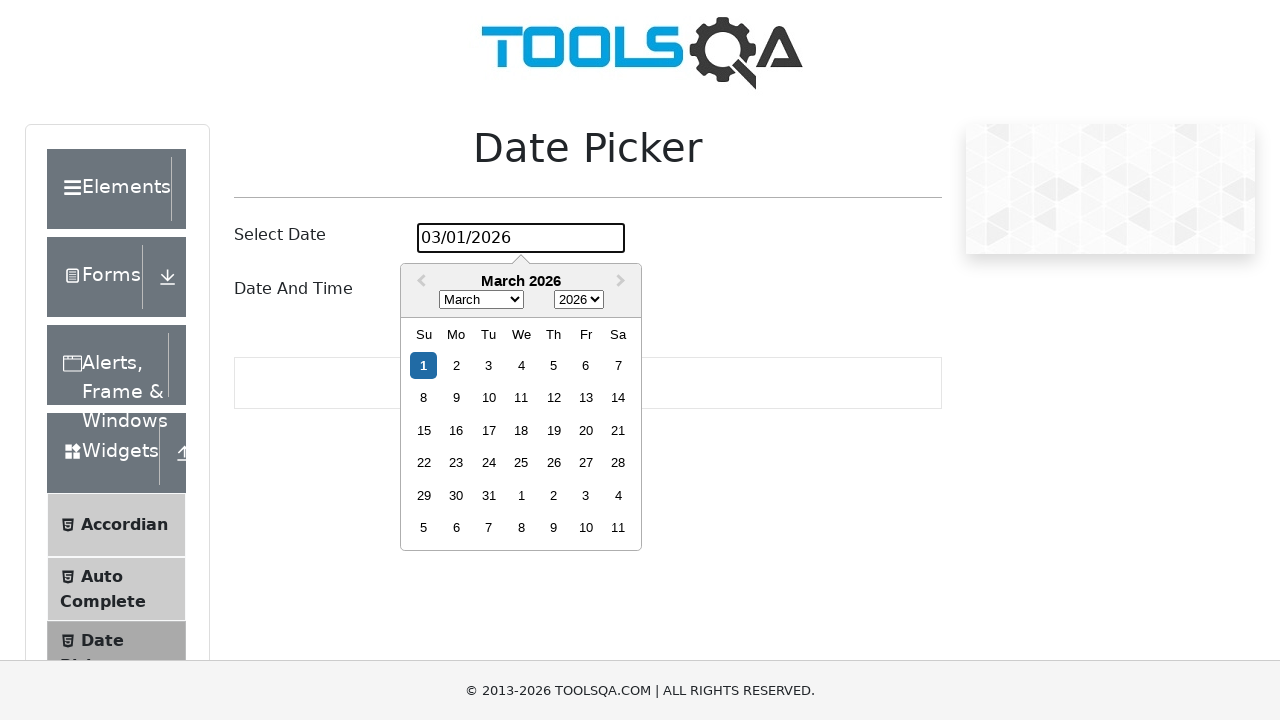

Located all day elements for October 2024
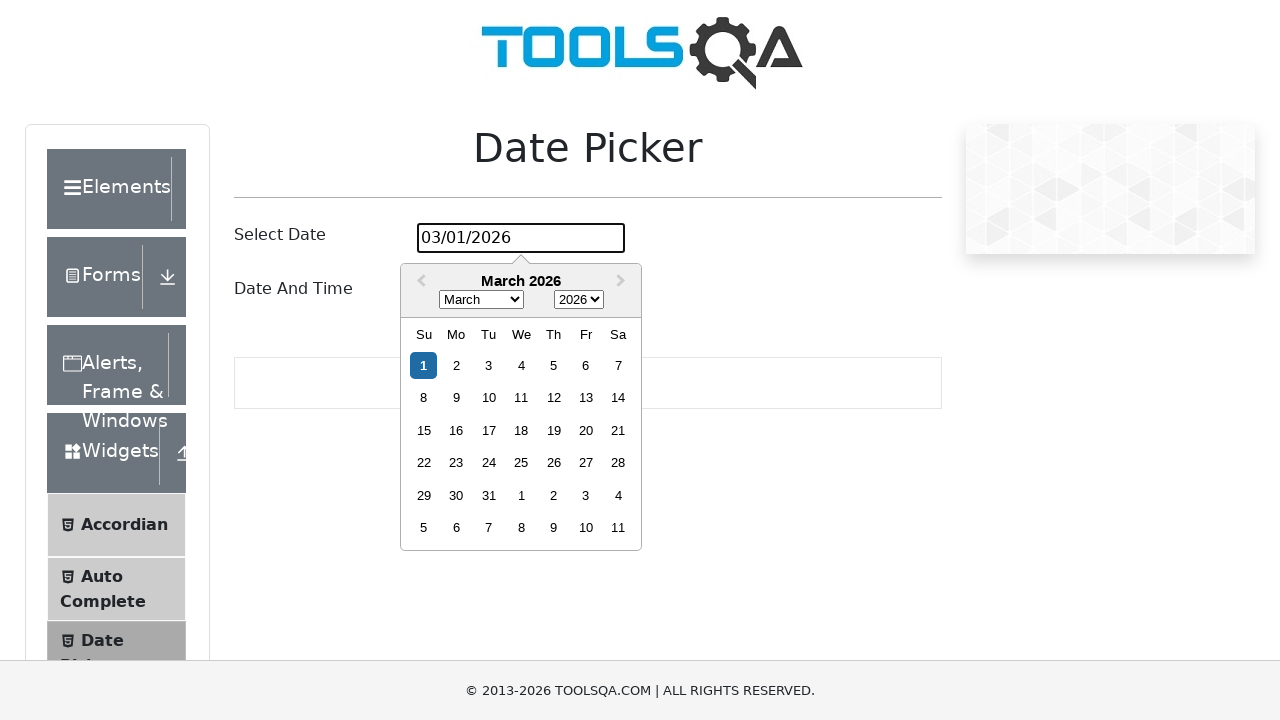

Found 0 day elements in calendar
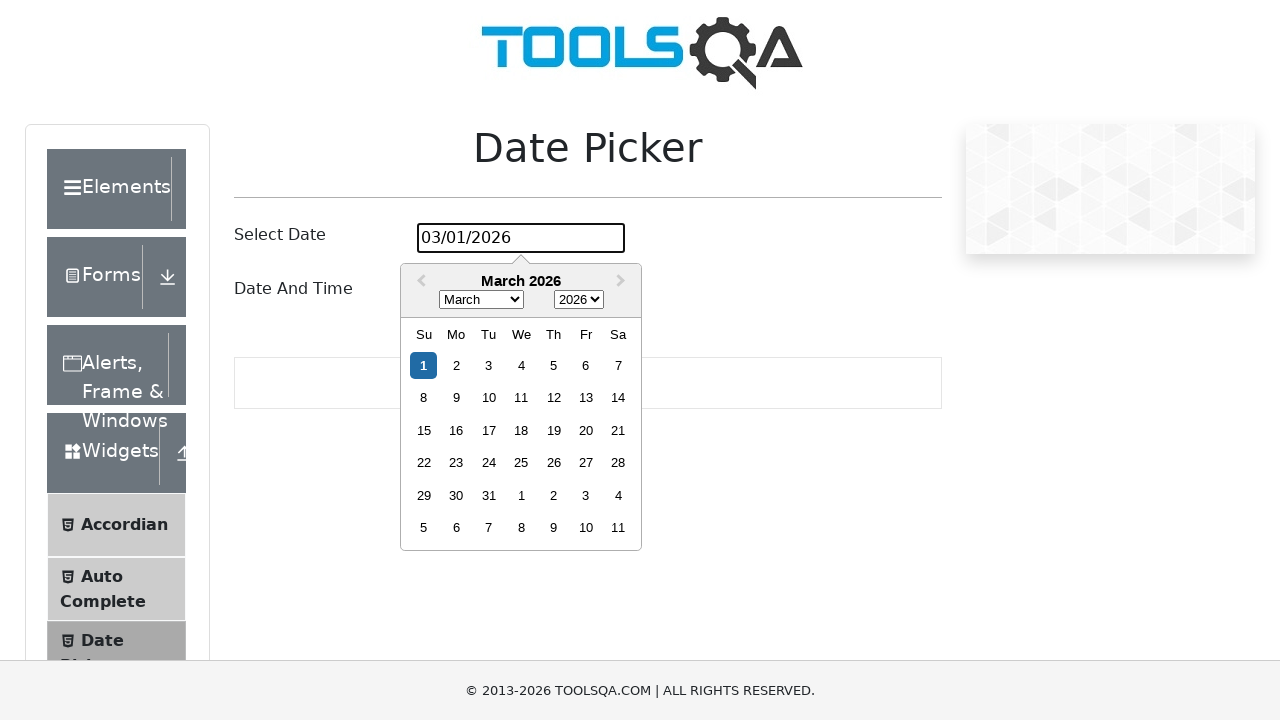

Day 30 not found in the calendar
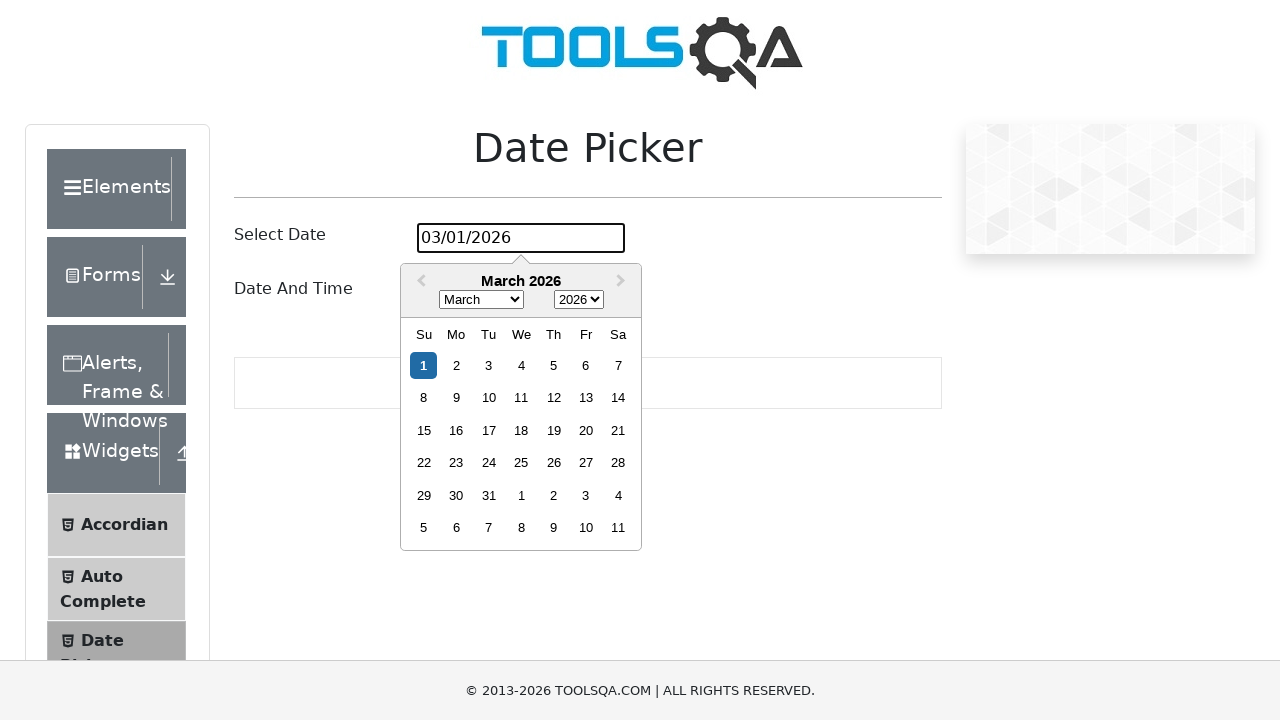

Waited 1000ms after selecting day 30
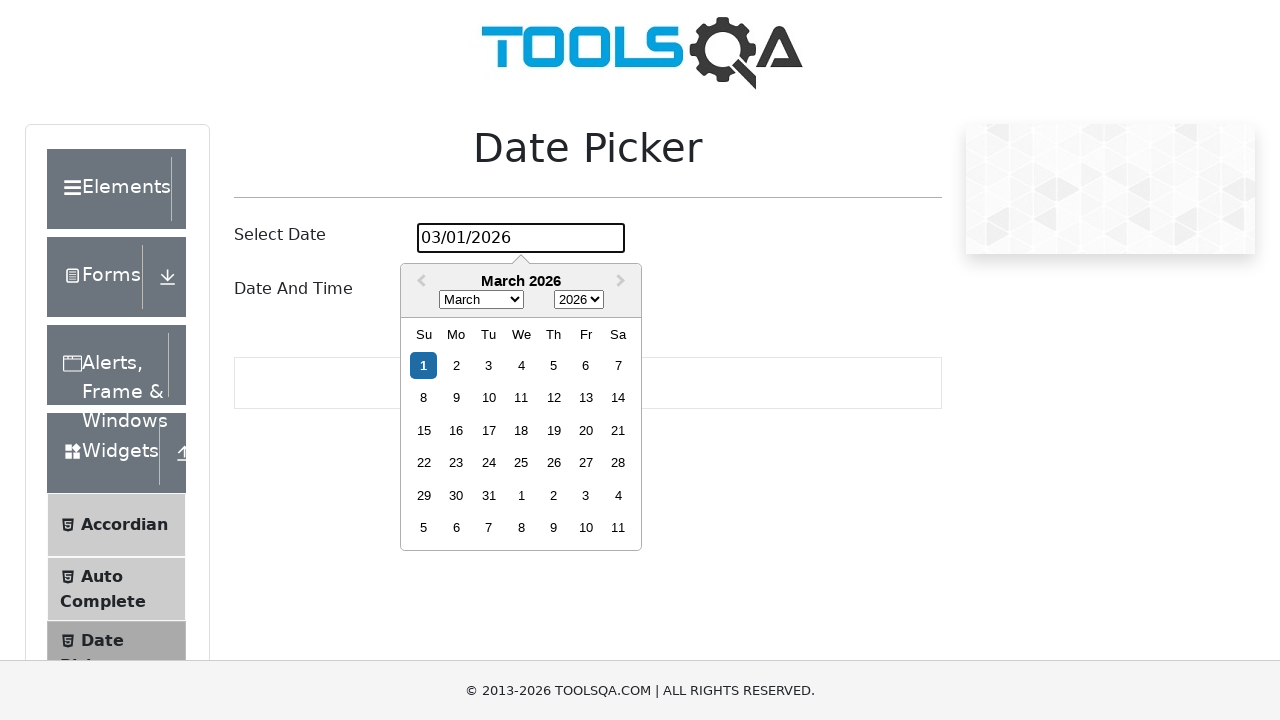

Clicked date picker input to open calendar for day 31 at (521, 238) on #datePickerMonthYearInput
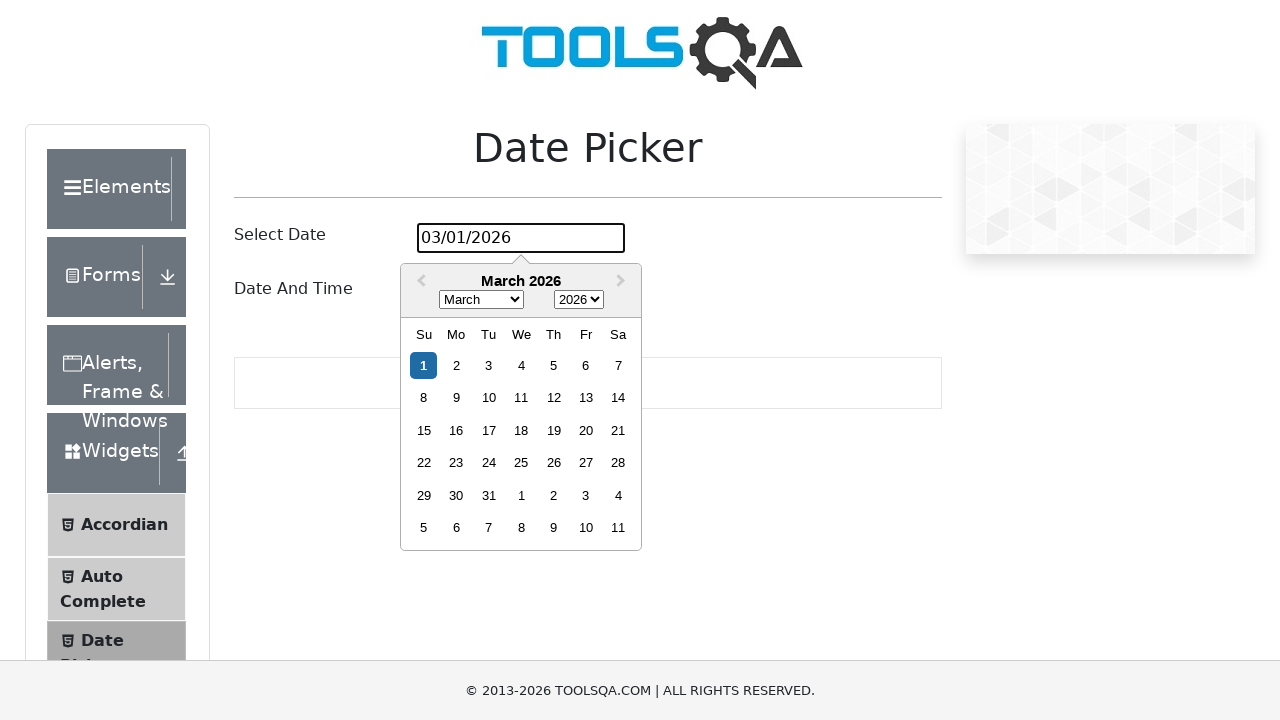

Waited 500ms for calendar to stabilize
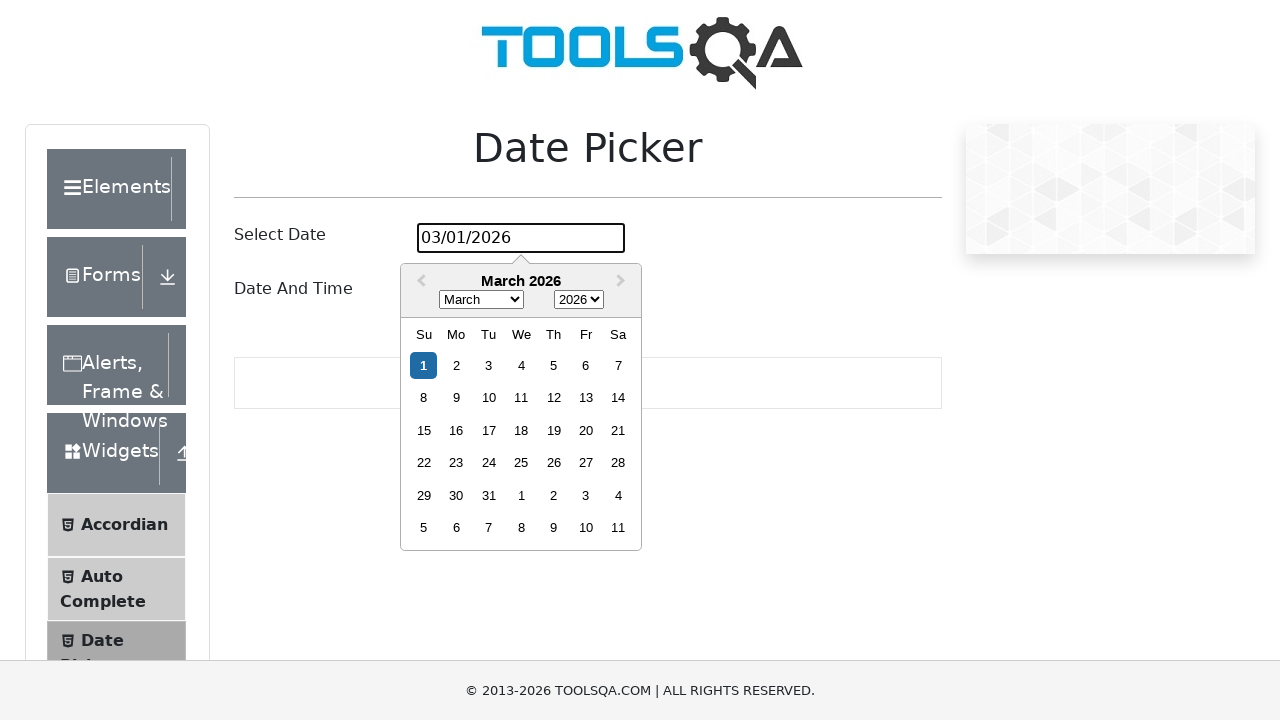

Located all day elements for October 2024
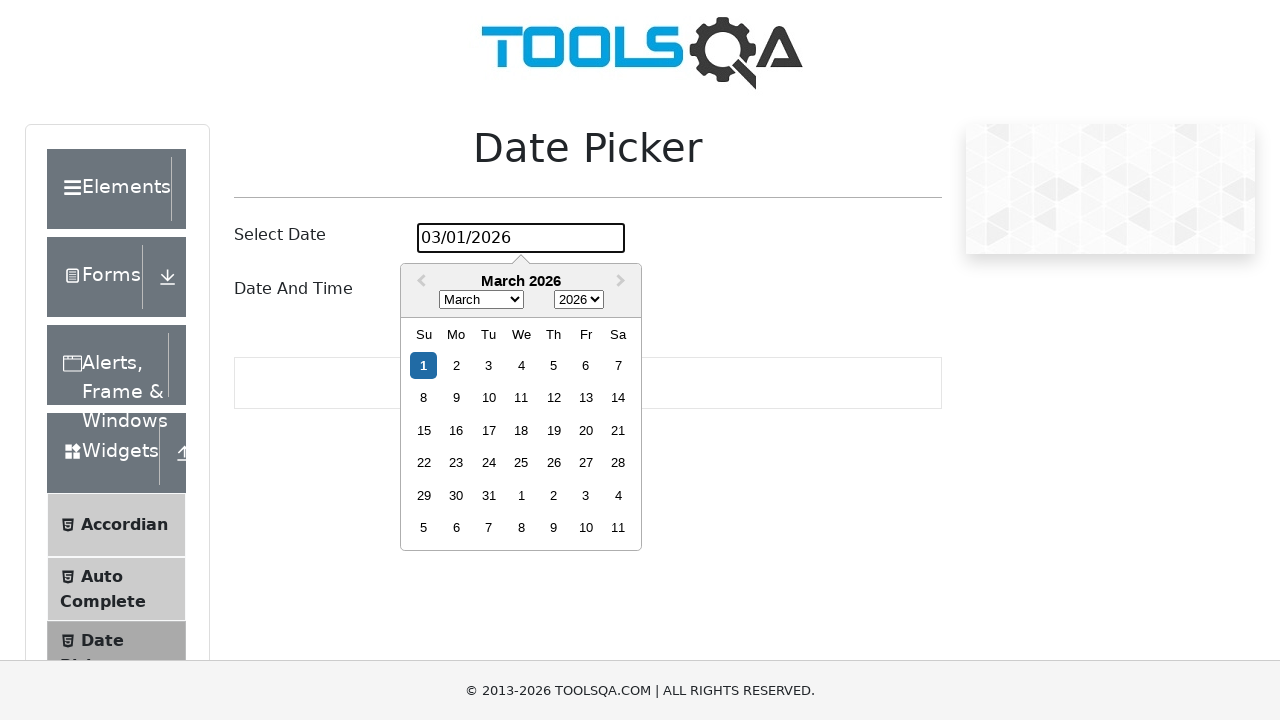

Found 0 day elements in calendar
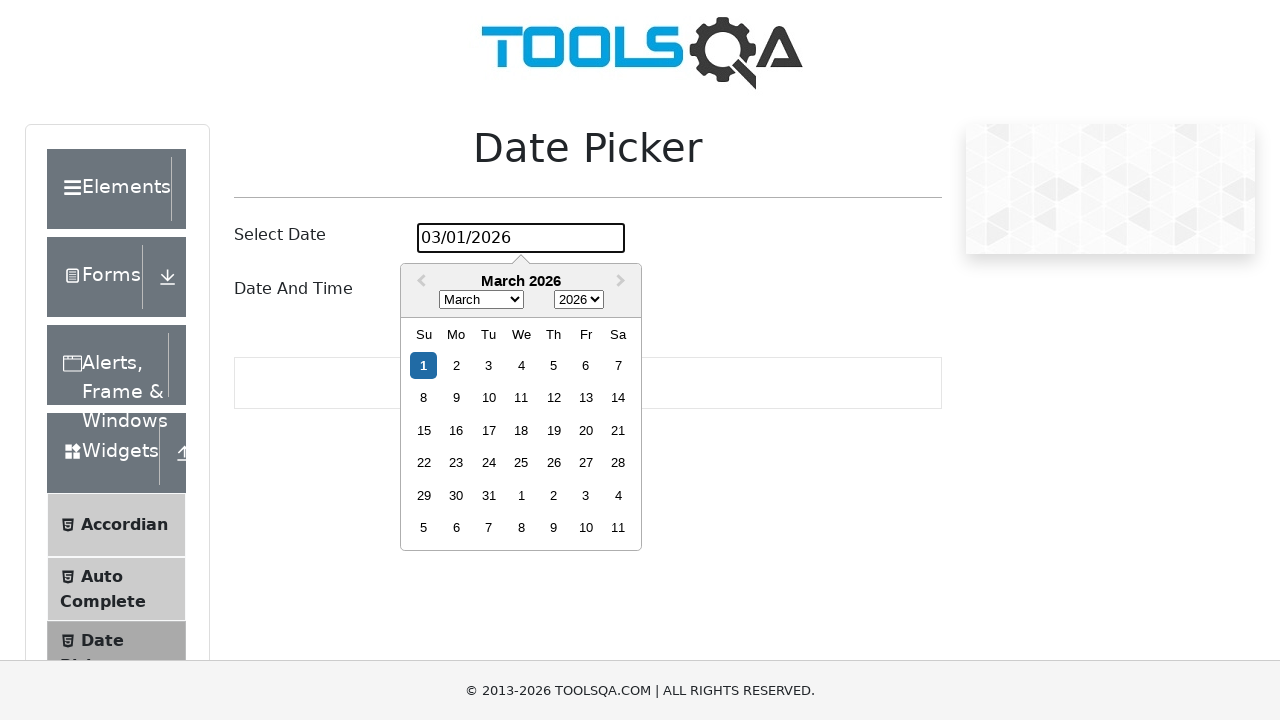

Day 31 not found in the calendar
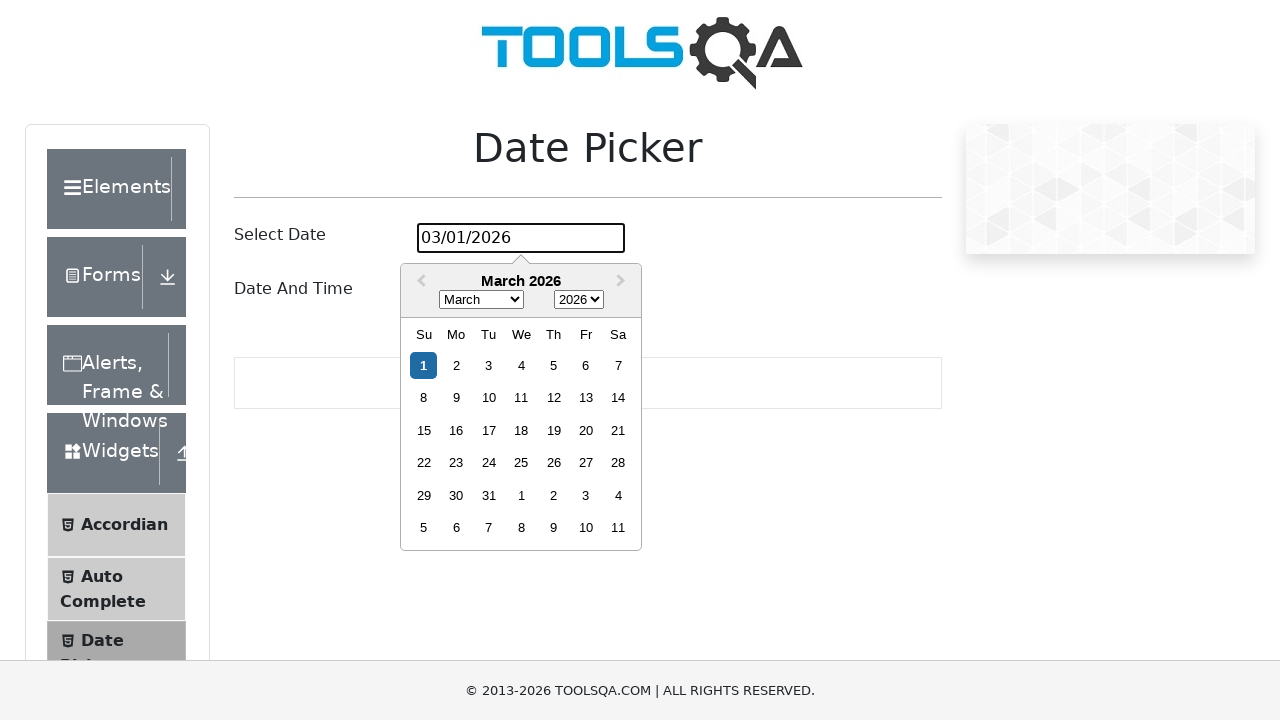

Waited 1000ms after selecting day 31
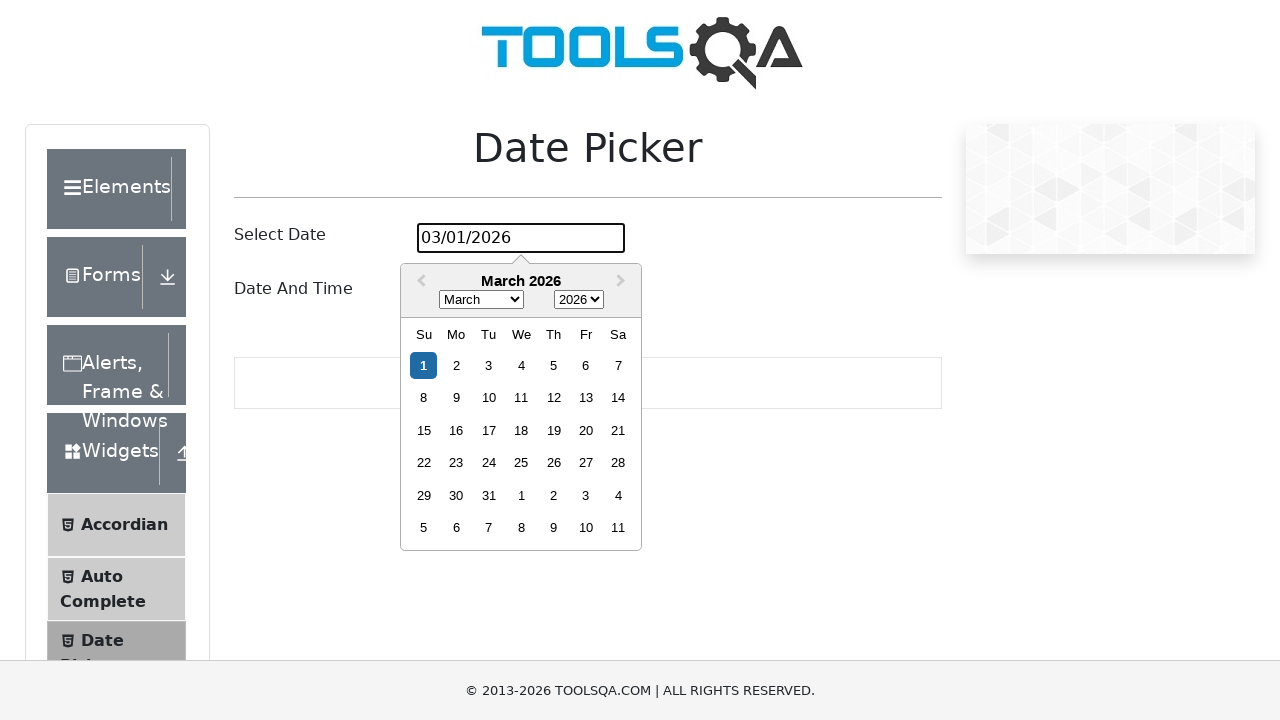

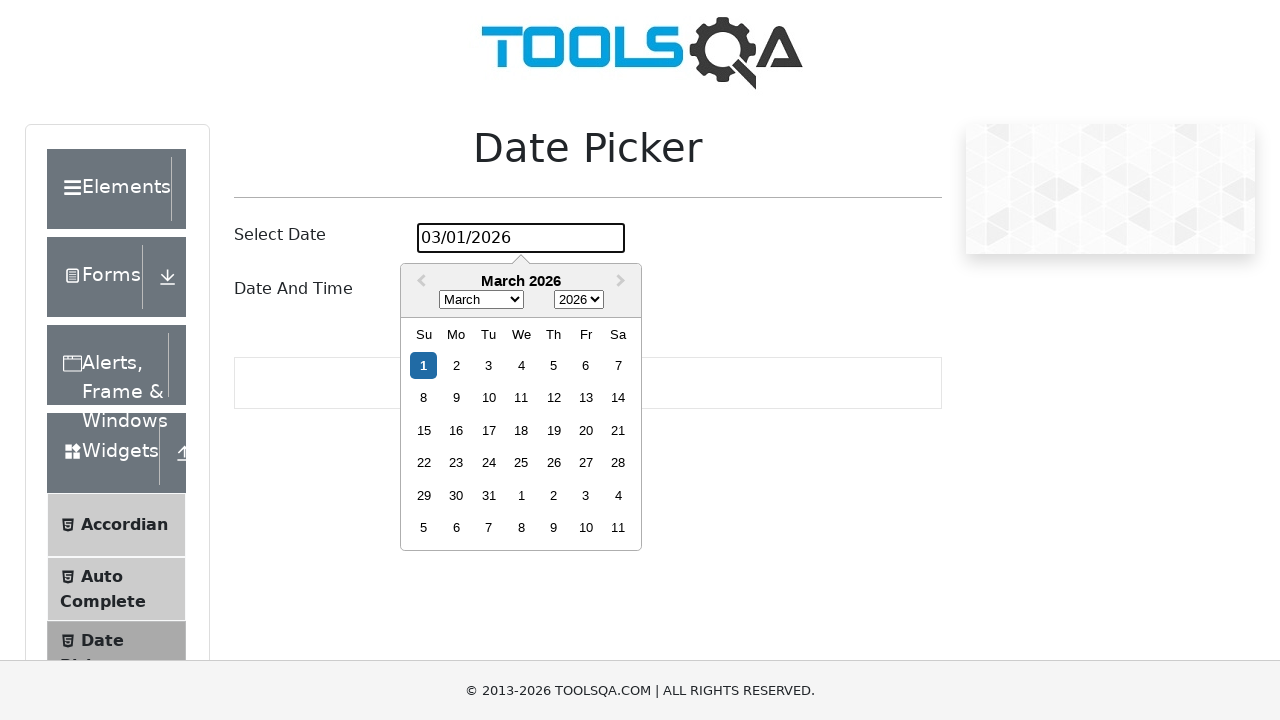